Tests slider widget functionality by moving the slider to different positions using keyboard arrow keys

Starting URL: http://www.seleniumui.moderntester.pl/slider.php

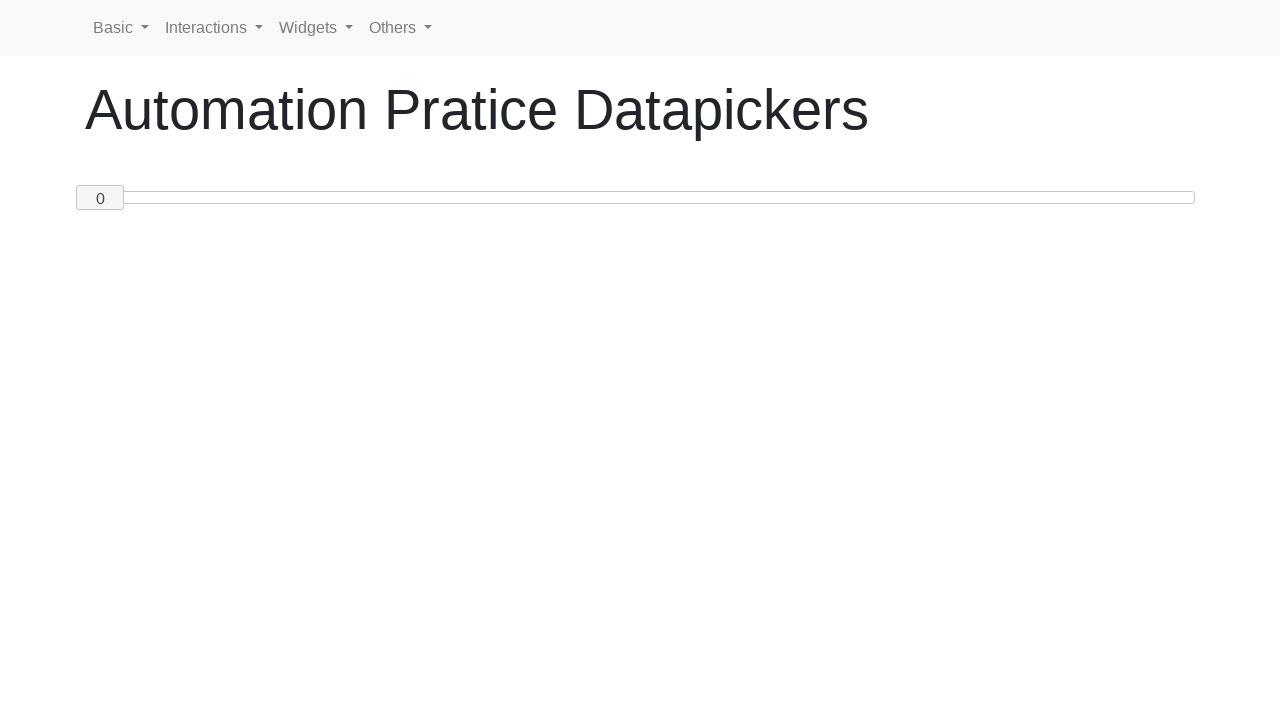

Located slider handle element
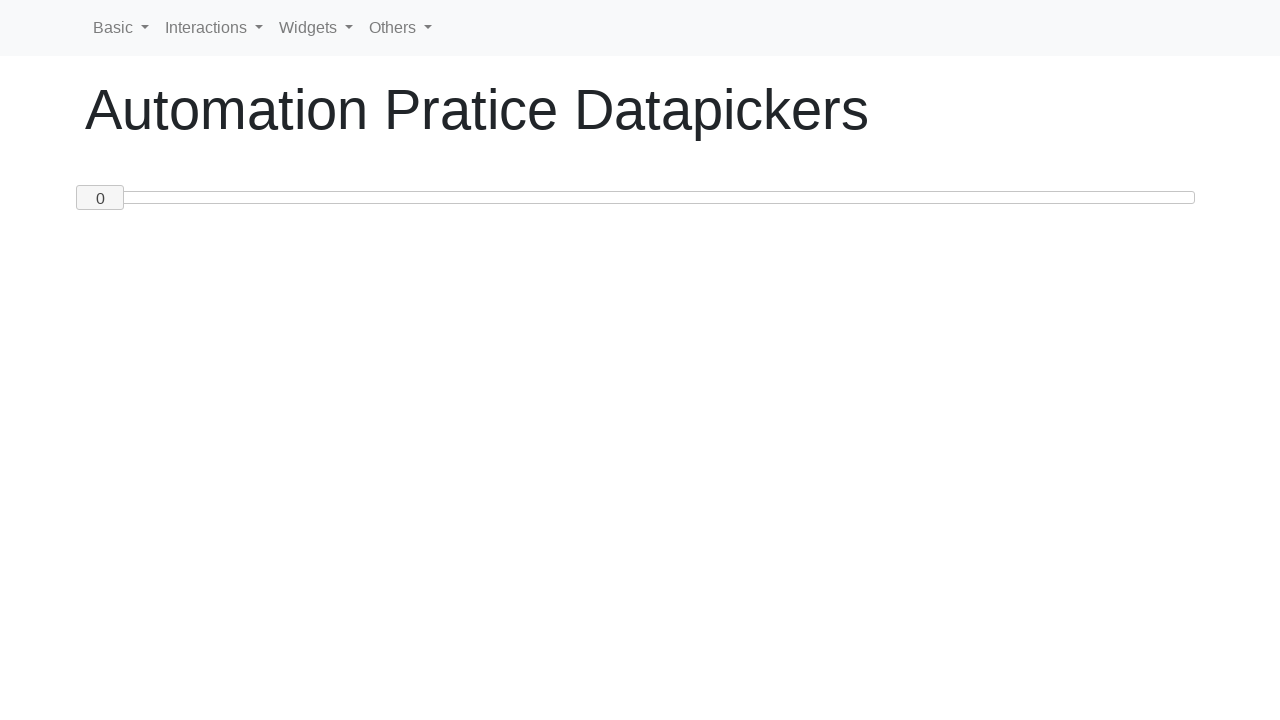

Read initial slider value: 0
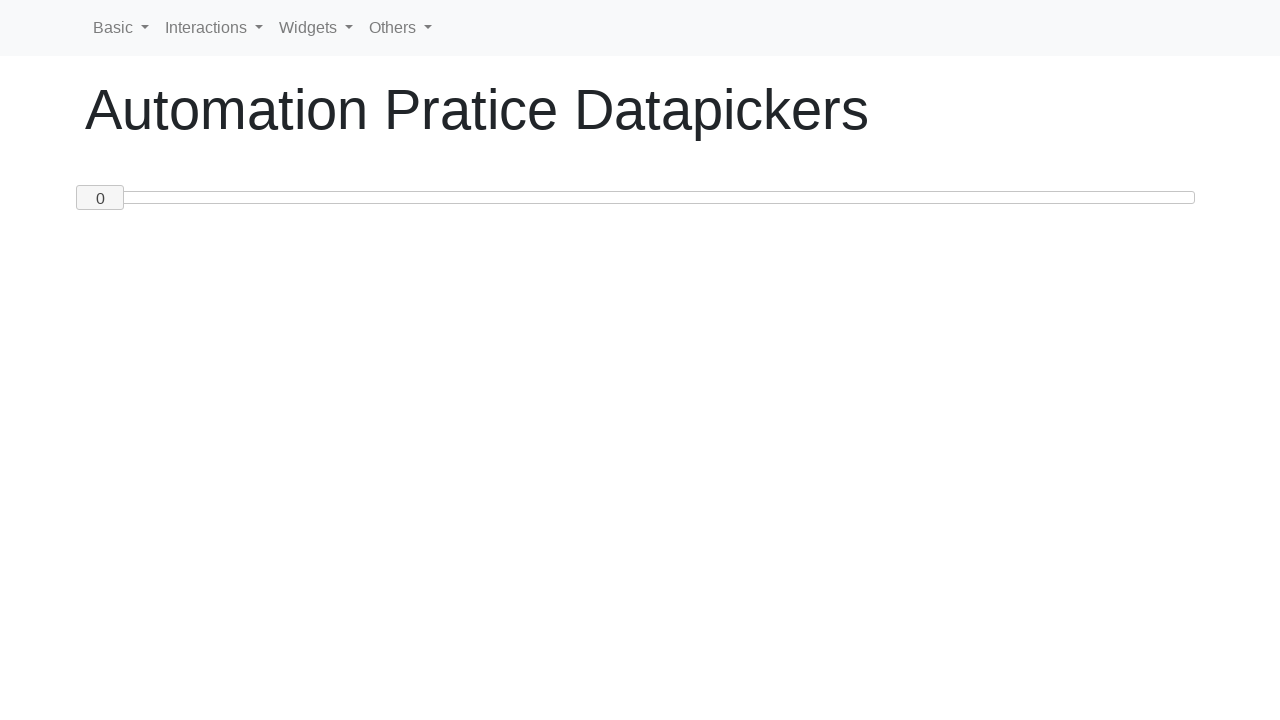

Pressed ArrowRight to move slider towards position 50 (step 1/50) on #custom-handle
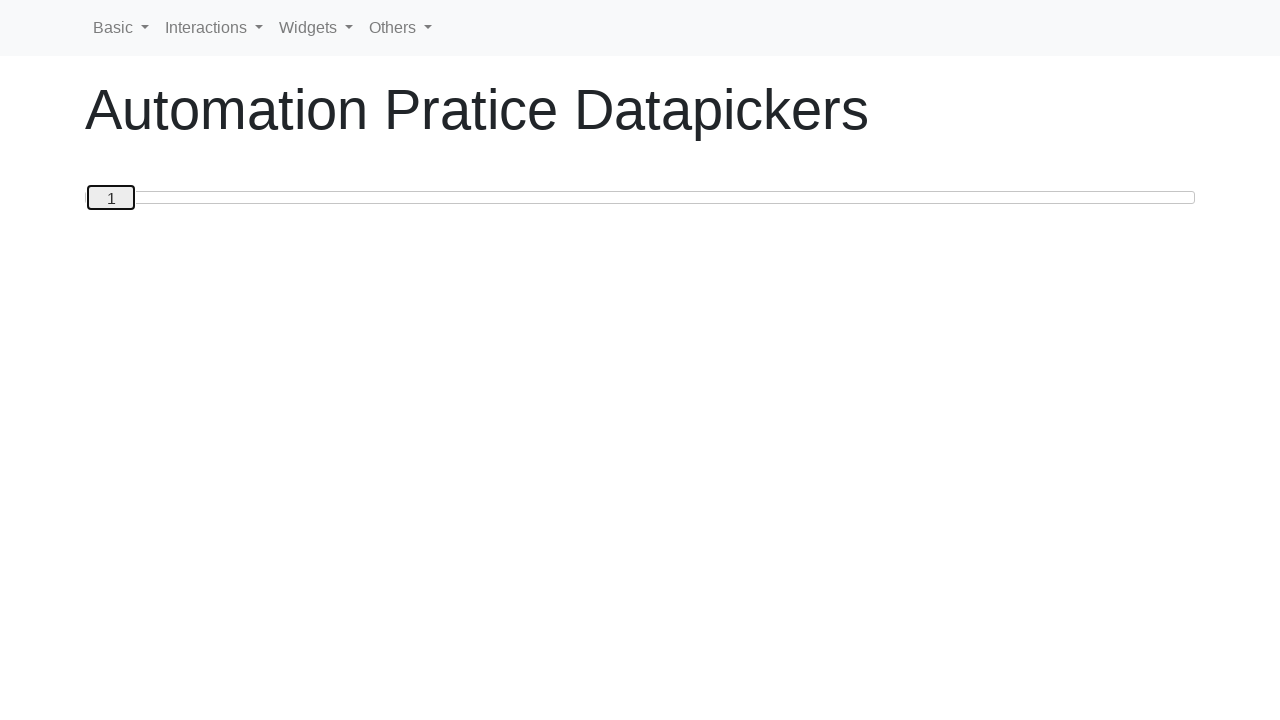

Pressed ArrowRight to move slider towards position 50 (step 2/50) on #custom-handle
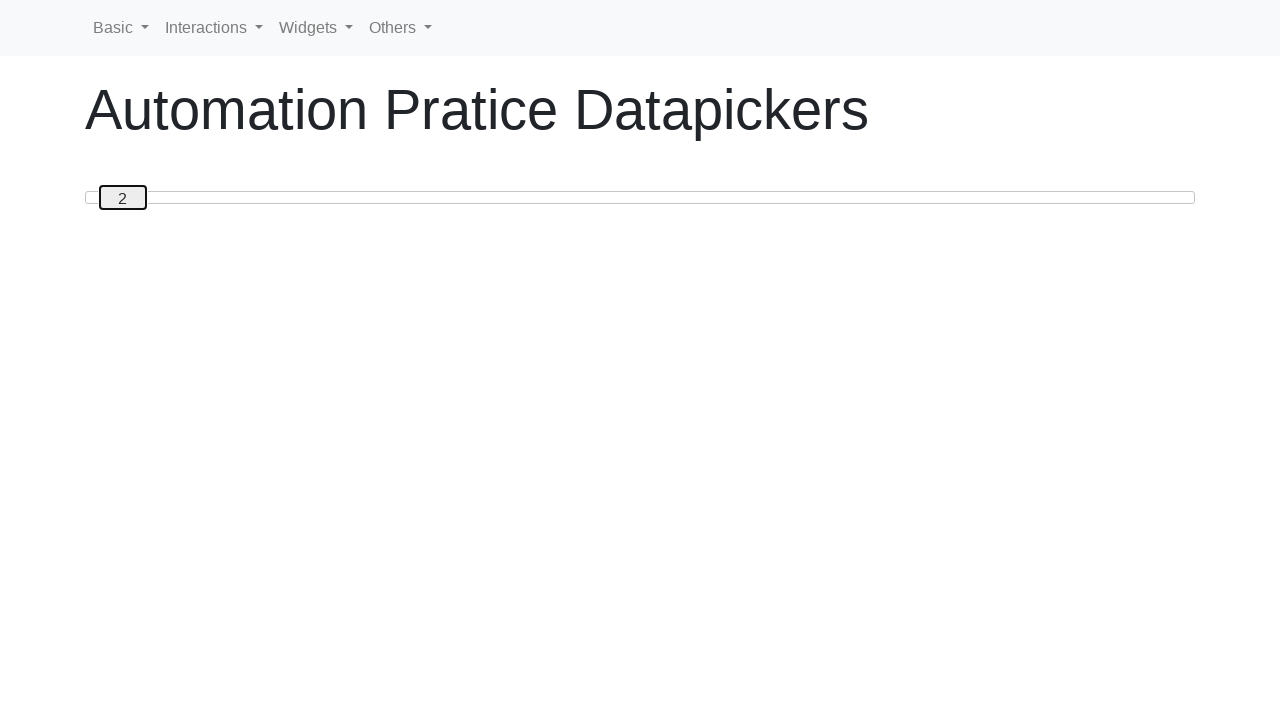

Pressed ArrowRight to move slider towards position 50 (step 3/50) on #custom-handle
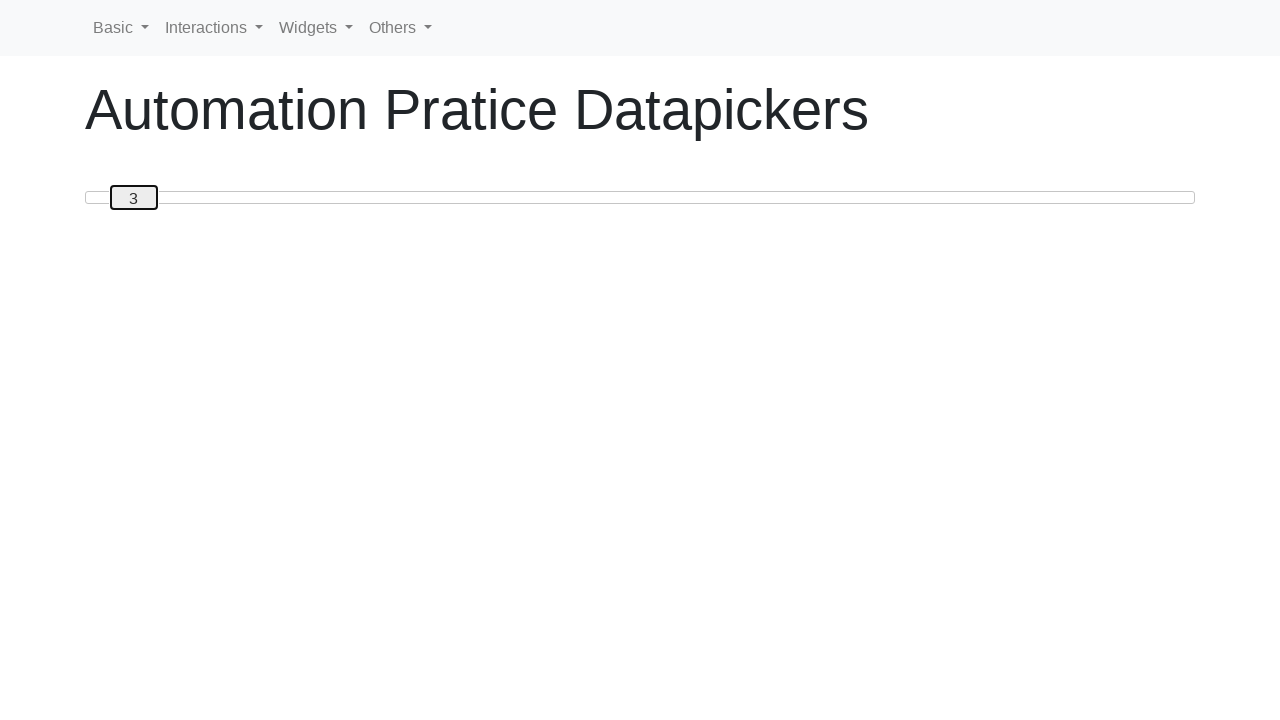

Pressed ArrowRight to move slider towards position 50 (step 4/50) on #custom-handle
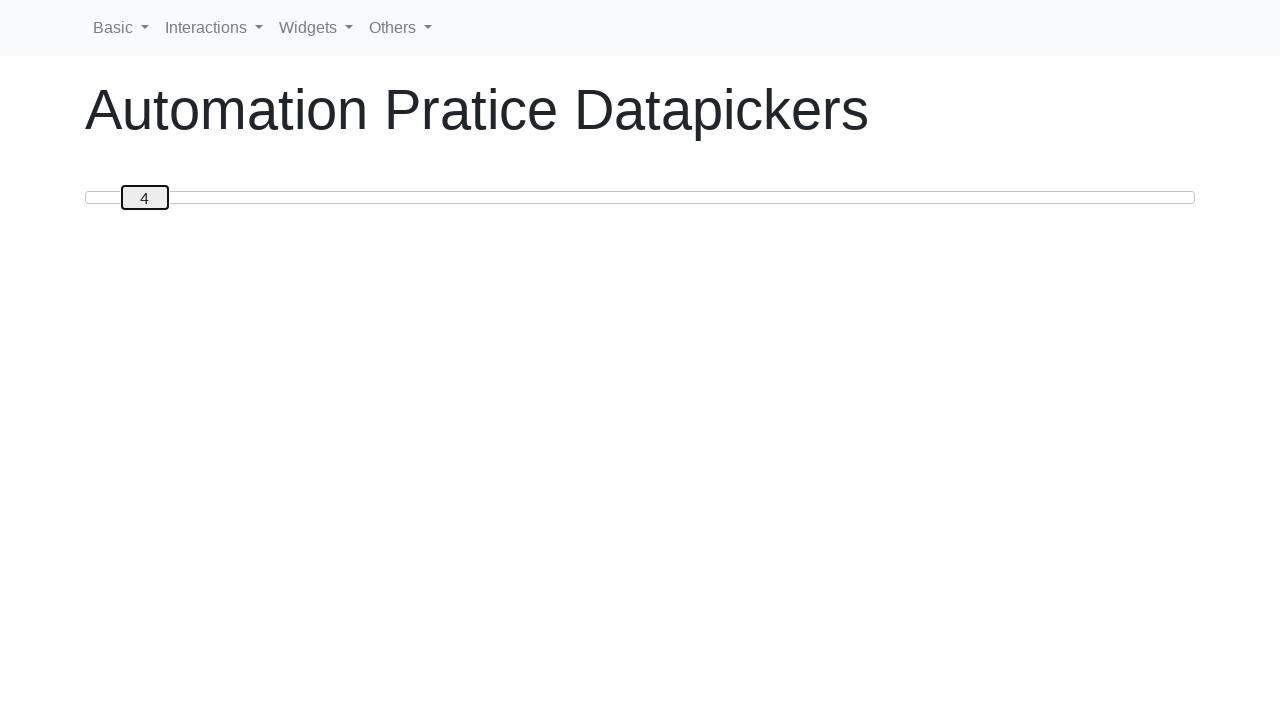

Pressed ArrowRight to move slider towards position 50 (step 5/50) on #custom-handle
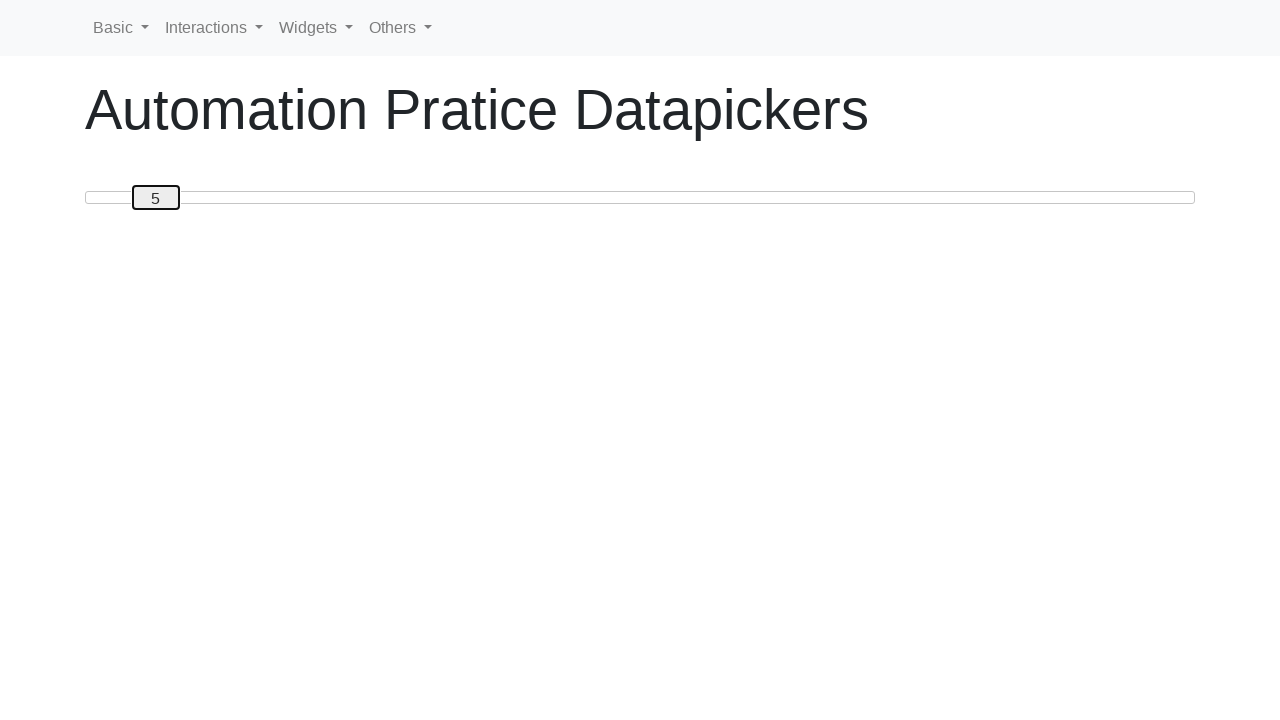

Pressed ArrowRight to move slider towards position 50 (step 6/50) on #custom-handle
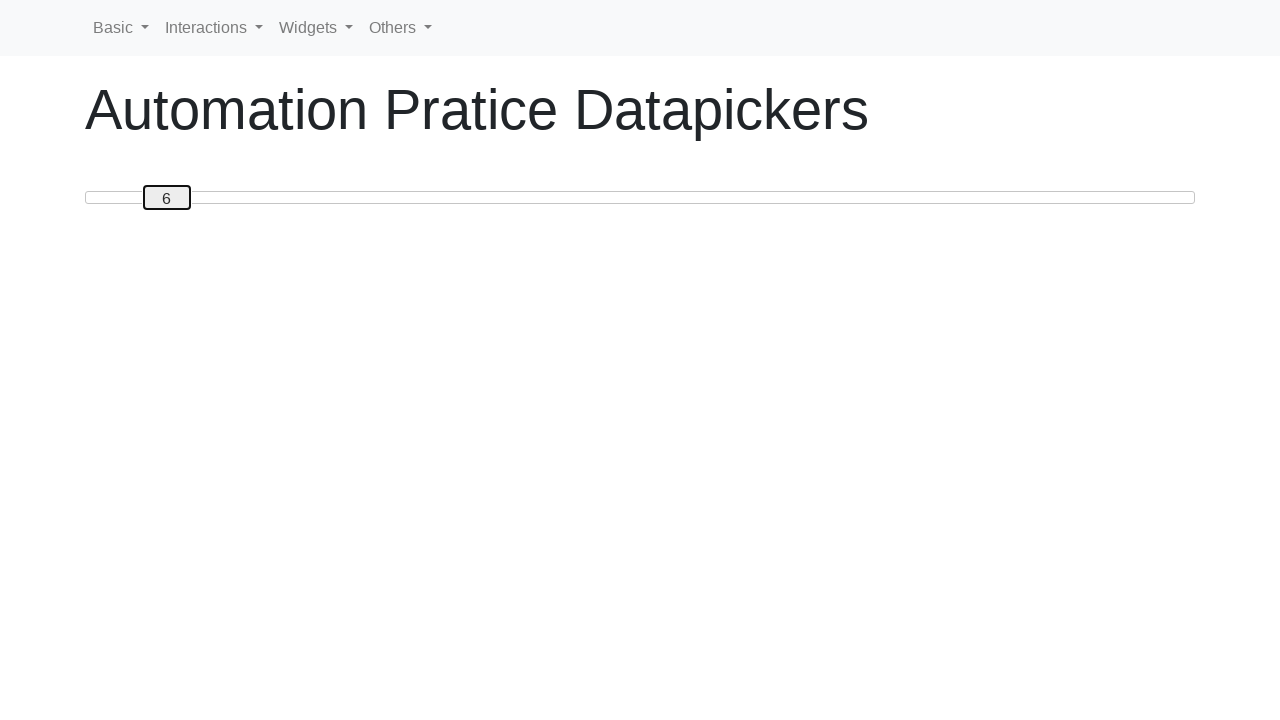

Pressed ArrowRight to move slider towards position 50 (step 7/50) on #custom-handle
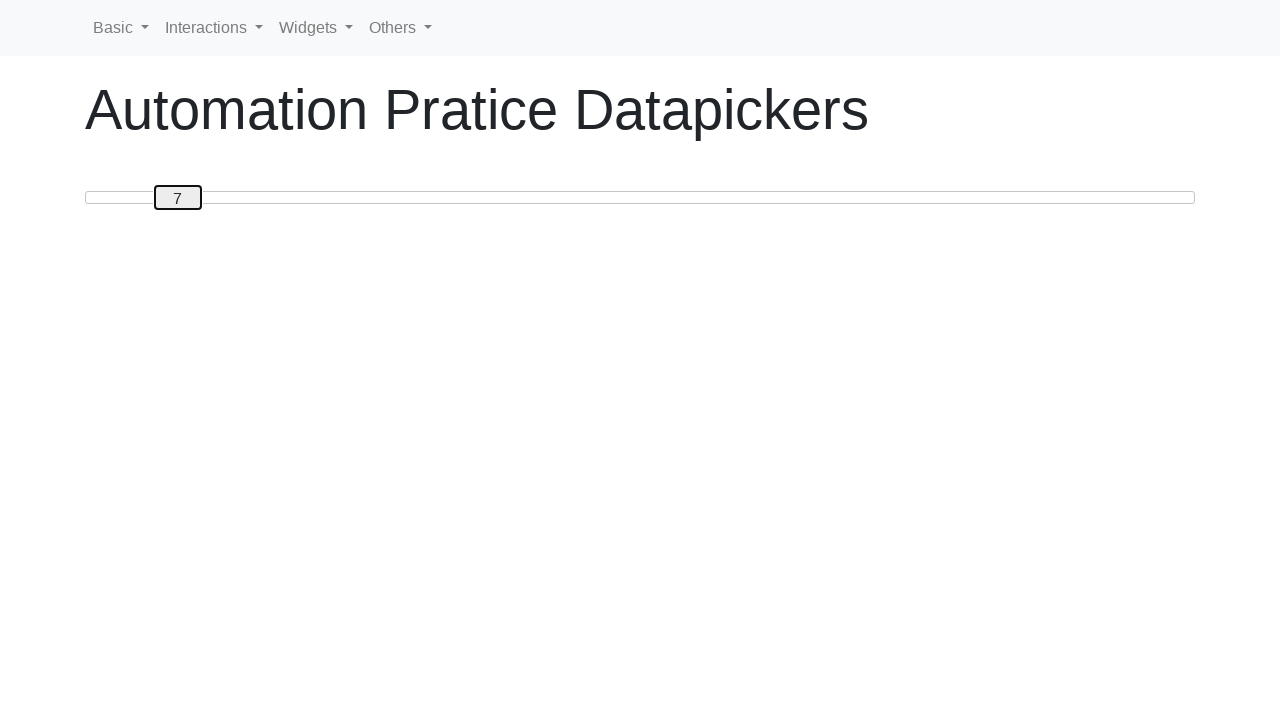

Pressed ArrowRight to move slider towards position 50 (step 8/50) on #custom-handle
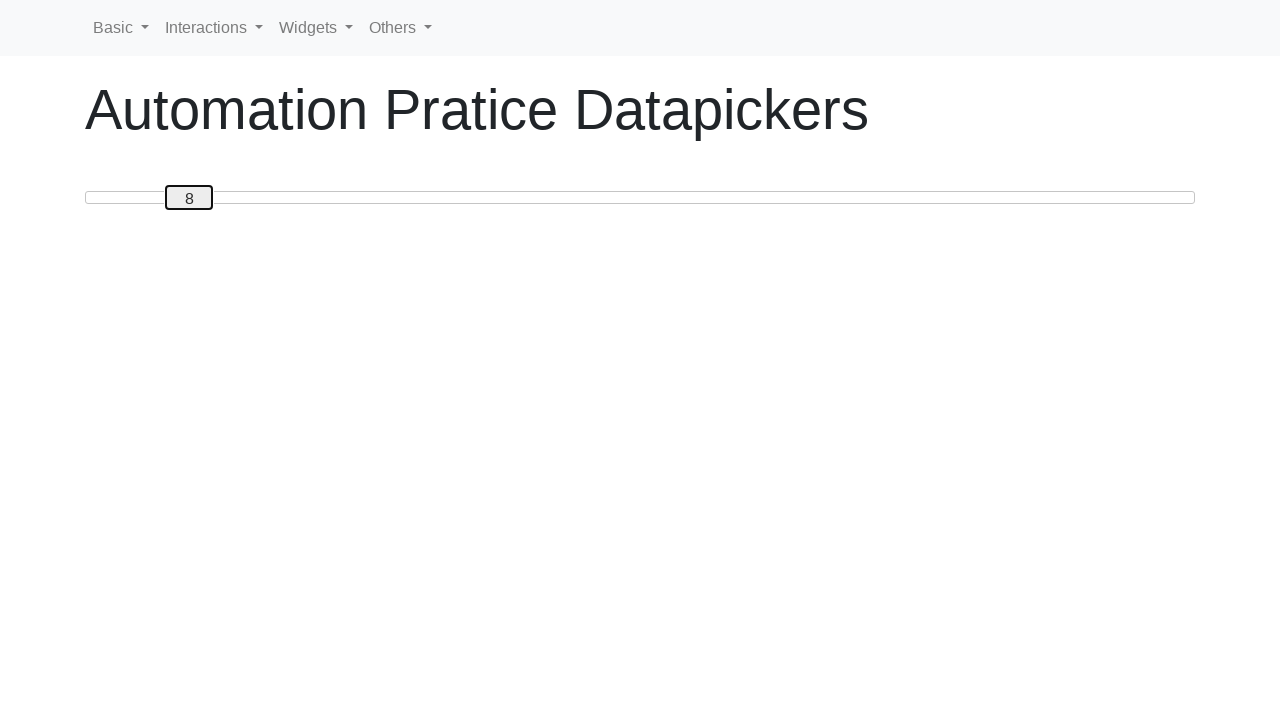

Pressed ArrowRight to move slider towards position 50 (step 9/50) on #custom-handle
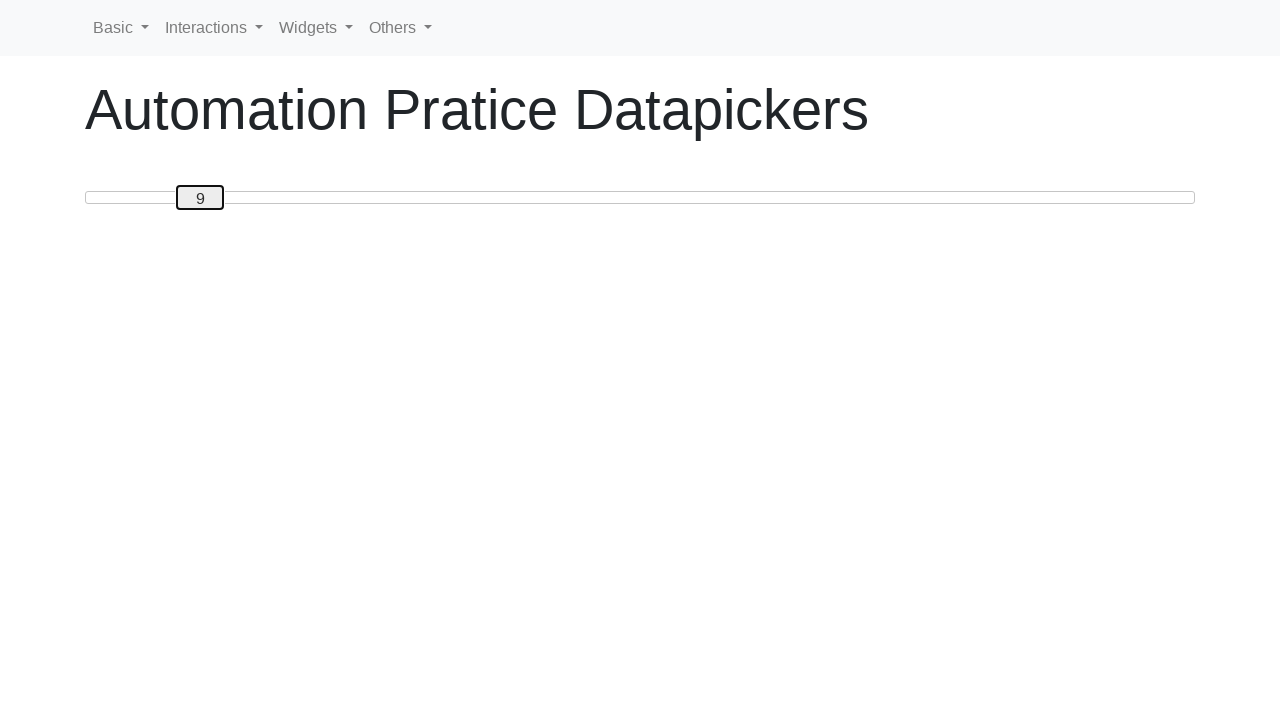

Pressed ArrowRight to move slider towards position 50 (step 10/50) on #custom-handle
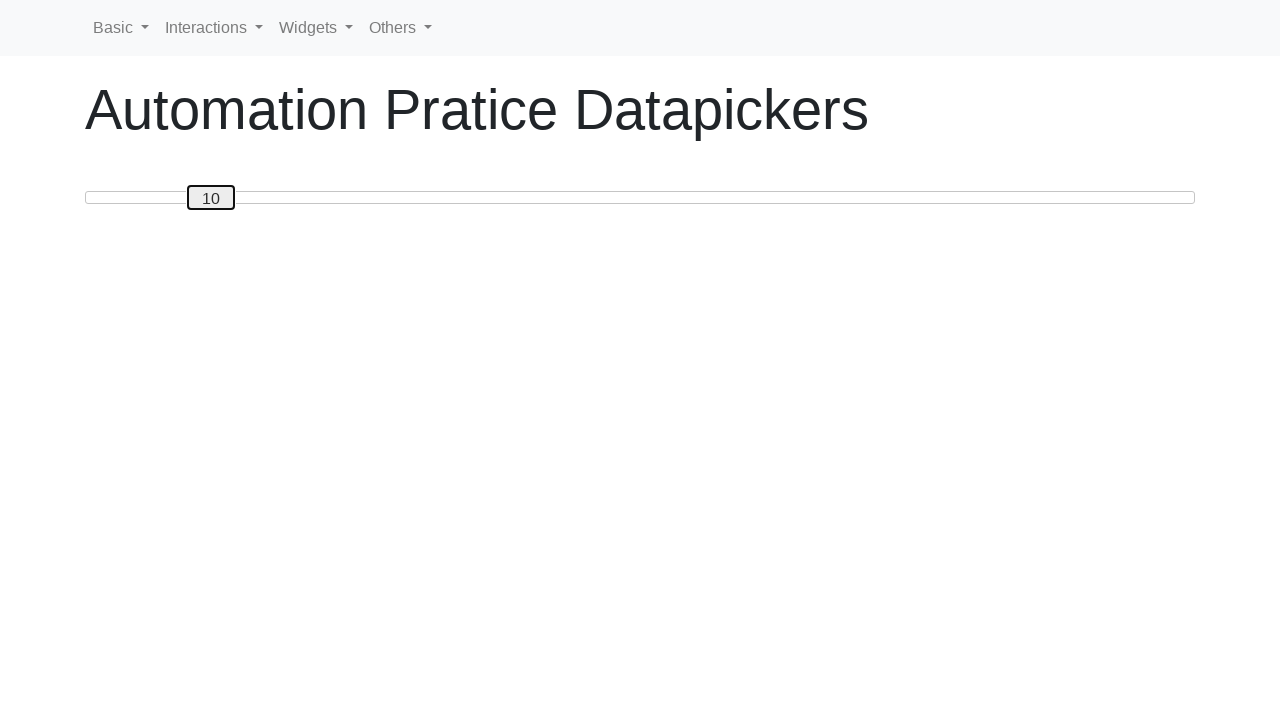

Pressed ArrowRight to move slider towards position 50 (step 11/50) on #custom-handle
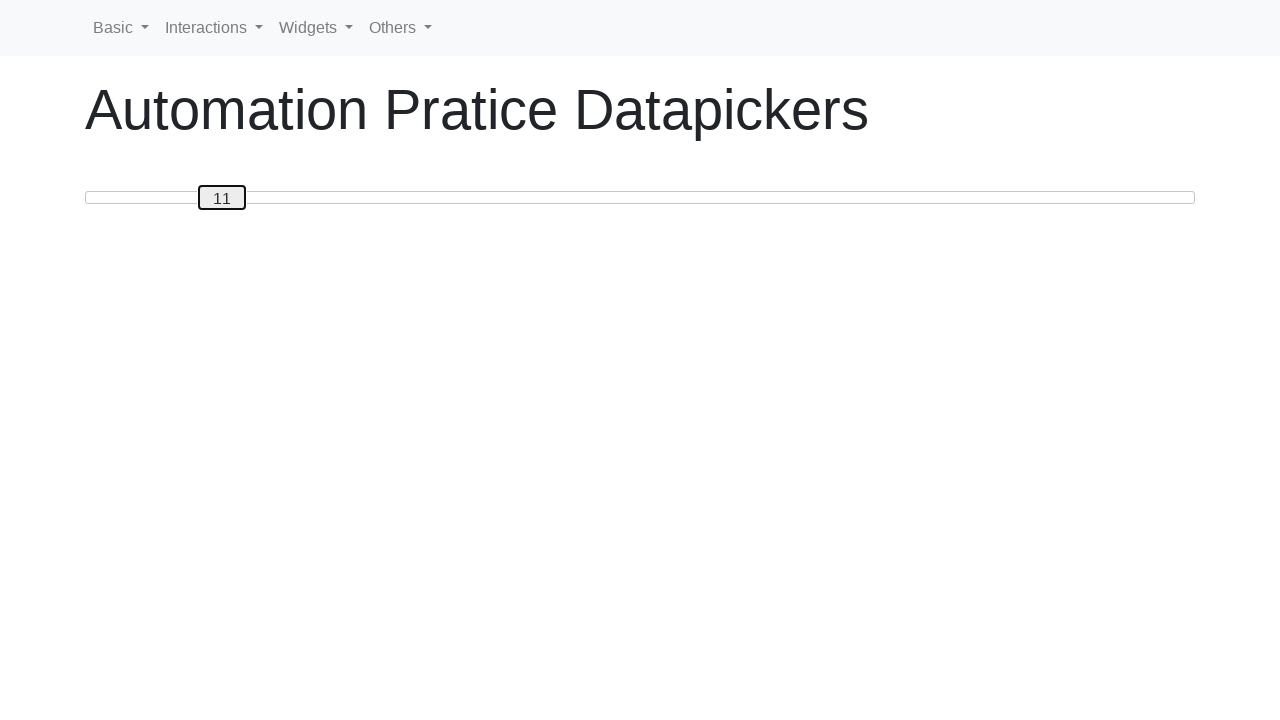

Pressed ArrowRight to move slider towards position 50 (step 12/50) on #custom-handle
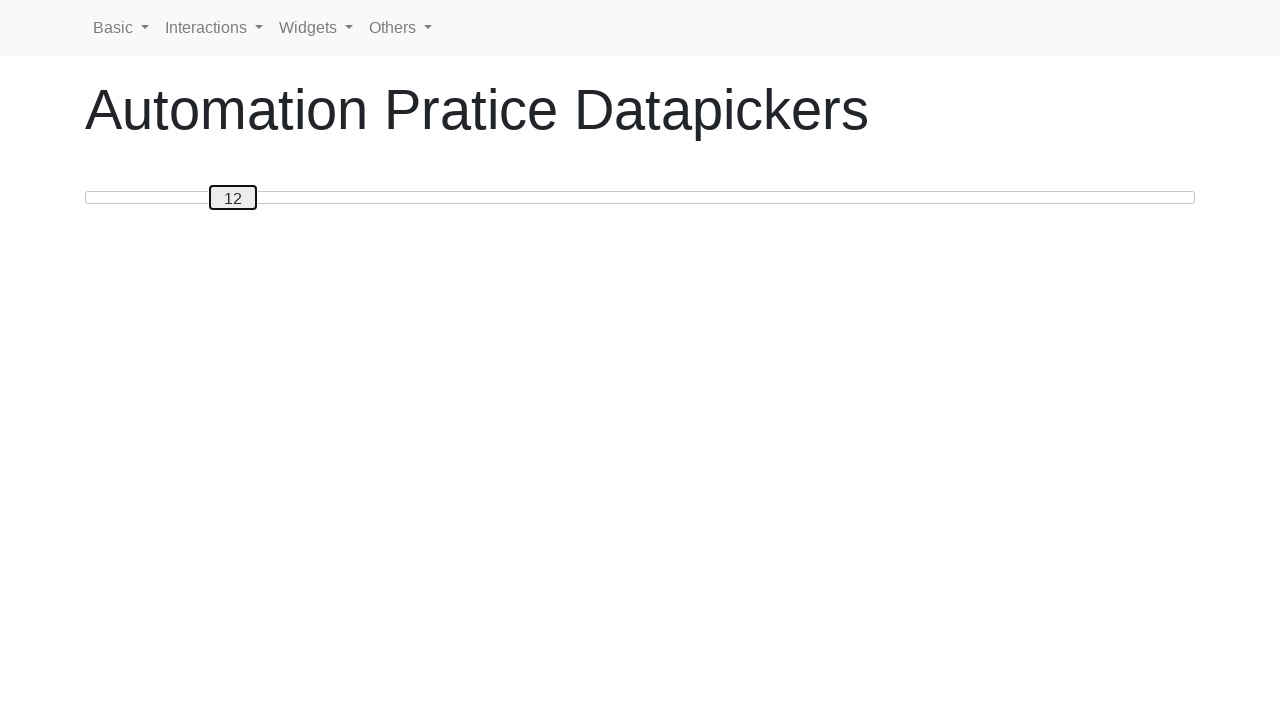

Pressed ArrowRight to move slider towards position 50 (step 13/50) on #custom-handle
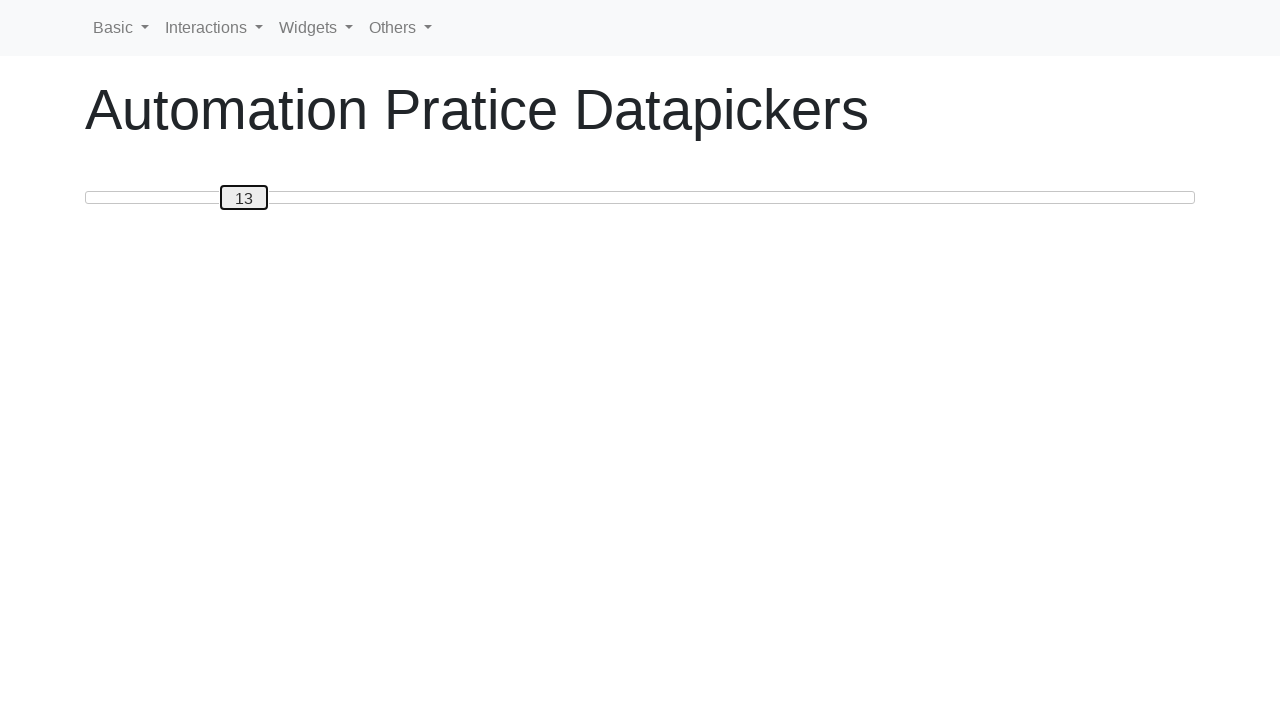

Pressed ArrowRight to move slider towards position 50 (step 14/50) on #custom-handle
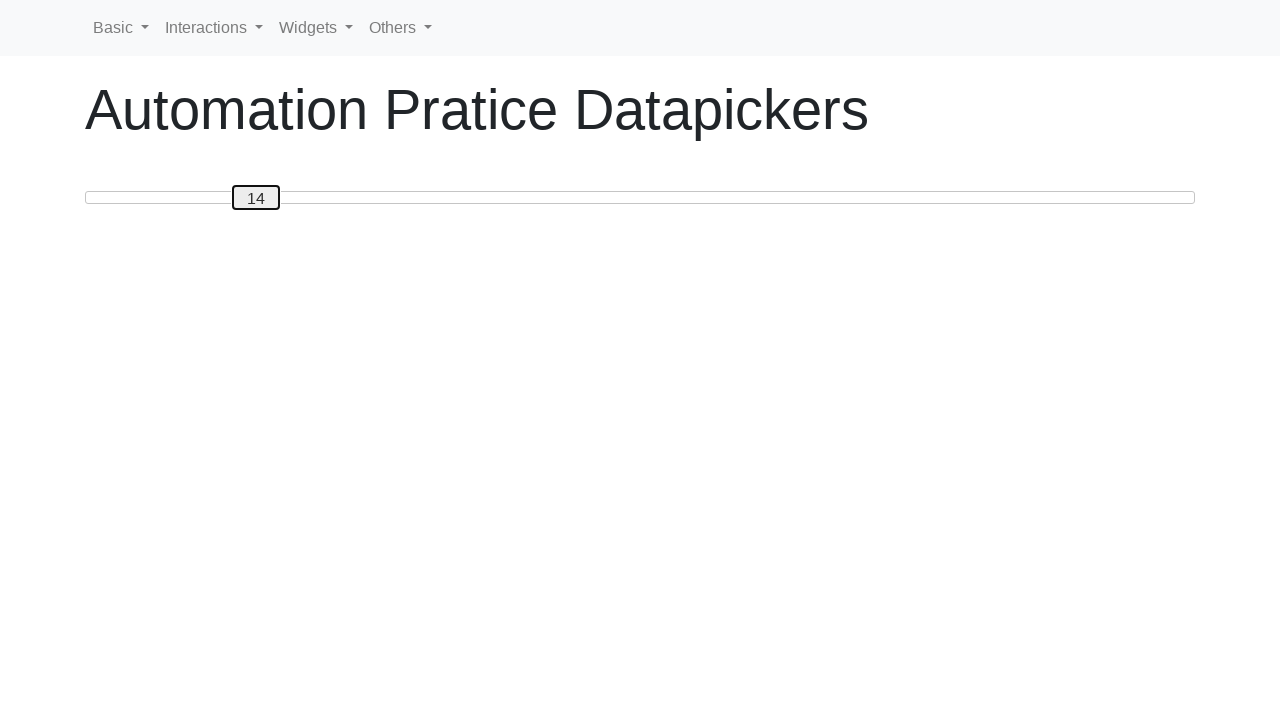

Pressed ArrowRight to move slider towards position 50 (step 15/50) on #custom-handle
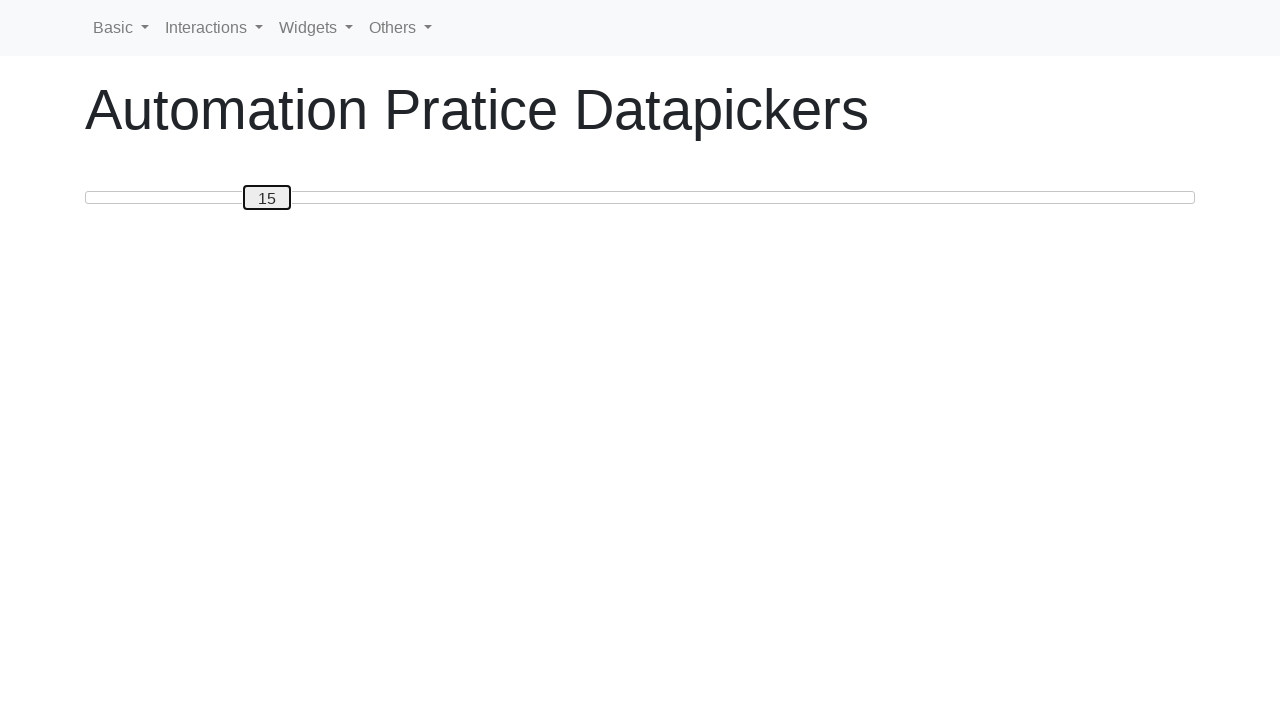

Pressed ArrowRight to move slider towards position 50 (step 16/50) on #custom-handle
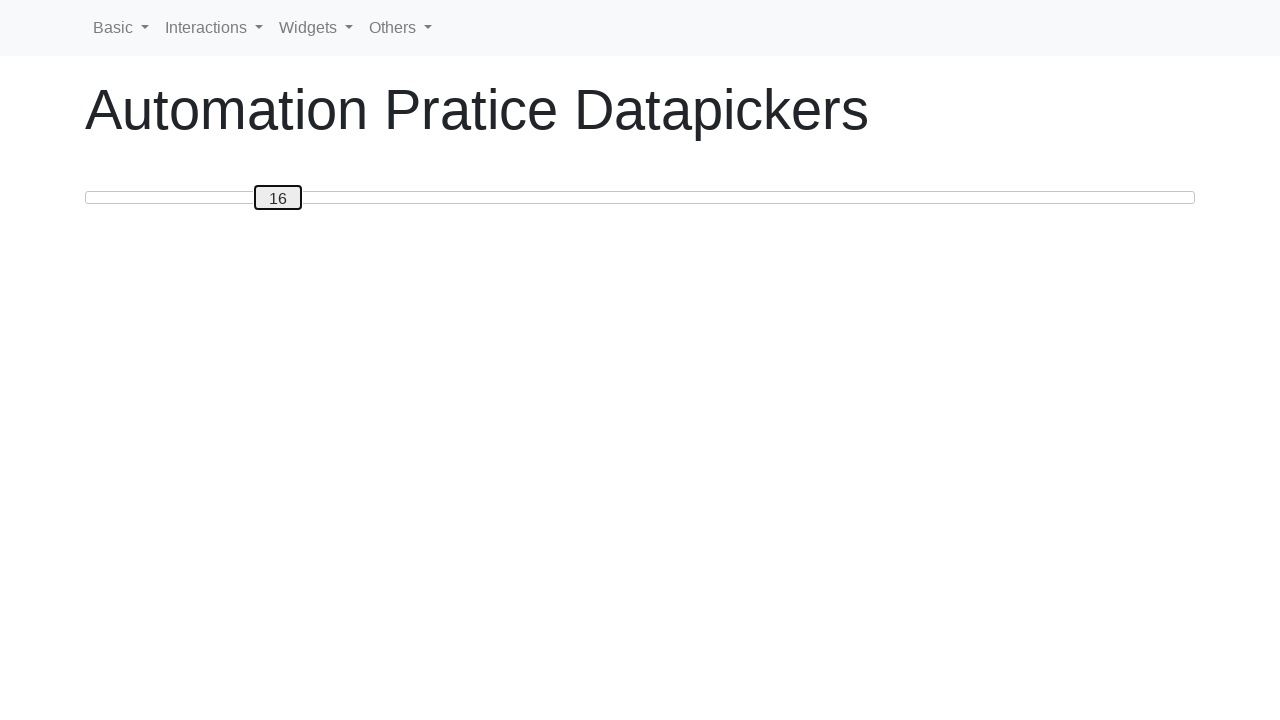

Pressed ArrowRight to move slider towards position 50 (step 17/50) on #custom-handle
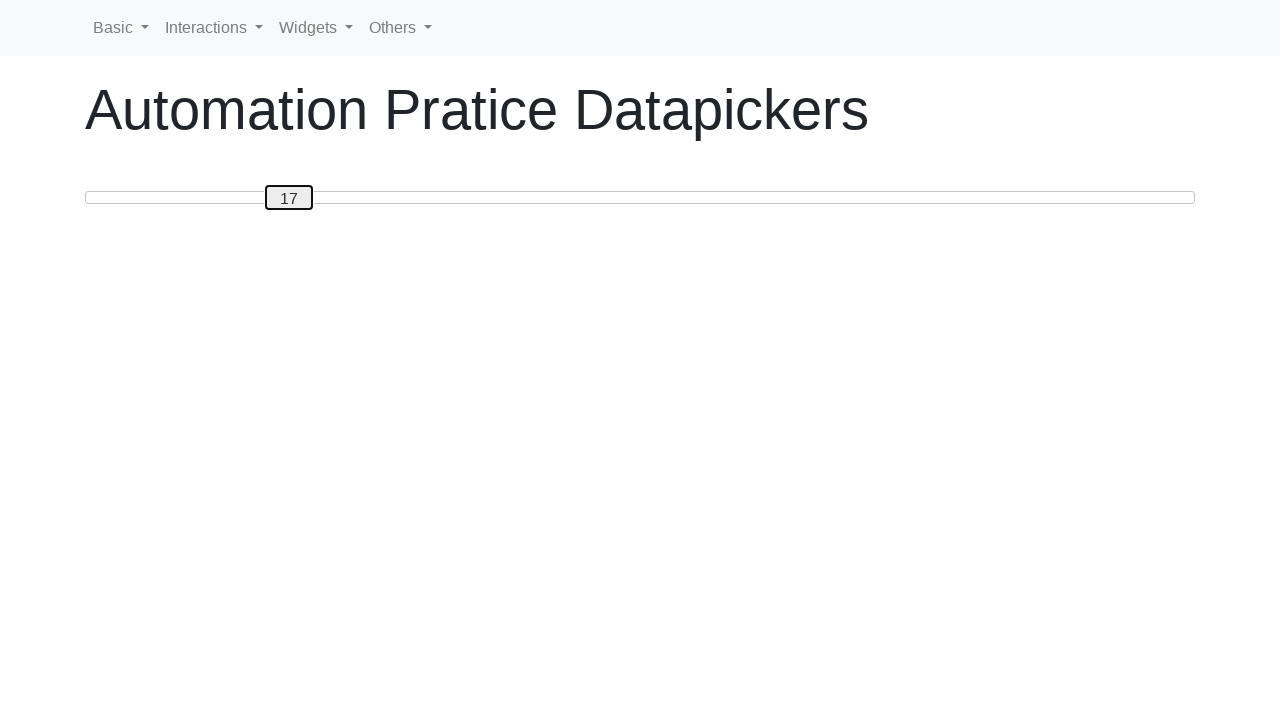

Pressed ArrowRight to move slider towards position 50 (step 18/50) on #custom-handle
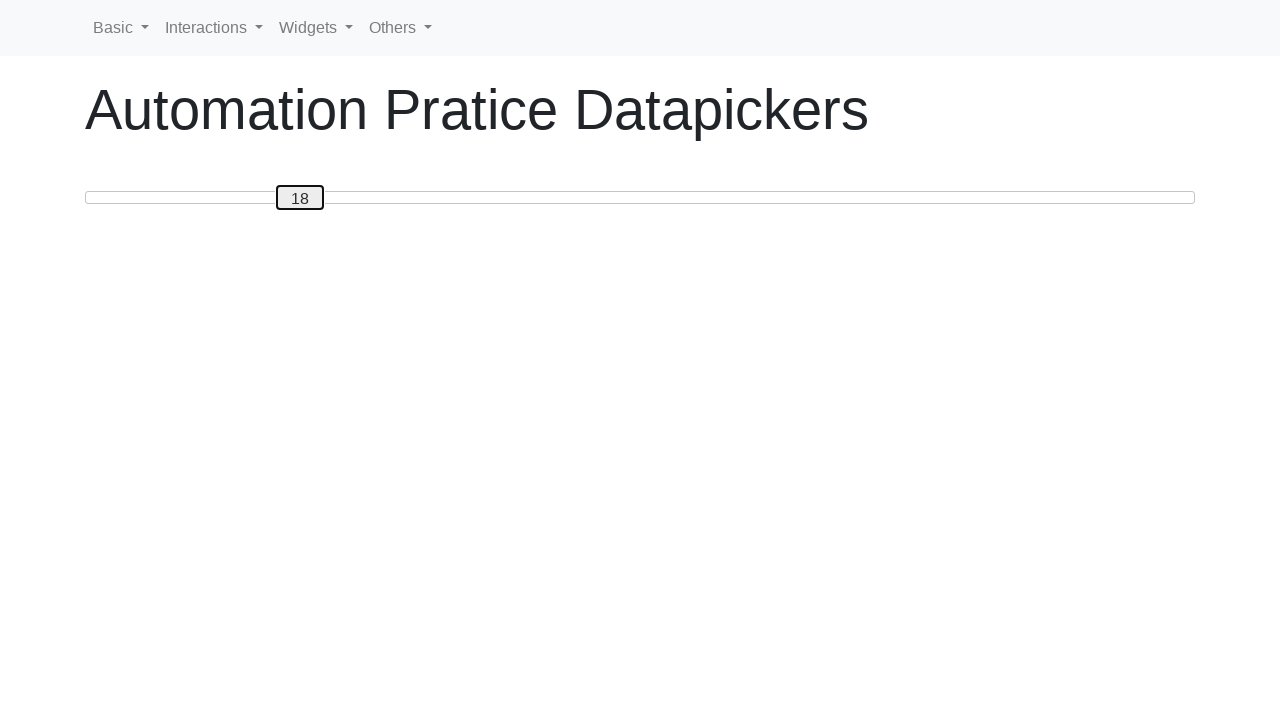

Pressed ArrowRight to move slider towards position 50 (step 19/50) on #custom-handle
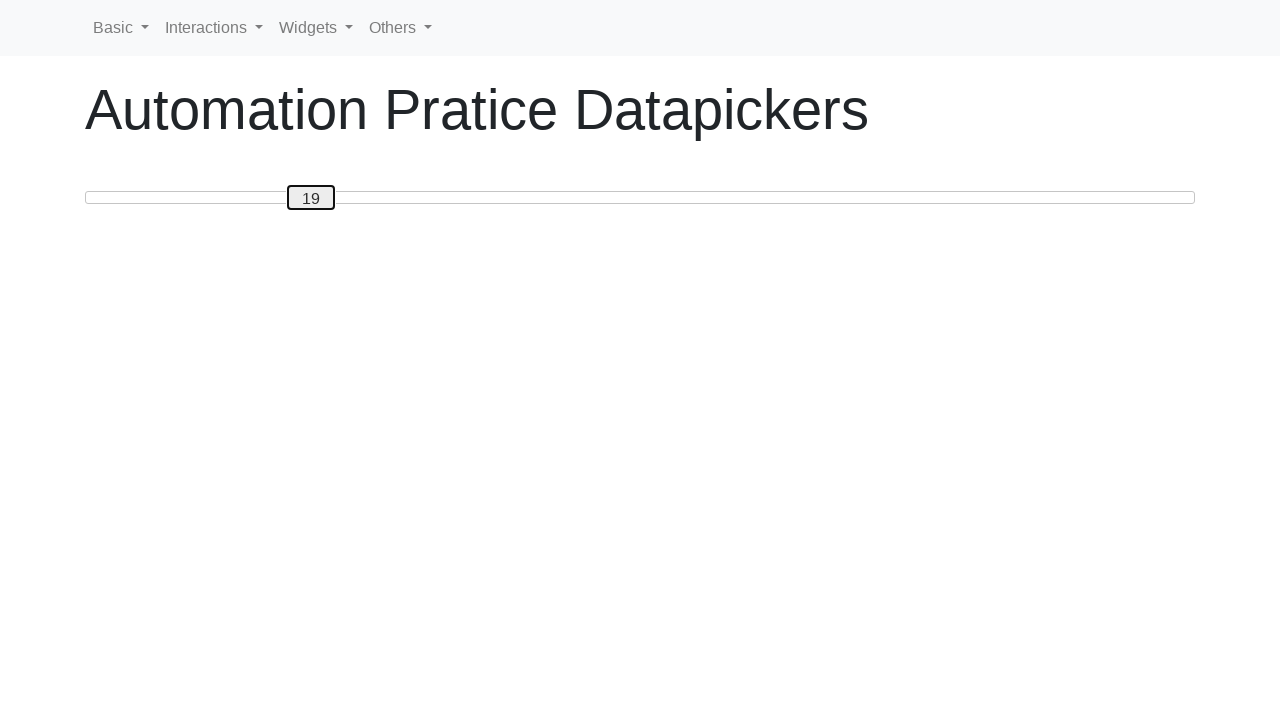

Pressed ArrowRight to move slider towards position 50 (step 20/50) on #custom-handle
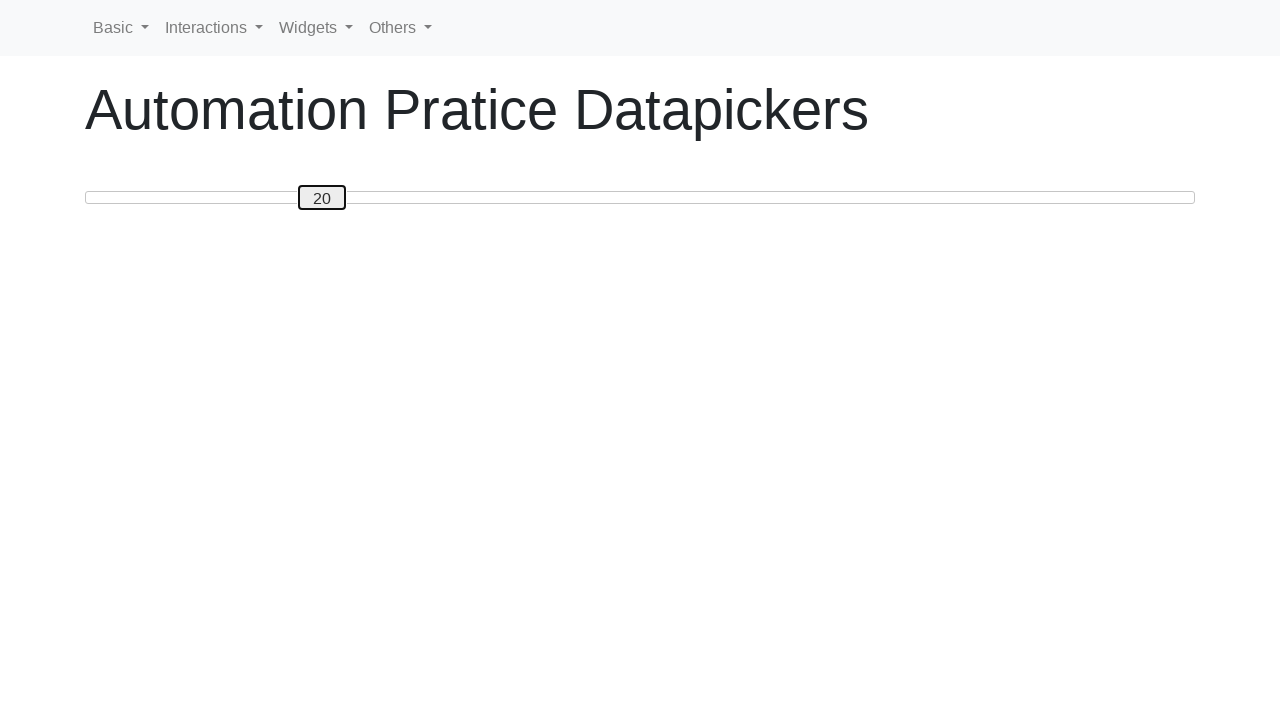

Pressed ArrowRight to move slider towards position 50 (step 21/50) on #custom-handle
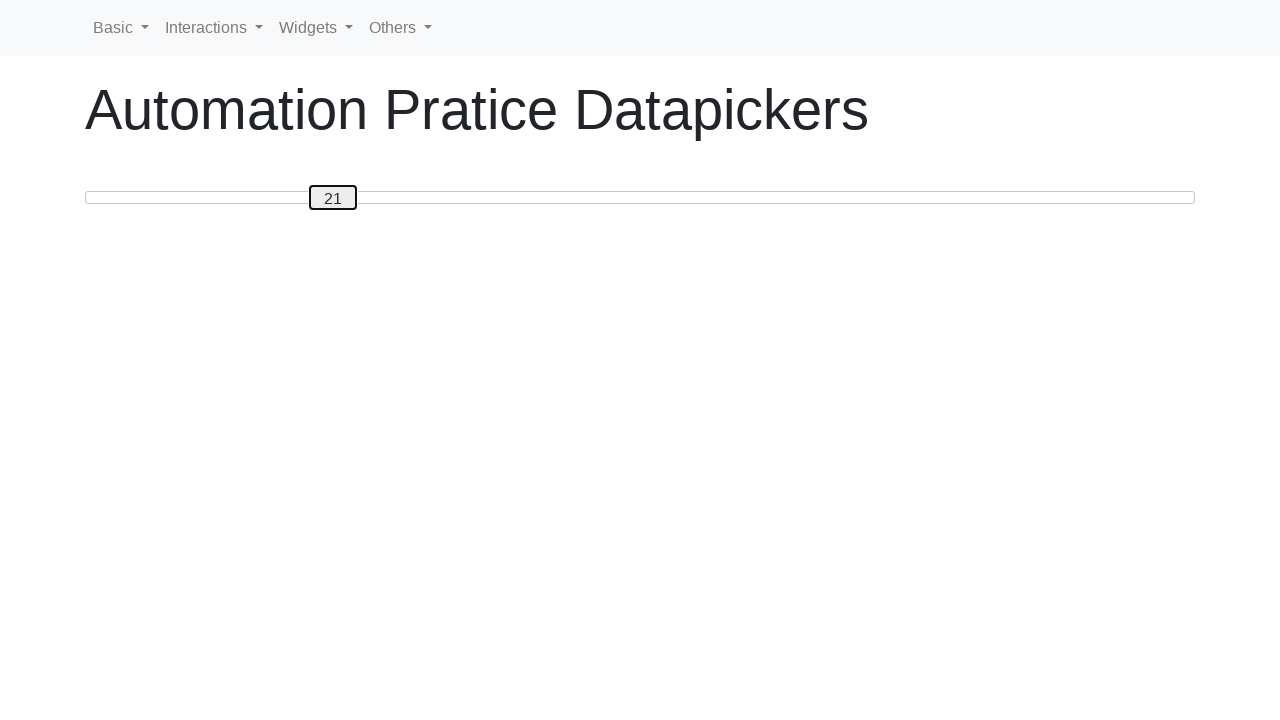

Pressed ArrowRight to move slider towards position 50 (step 22/50) on #custom-handle
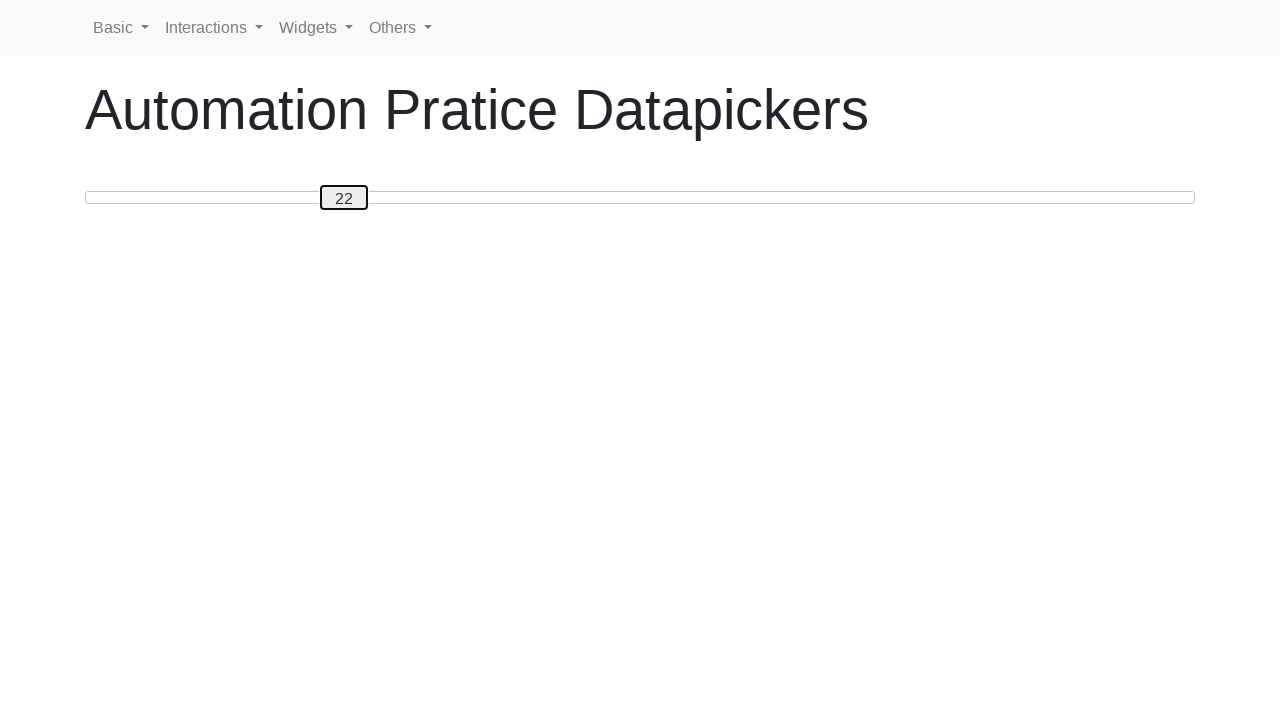

Pressed ArrowRight to move slider towards position 50 (step 23/50) on #custom-handle
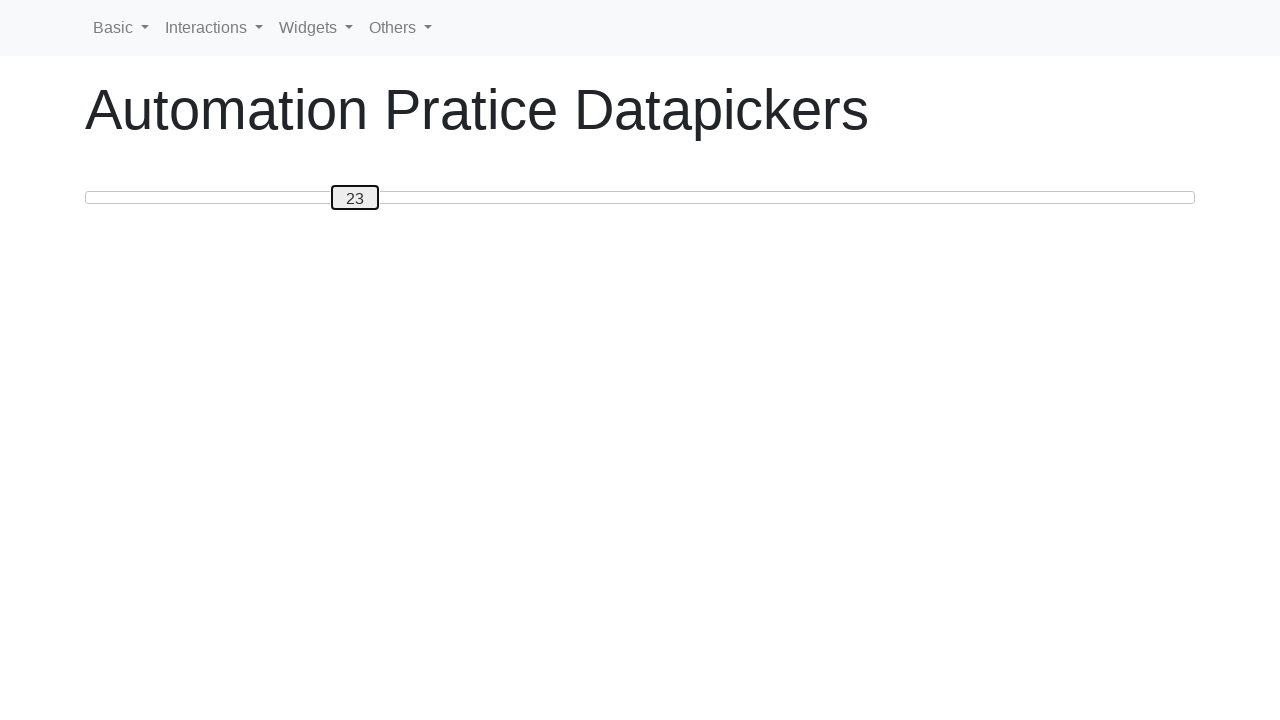

Pressed ArrowRight to move slider towards position 50 (step 24/50) on #custom-handle
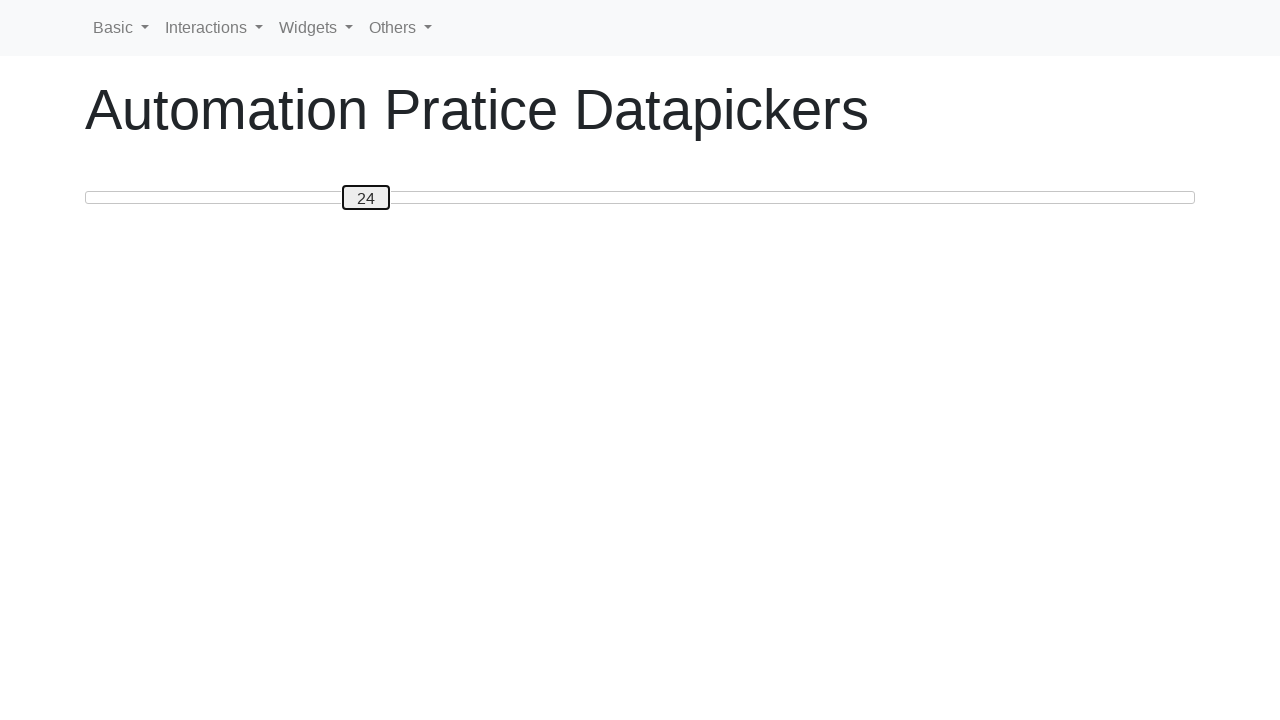

Pressed ArrowRight to move slider towards position 50 (step 25/50) on #custom-handle
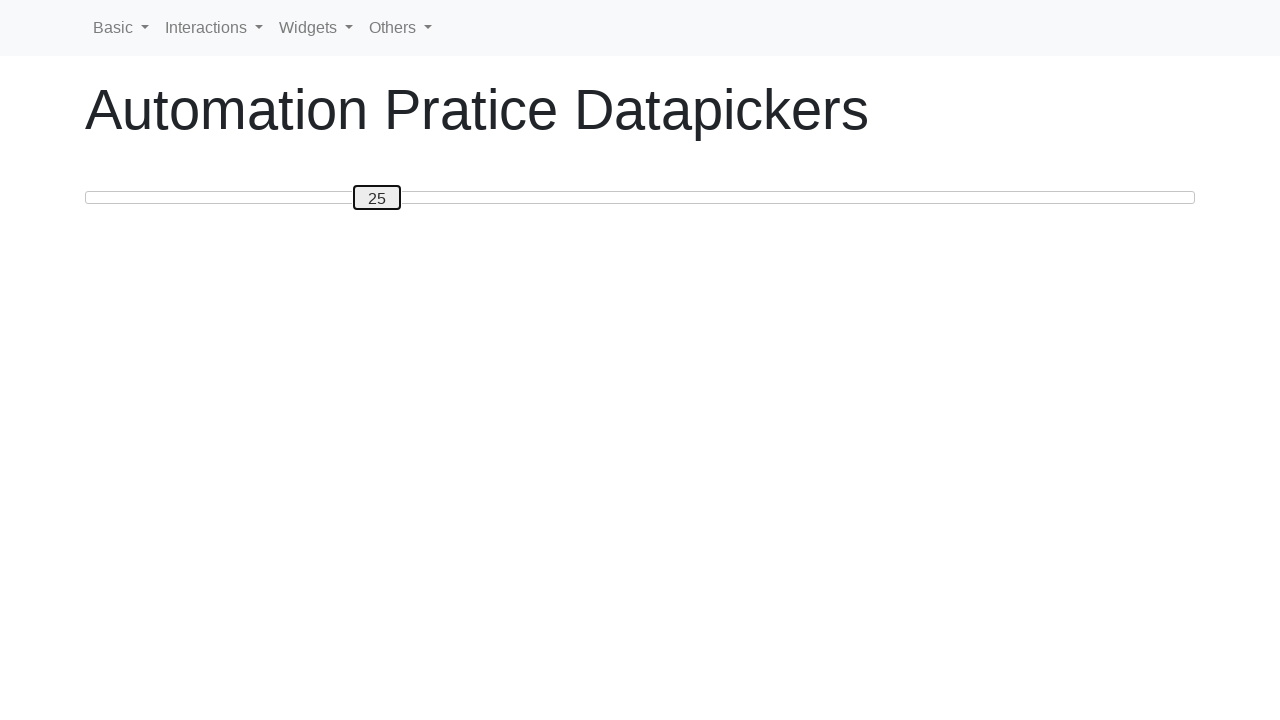

Pressed ArrowRight to move slider towards position 50 (step 26/50) on #custom-handle
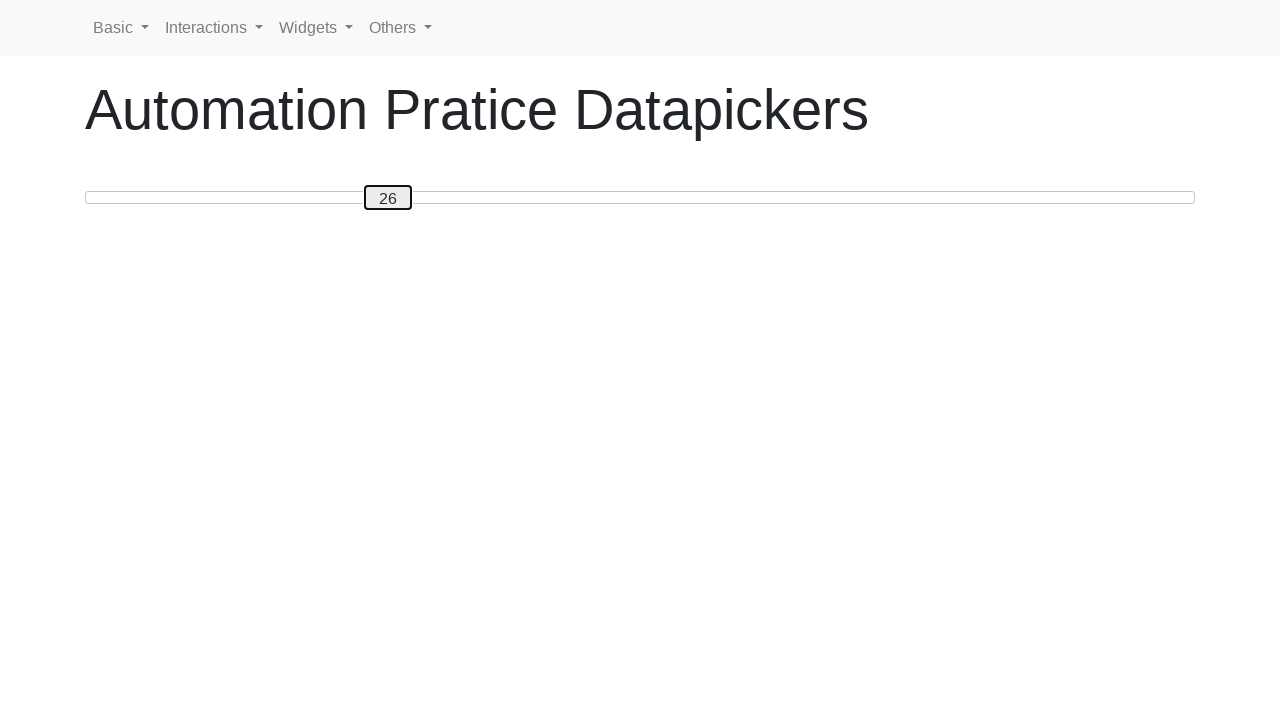

Pressed ArrowRight to move slider towards position 50 (step 27/50) on #custom-handle
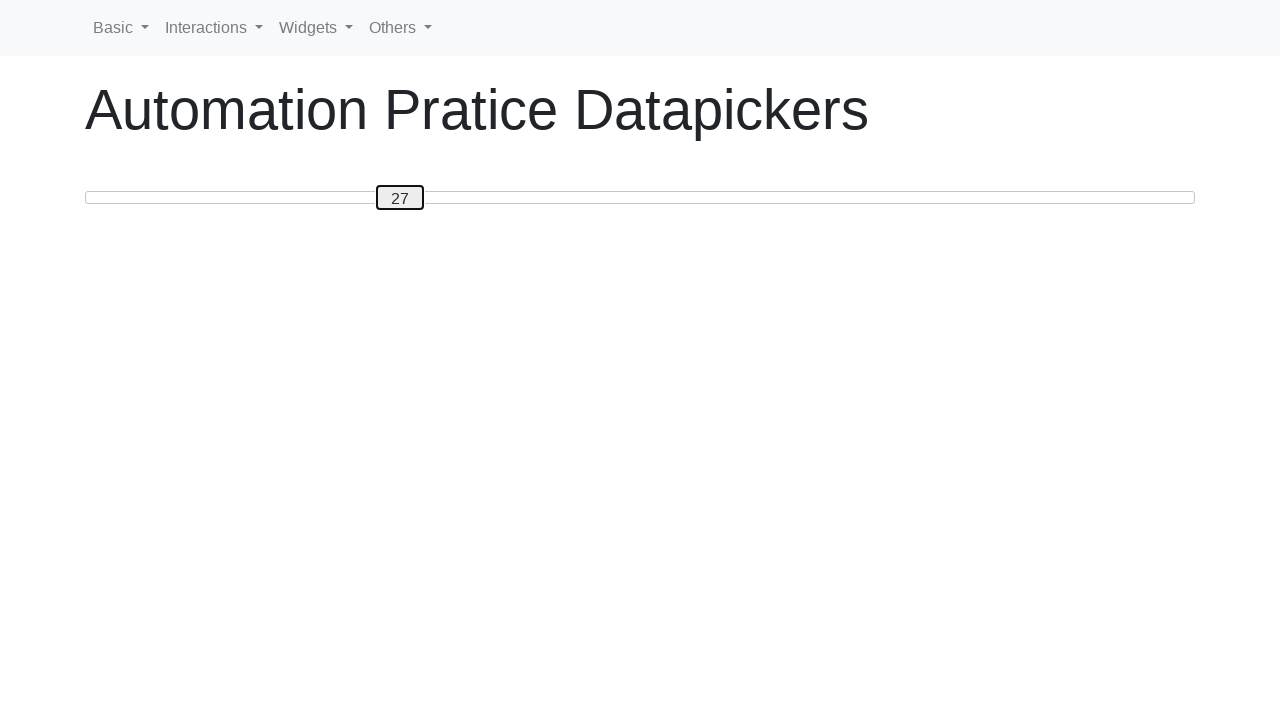

Pressed ArrowRight to move slider towards position 50 (step 28/50) on #custom-handle
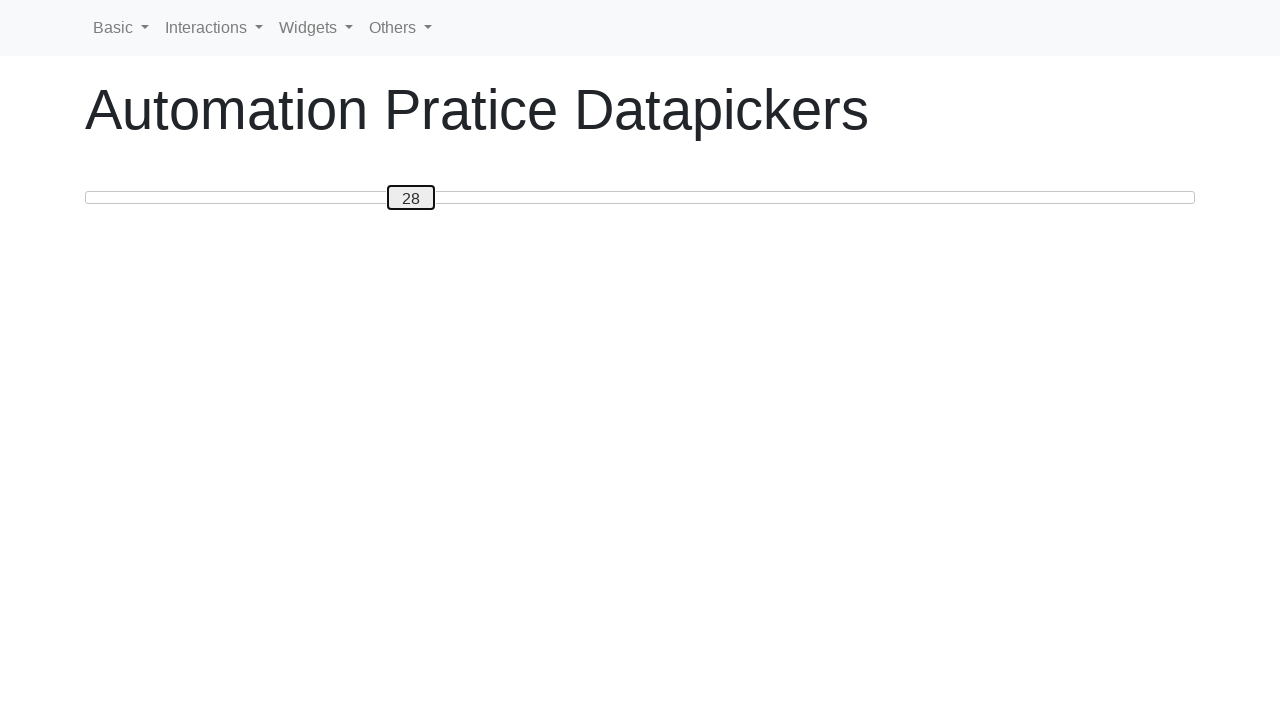

Pressed ArrowRight to move slider towards position 50 (step 29/50) on #custom-handle
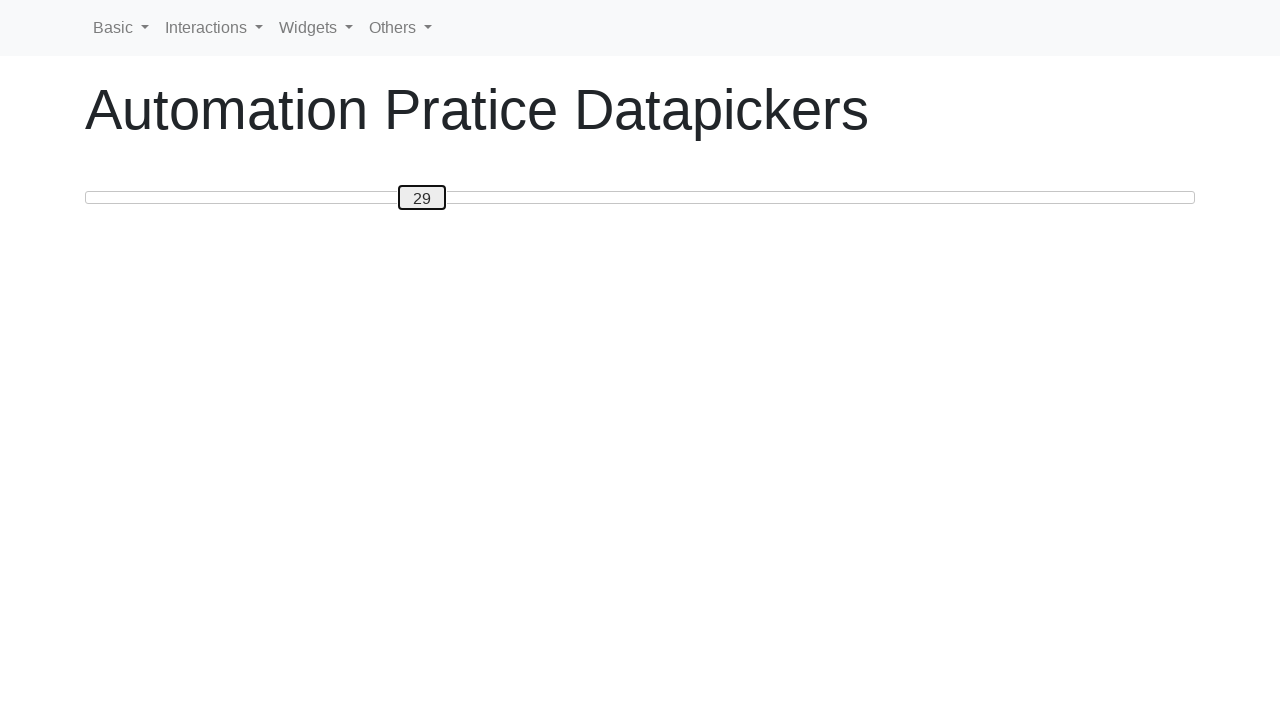

Pressed ArrowRight to move slider towards position 50 (step 30/50) on #custom-handle
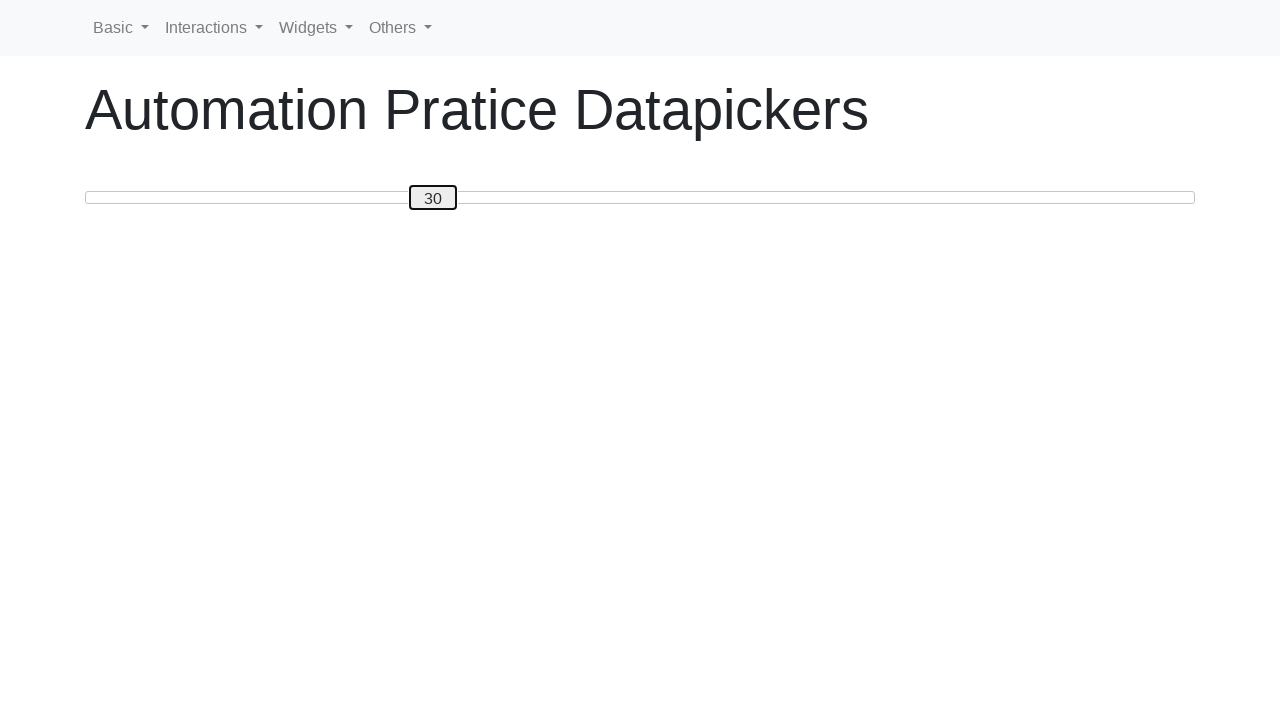

Pressed ArrowRight to move slider towards position 50 (step 31/50) on #custom-handle
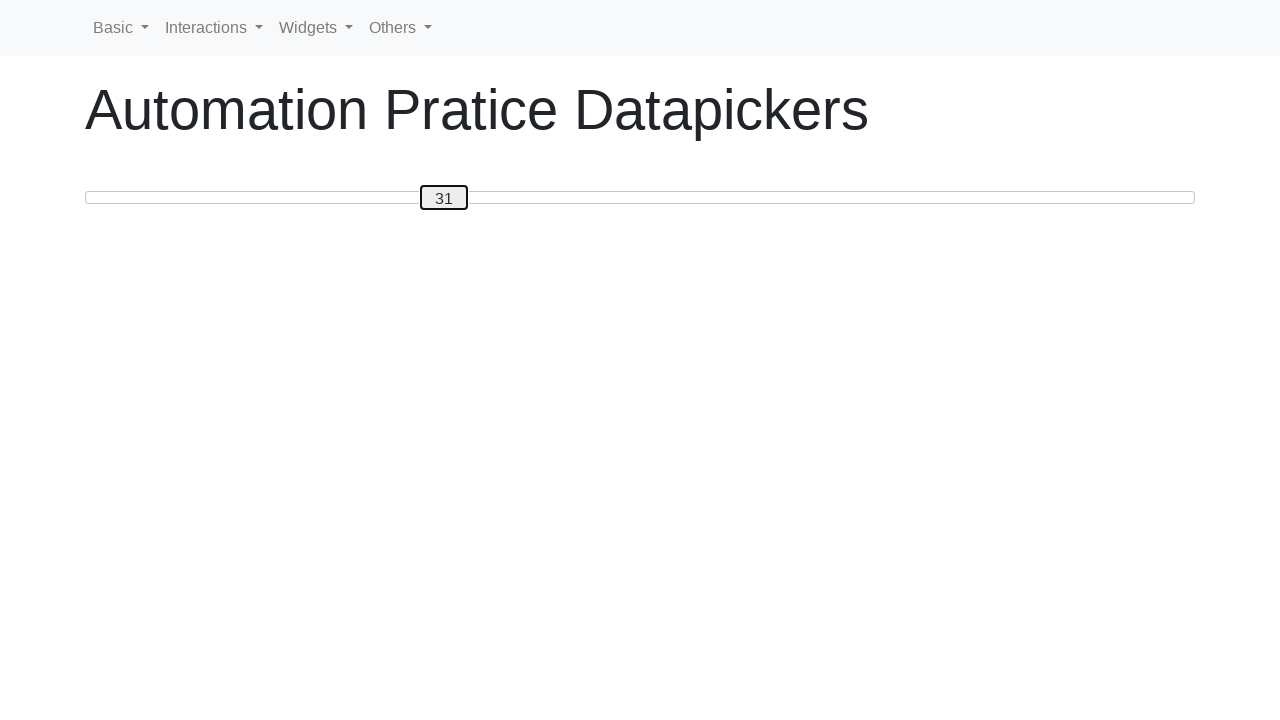

Pressed ArrowRight to move slider towards position 50 (step 32/50) on #custom-handle
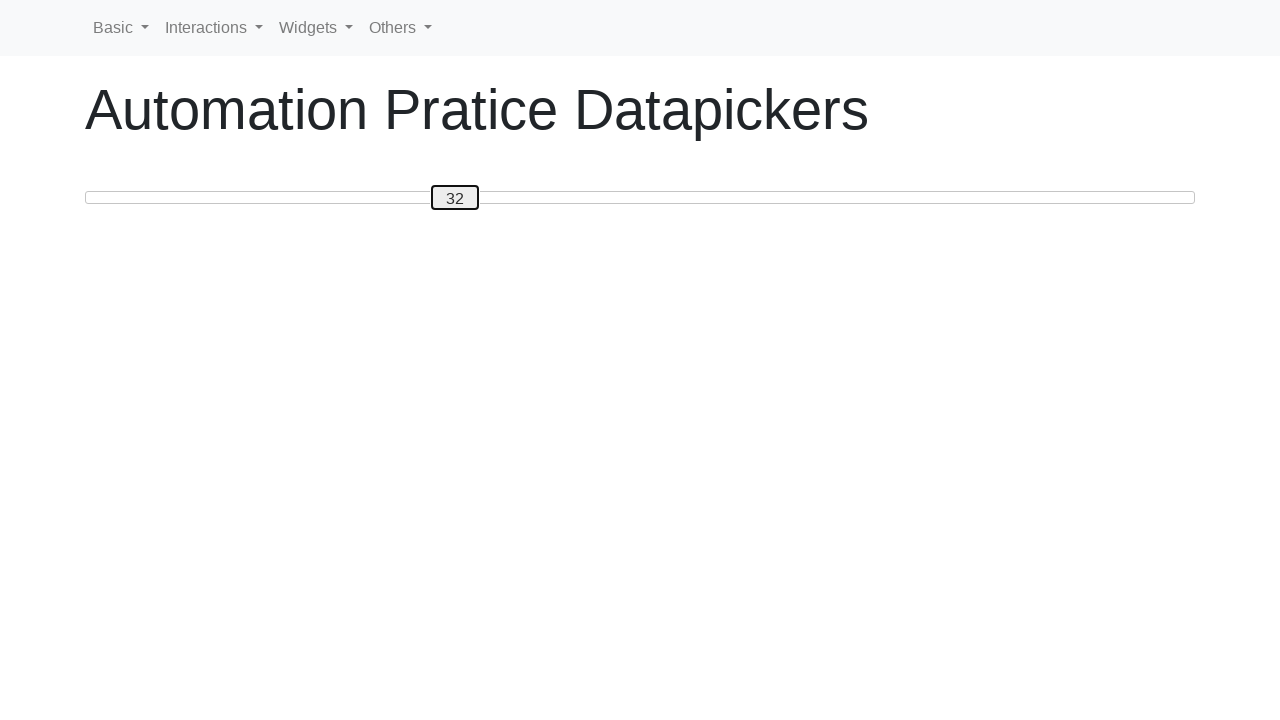

Pressed ArrowRight to move slider towards position 50 (step 33/50) on #custom-handle
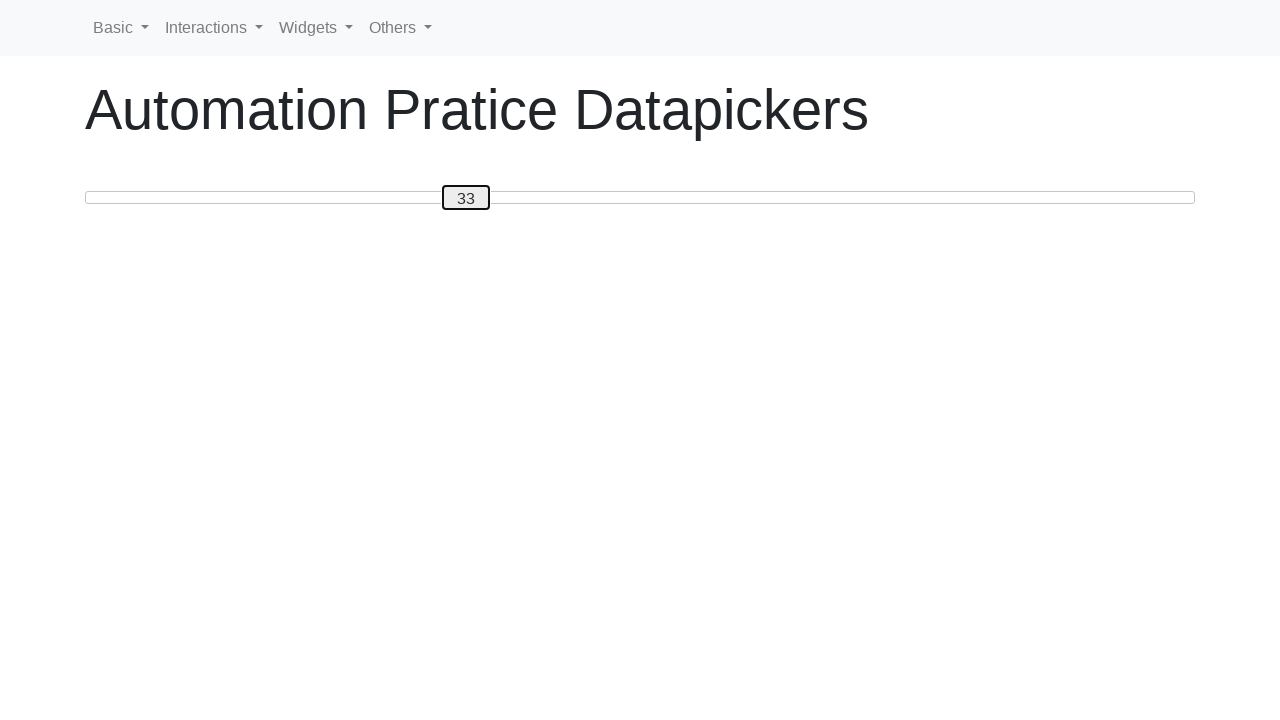

Pressed ArrowRight to move slider towards position 50 (step 34/50) on #custom-handle
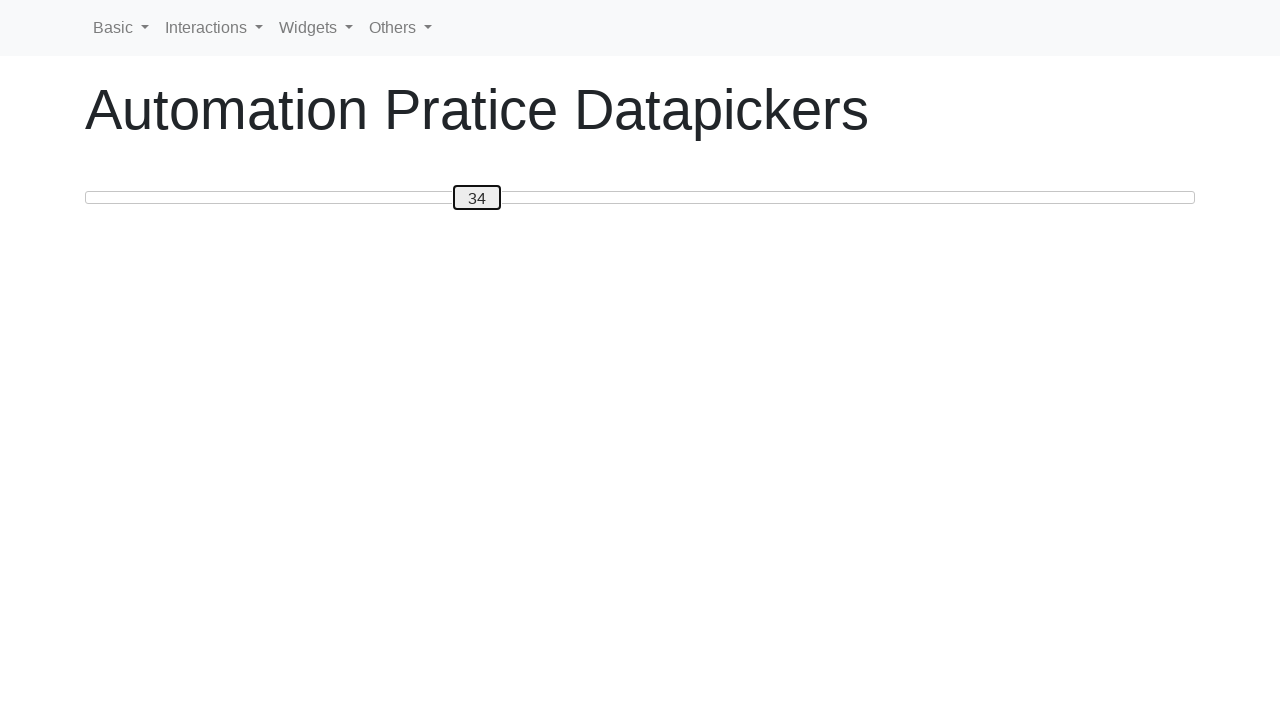

Pressed ArrowRight to move slider towards position 50 (step 35/50) on #custom-handle
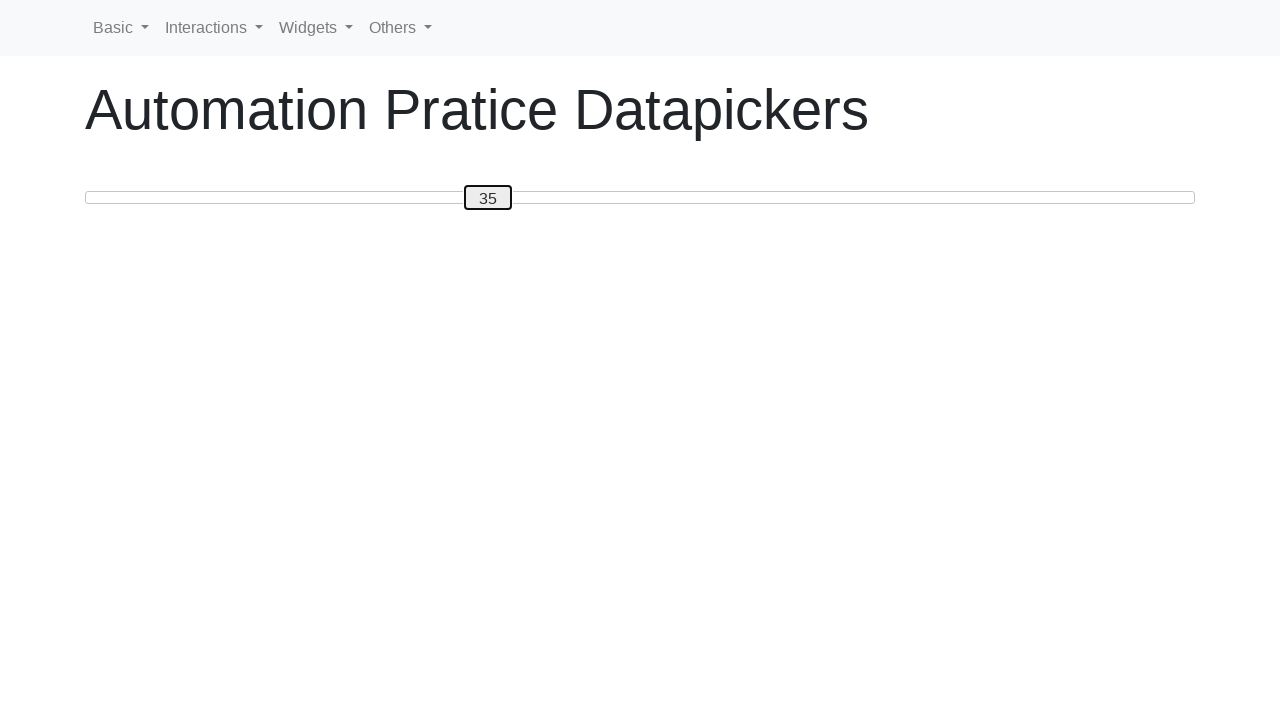

Pressed ArrowRight to move slider towards position 50 (step 36/50) on #custom-handle
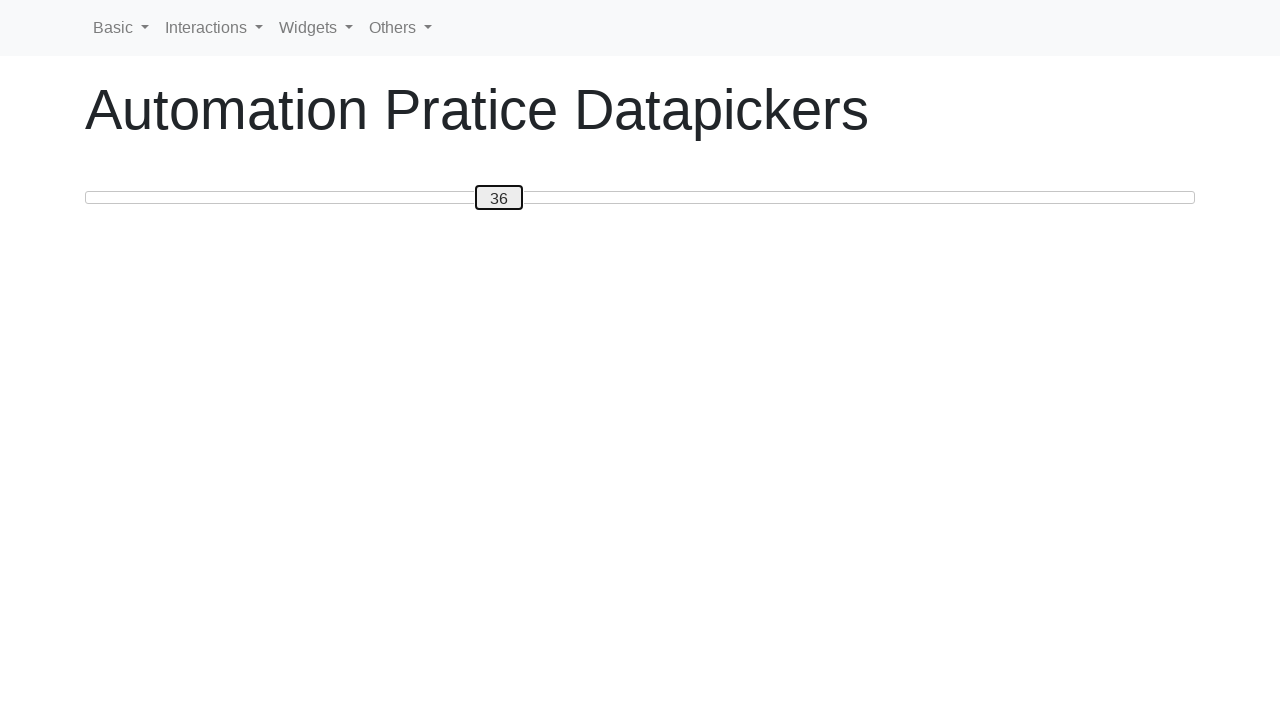

Pressed ArrowRight to move slider towards position 50 (step 37/50) on #custom-handle
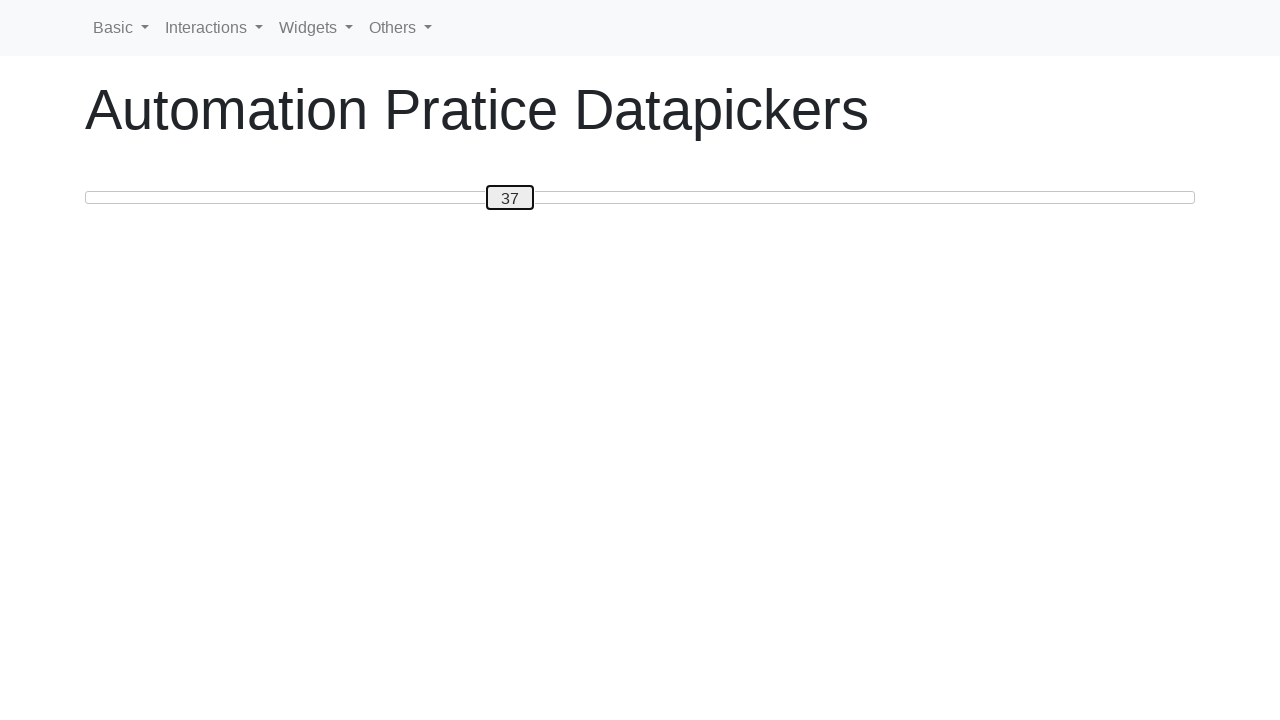

Pressed ArrowRight to move slider towards position 50 (step 38/50) on #custom-handle
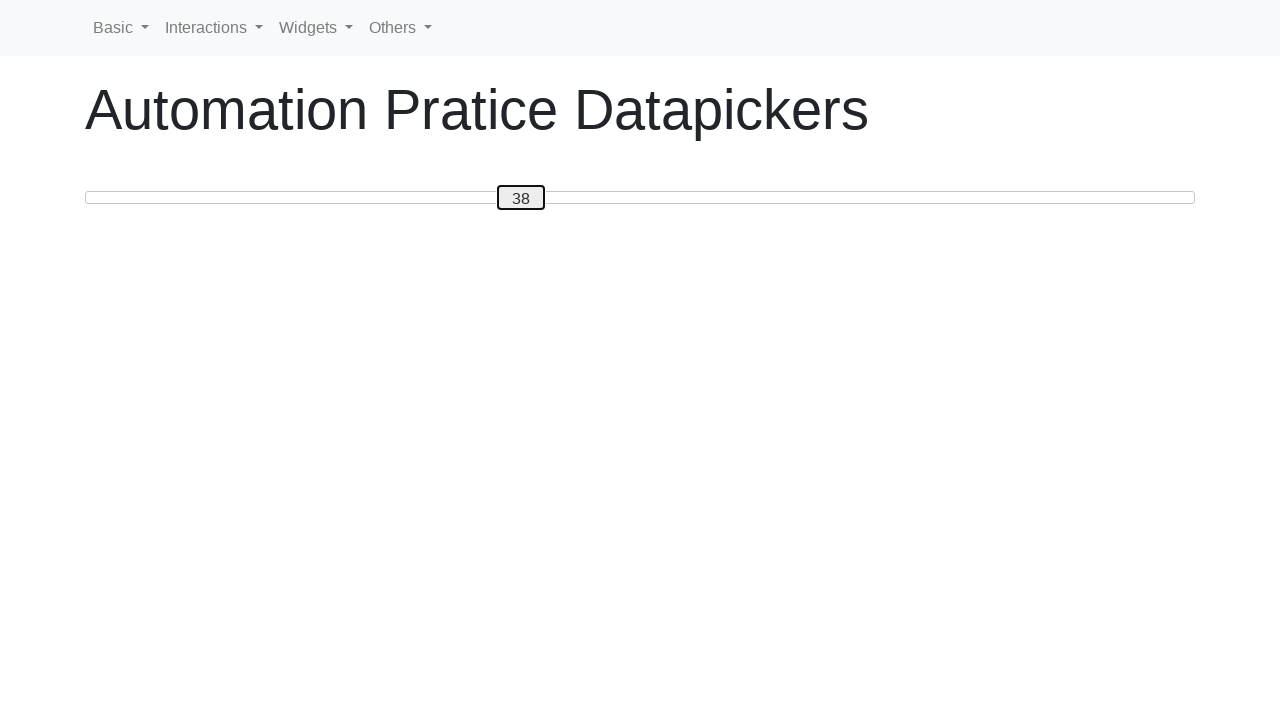

Pressed ArrowRight to move slider towards position 50 (step 39/50) on #custom-handle
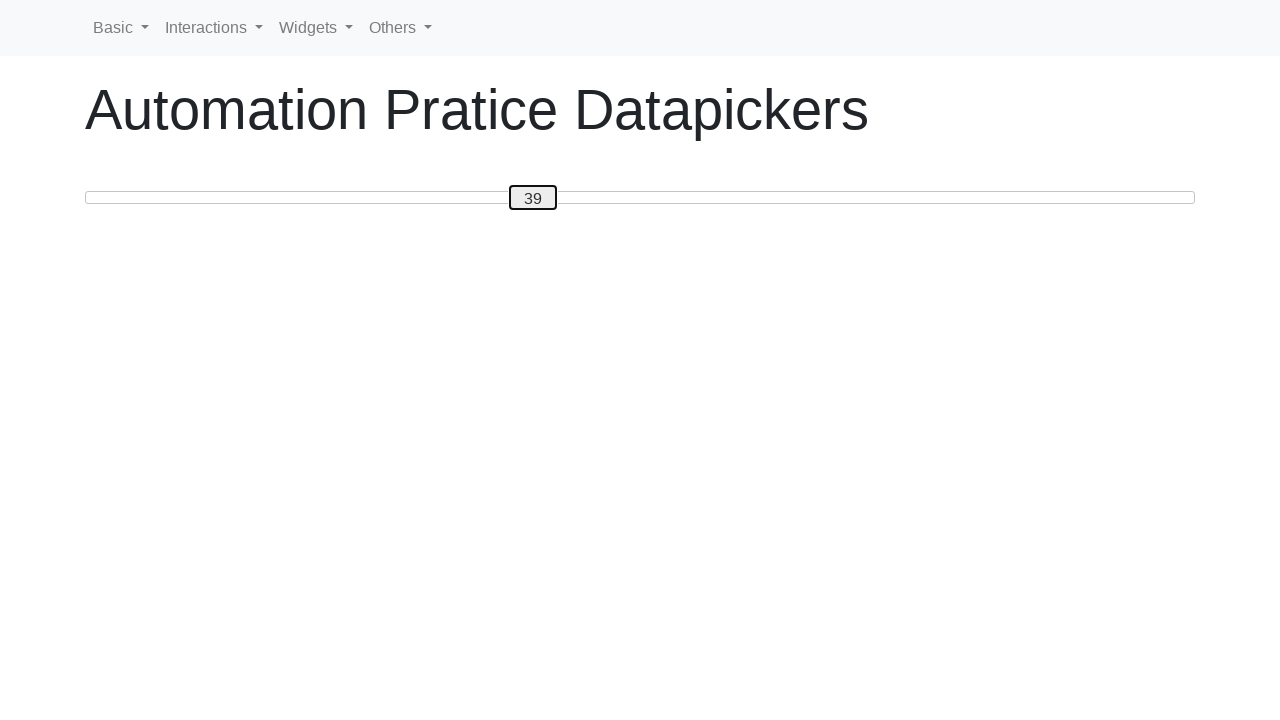

Pressed ArrowRight to move slider towards position 50 (step 40/50) on #custom-handle
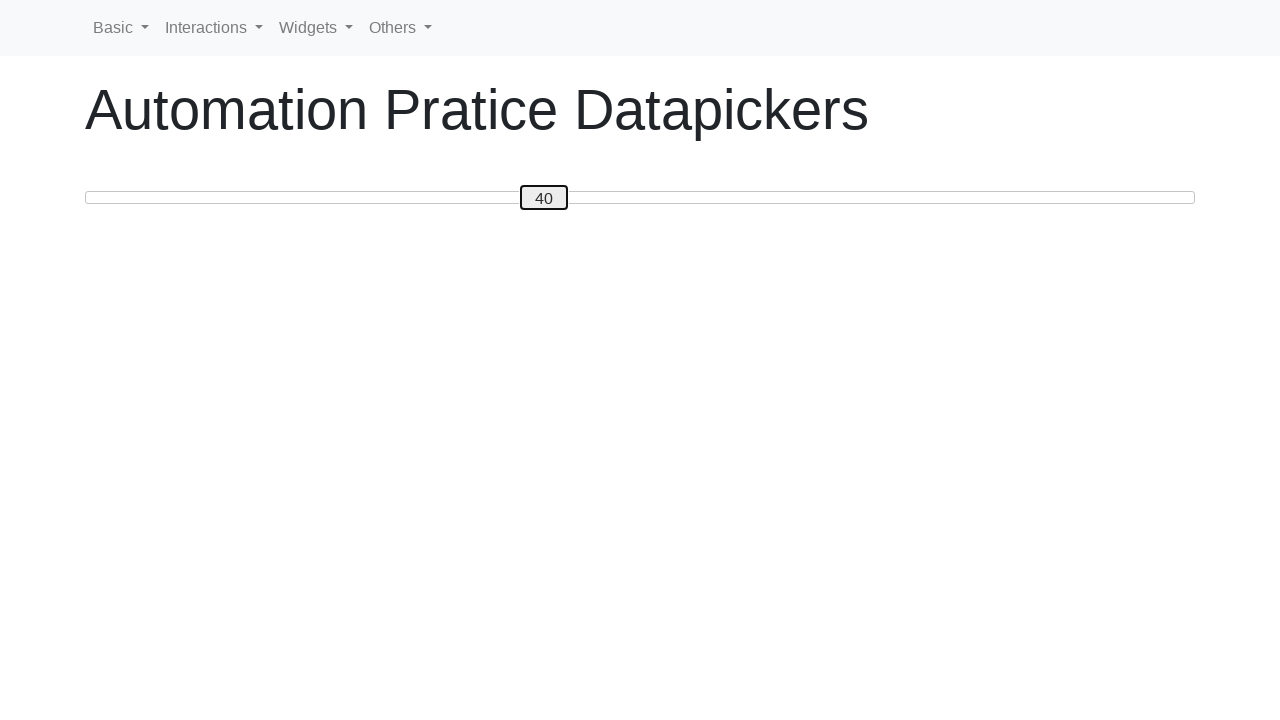

Pressed ArrowRight to move slider towards position 50 (step 41/50) on #custom-handle
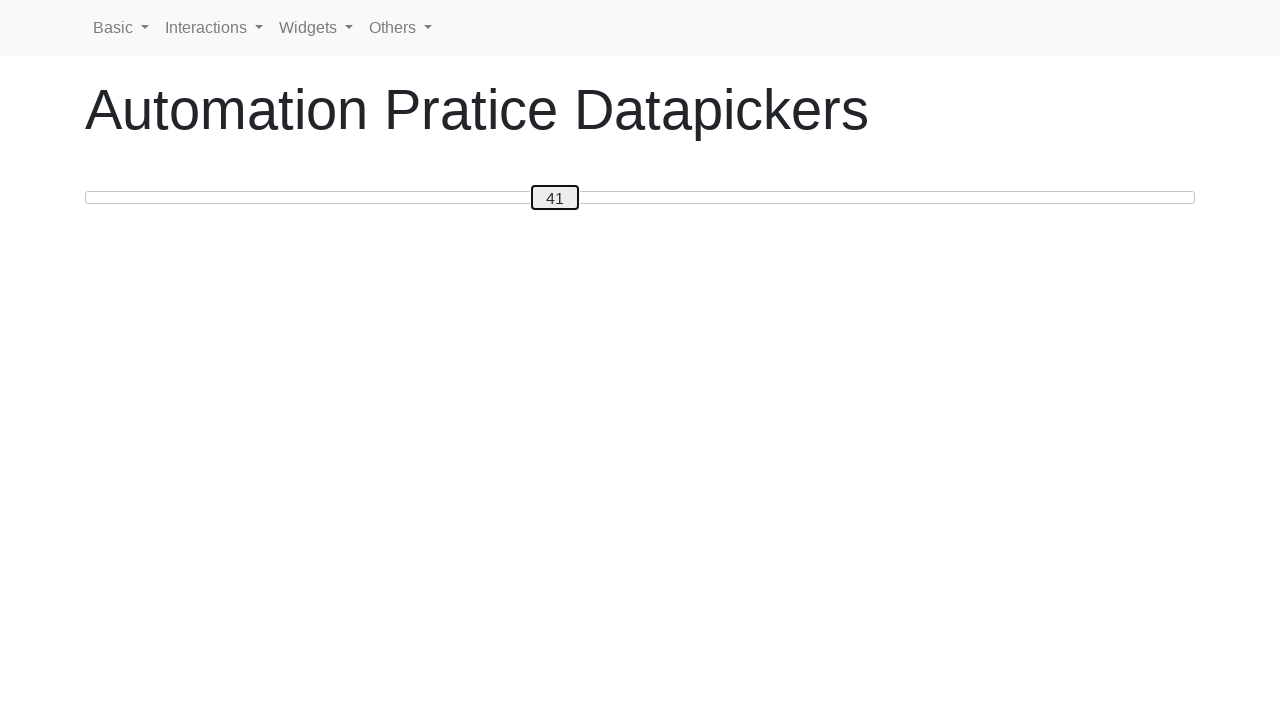

Pressed ArrowRight to move slider towards position 50 (step 42/50) on #custom-handle
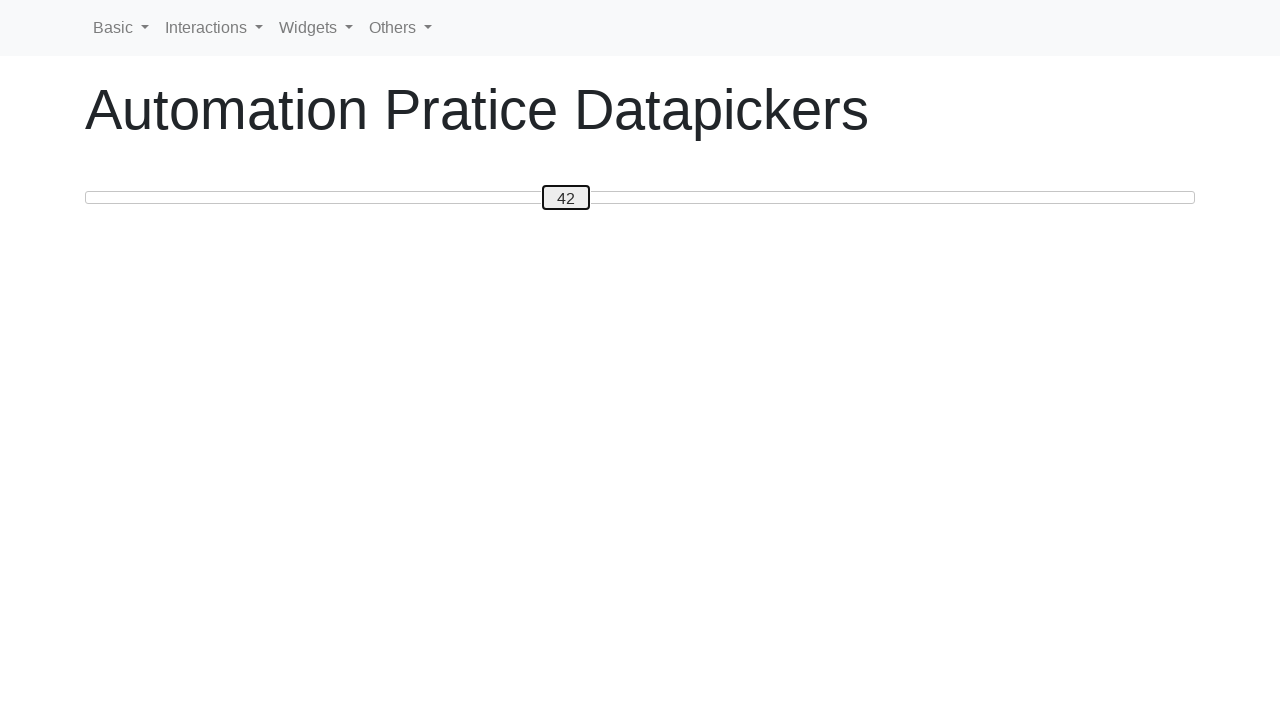

Pressed ArrowRight to move slider towards position 50 (step 43/50) on #custom-handle
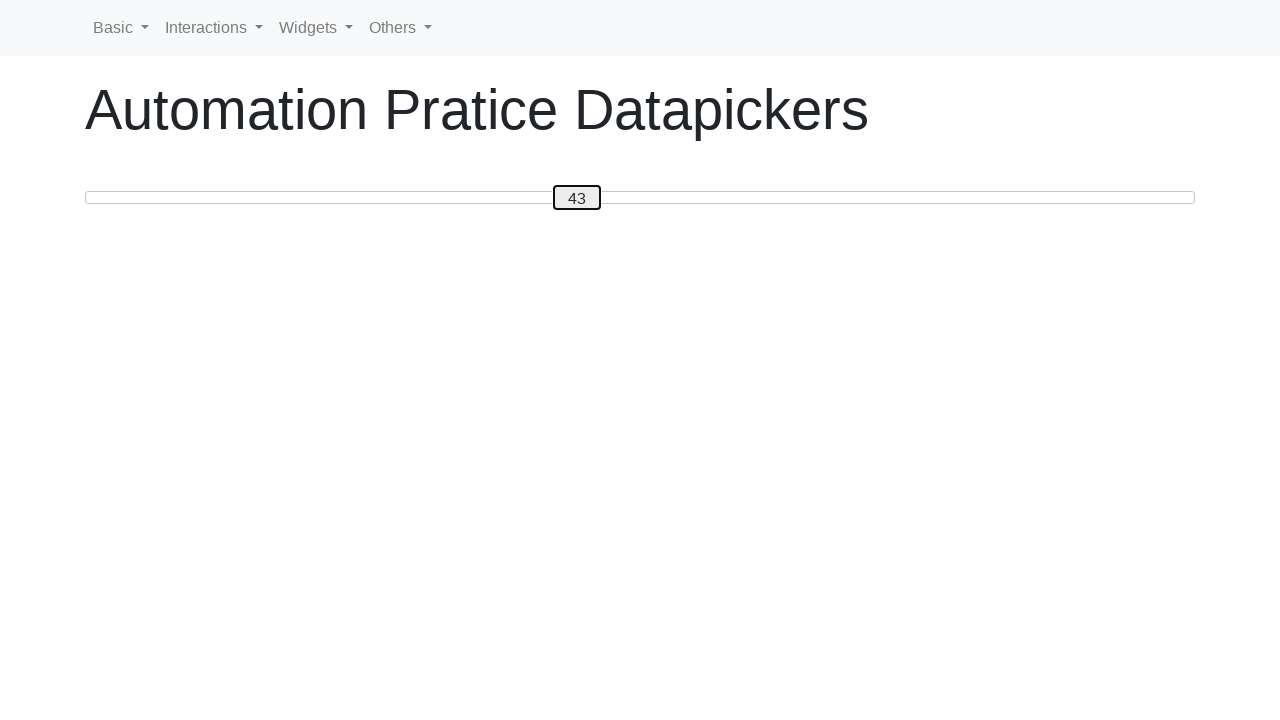

Pressed ArrowRight to move slider towards position 50 (step 44/50) on #custom-handle
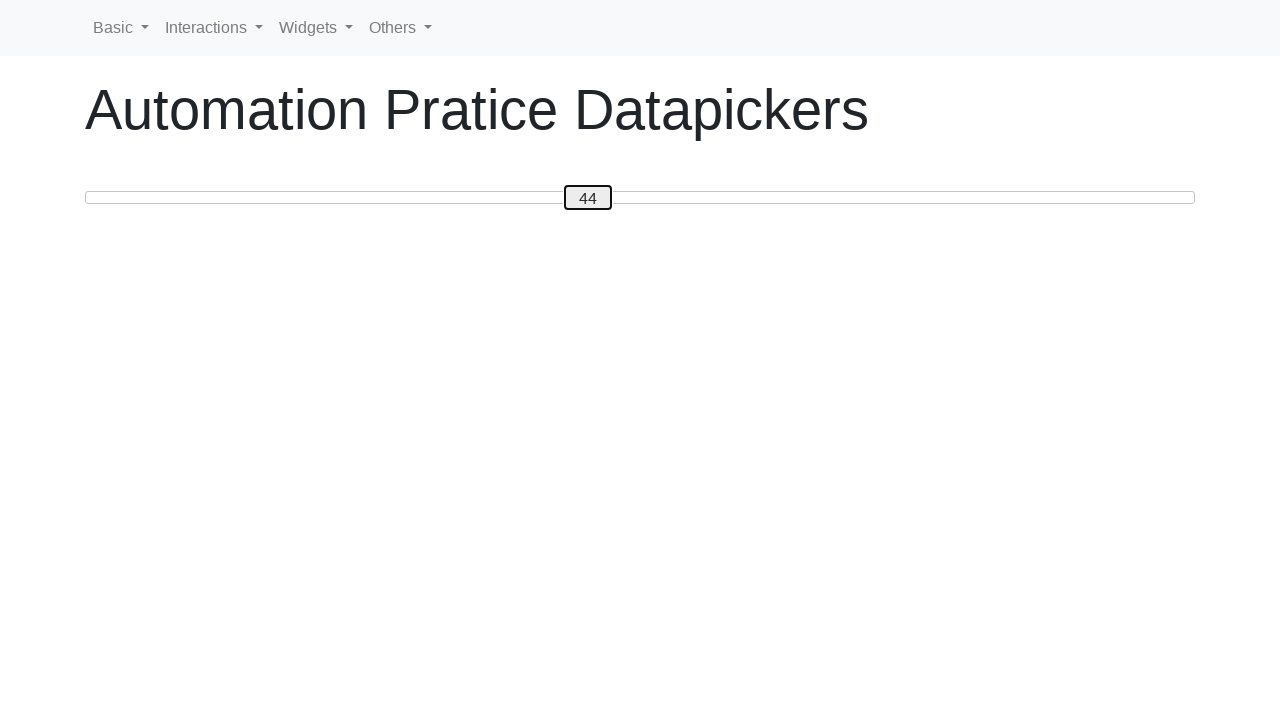

Pressed ArrowRight to move slider towards position 50 (step 45/50) on #custom-handle
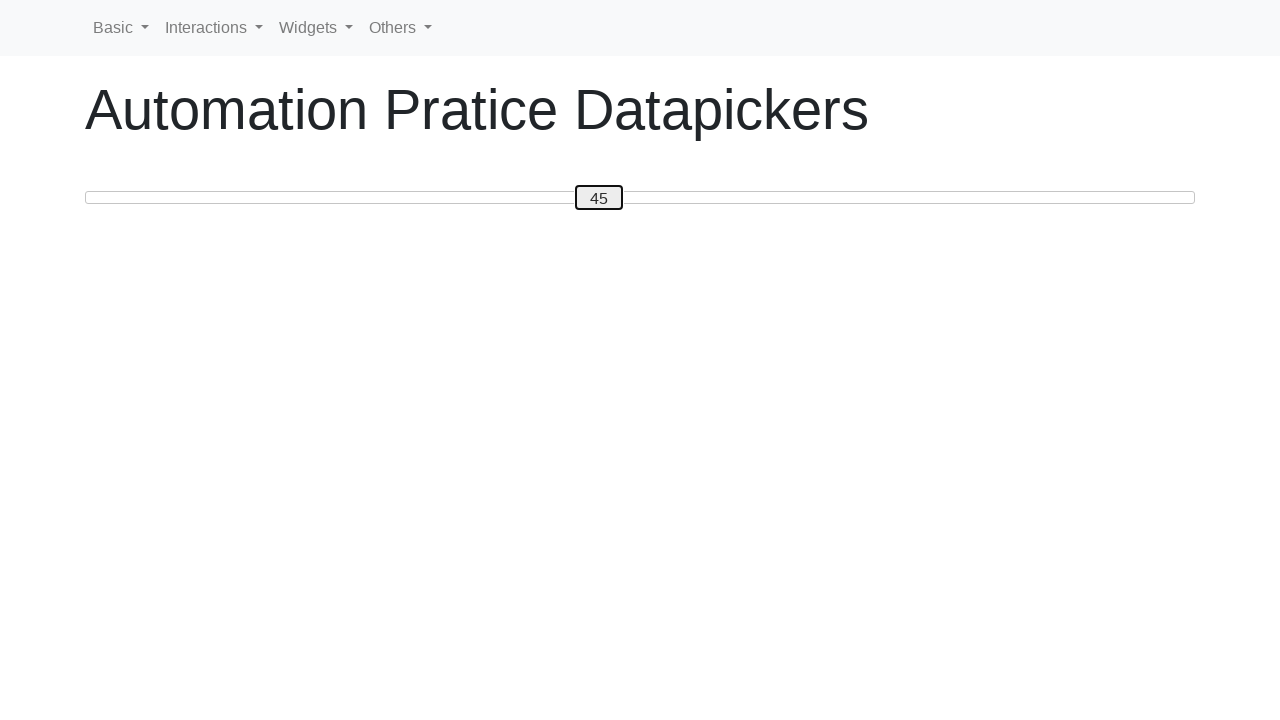

Pressed ArrowRight to move slider towards position 50 (step 46/50) on #custom-handle
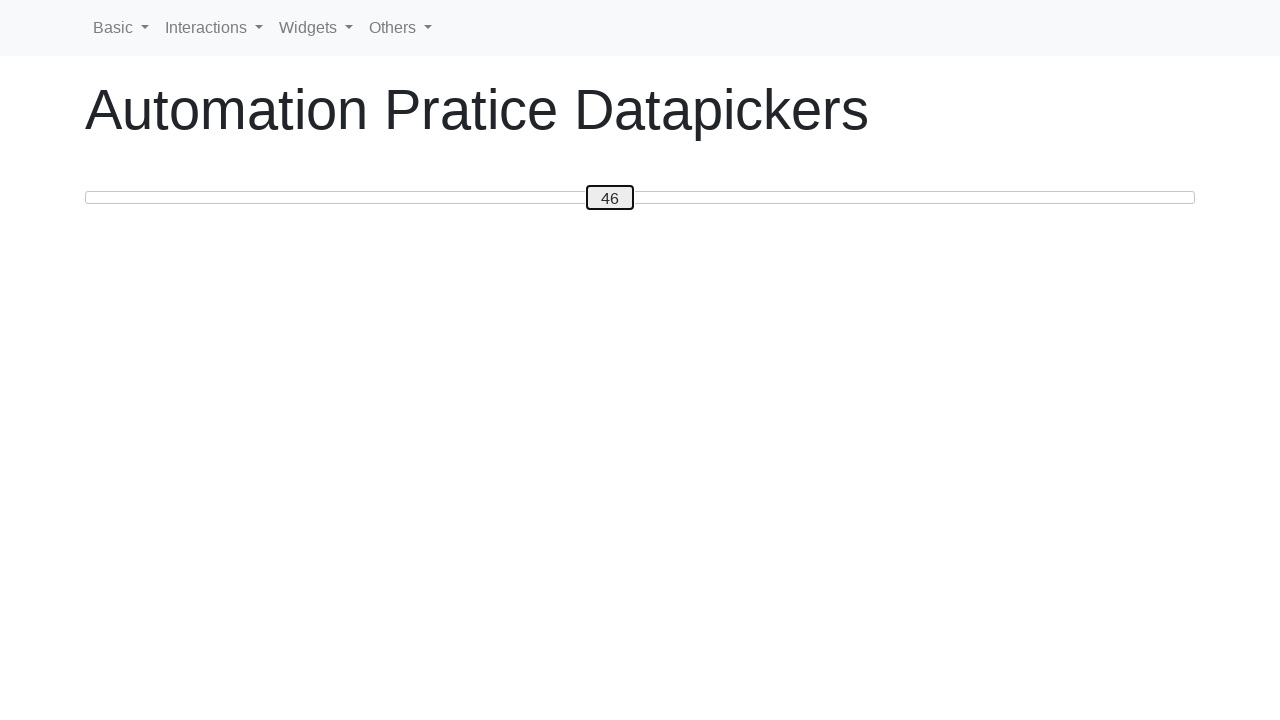

Pressed ArrowRight to move slider towards position 50 (step 47/50) on #custom-handle
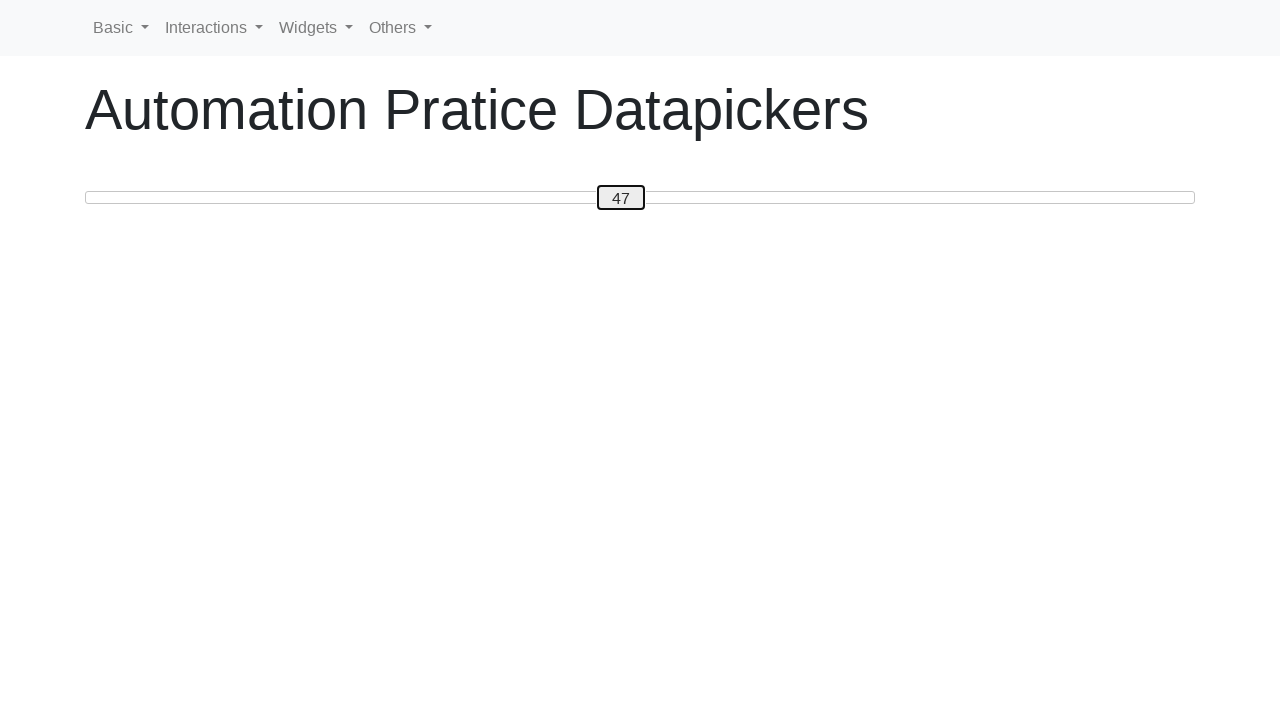

Pressed ArrowRight to move slider towards position 50 (step 48/50) on #custom-handle
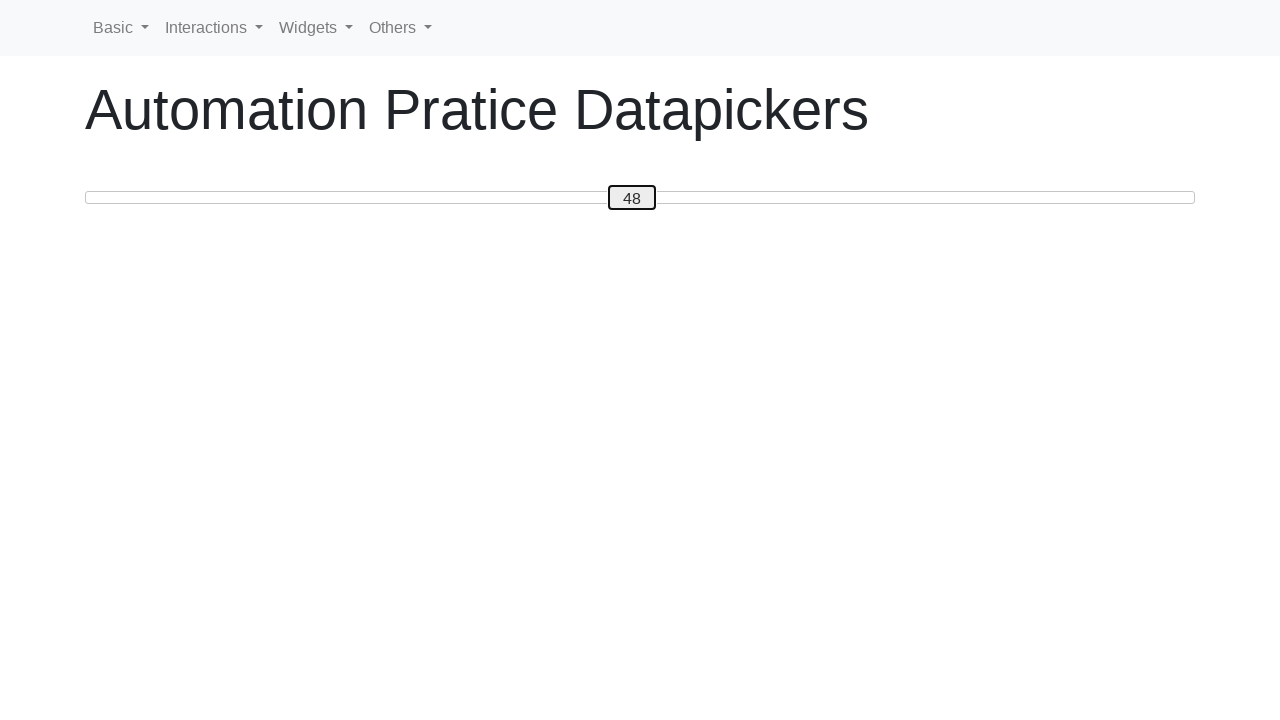

Pressed ArrowRight to move slider towards position 50 (step 49/50) on #custom-handle
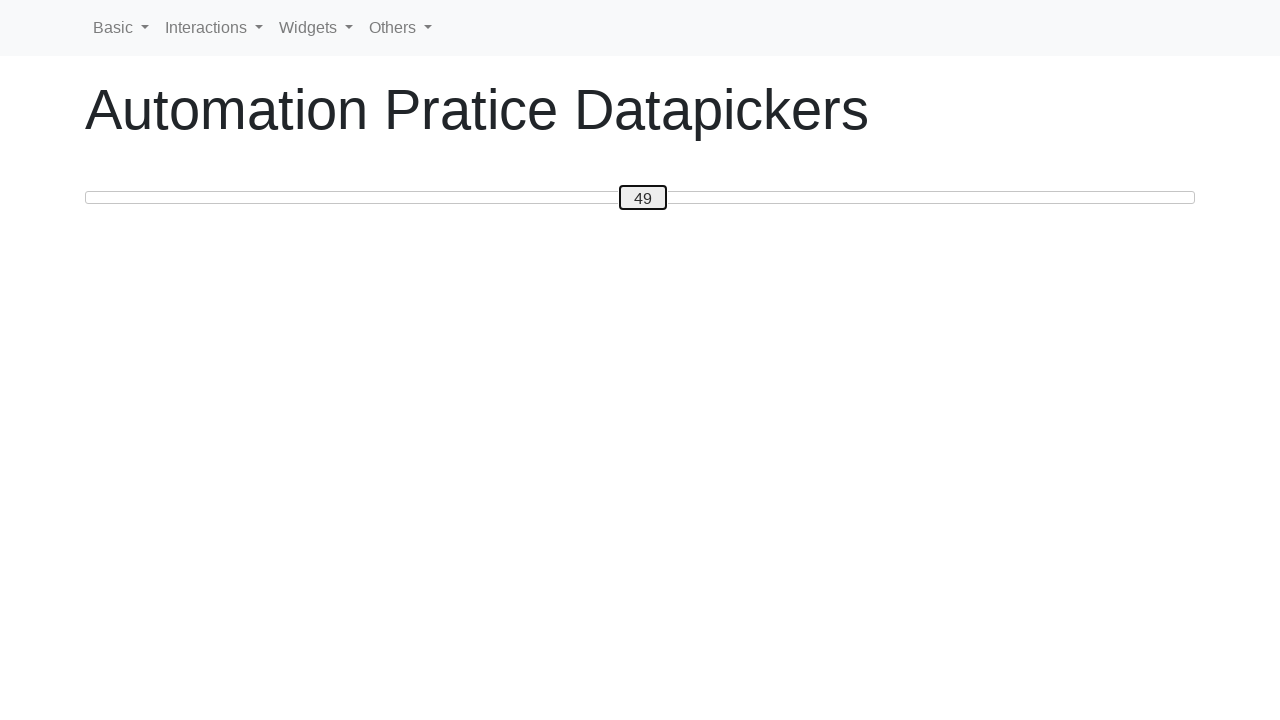

Pressed ArrowRight to move slider towards position 50 (step 50/50) on #custom-handle
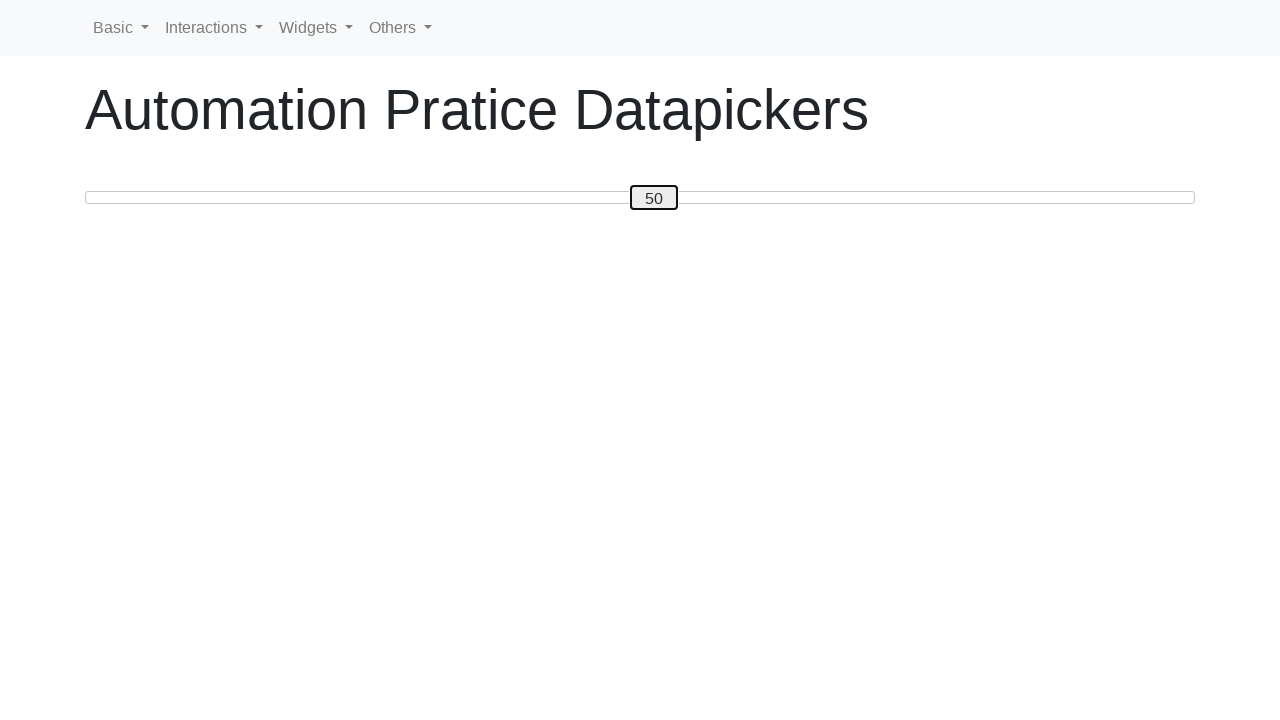

Read slider value after moving to 50: 50
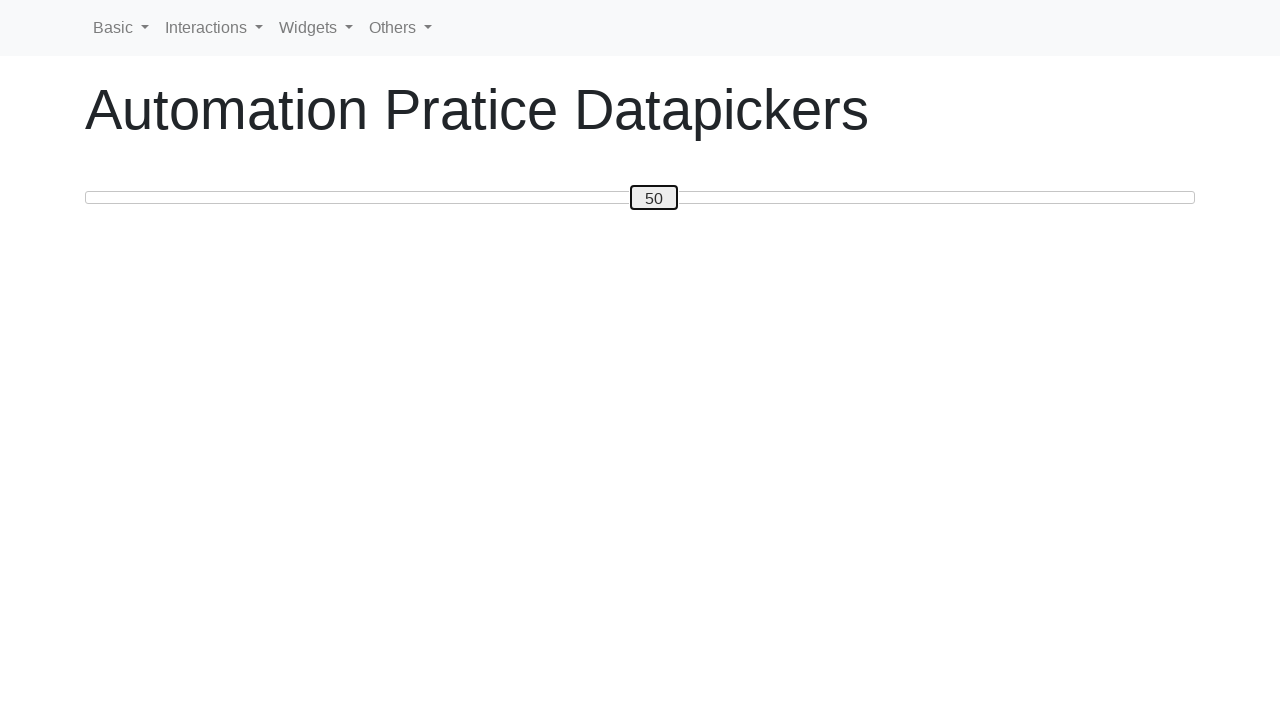

Pressed ArrowRight to move slider towards position 80 (step 1/30) on #custom-handle
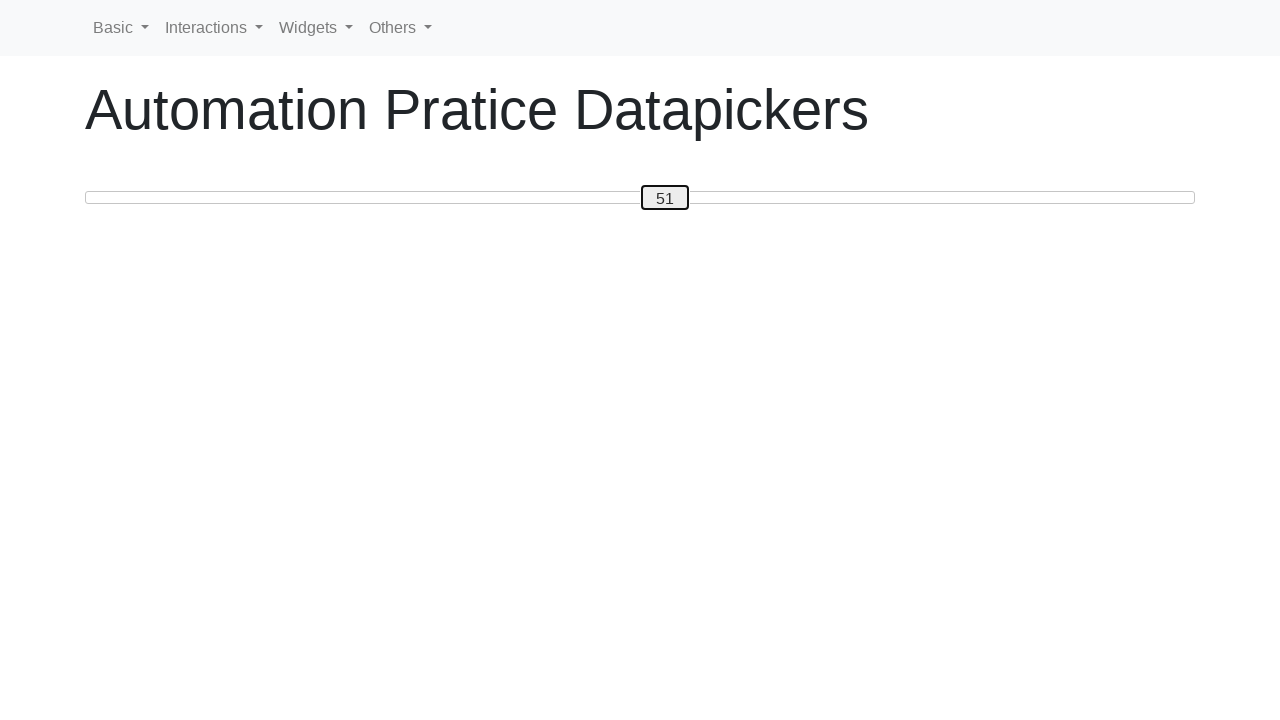

Pressed ArrowRight to move slider towards position 80 (step 2/30) on #custom-handle
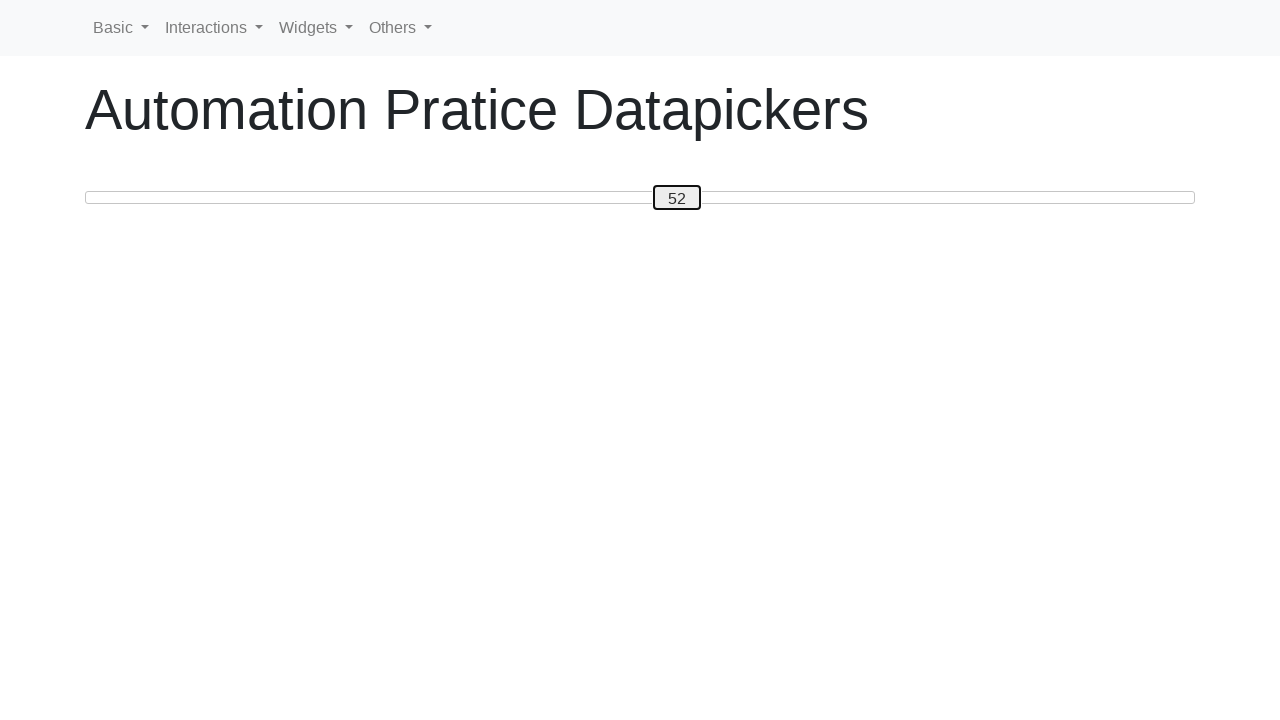

Pressed ArrowRight to move slider towards position 80 (step 3/30) on #custom-handle
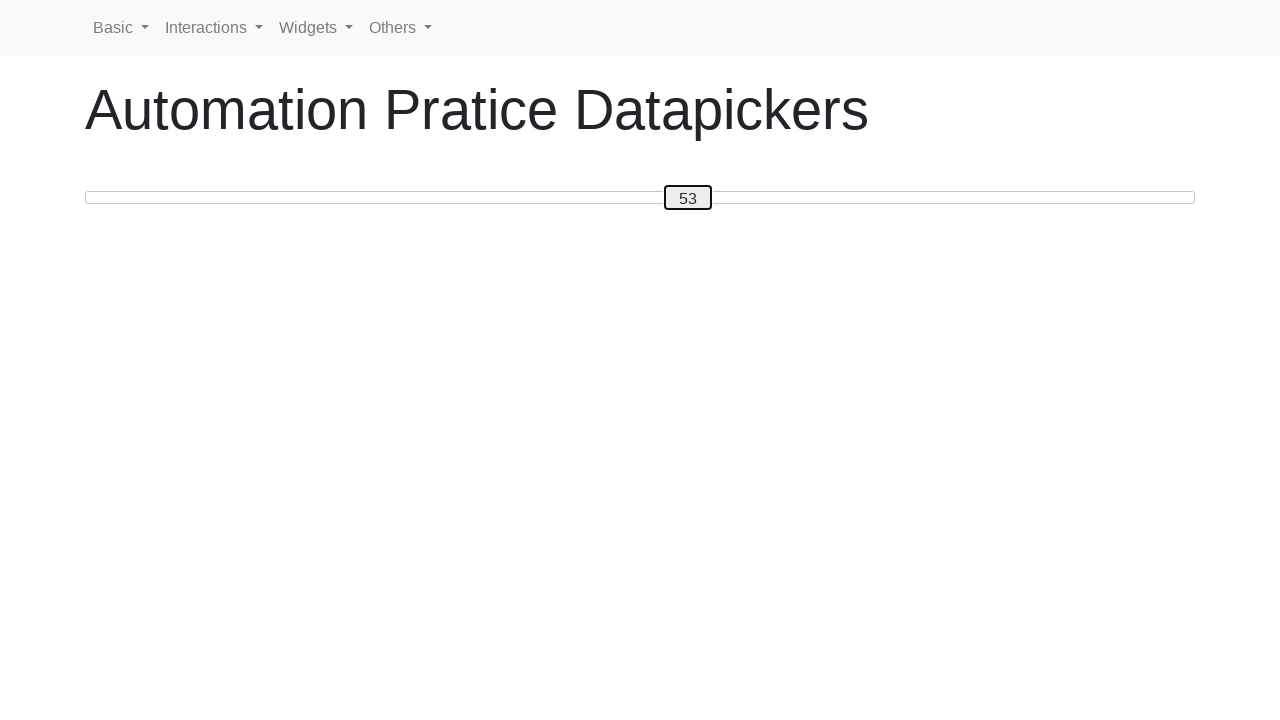

Pressed ArrowRight to move slider towards position 80 (step 4/30) on #custom-handle
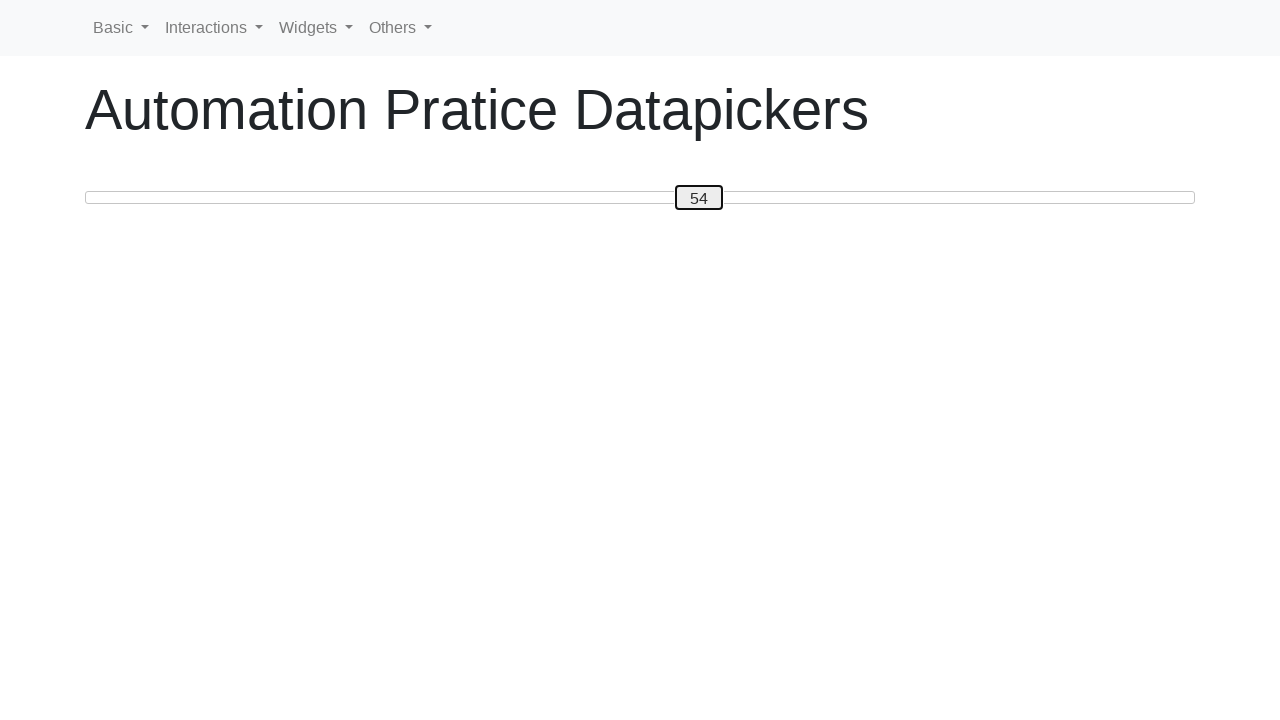

Pressed ArrowRight to move slider towards position 80 (step 5/30) on #custom-handle
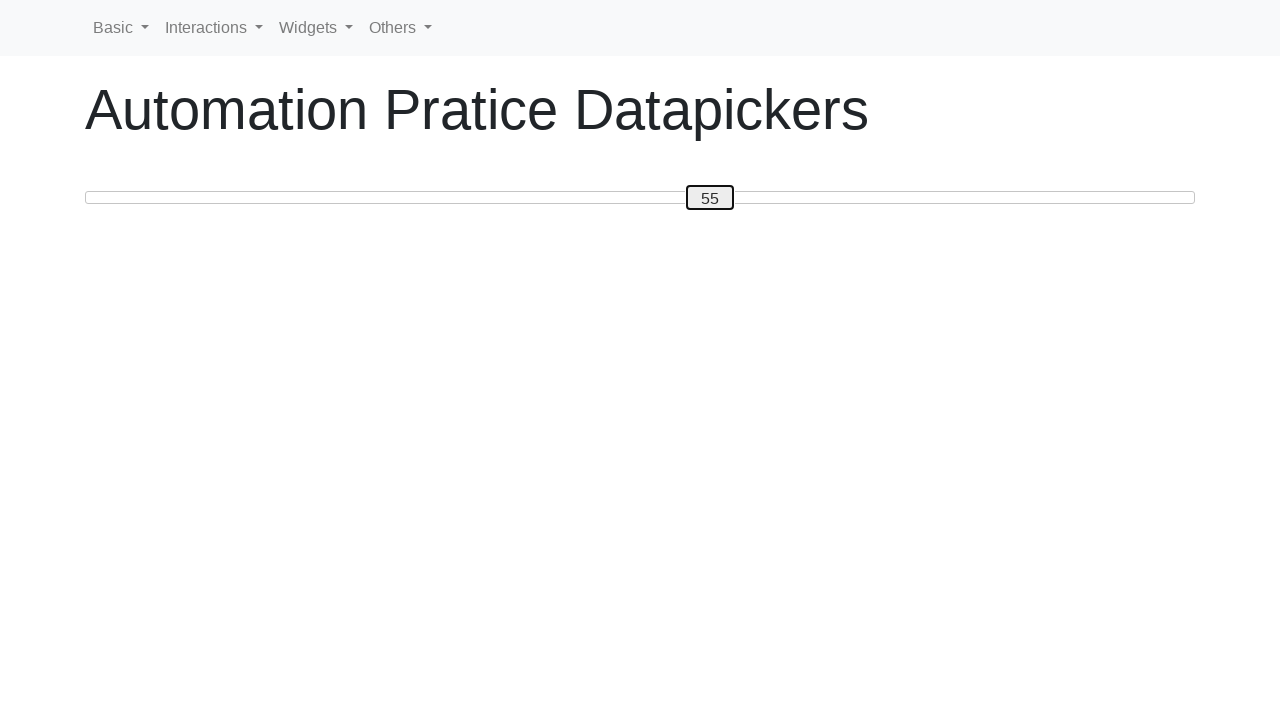

Pressed ArrowRight to move slider towards position 80 (step 6/30) on #custom-handle
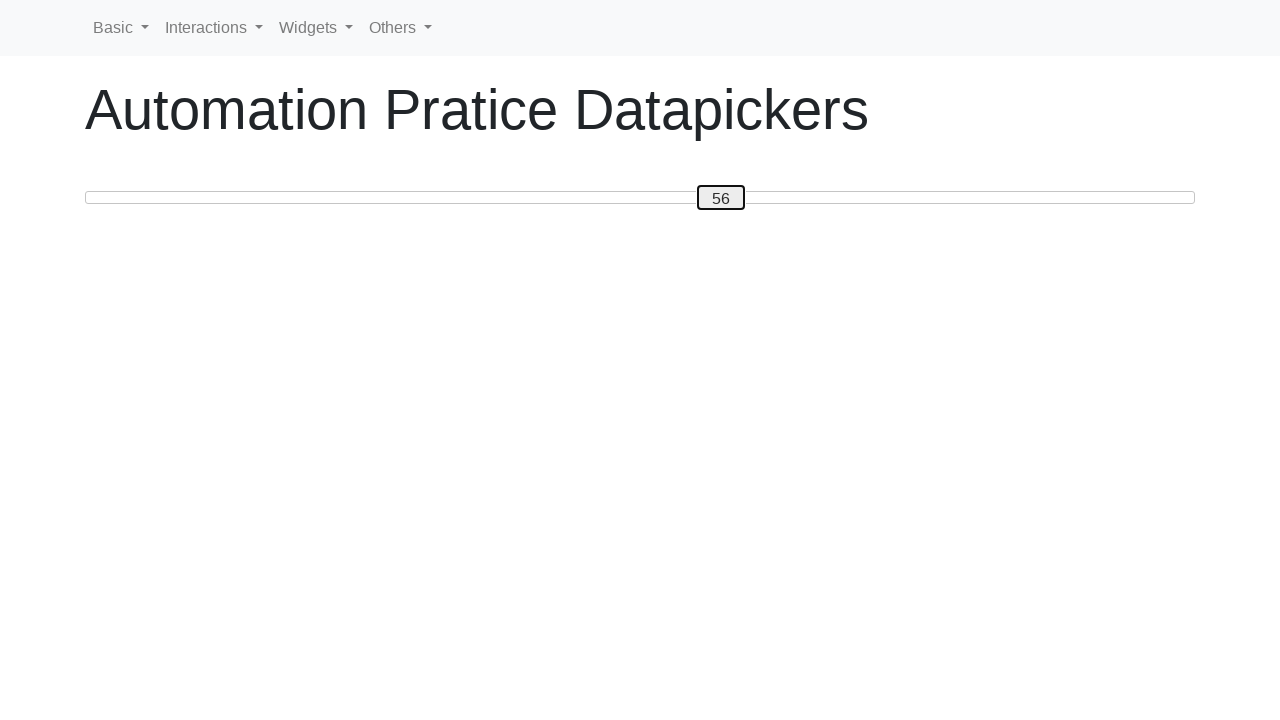

Pressed ArrowRight to move slider towards position 80 (step 7/30) on #custom-handle
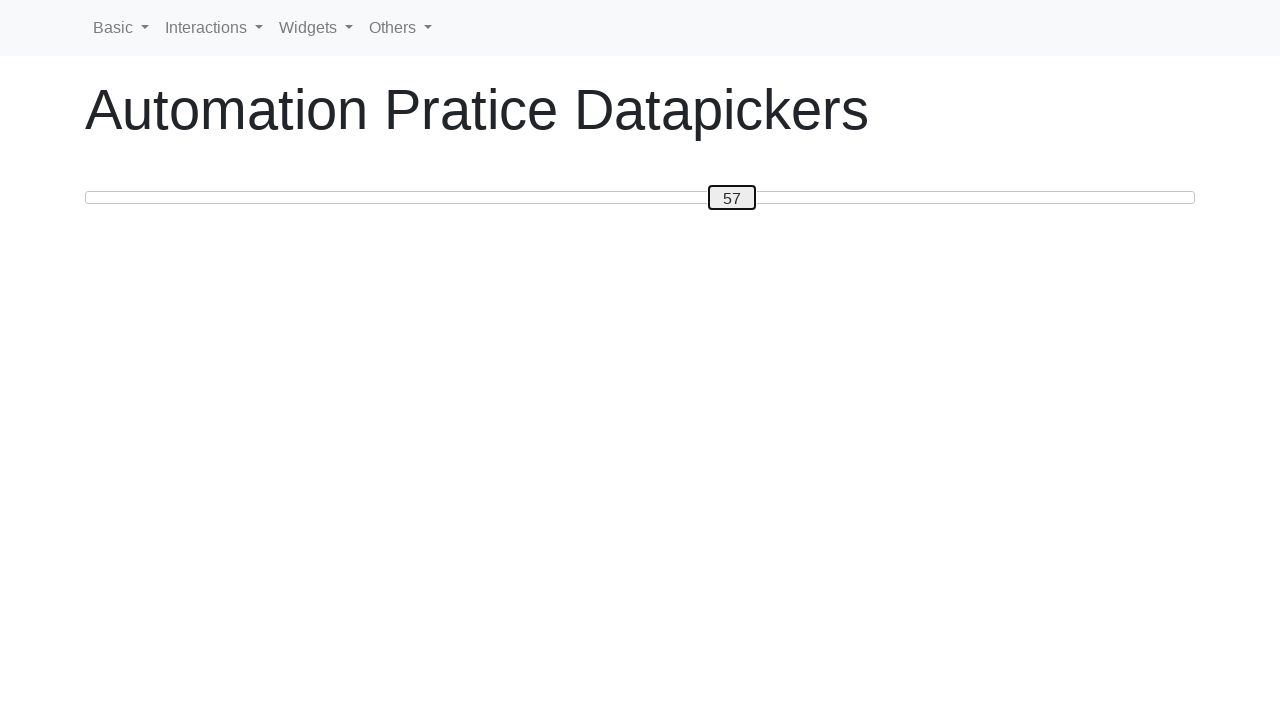

Pressed ArrowRight to move slider towards position 80 (step 8/30) on #custom-handle
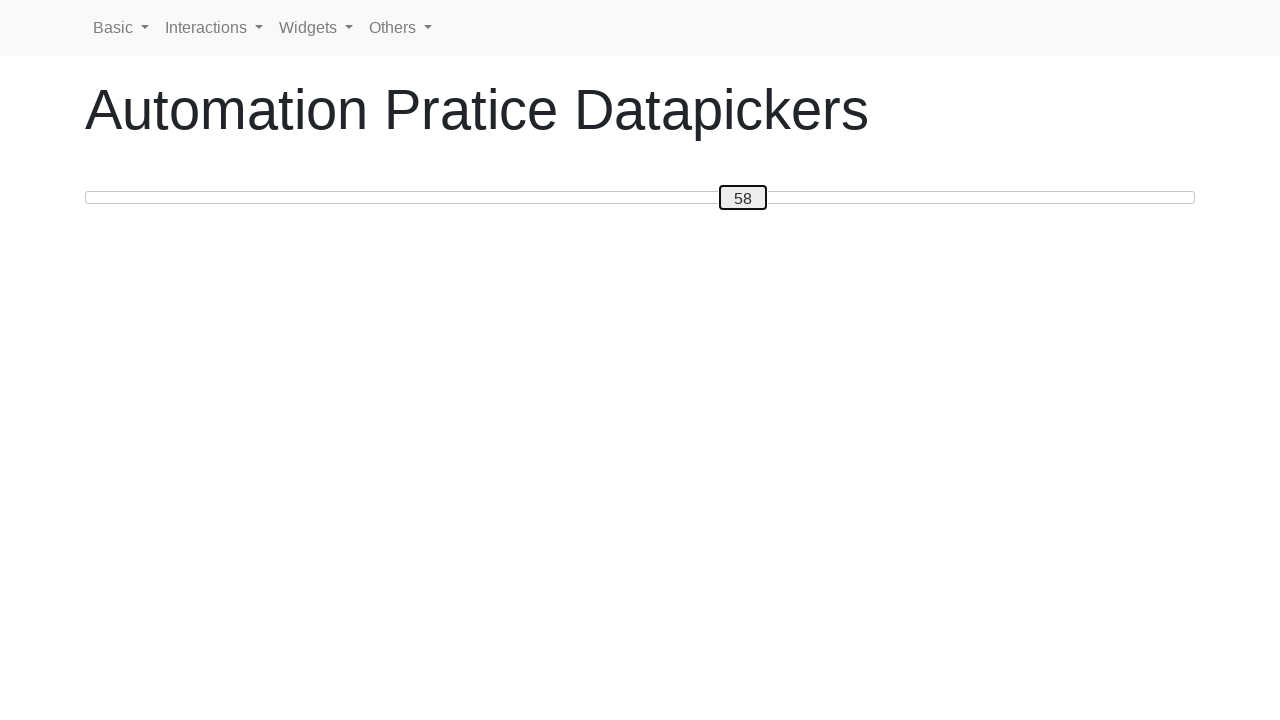

Pressed ArrowRight to move slider towards position 80 (step 9/30) on #custom-handle
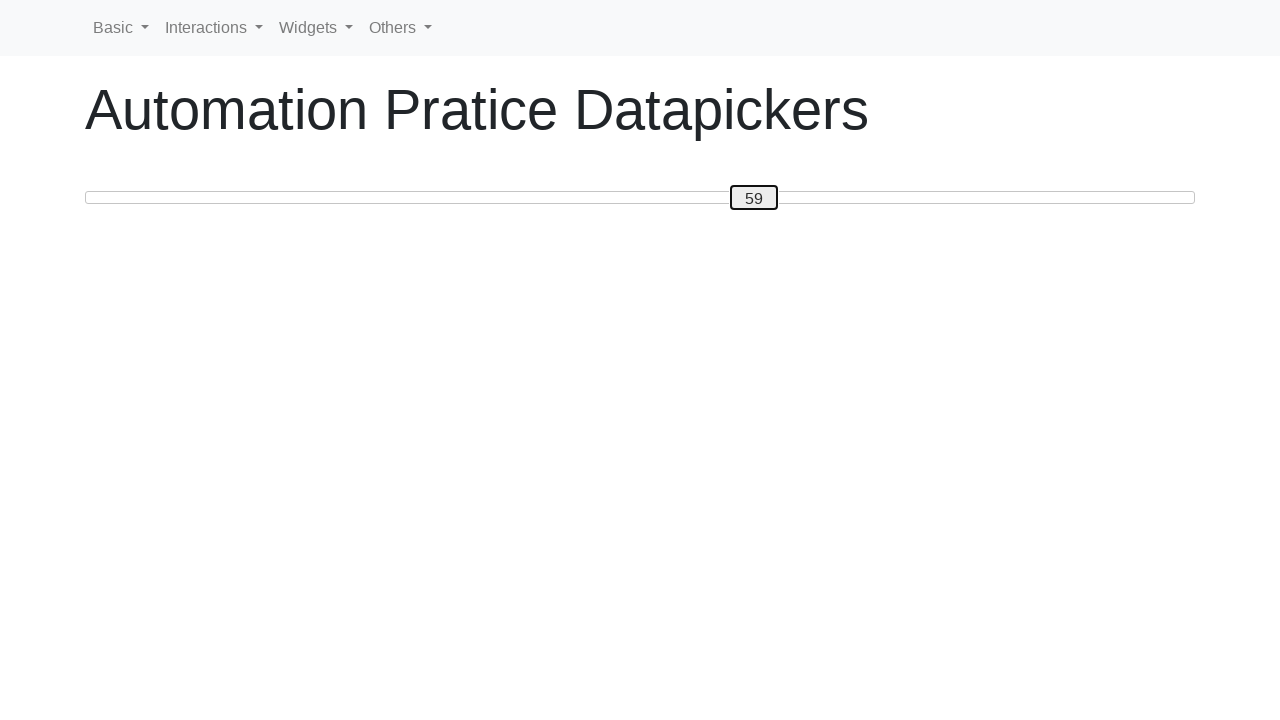

Pressed ArrowRight to move slider towards position 80 (step 10/30) on #custom-handle
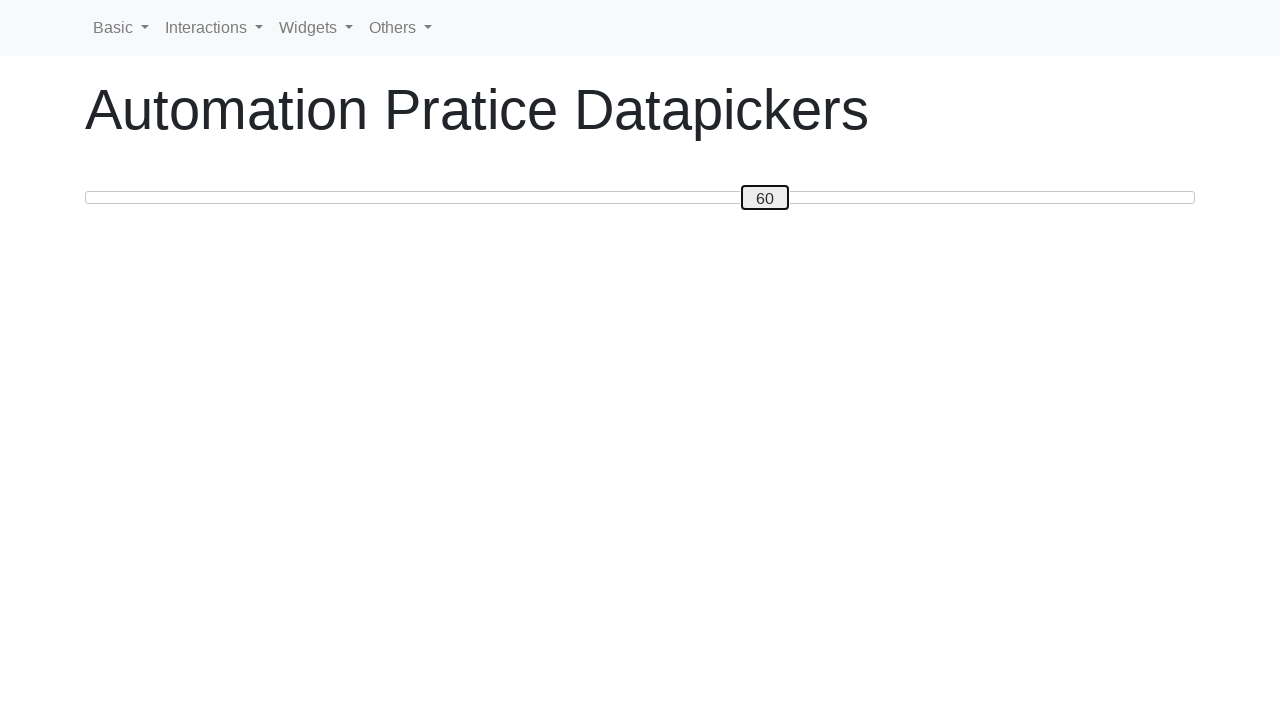

Pressed ArrowRight to move slider towards position 80 (step 11/30) on #custom-handle
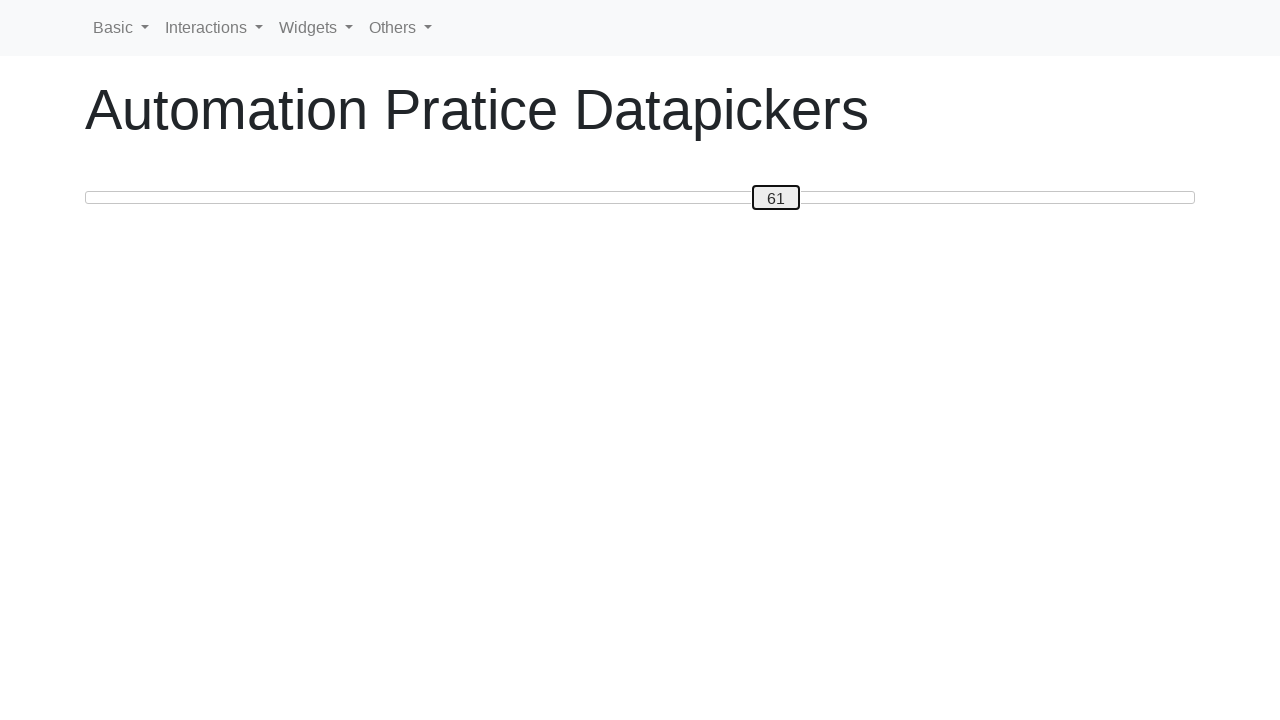

Pressed ArrowRight to move slider towards position 80 (step 12/30) on #custom-handle
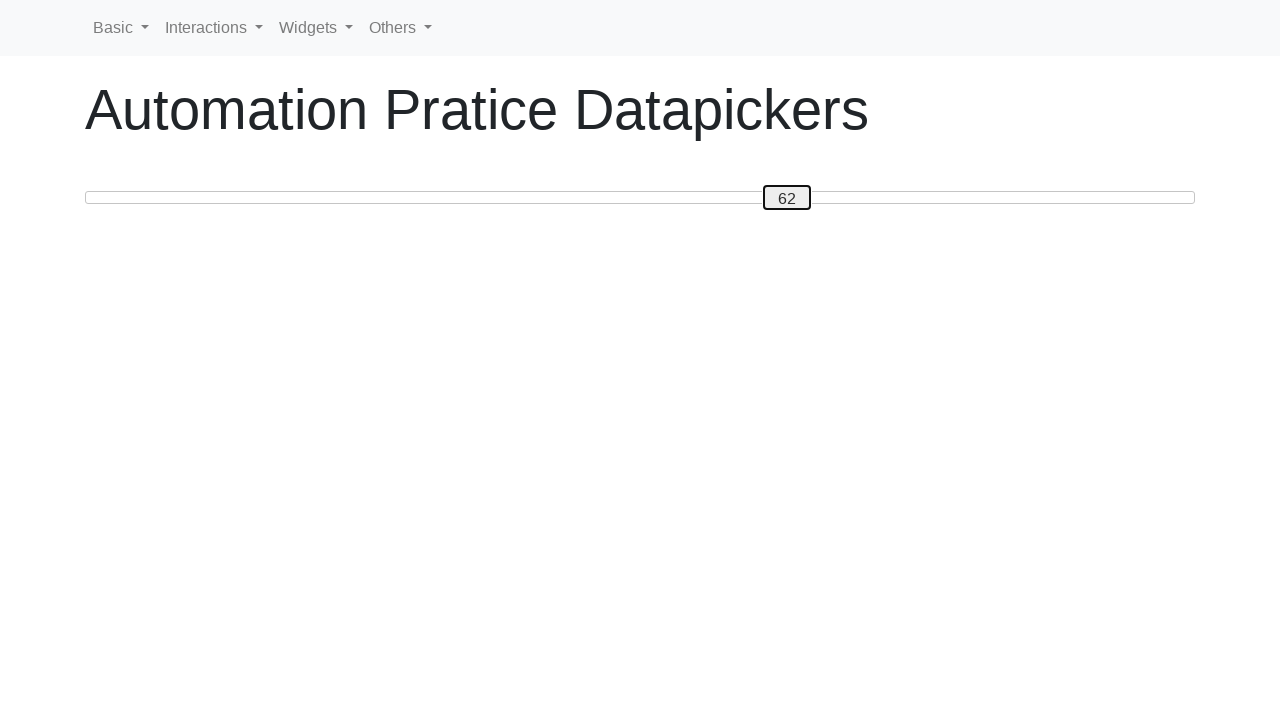

Pressed ArrowRight to move slider towards position 80 (step 13/30) on #custom-handle
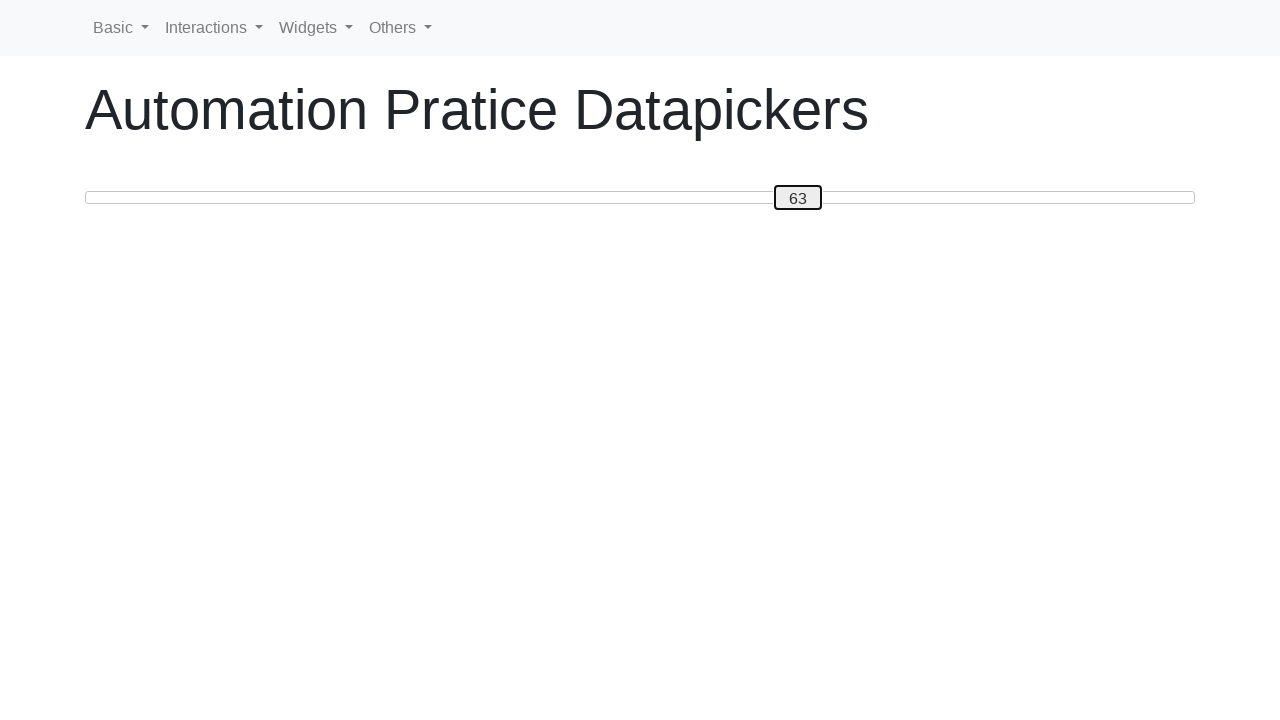

Pressed ArrowRight to move slider towards position 80 (step 14/30) on #custom-handle
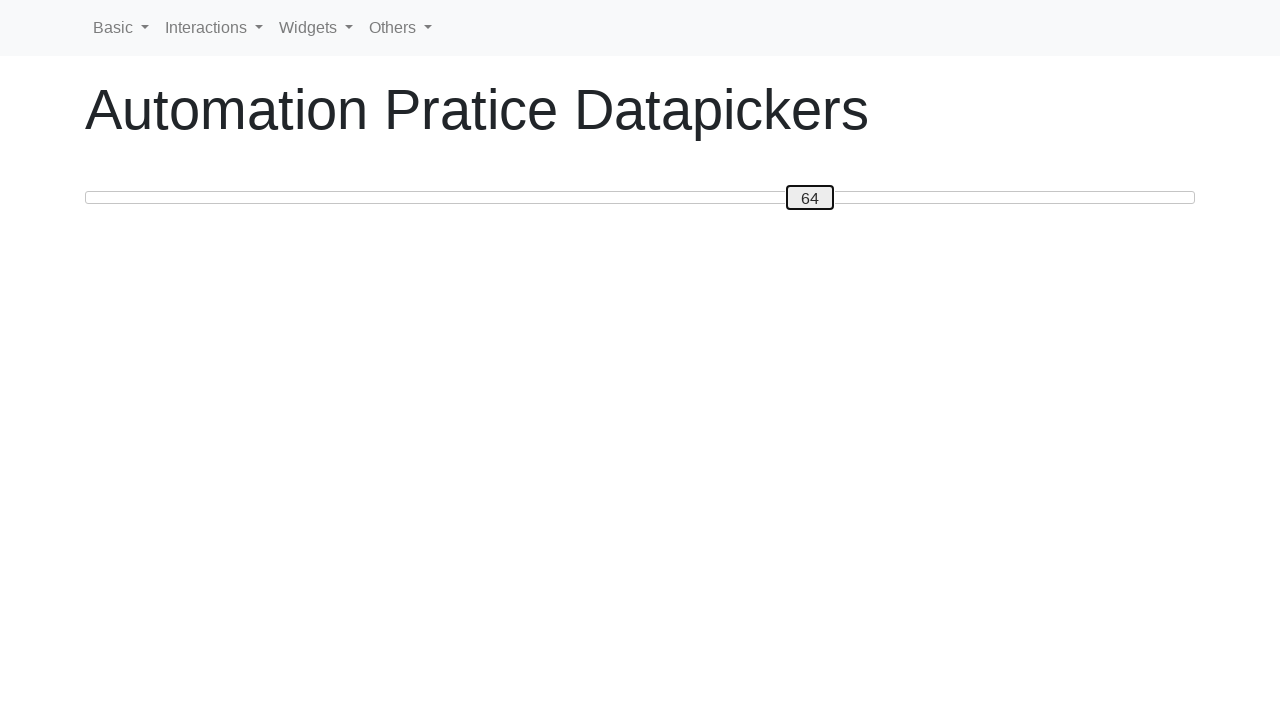

Pressed ArrowRight to move slider towards position 80 (step 15/30) on #custom-handle
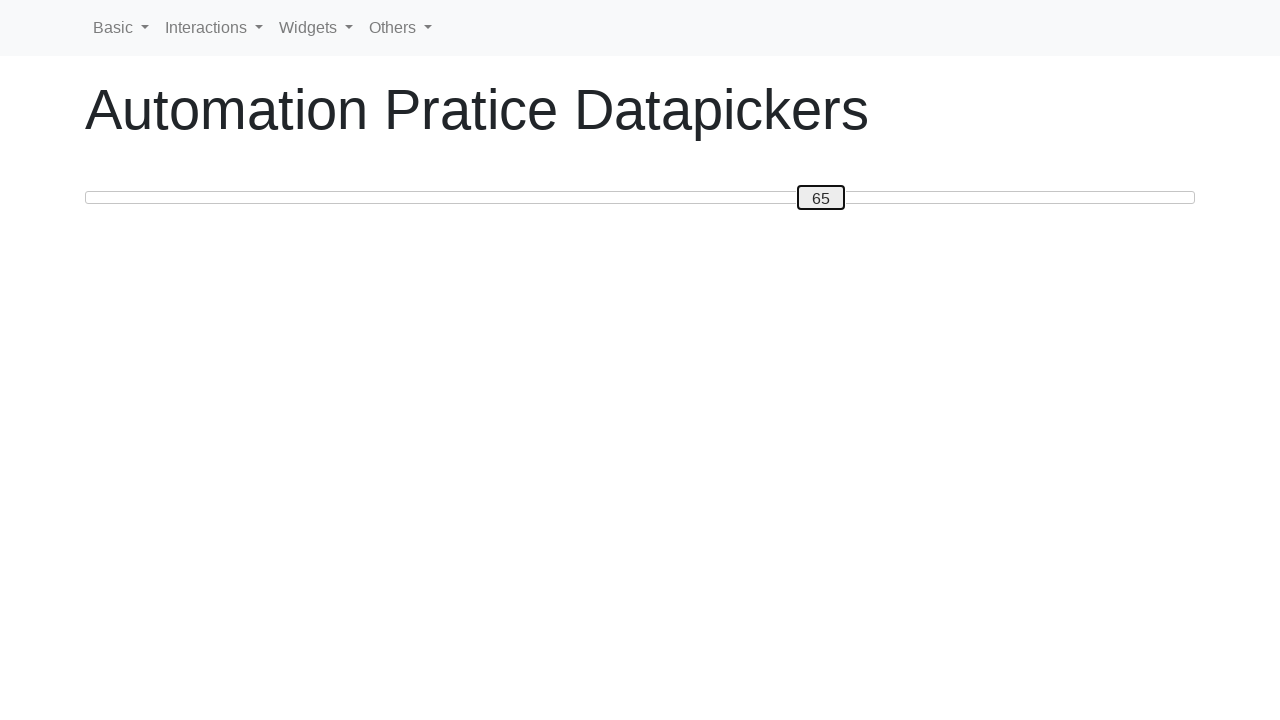

Pressed ArrowRight to move slider towards position 80 (step 16/30) on #custom-handle
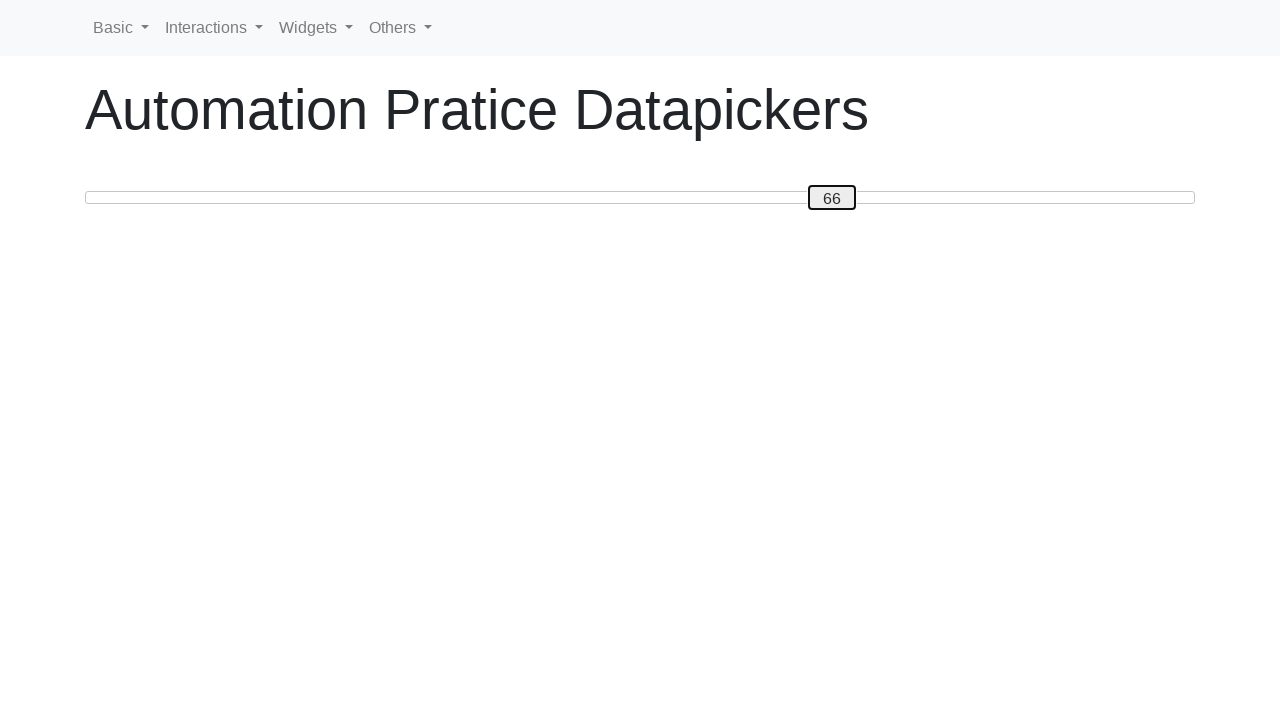

Pressed ArrowRight to move slider towards position 80 (step 17/30) on #custom-handle
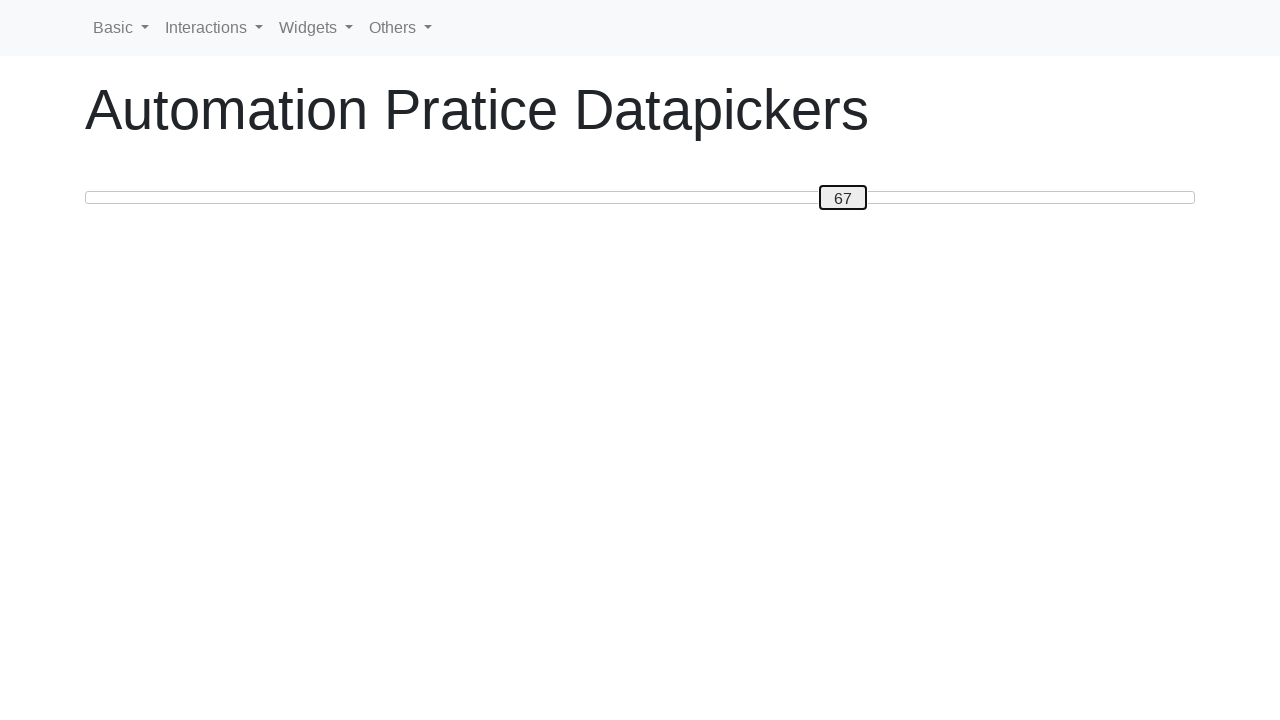

Pressed ArrowRight to move slider towards position 80 (step 18/30) on #custom-handle
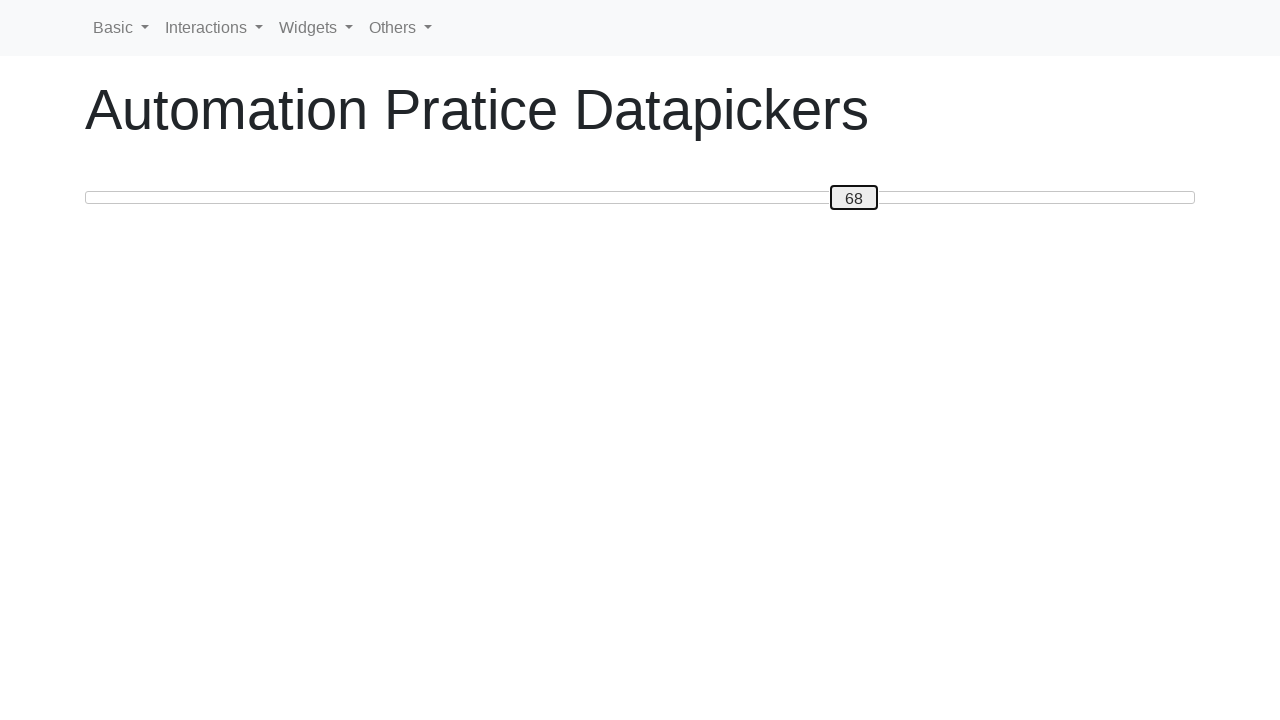

Pressed ArrowRight to move slider towards position 80 (step 19/30) on #custom-handle
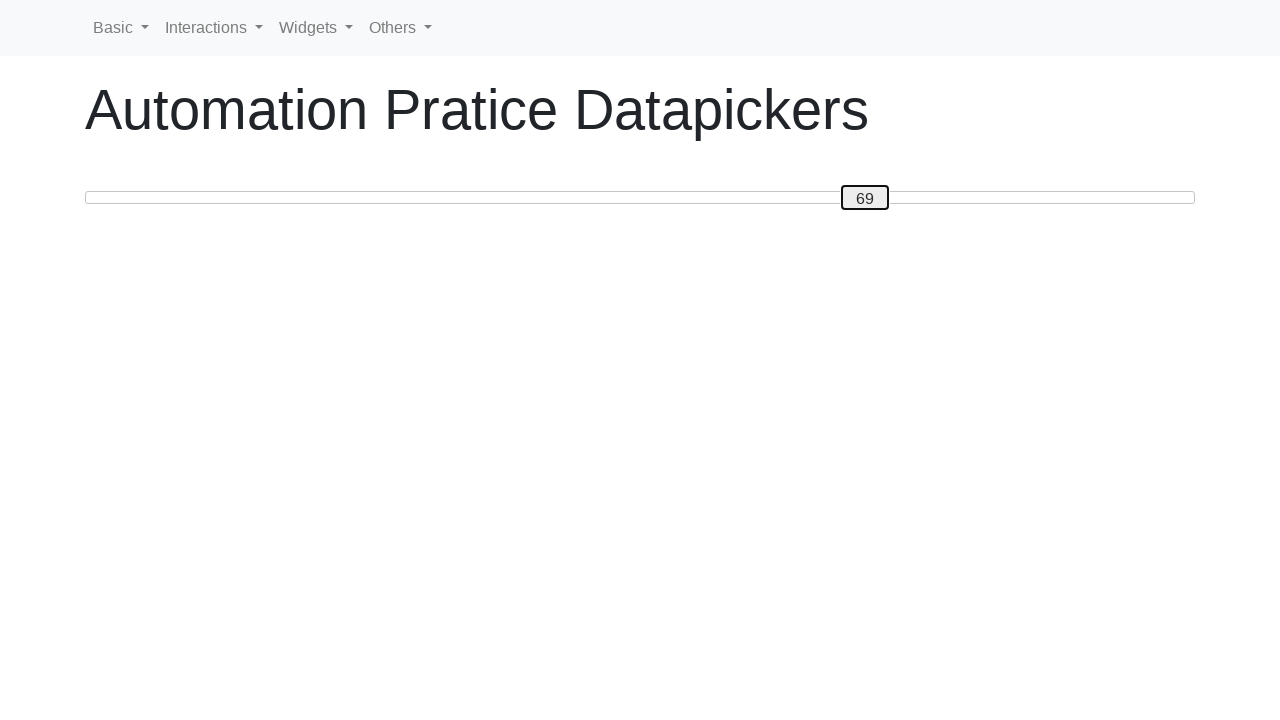

Pressed ArrowRight to move slider towards position 80 (step 20/30) on #custom-handle
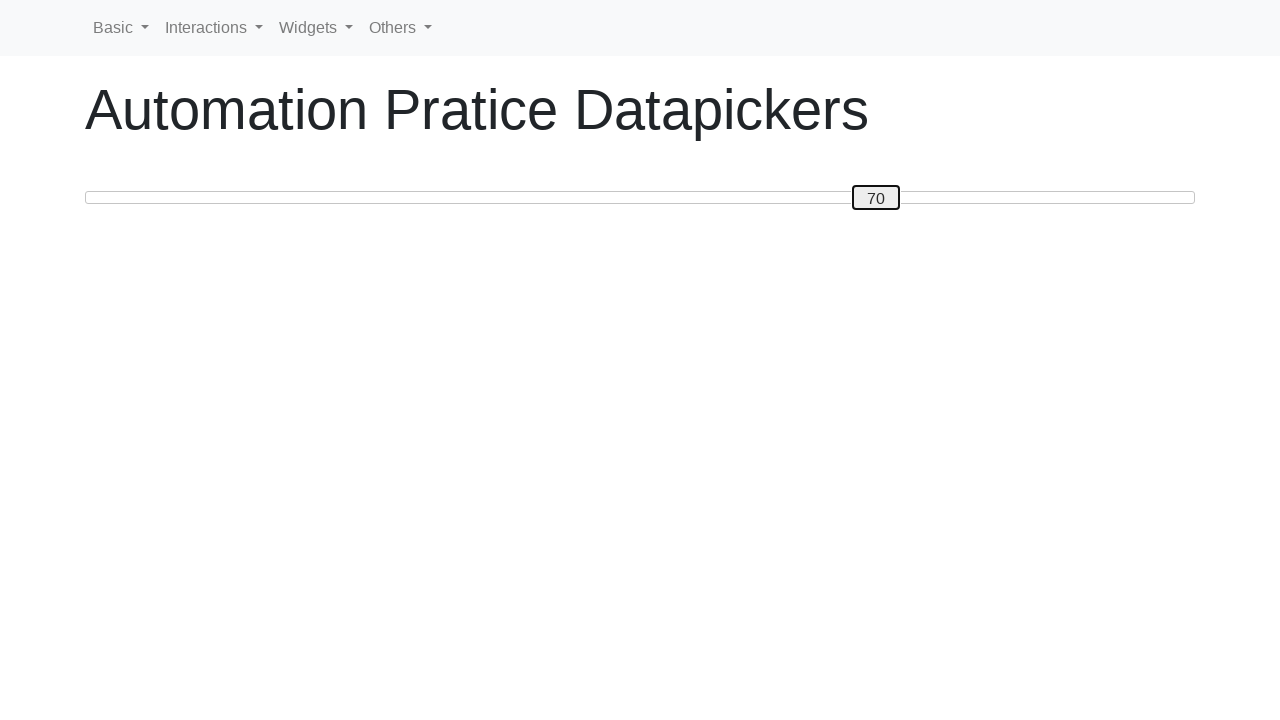

Pressed ArrowRight to move slider towards position 80 (step 21/30) on #custom-handle
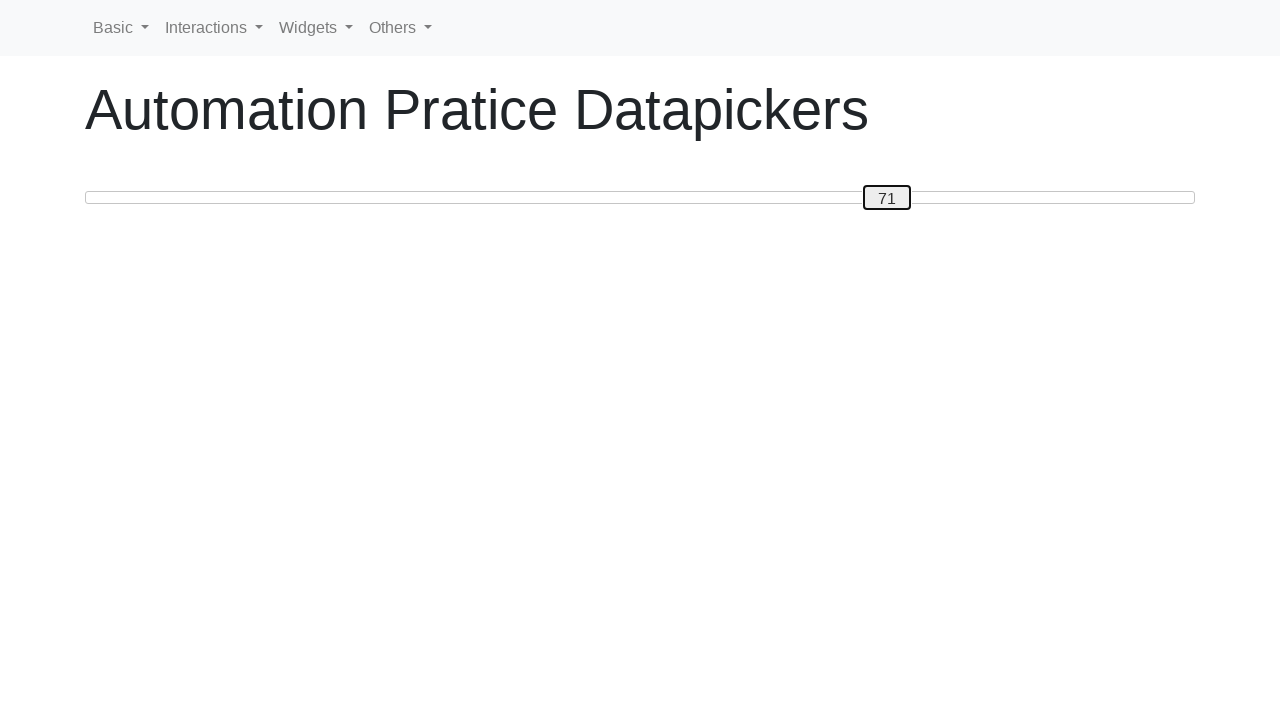

Pressed ArrowRight to move slider towards position 80 (step 22/30) on #custom-handle
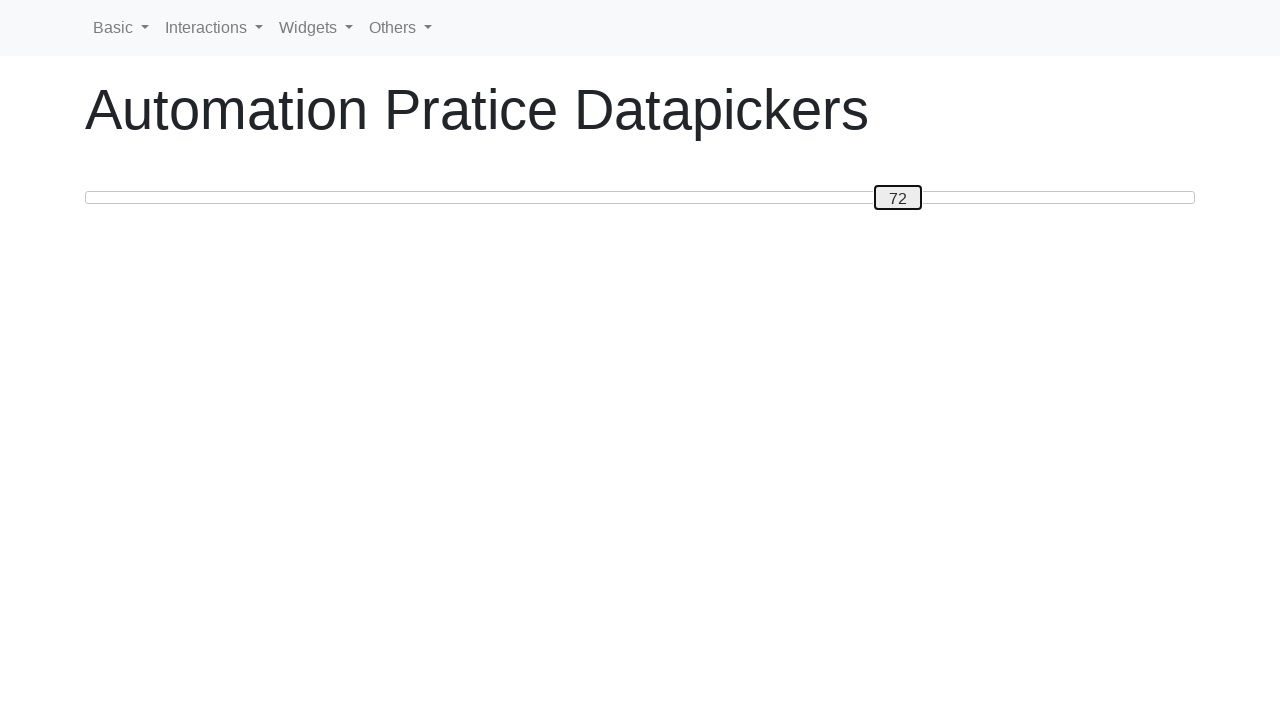

Pressed ArrowRight to move slider towards position 80 (step 23/30) on #custom-handle
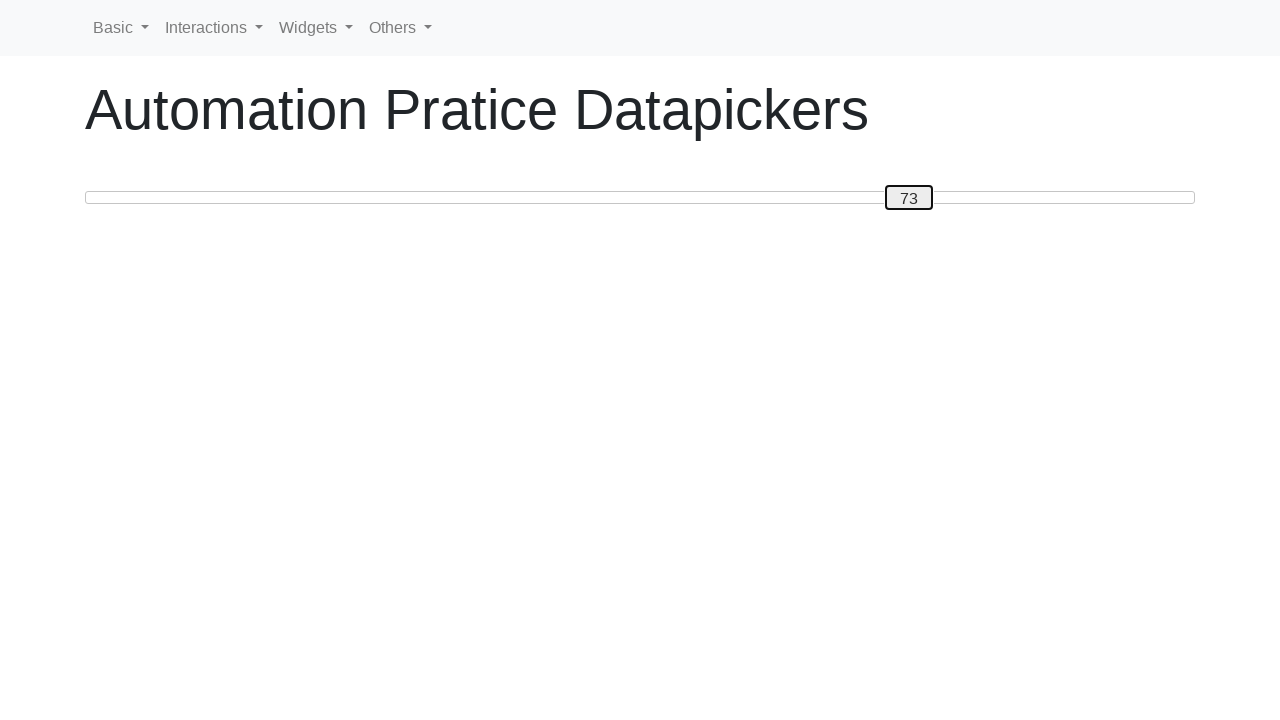

Pressed ArrowRight to move slider towards position 80 (step 24/30) on #custom-handle
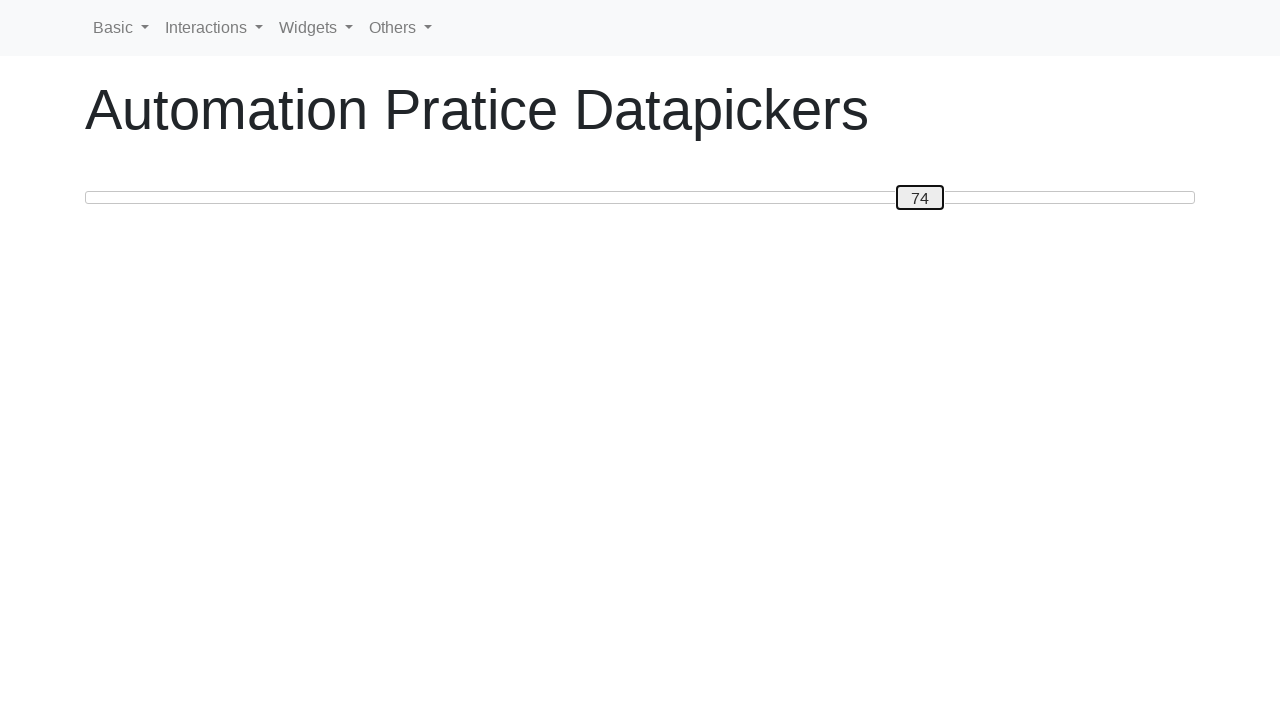

Pressed ArrowRight to move slider towards position 80 (step 25/30) on #custom-handle
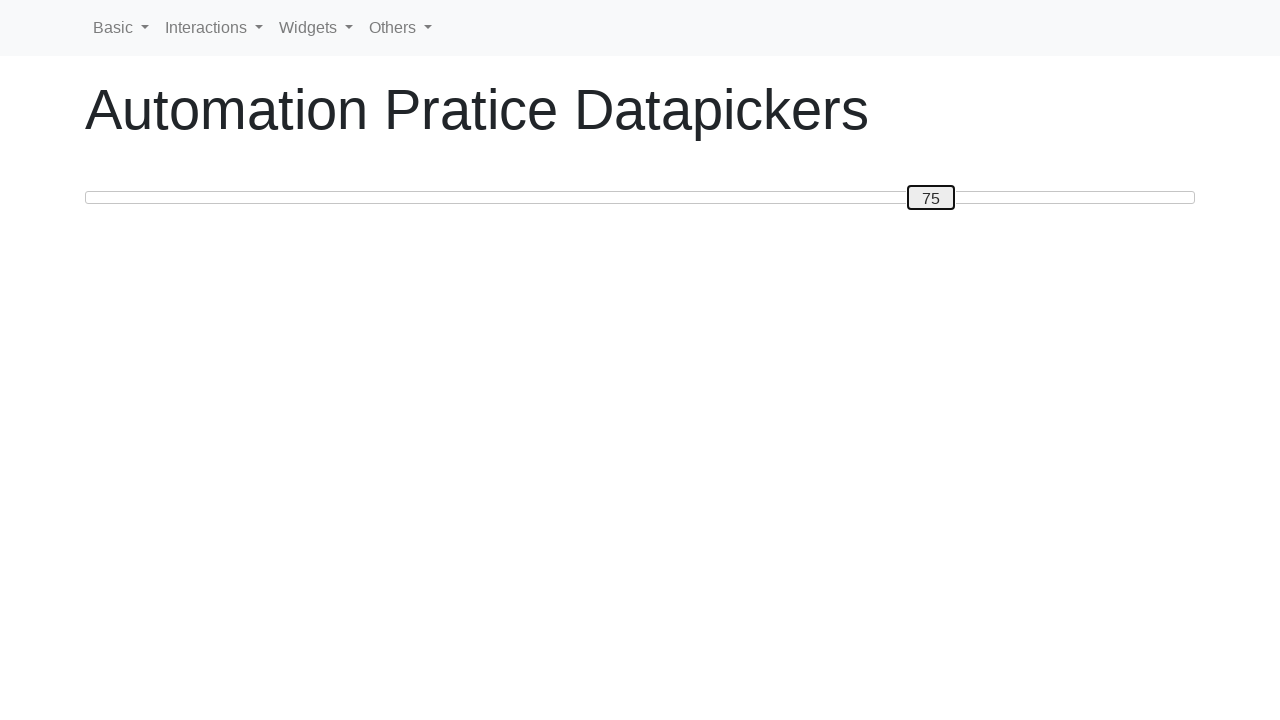

Pressed ArrowRight to move slider towards position 80 (step 26/30) on #custom-handle
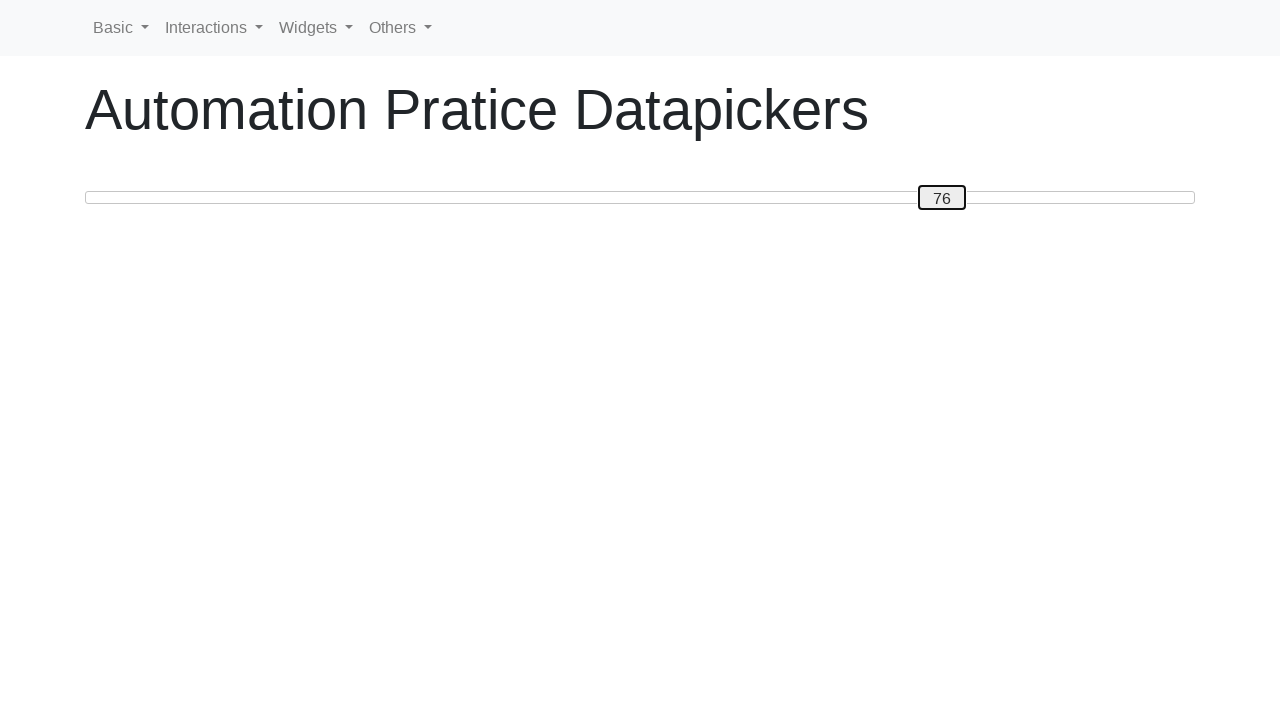

Pressed ArrowRight to move slider towards position 80 (step 27/30) on #custom-handle
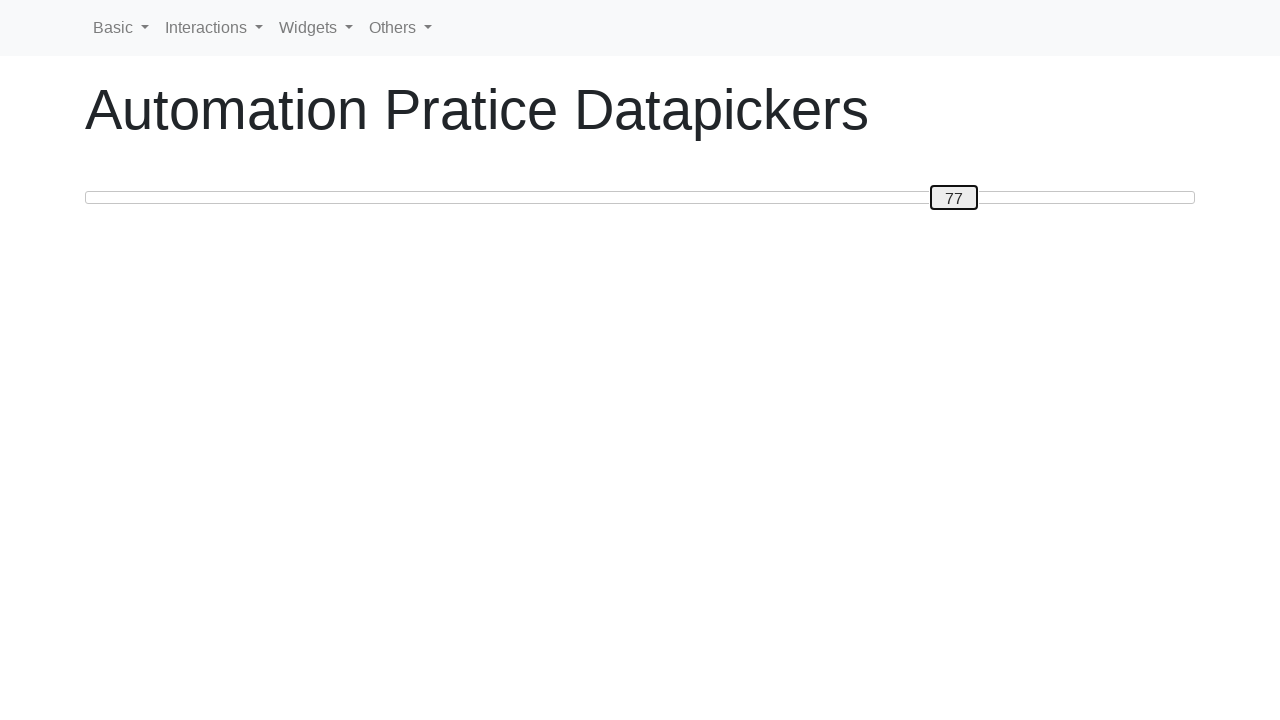

Pressed ArrowRight to move slider towards position 80 (step 28/30) on #custom-handle
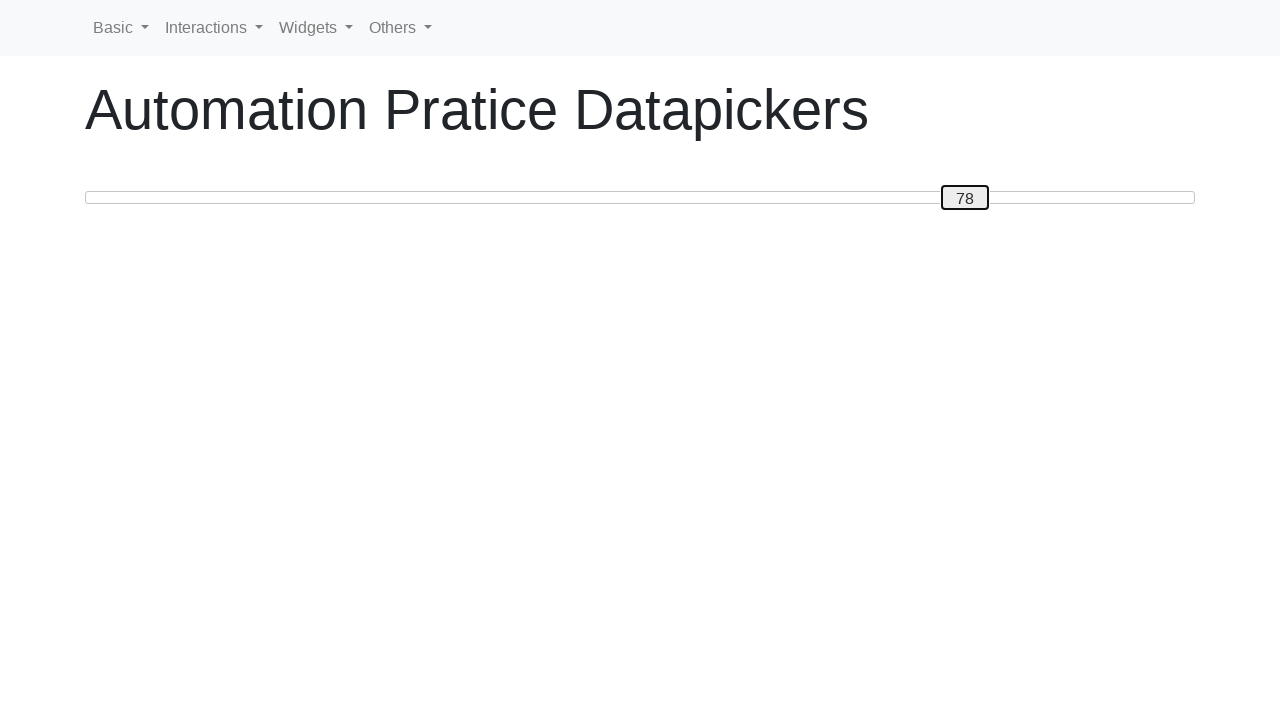

Pressed ArrowRight to move slider towards position 80 (step 29/30) on #custom-handle
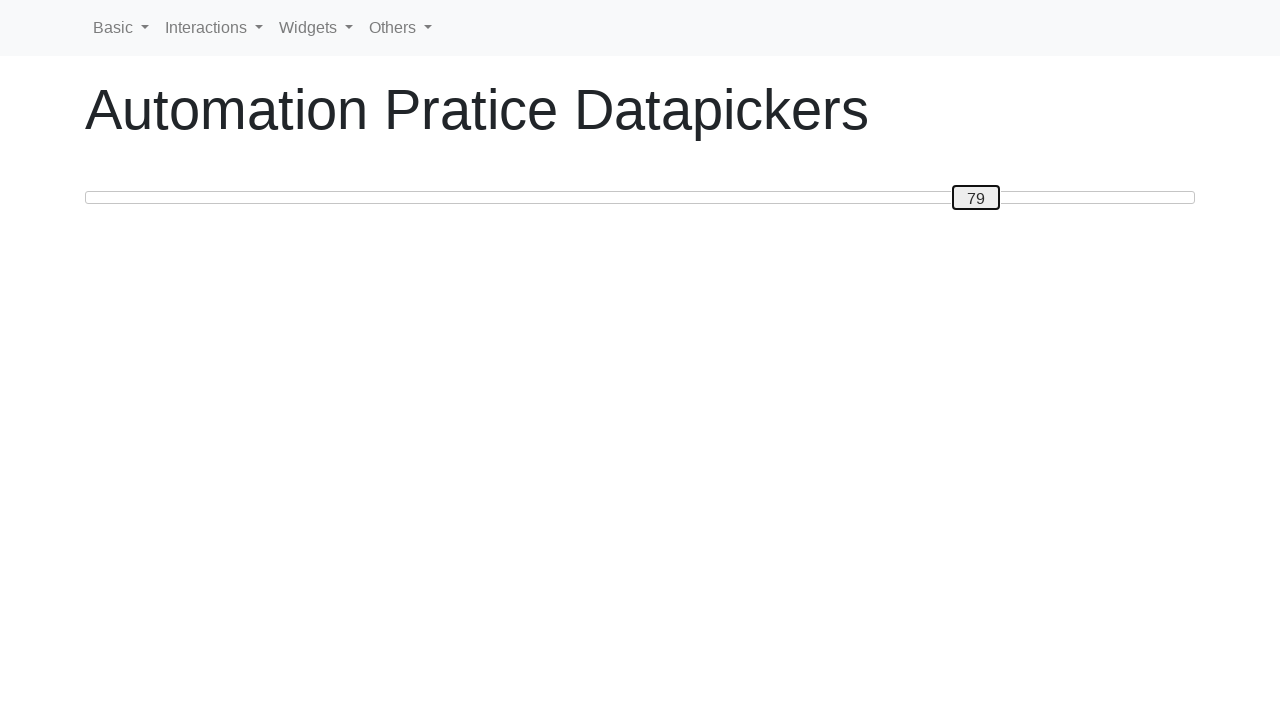

Pressed ArrowRight to move slider towards position 80 (step 30/30) on #custom-handle
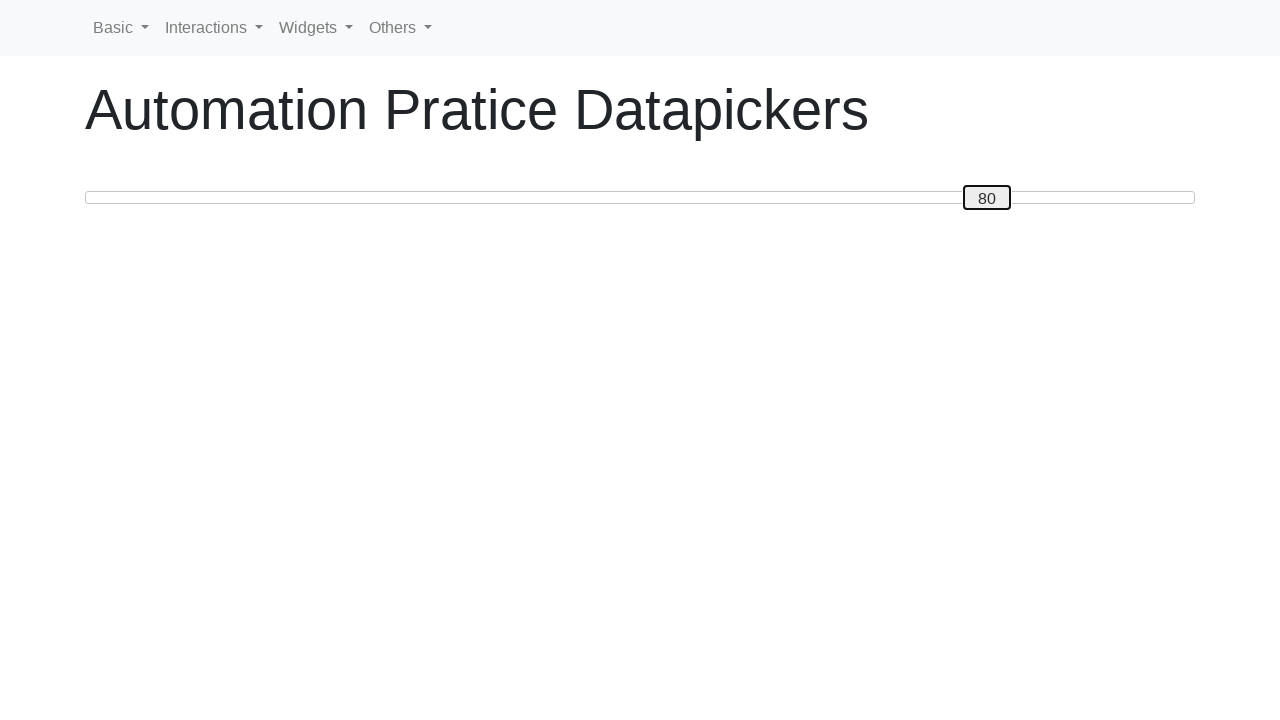

Read slider value after moving to 80: 80
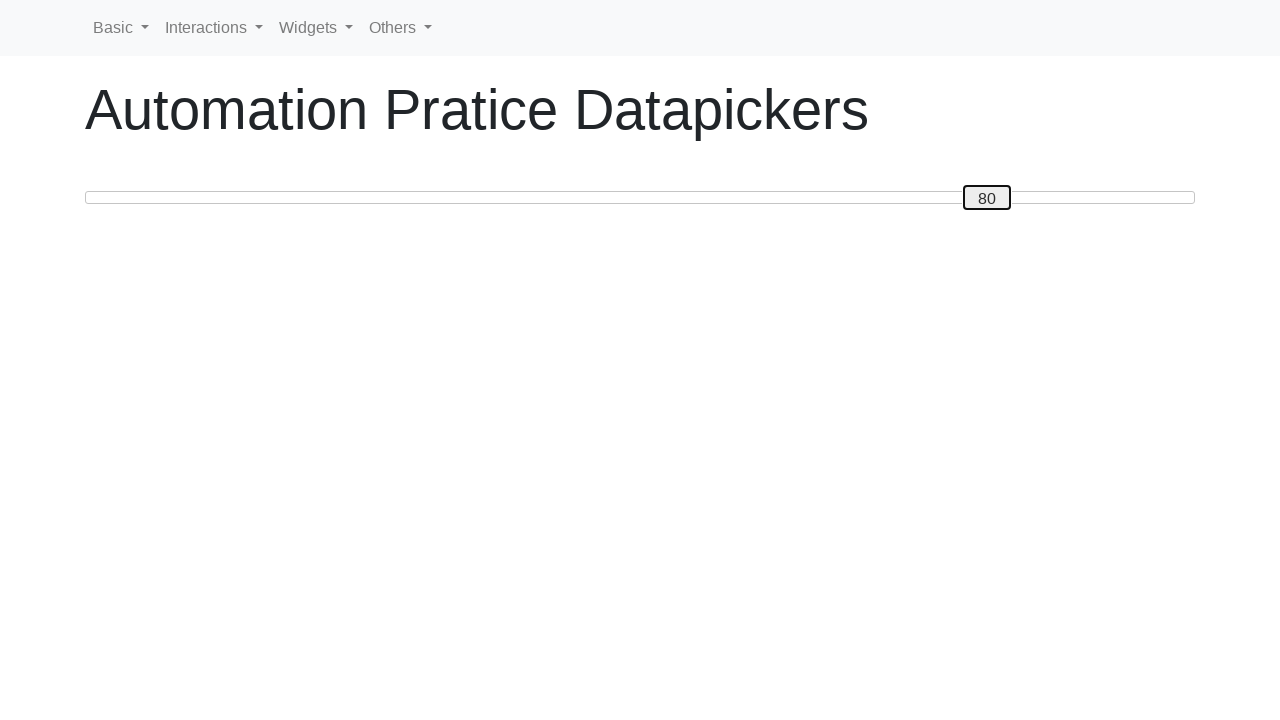

Read slider value before moving to 20: 80
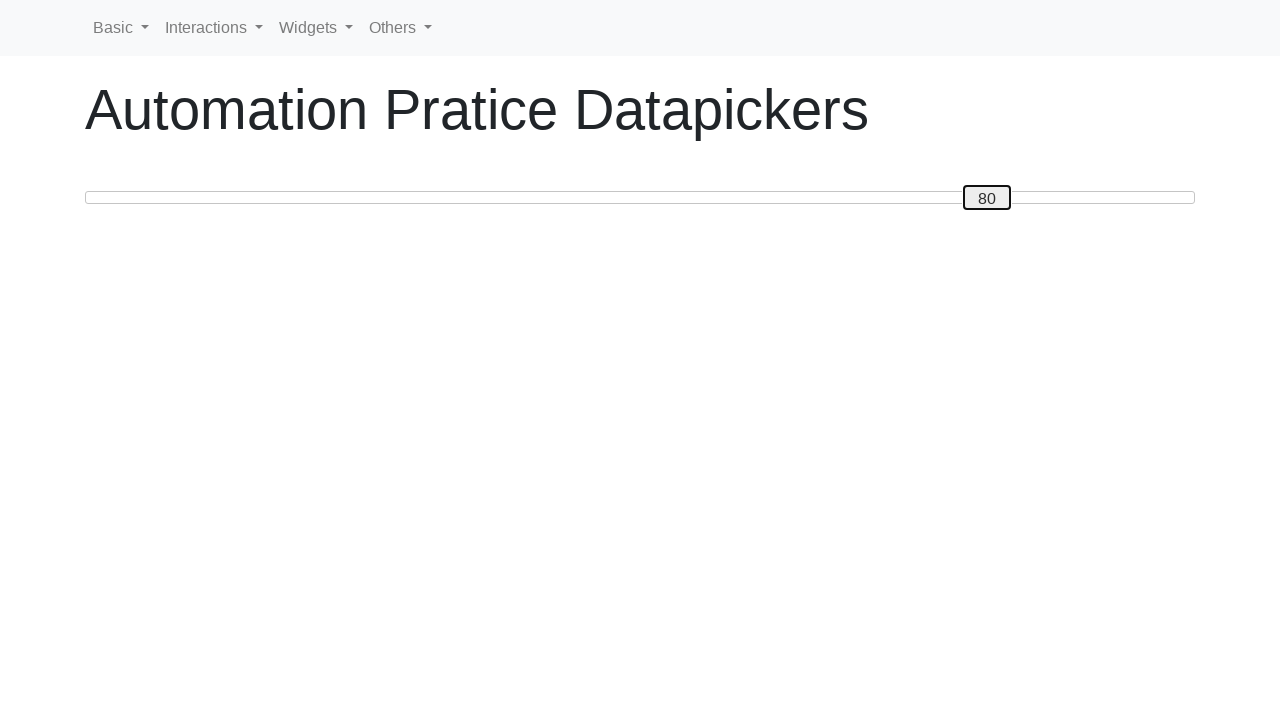

Pressed ArrowLeft to move slider towards position 20 (step 1/60) on #custom-handle
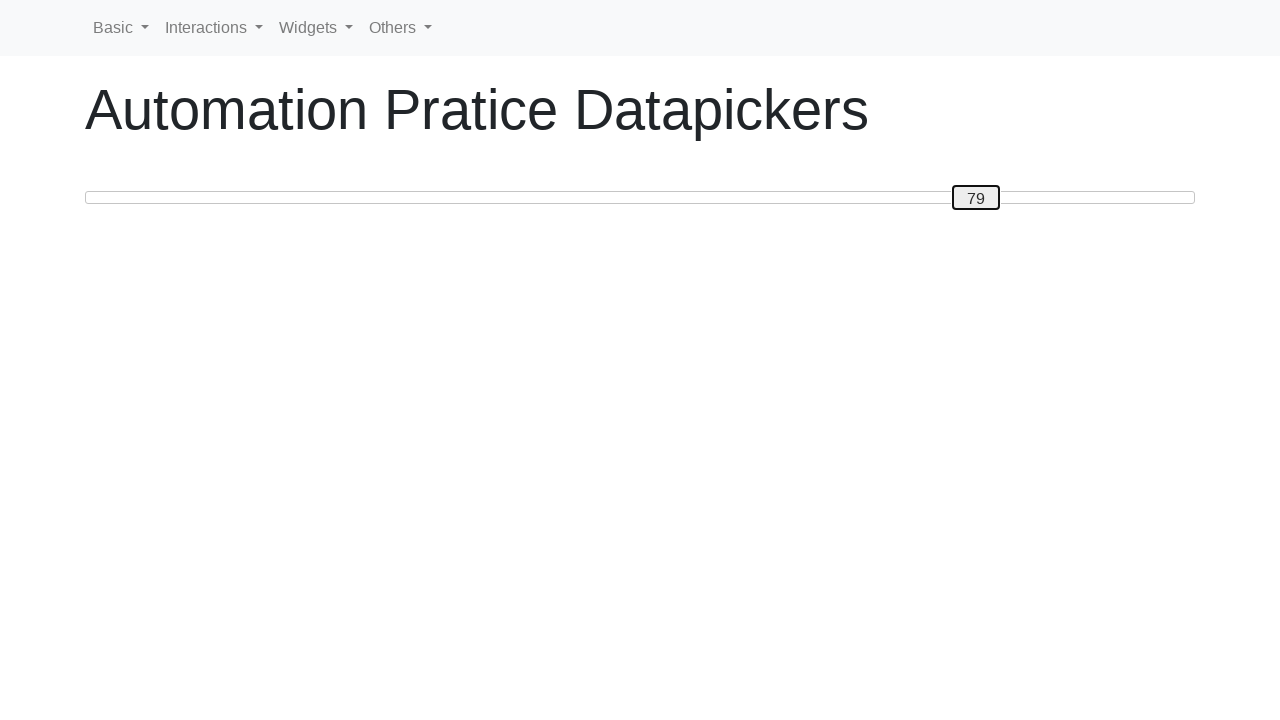

Pressed ArrowLeft to move slider towards position 20 (step 2/60) on #custom-handle
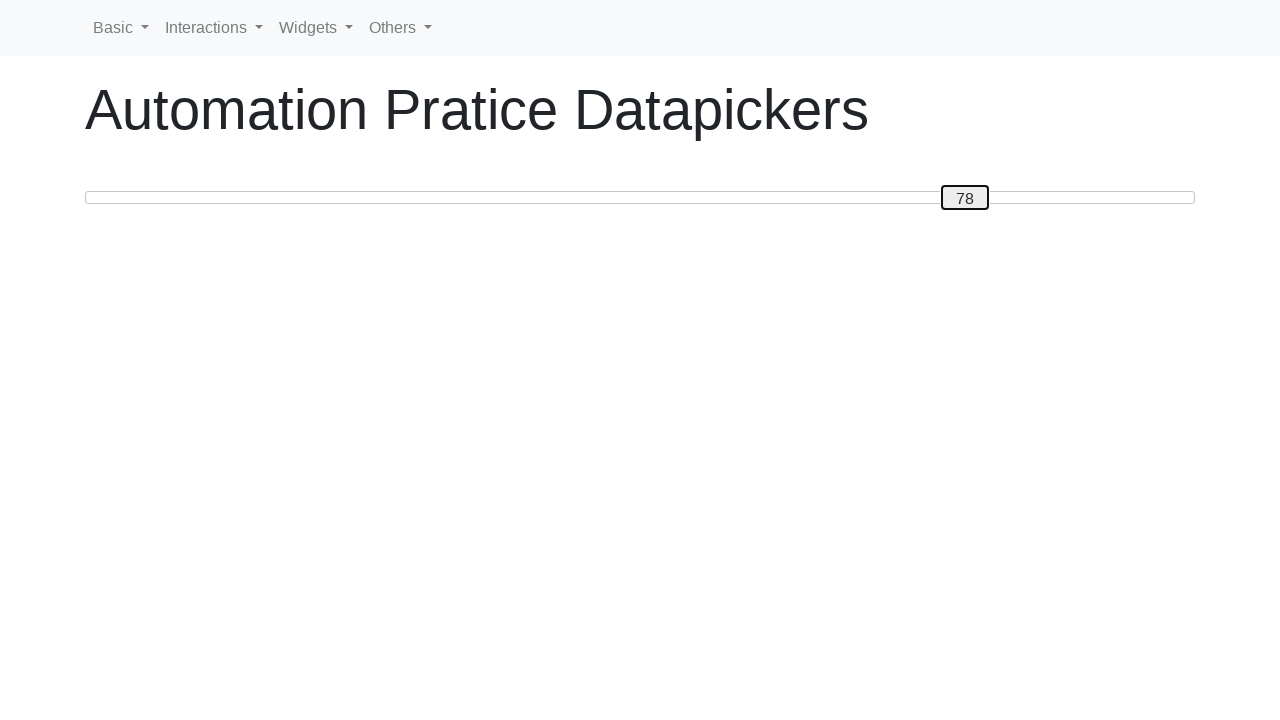

Pressed ArrowLeft to move slider towards position 20 (step 3/60) on #custom-handle
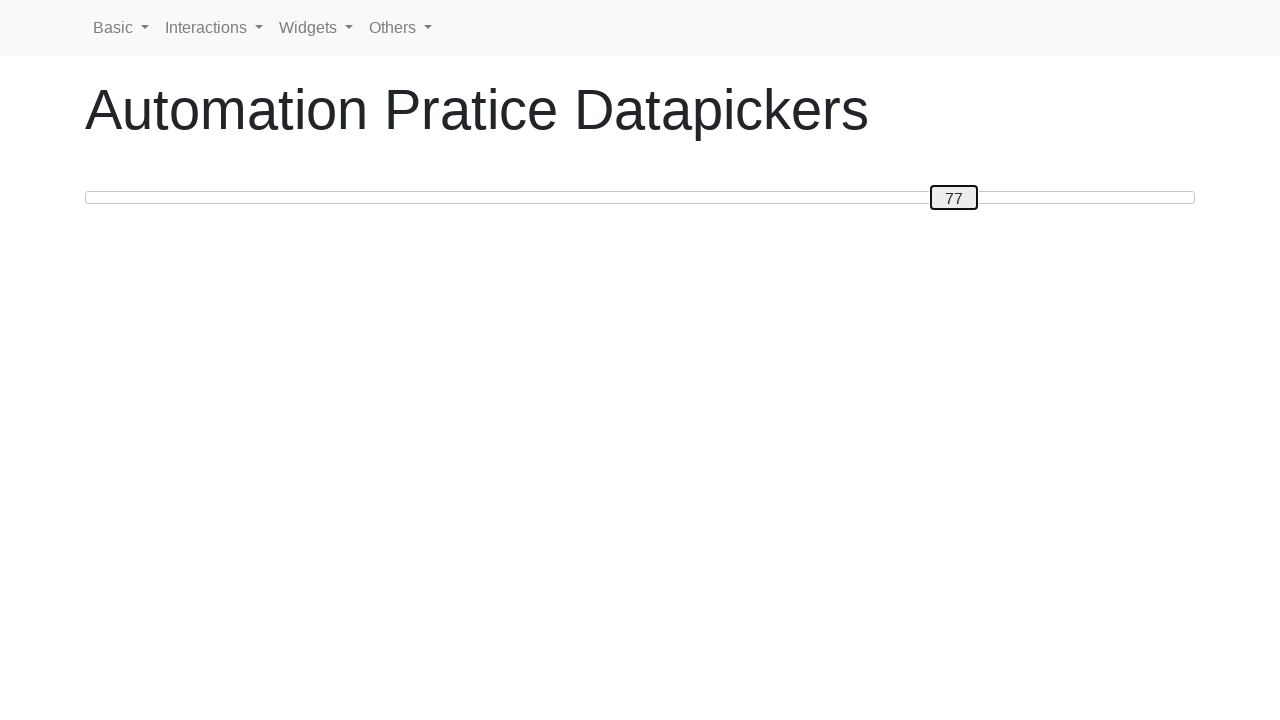

Pressed ArrowLeft to move slider towards position 20 (step 4/60) on #custom-handle
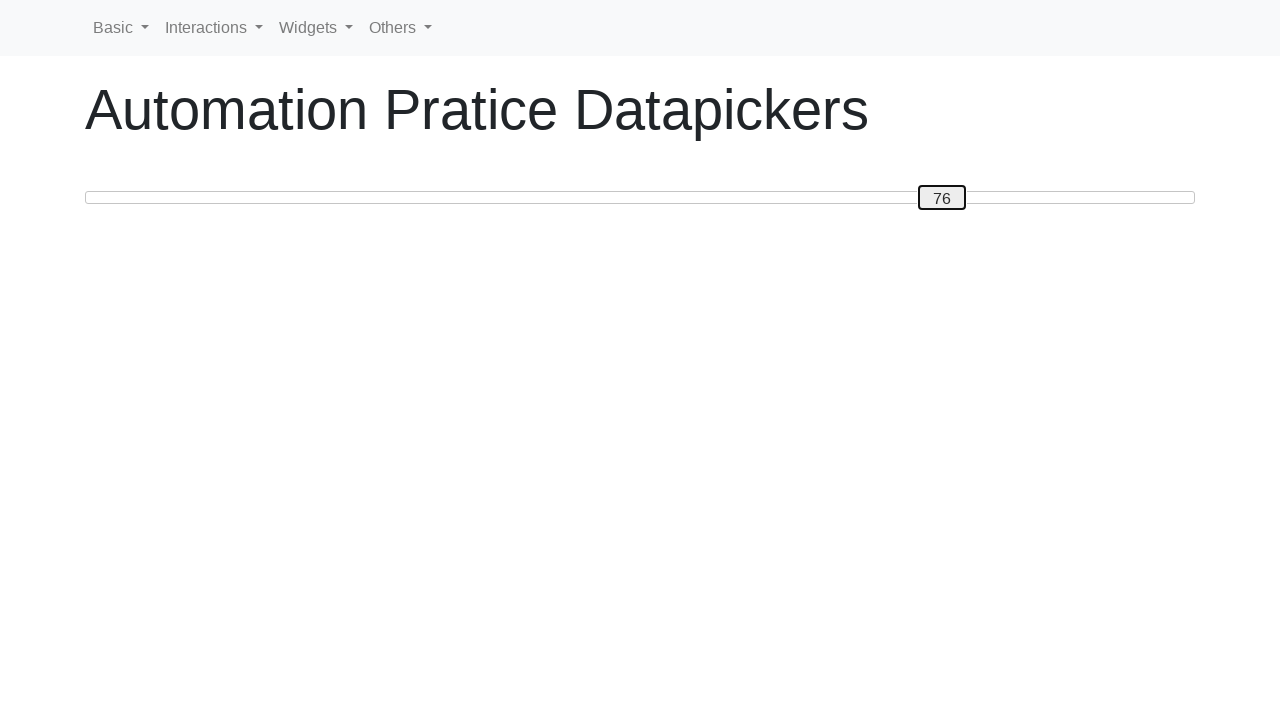

Pressed ArrowLeft to move slider towards position 20 (step 5/60) on #custom-handle
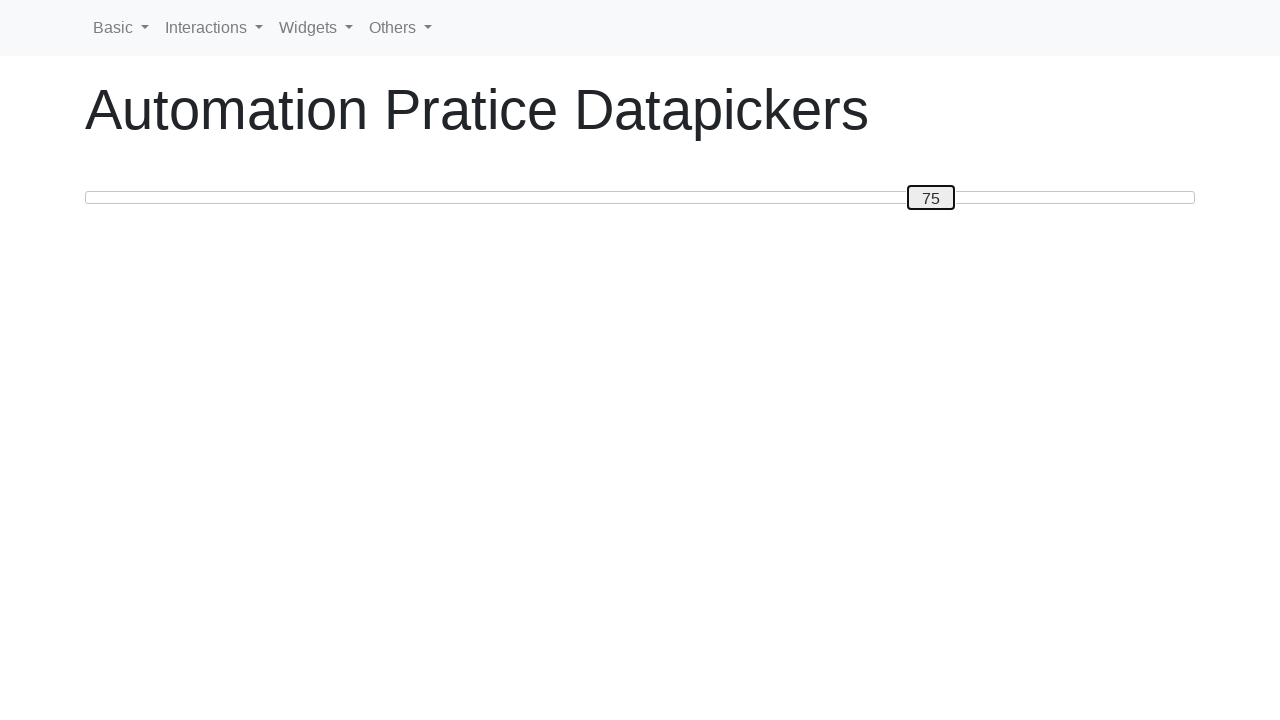

Pressed ArrowLeft to move slider towards position 20 (step 6/60) on #custom-handle
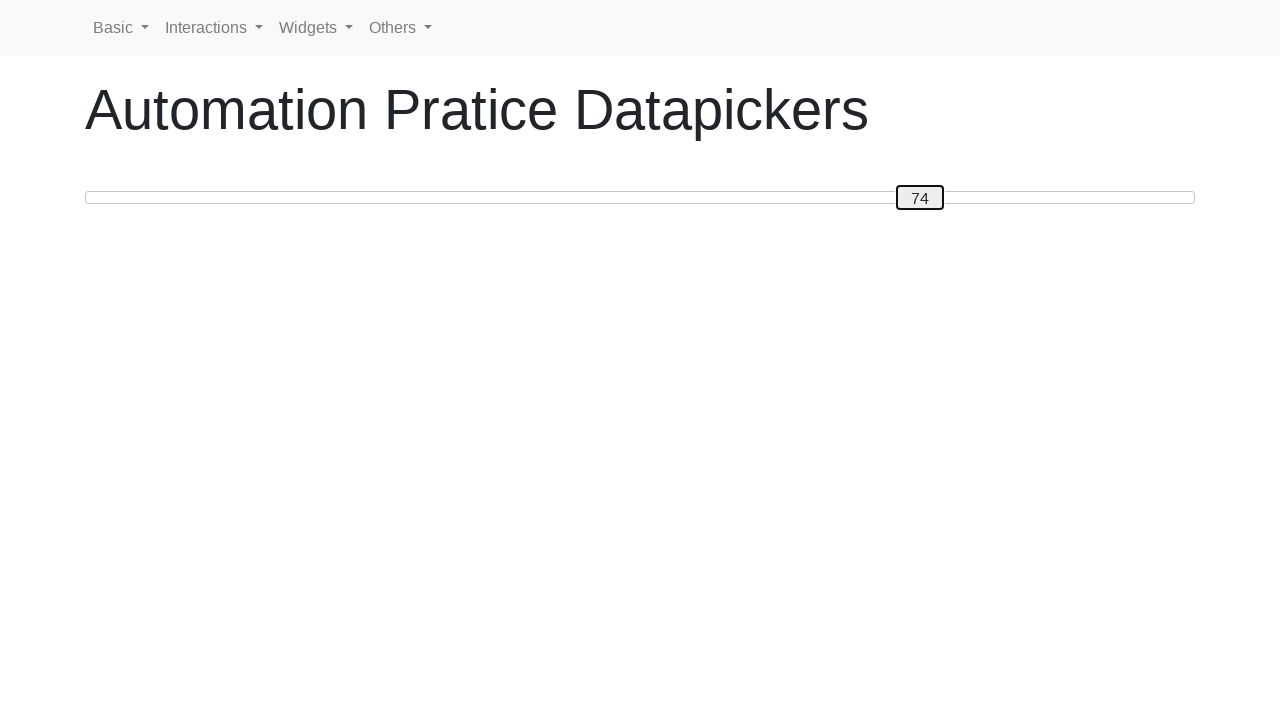

Pressed ArrowLeft to move slider towards position 20 (step 7/60) on #custom-handle
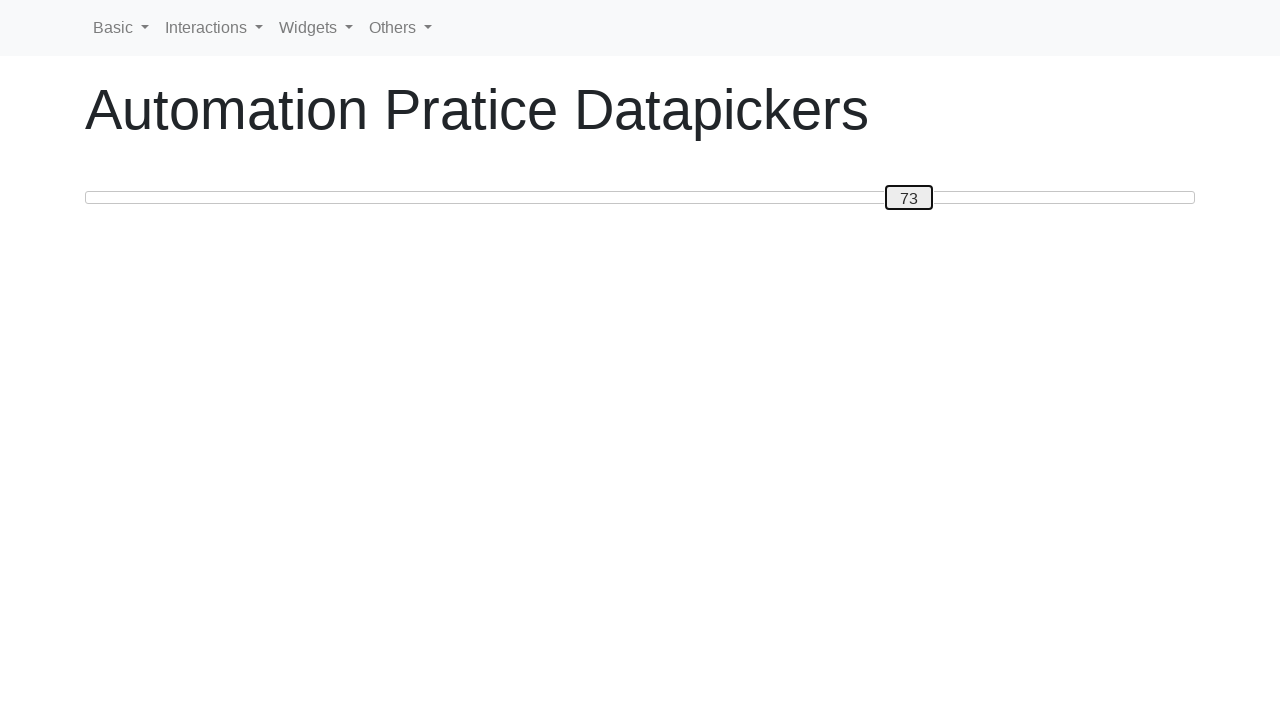

Pressed ArrowLeft to move slider towards position 20 (step 8/60) on #custom-handle
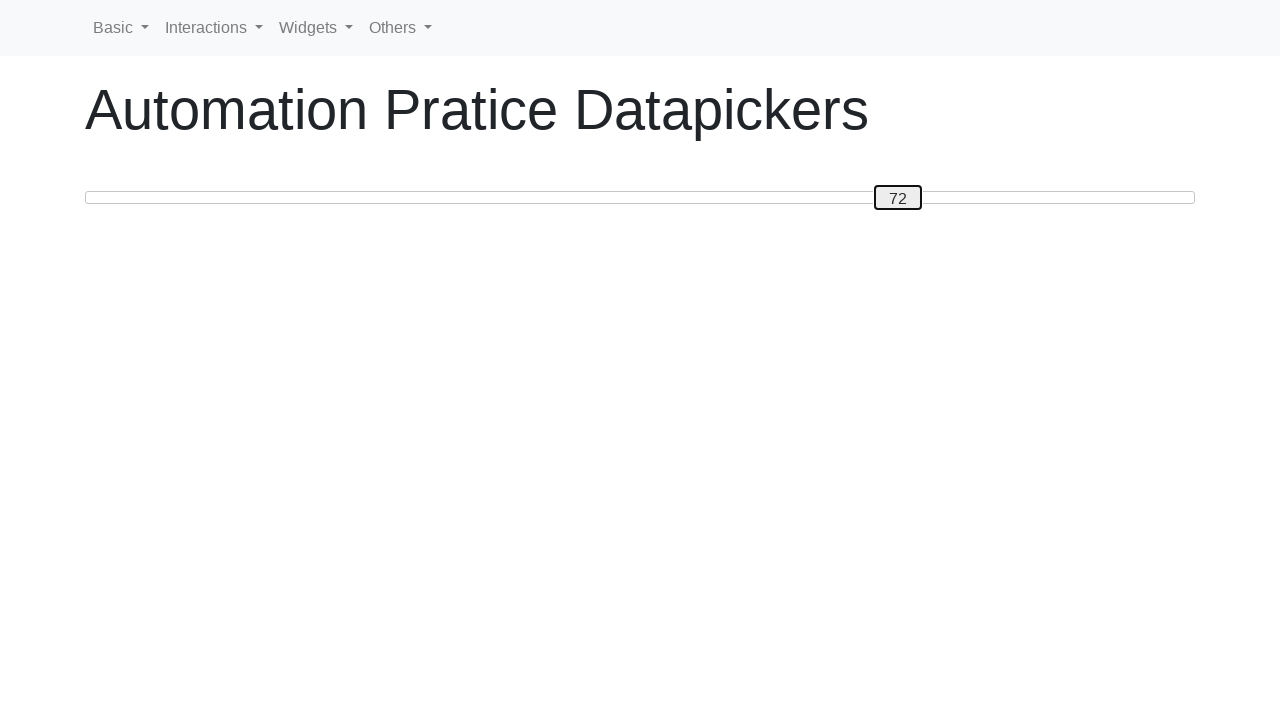

Pressed ArrowLeft to move slider towards position 20 (step 9/60) on #custom-handle
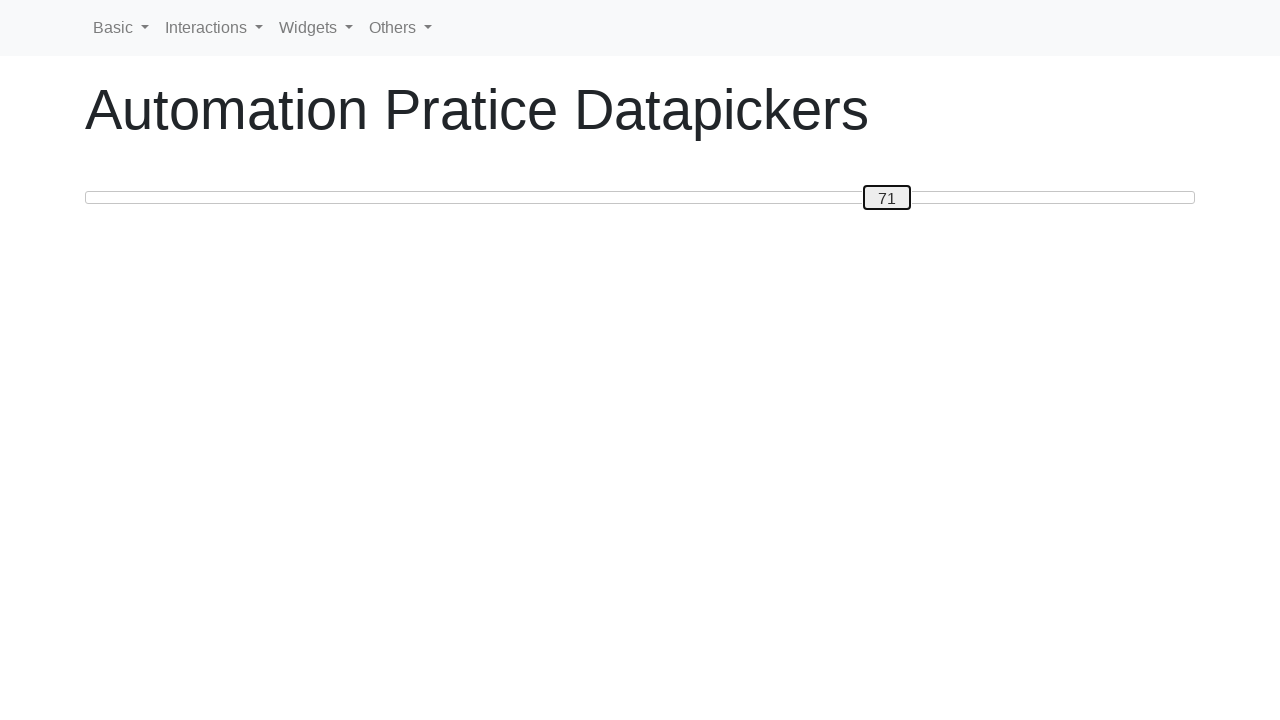

Pressed ArrowLeft to move slider towards position 20 (step 10/60) on #custom-handle
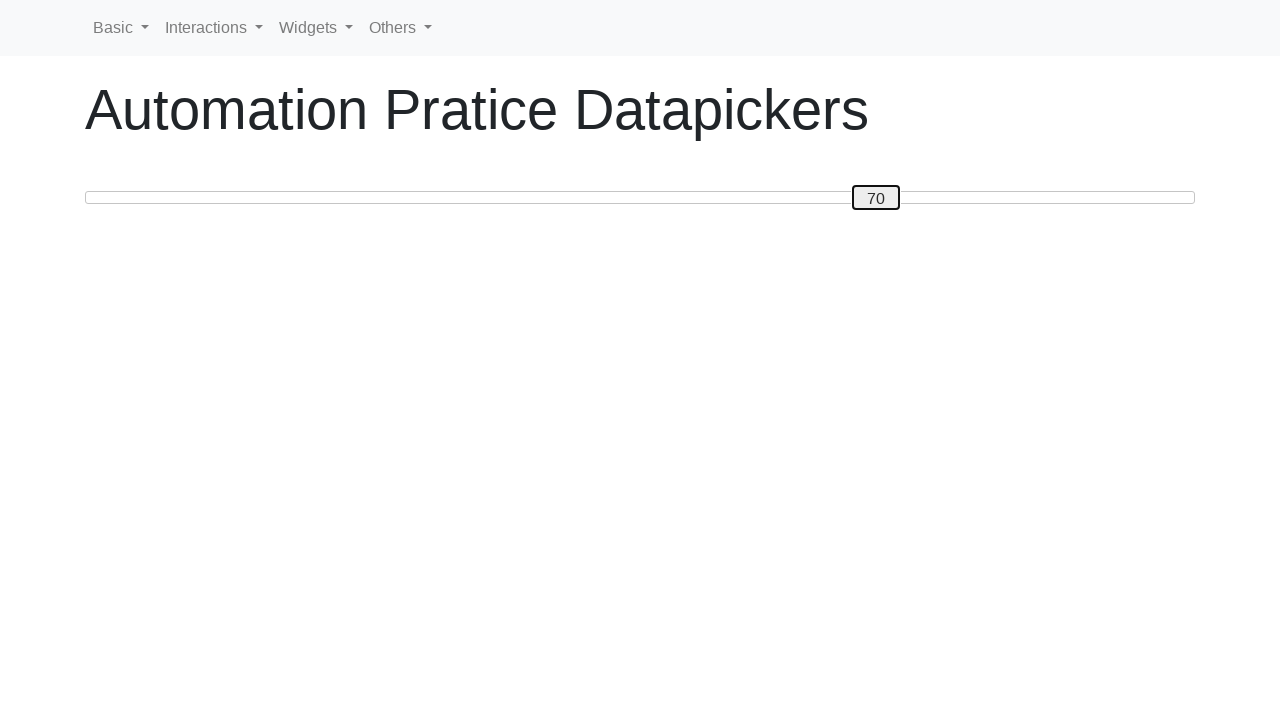

Pressed ArrowLeft to move slider towards position 20 (step 11/60) on #custom-handle
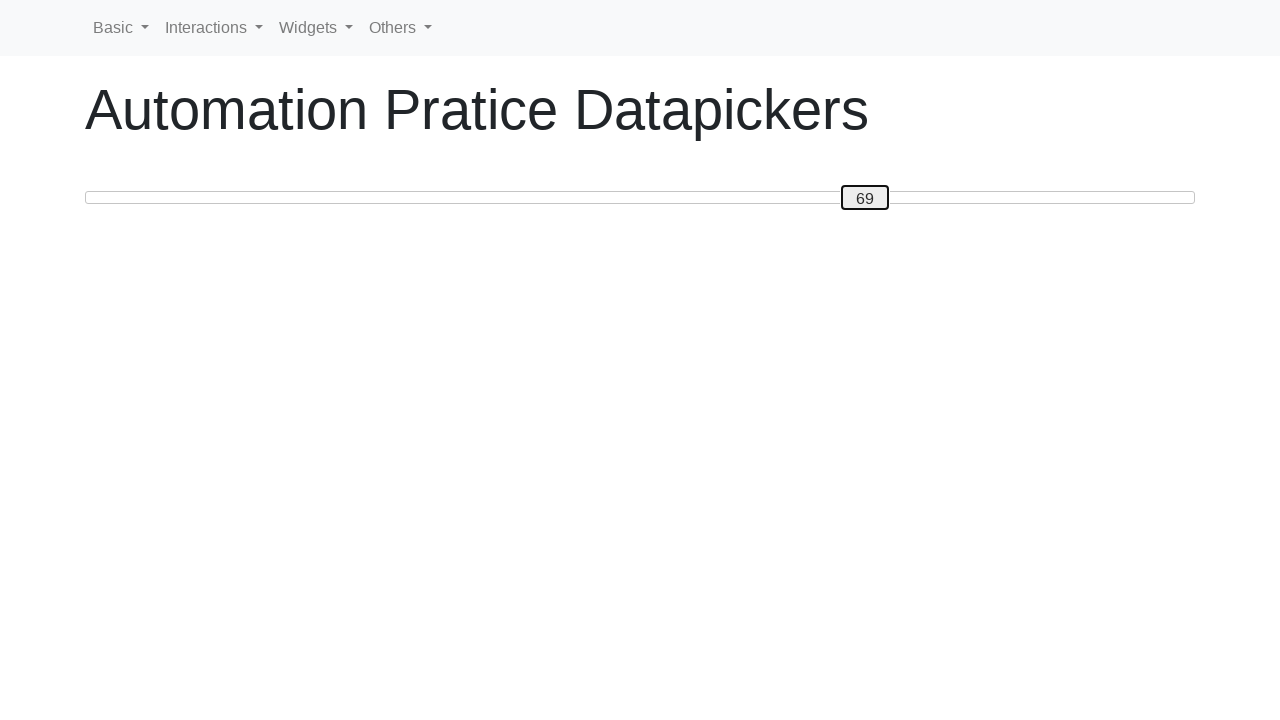

Pressed ArrowLeft to move slider towards position 20 (step 12/60) on #custom-handle
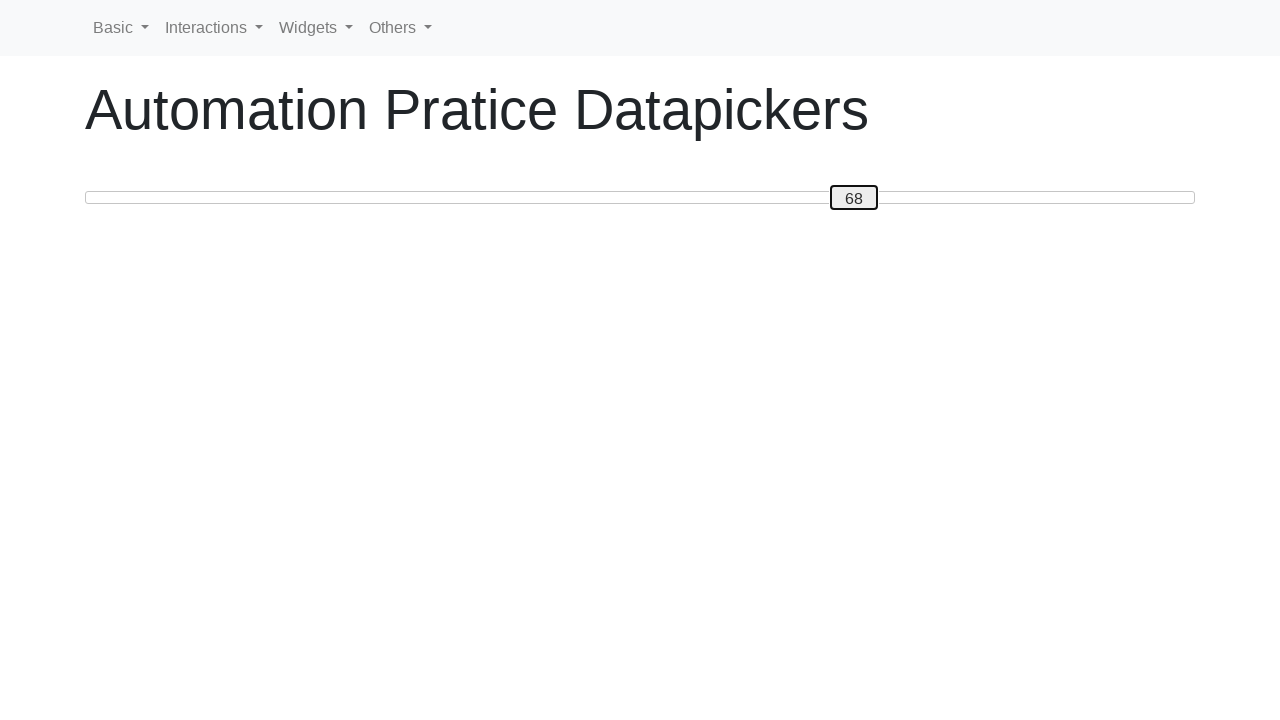

Pressed ArrowLeft to move slider towards position 20 (step 13/60) on #custom-handle
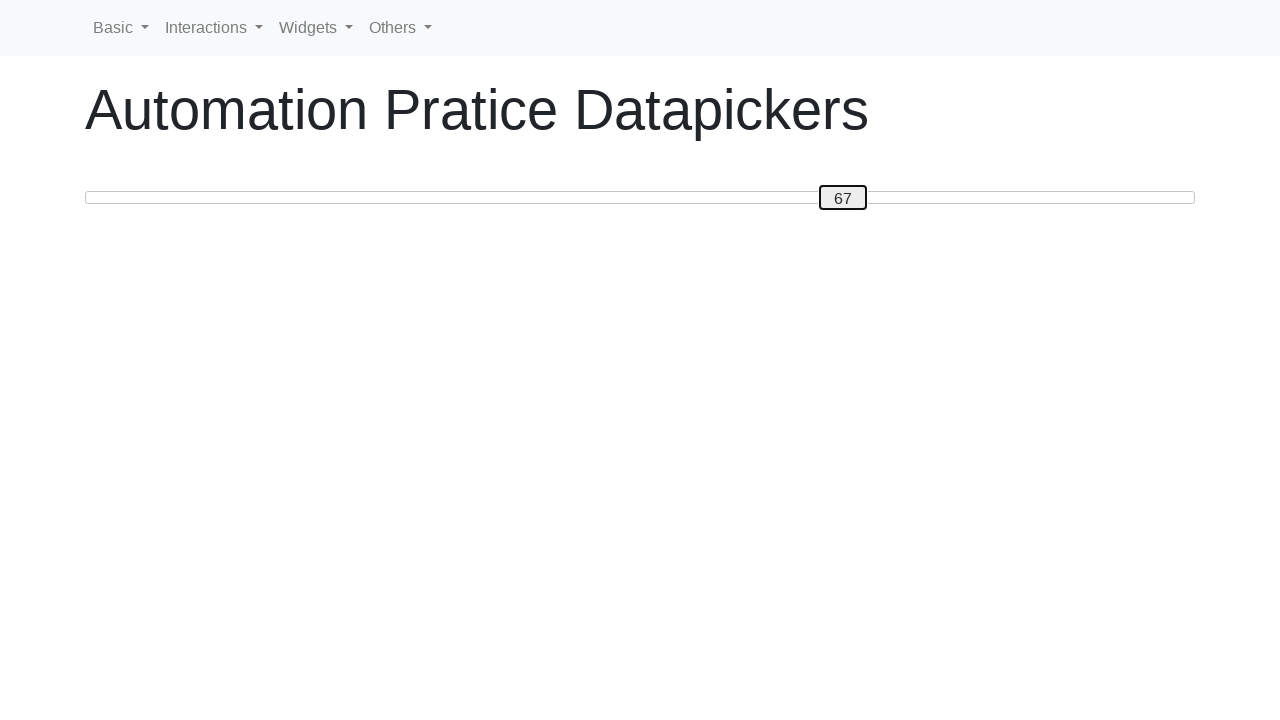

Pressed ArrowLeft to move slider towards position 20 (step 14/60) on #custom-handle
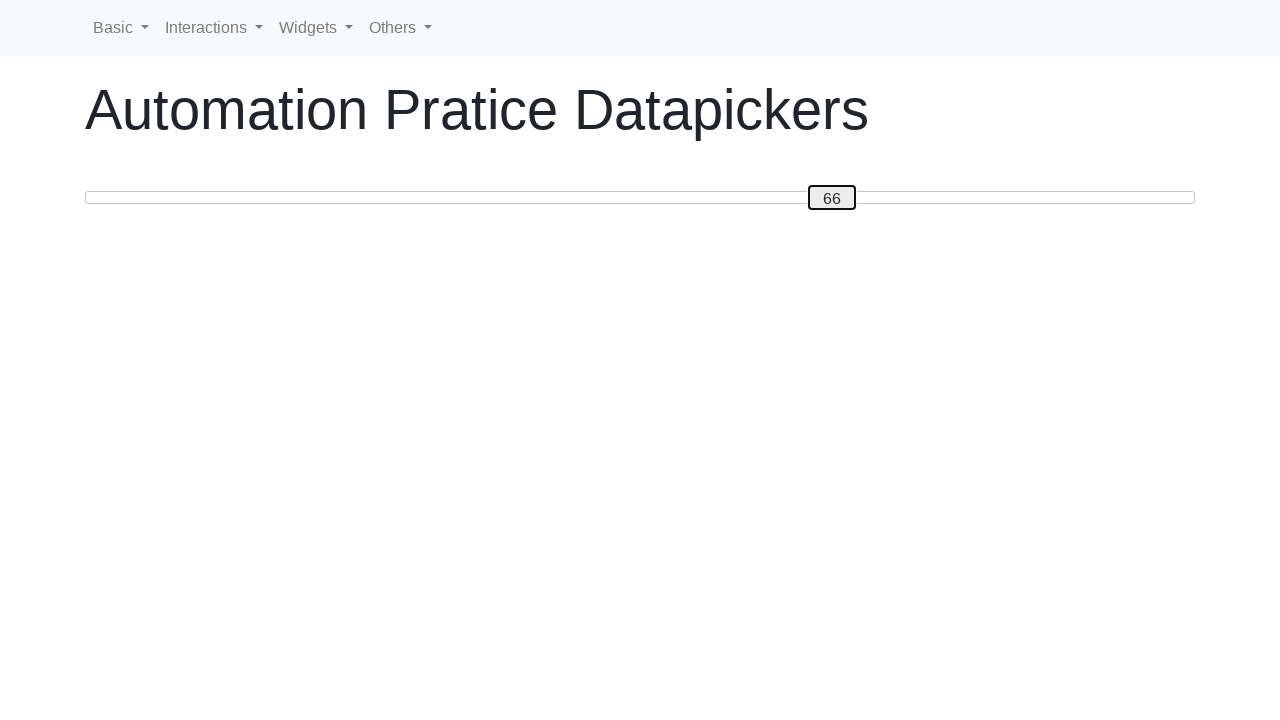

Pressed ArrowLeft to move slider towards position 20 (step 15/60) on #custom-handle
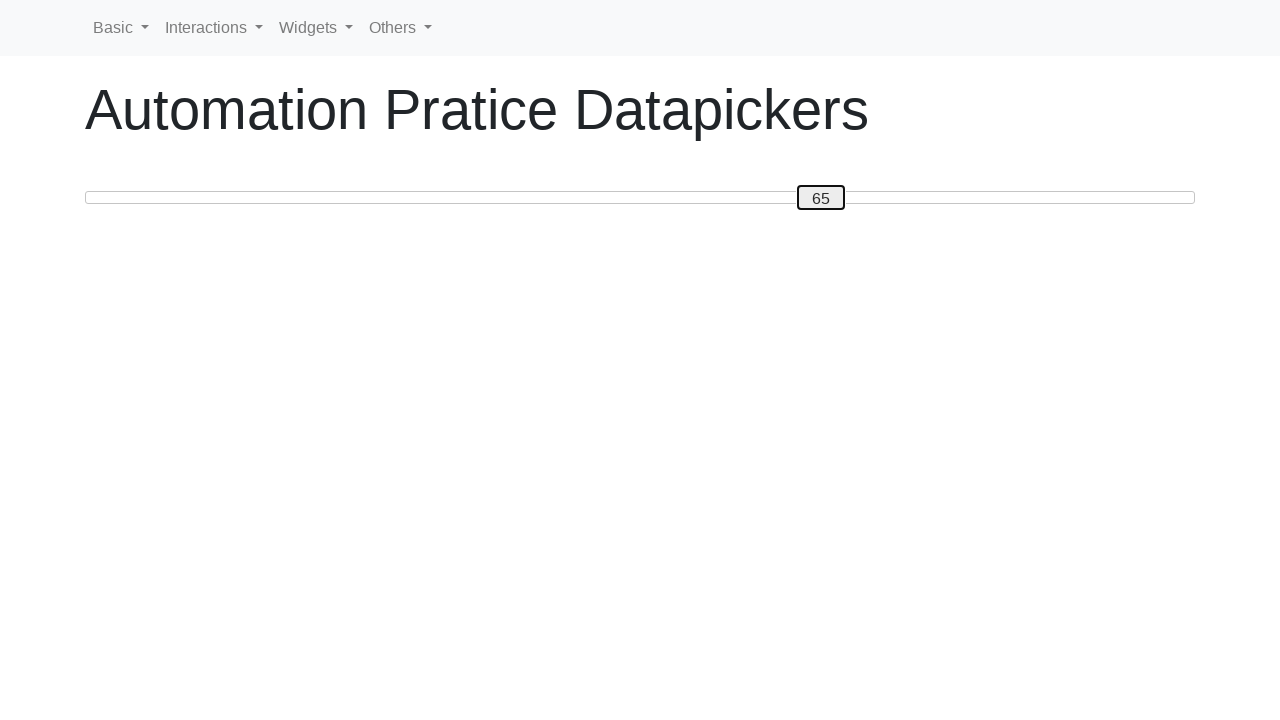

Pressed ArrowLeft to move slider towards position 20 (step 16/60) on #custom-handle
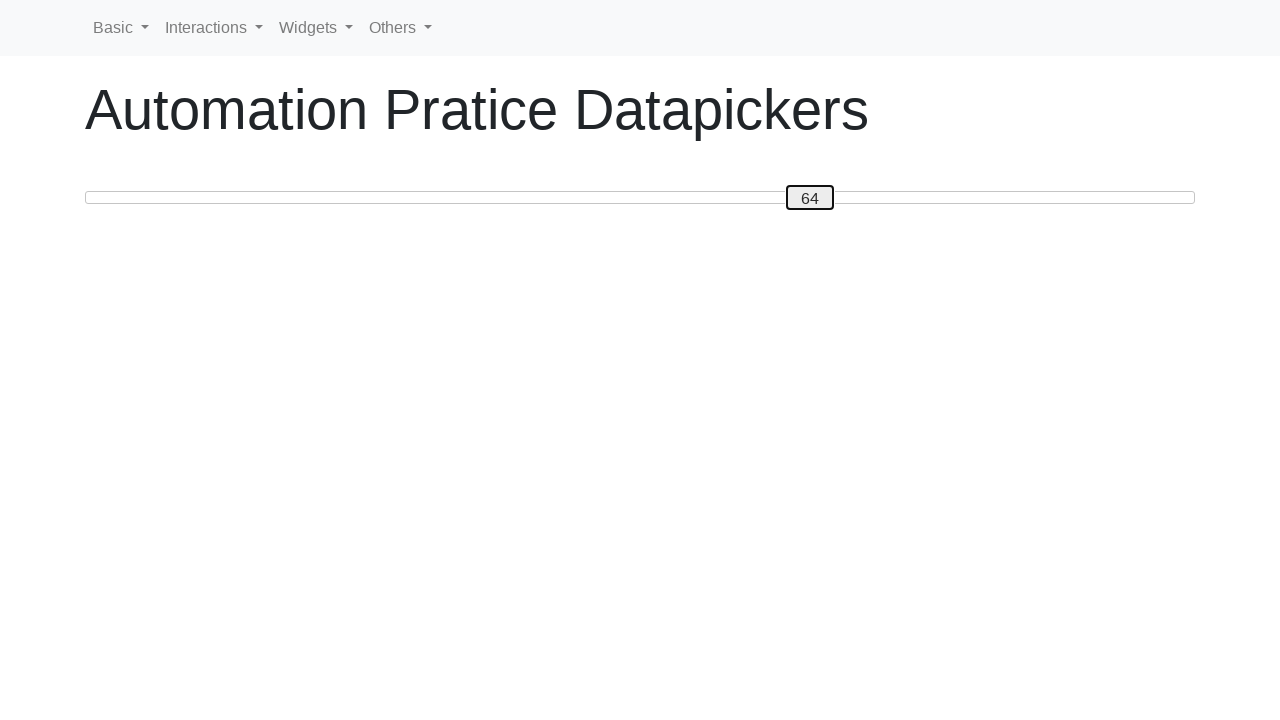

Pressed ArrowLeft to move slider towards position 20 (step 17/60) on #custom-handle
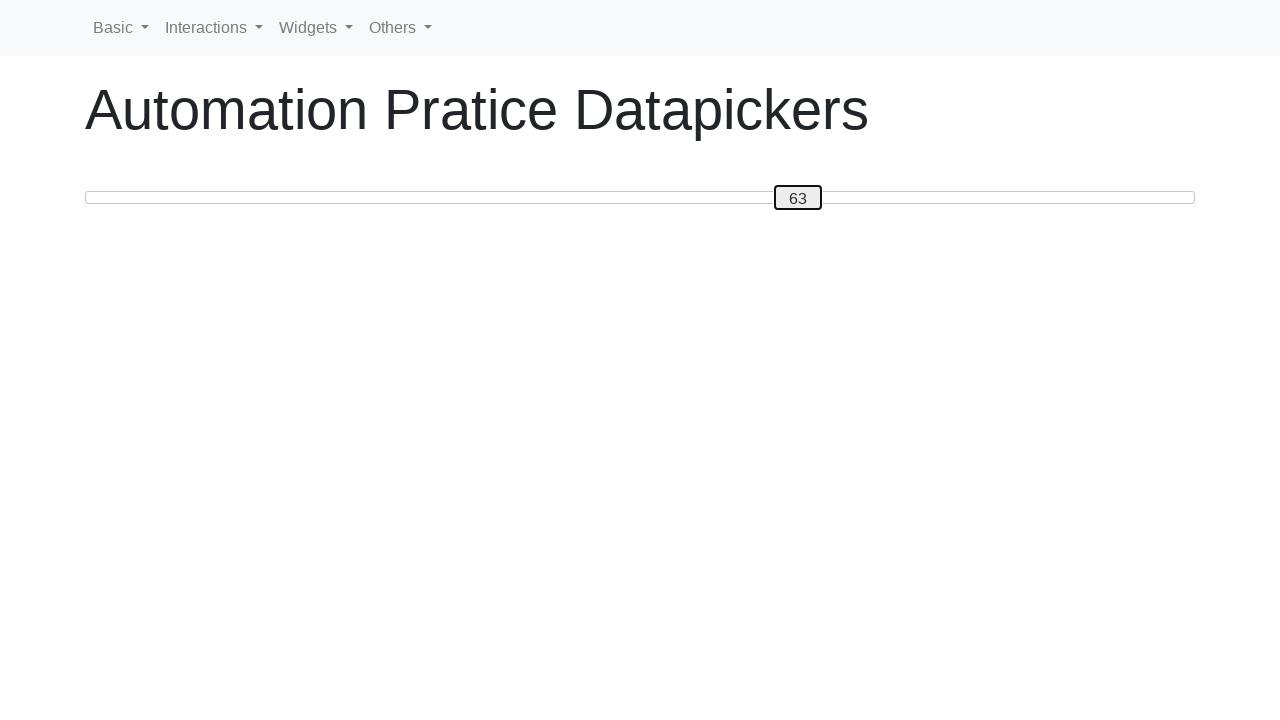

Pressed ArrowLeft to move slider towards position 20 (step 18/60) on #custom-handle
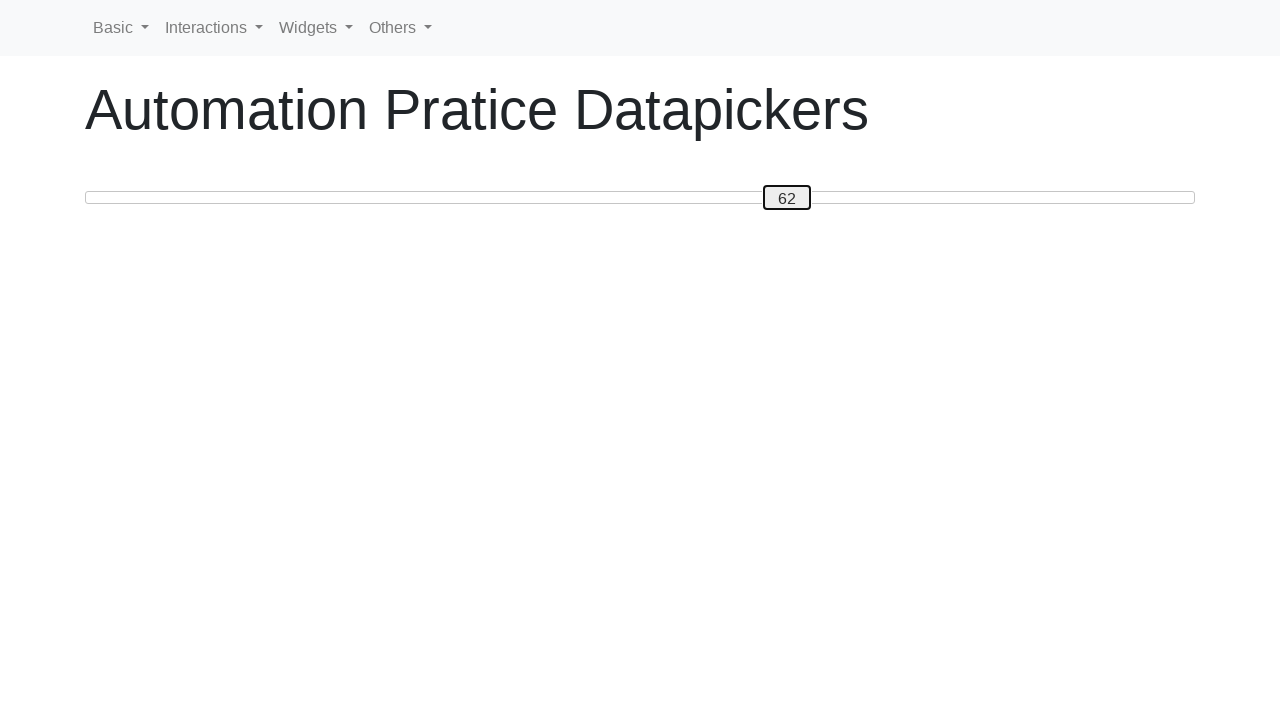

Pressed ArrowLeft to move slider towards position 20 (step 19/60) on #custom-handle
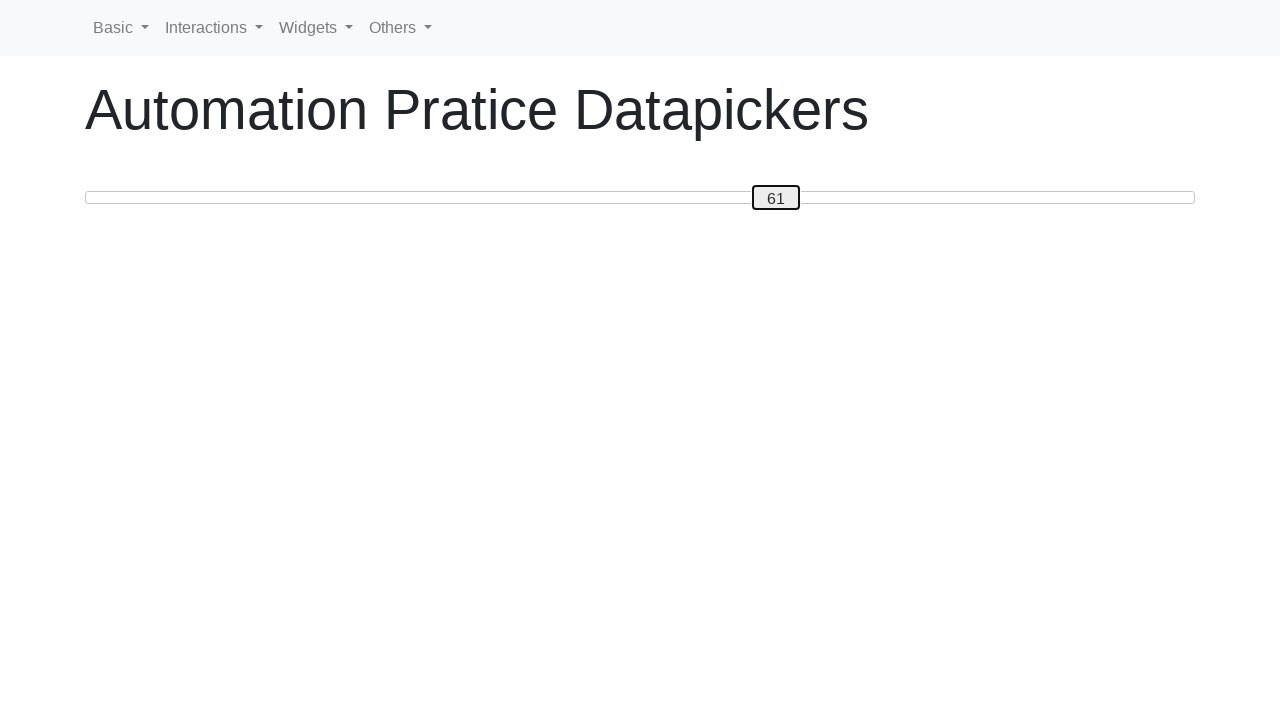

Pressed ArrowLeft to move slider towards position 20 (step 20/60) on #custom-handle
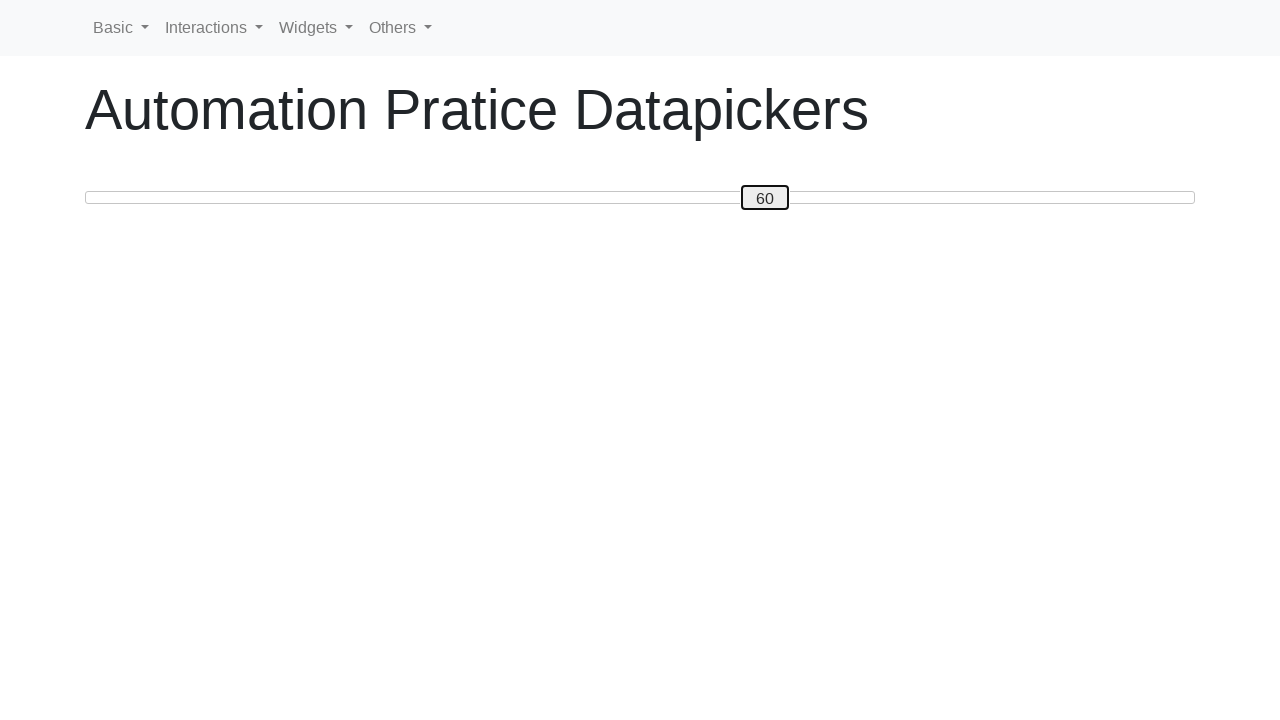

Pressed ArrowLeft to move slider towards position 20 (step 21/60) on #custom-handle
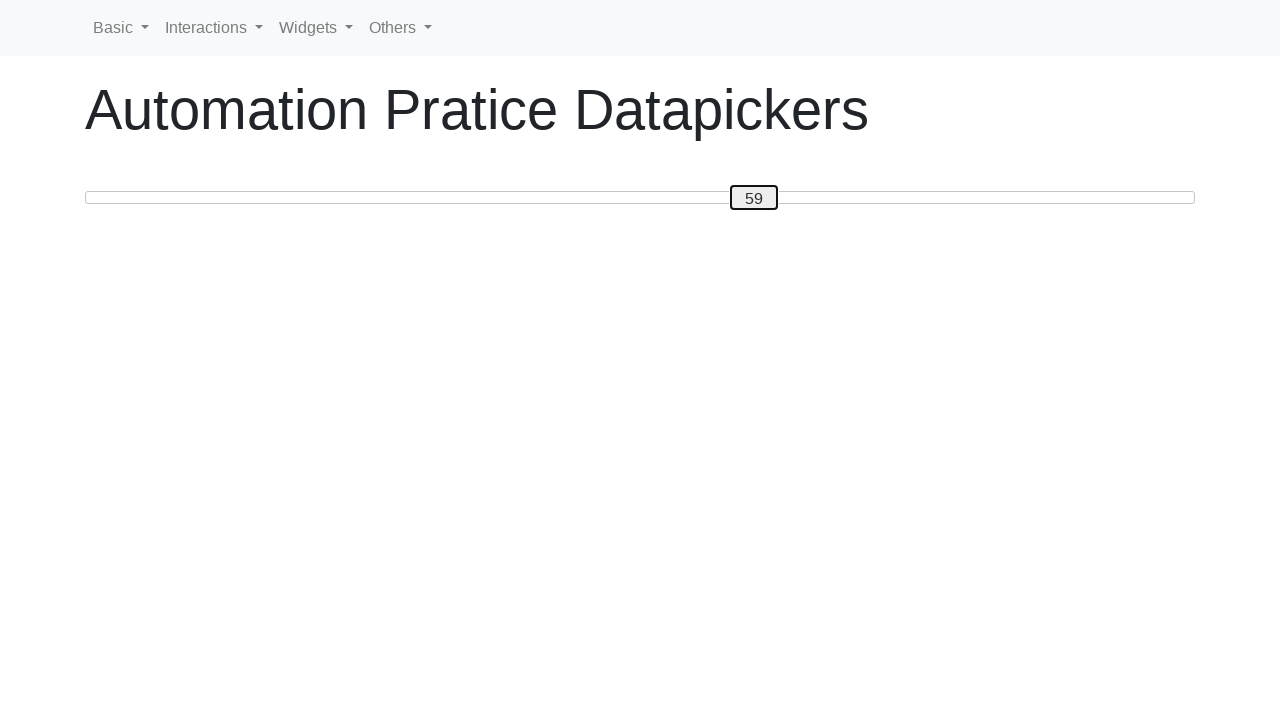

Pressed ArrowLeft to move slider towards position 20 (step 22/60) on #custom-handle
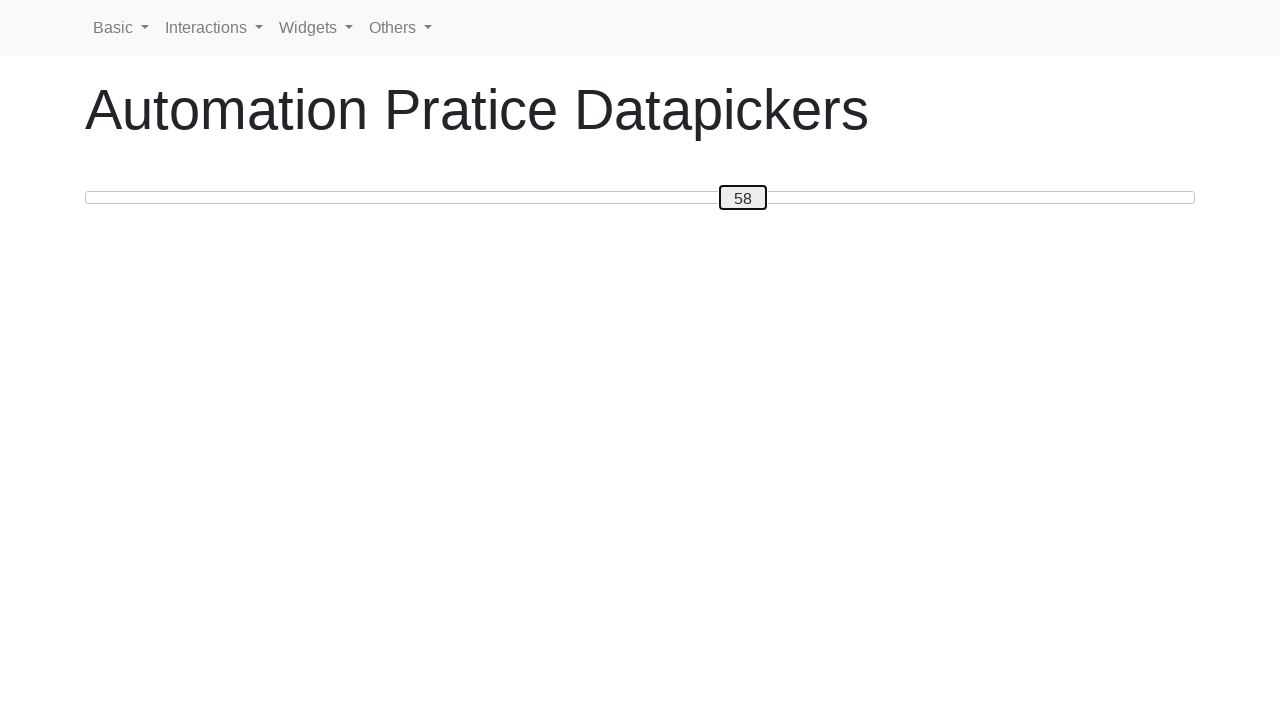

Pressed ArrowLeft to move slider towards position 20 (step 23/60) on #custom-handle
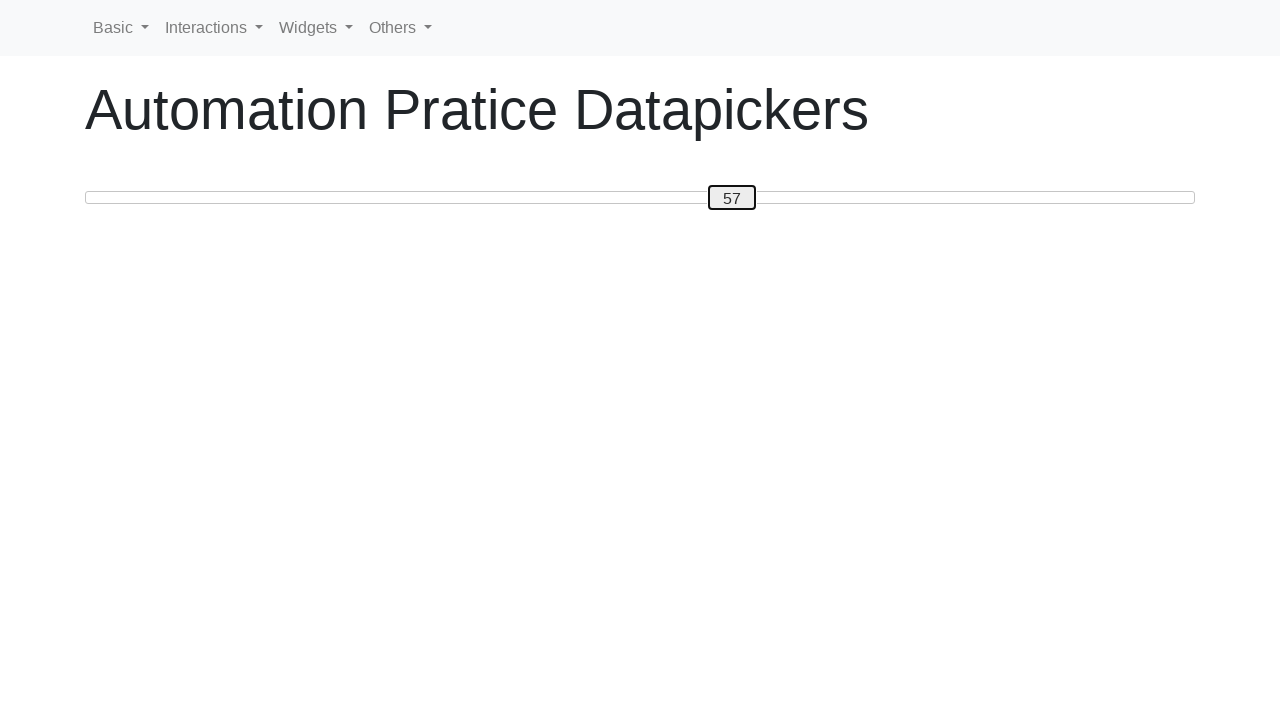

Pressed ArrowLeft to move slider towards position 20 (step 24/60) on #custom-handle
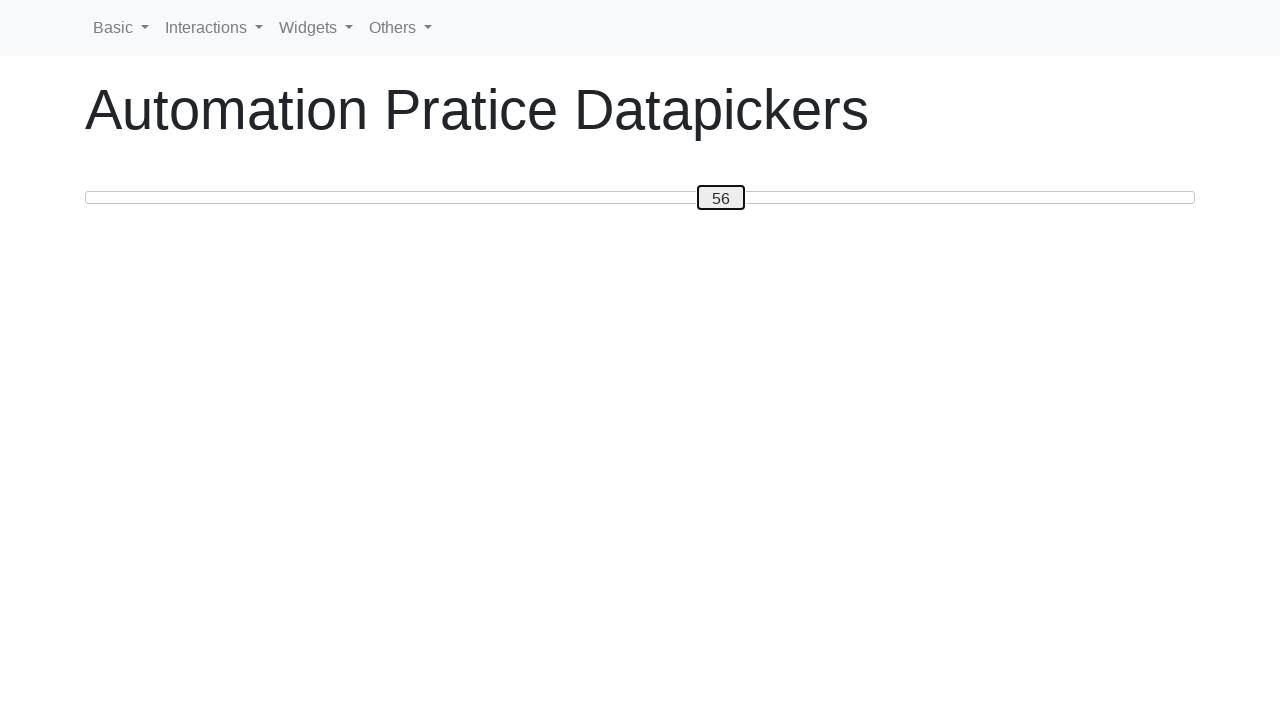

Pressed ArrowLeft to move slider towards position 20 (step 25/60) on #custom-handle
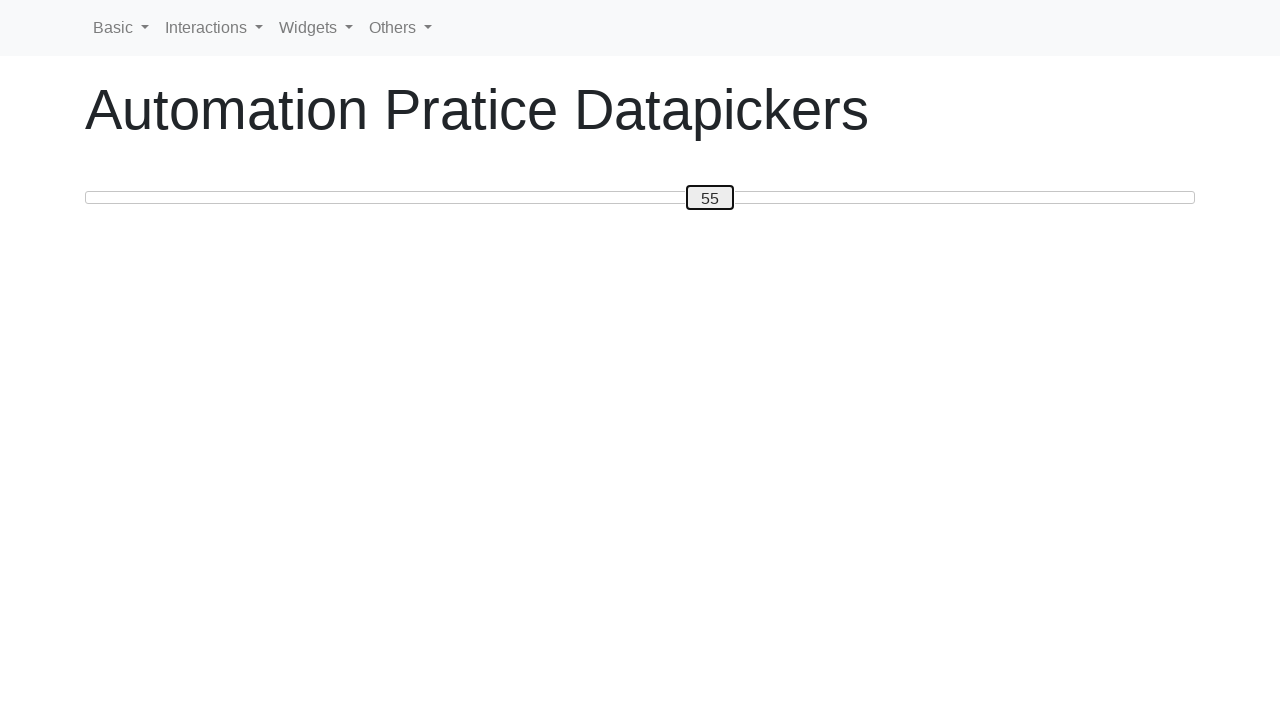

Pressed ArrowLeft to move slider towards position 20 (step 26/60) on #custom-handle
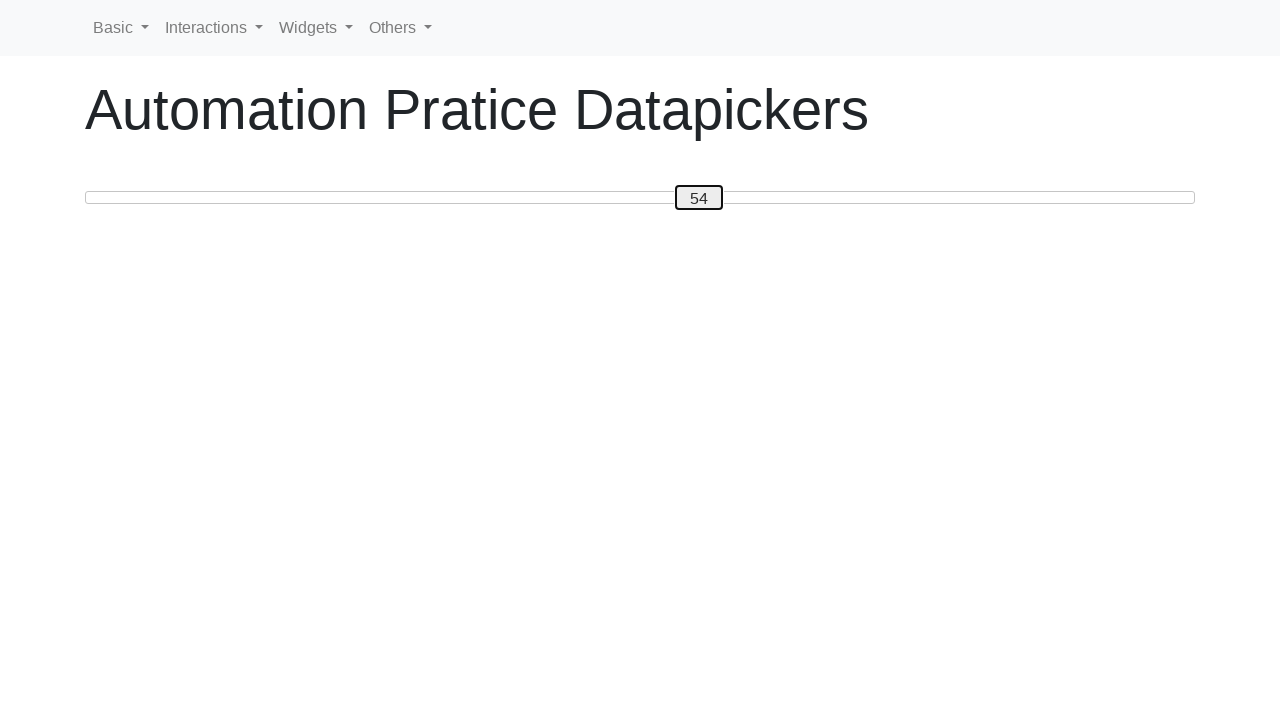

Pressed ArrowLeft to move slider towards position 20 (step 27/60) on #custom-handle
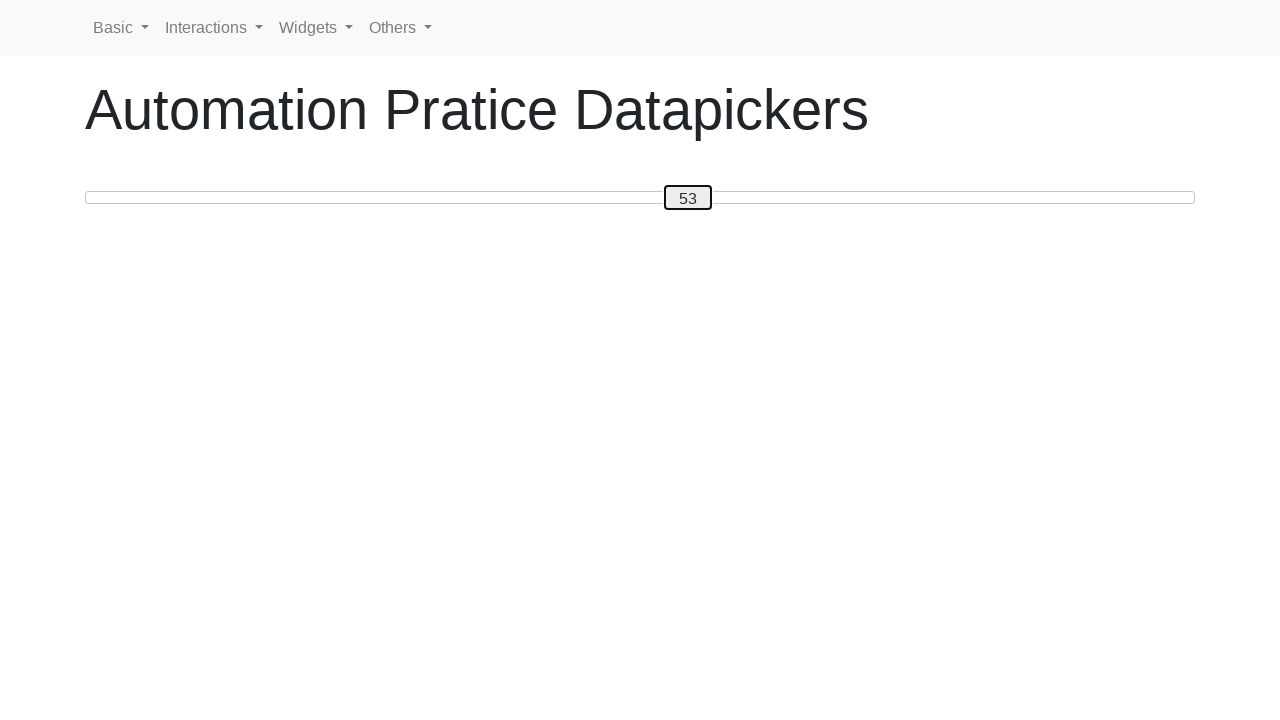

Pressed ArrowLeft to move slider towards position 20 (step 28/60) on #custom-handle
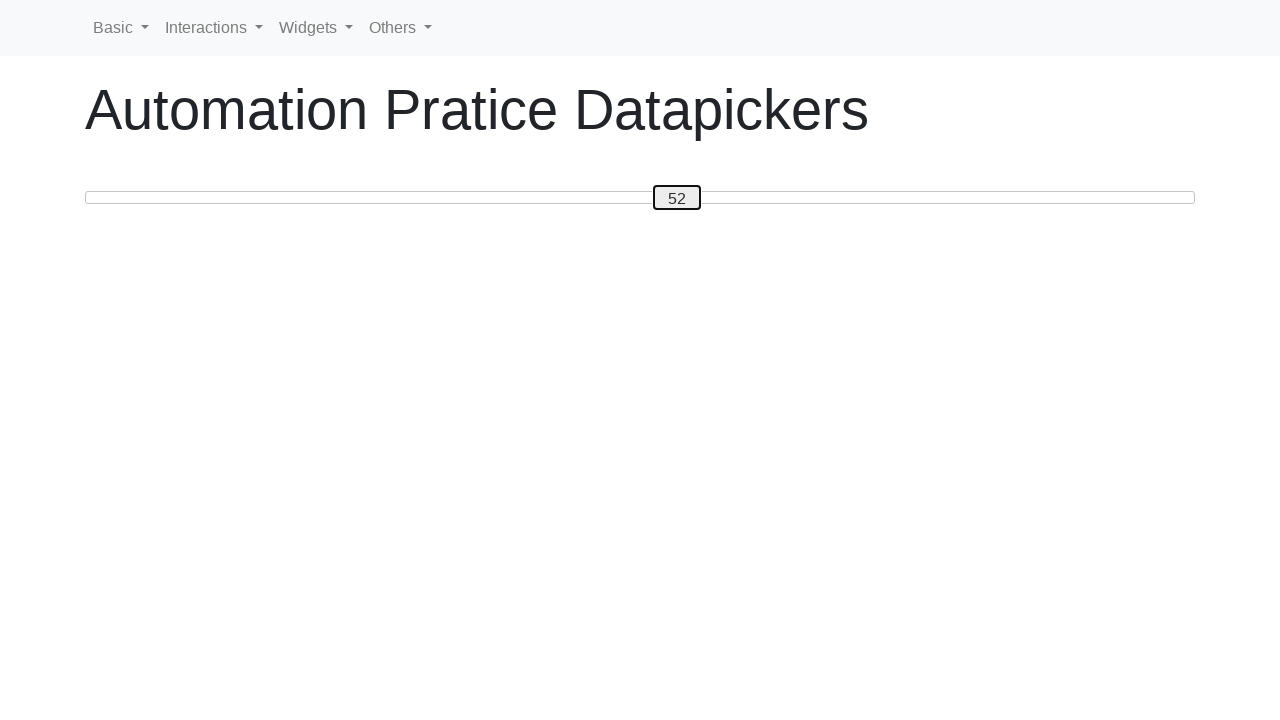

Pressed ArrowLeft to move slider towards position 20 (step 29/60) on #custom-handle
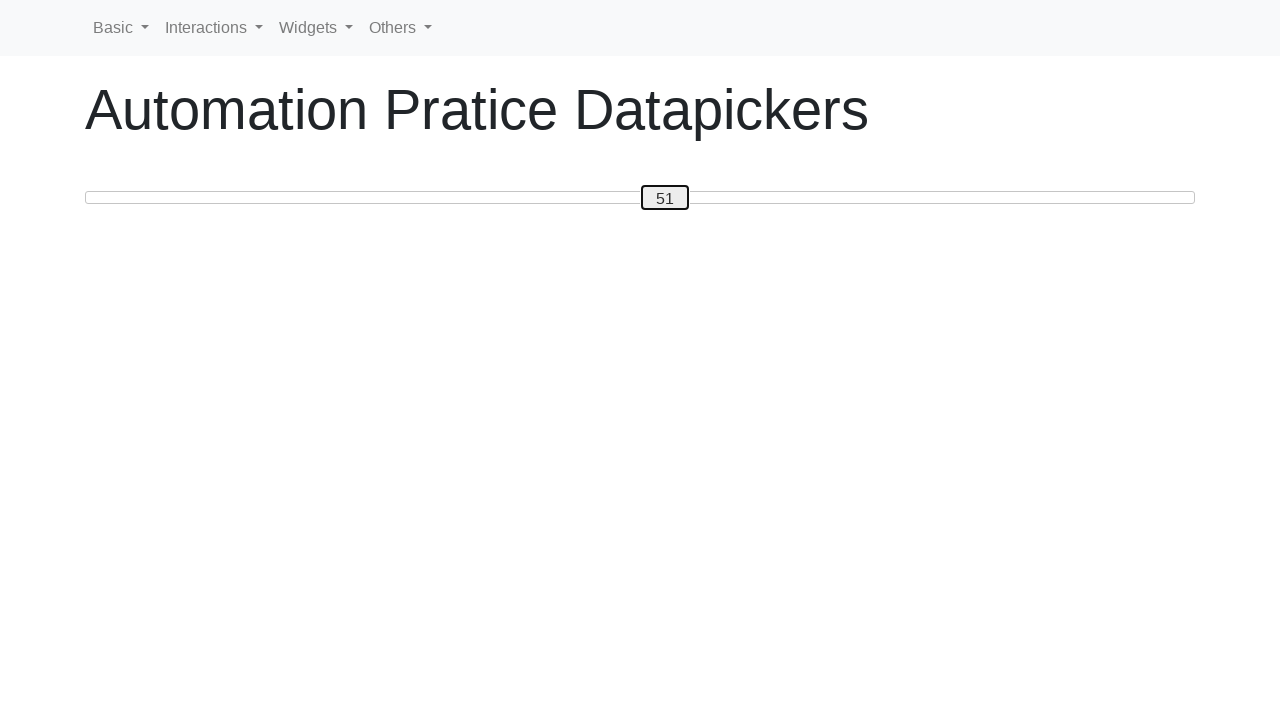

Pressed ArrowLeft to move slider towards position 20 (step 30/60) on #custom-handle
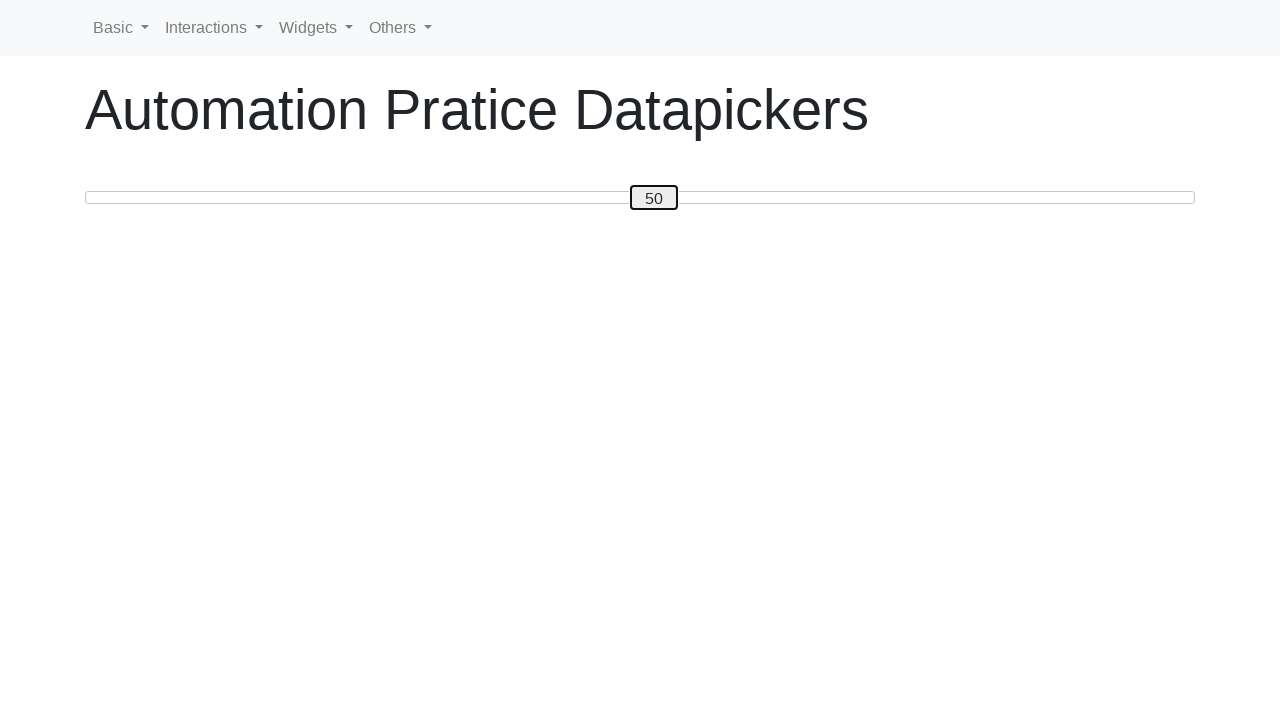

Pressed ArrowLeft to move slider towards position 20 (step 31/60) on #custom-handle
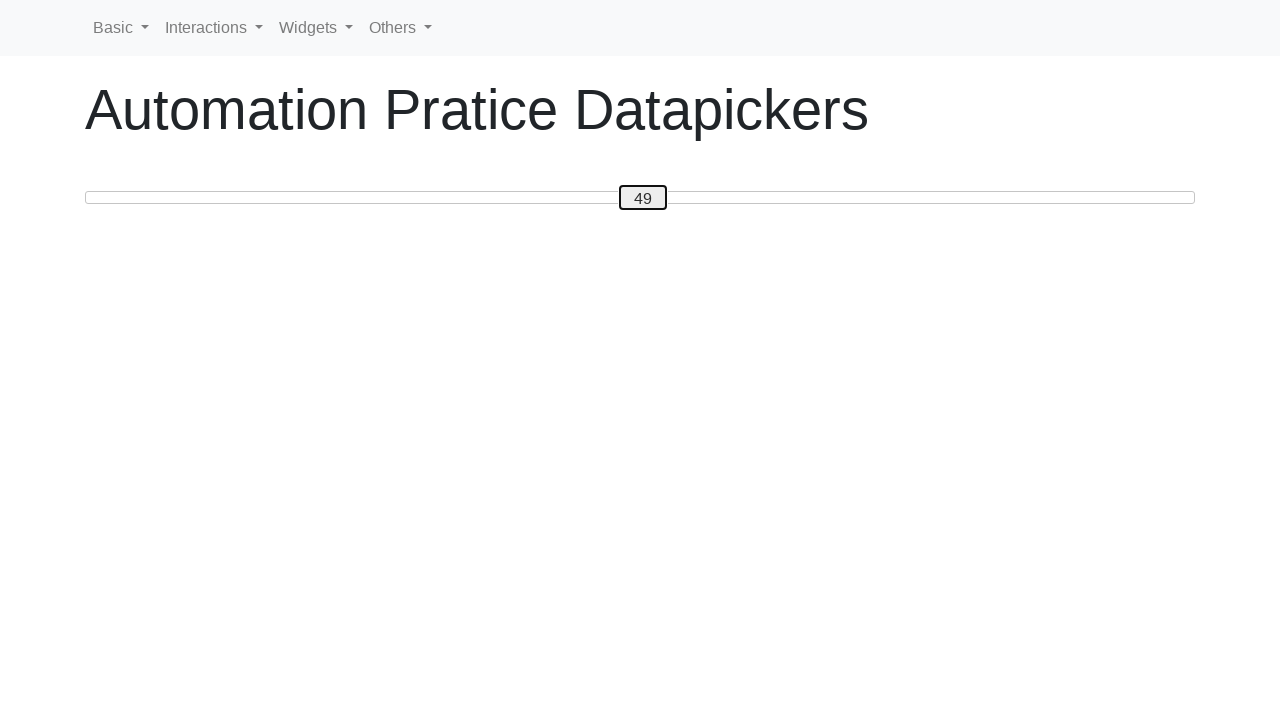

Pressed ArrowLeft to move slider towards position 20 (step 32/60) on #custom-handle
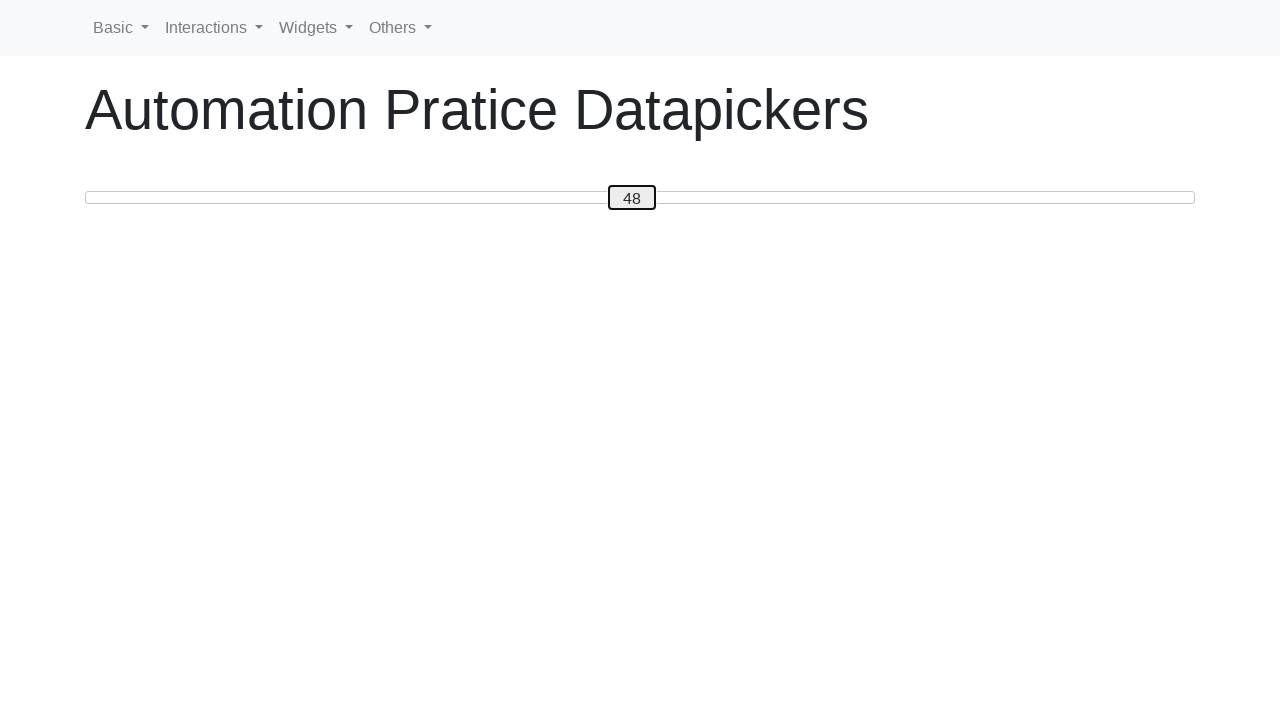

Pressed ArrowLeft to move slider towards position 20 (step 33/60) on #custom-handle
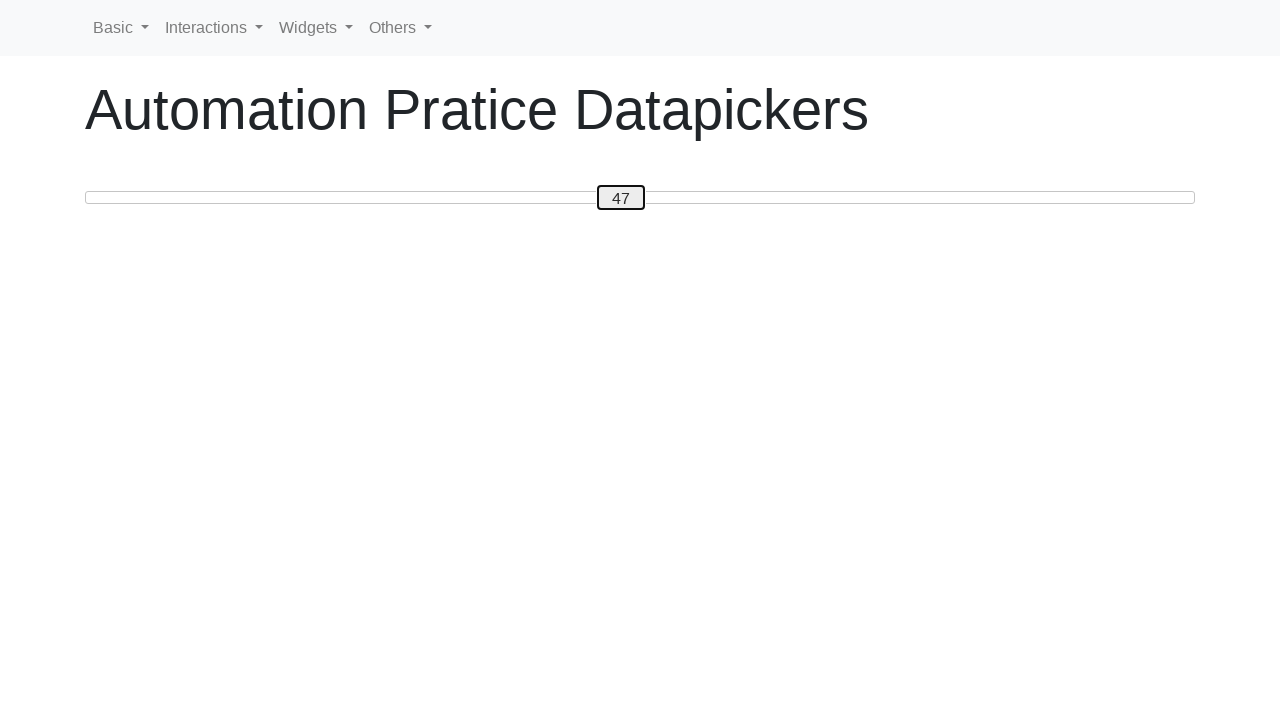

Pressed ArrowLeft to move slider towards position 20 (step 34/60) on #custom-handle
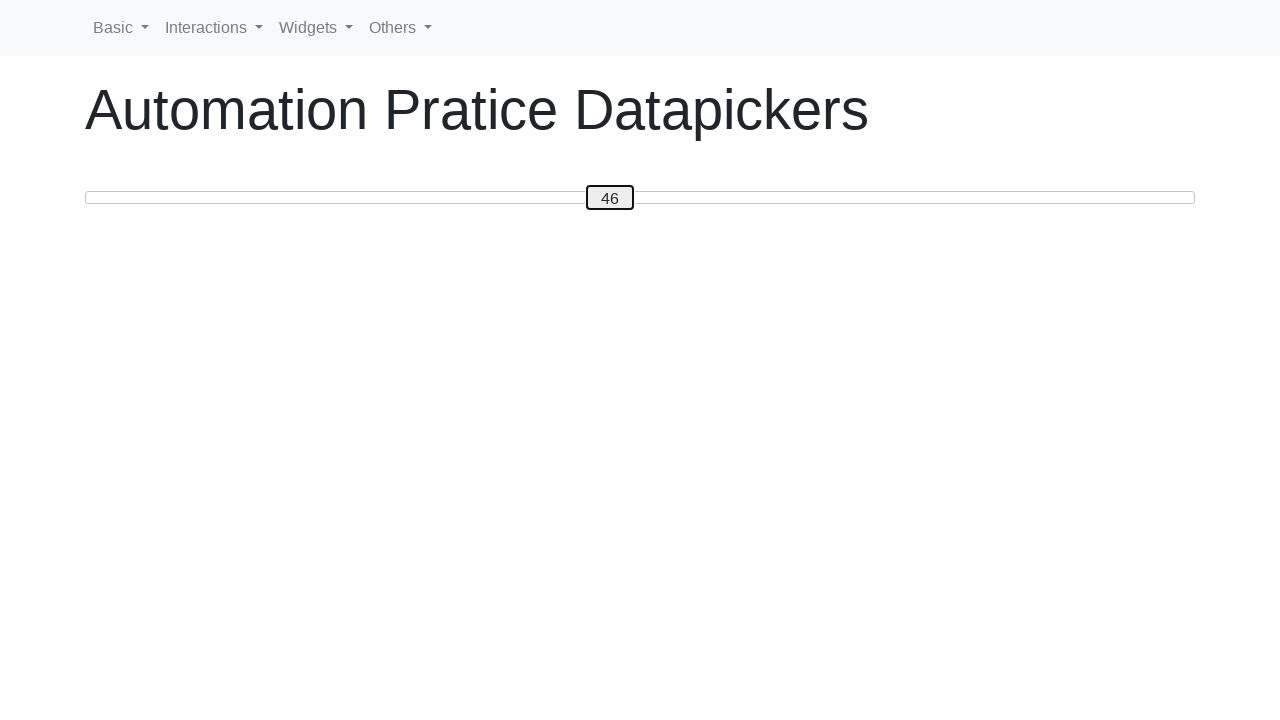

Pressed ArrowLeft to move slider towards position 20 (step 35/60) on #custom-handle
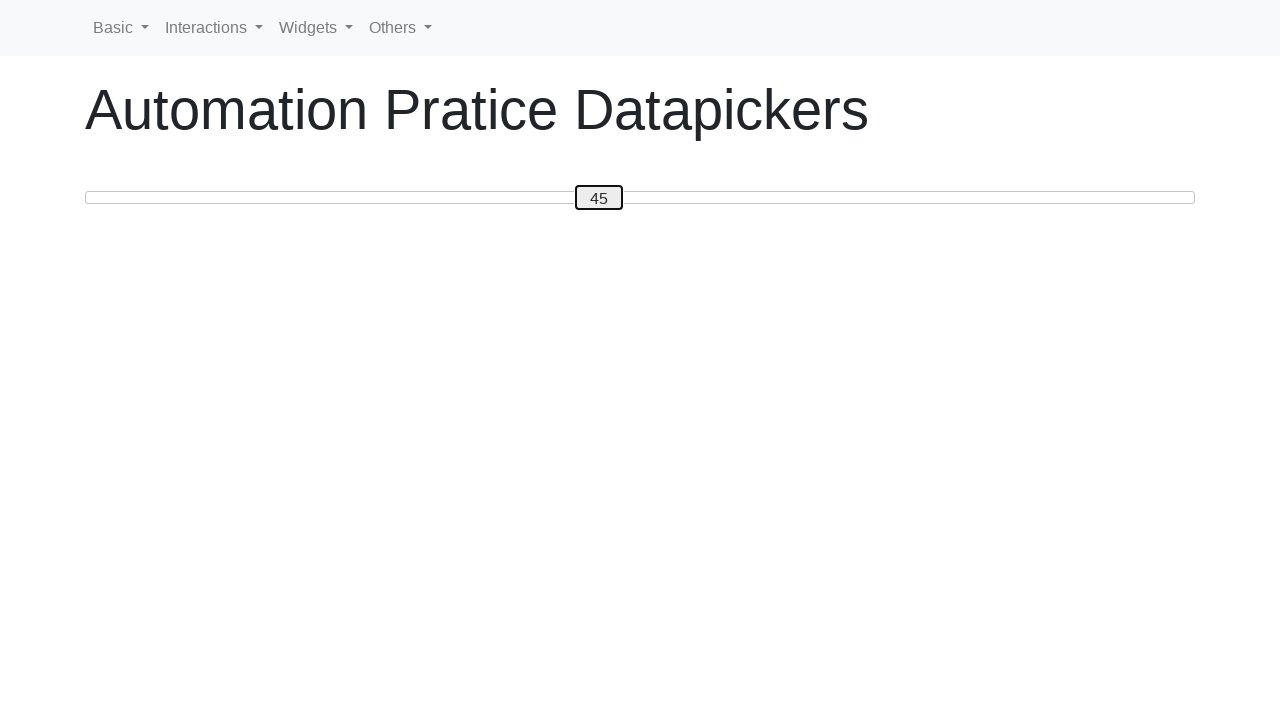

Pressed ArrowLeft to move slider towards position 20 (step 36/60) on #custom-handle
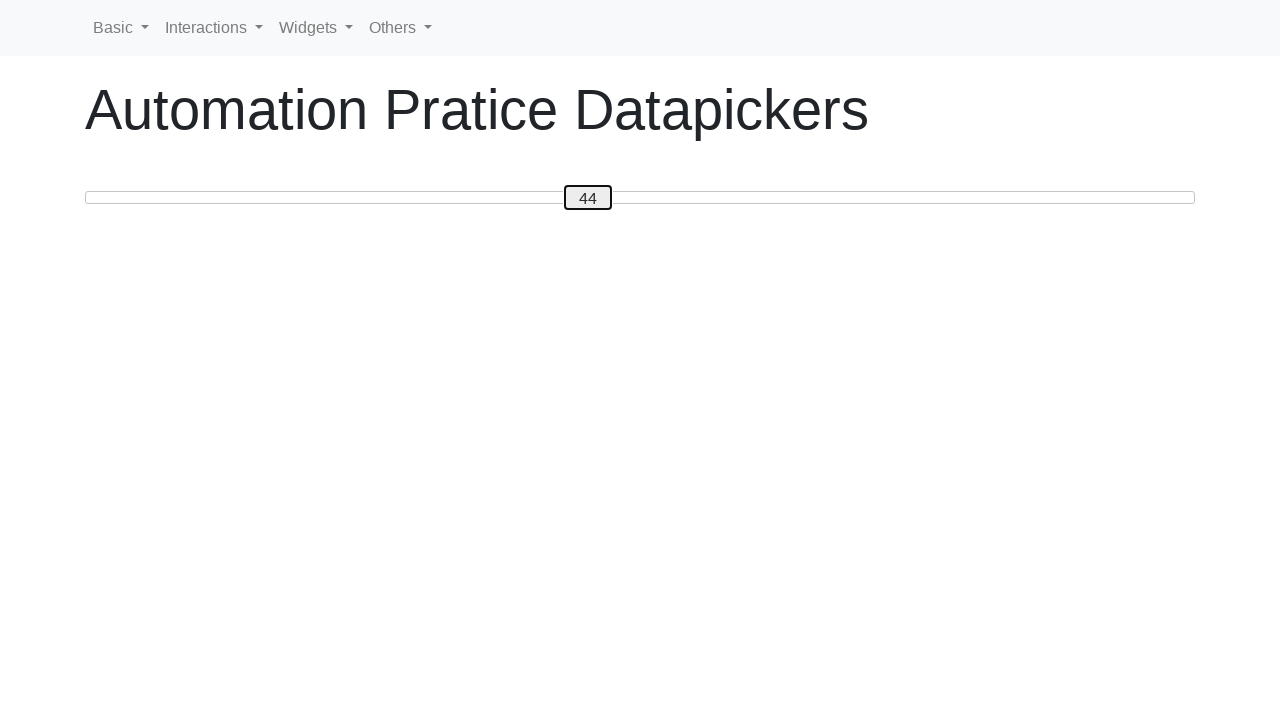

Pressed ArrowLeft to move slider towards position 20 (step 37/60) on #custom-handle
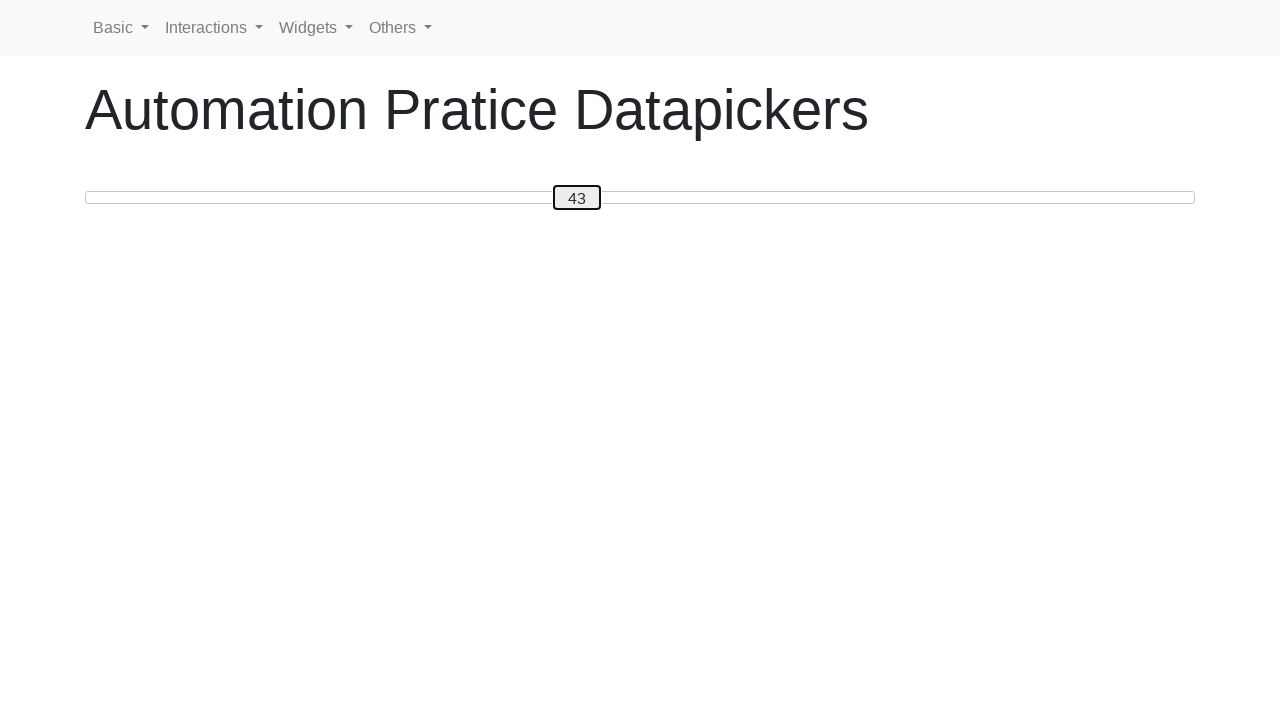

Pressed ArrowLeft to move slider towards position 20 (step 38/60) on #custom-handle
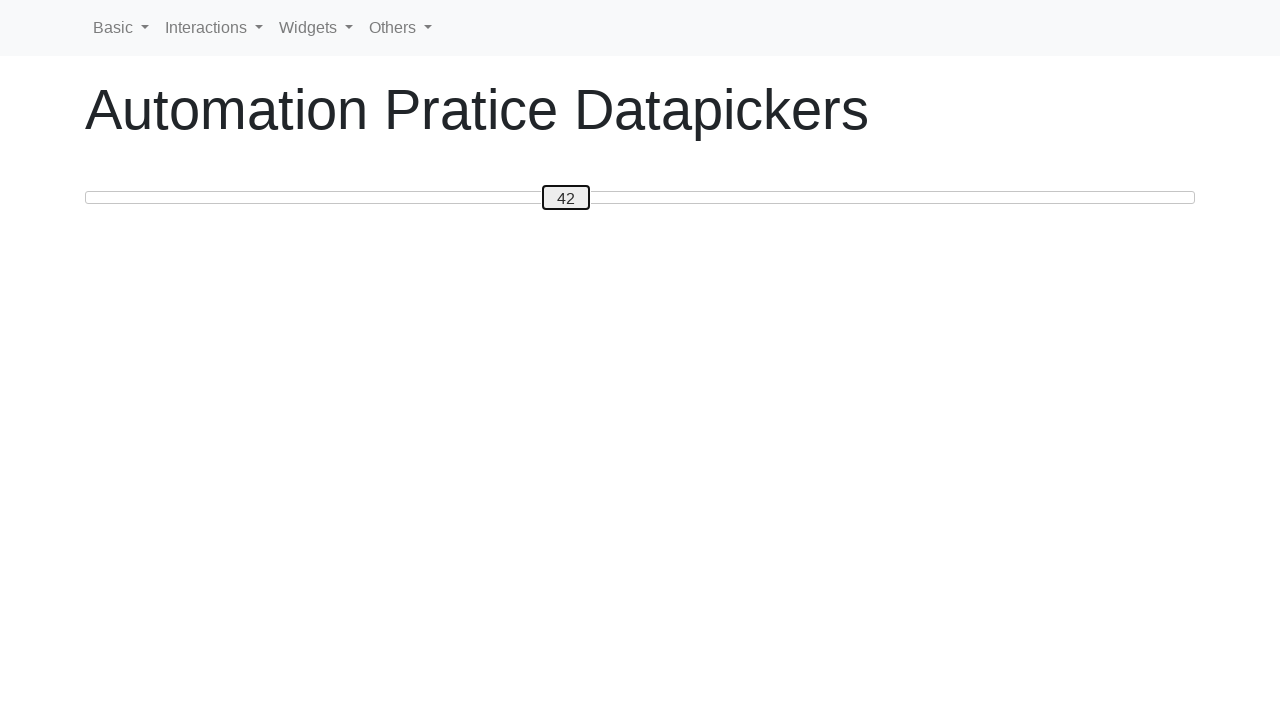

Pressed ArrowLeft to move slider towards position 20 (step 39/60) on #custom-handle
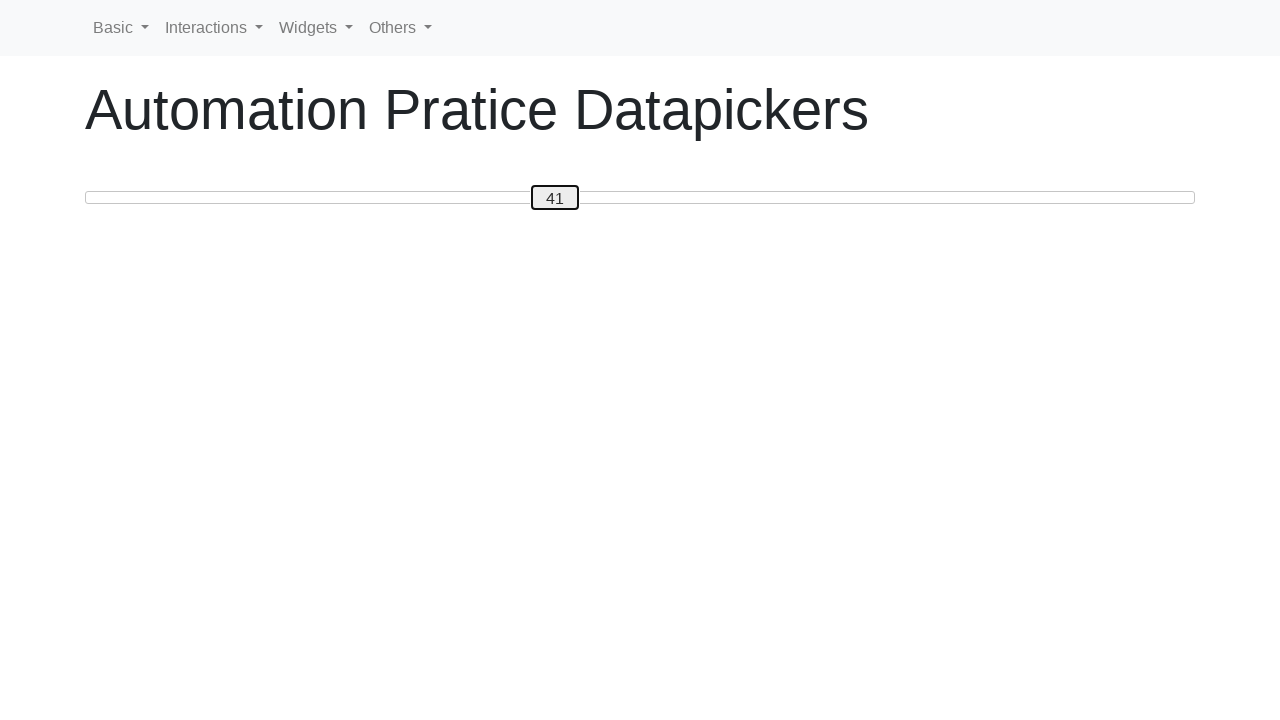

Pressed ArrowLeft to move slider towards position 20 (step 40/60) on #custom-handle
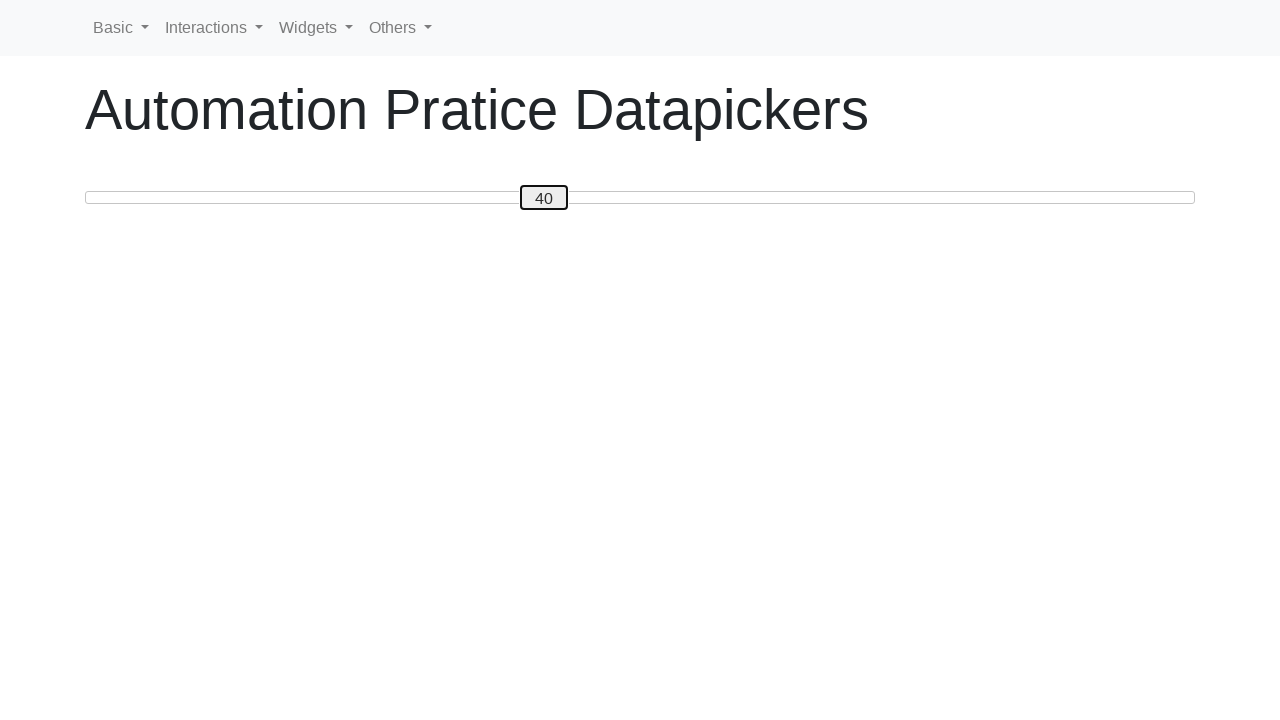

Pressed ArrowLeft to move slider towards position 20 (step 41/60) on #custom-handle
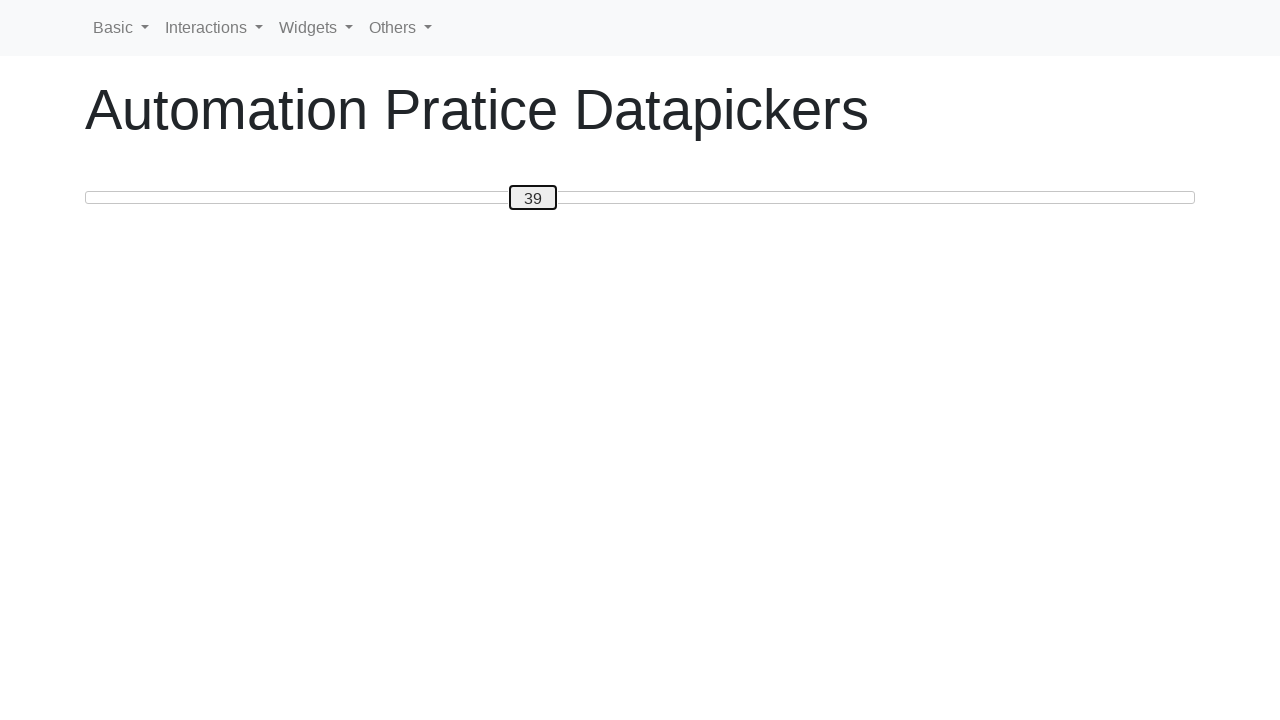

Pressed ArrowLeft to move slider towards position 20 (step 42/60) on #custom-handle
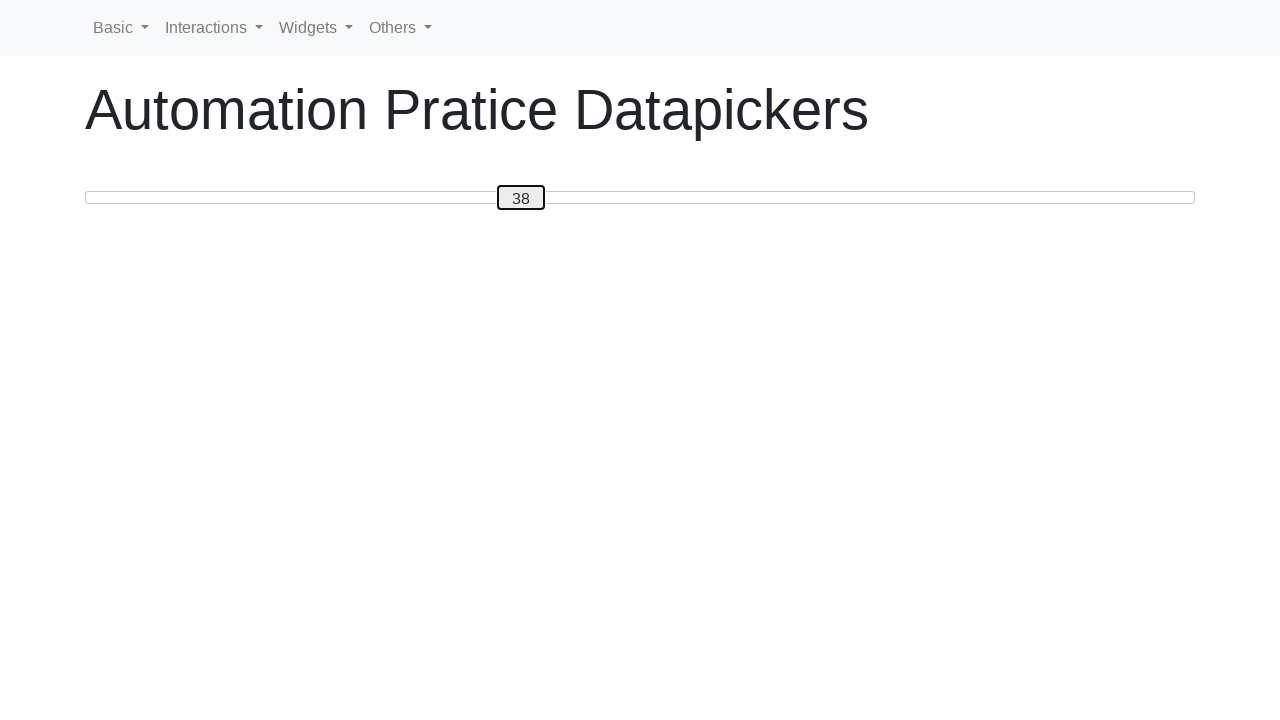

Pressed ArrowLeft to move slider towards position 20 (step 43/60) on #custom-handle
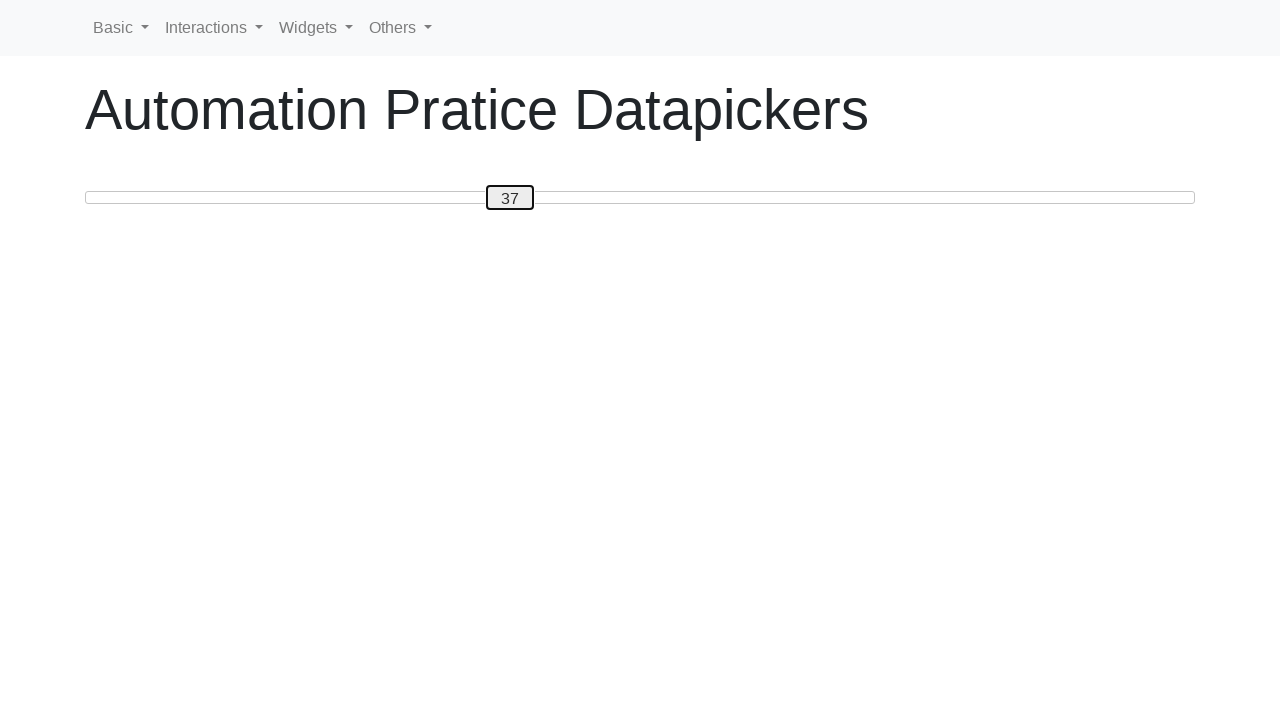

Pressed ArrowLeft to move slider towards position 20 (step 44/60) on #custom-handle
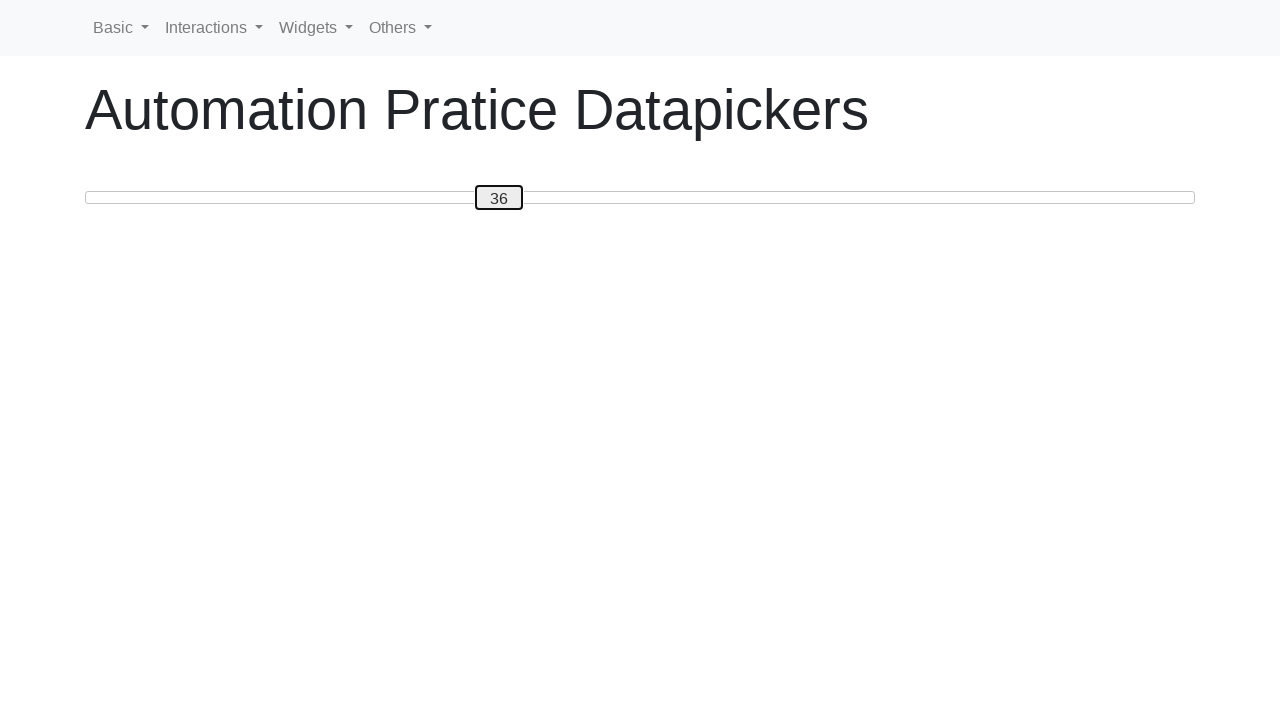

Pressed ArrowLeft to move slider towards position 20 (step 45/60) on #custom-handle
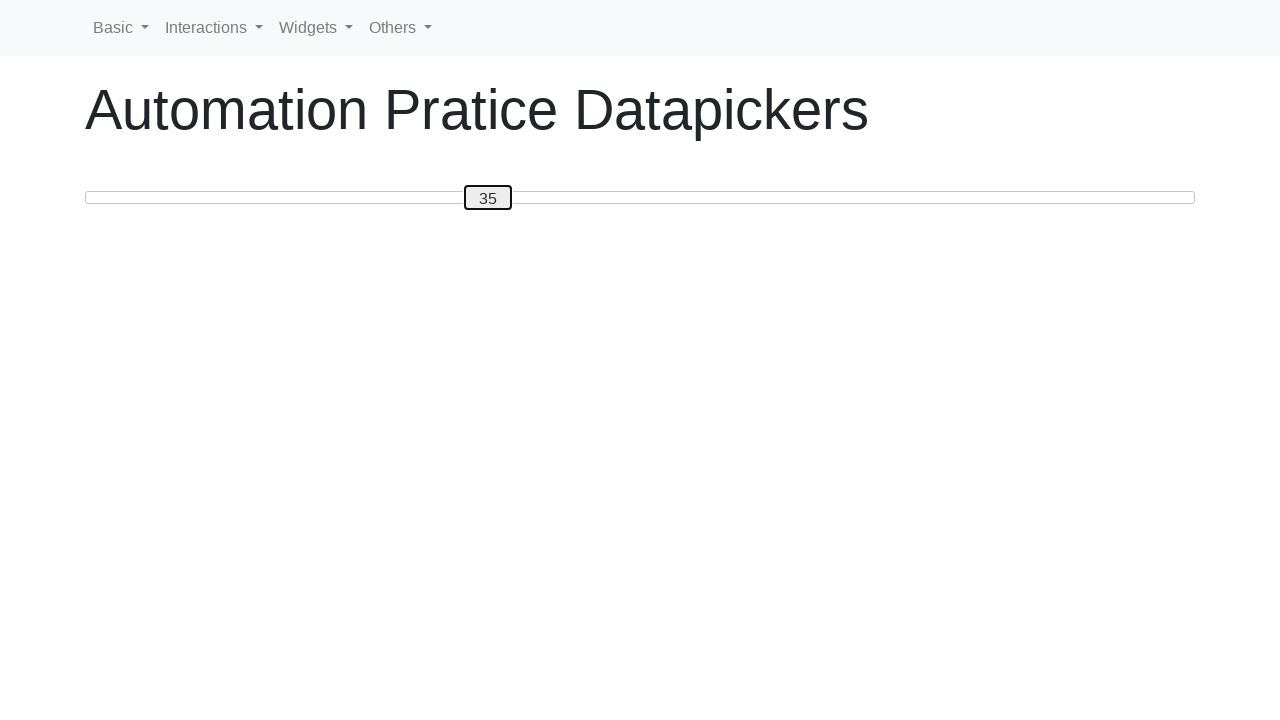

Pressed ArrowLeft to move slider towards position 20 (step 46/60) on #custom-handle
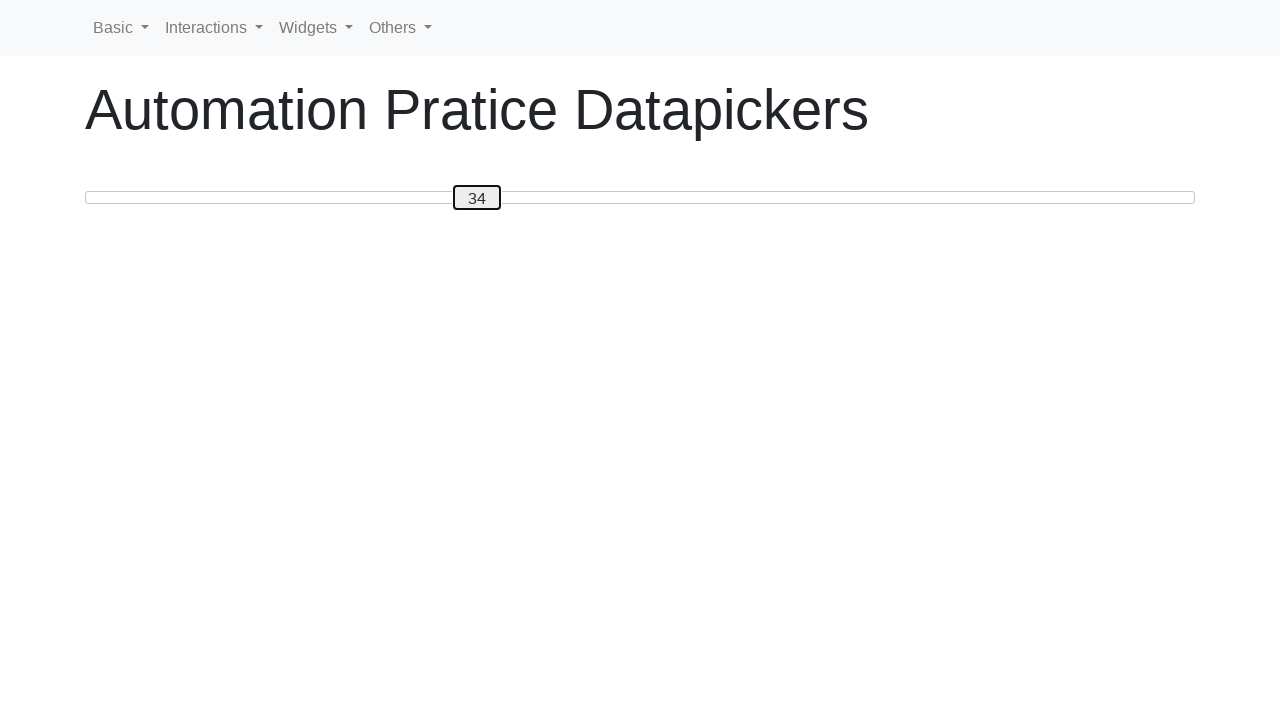

Pressed ArrowLeft to move slider towards position 20 (step 47/60) on #custom-handle
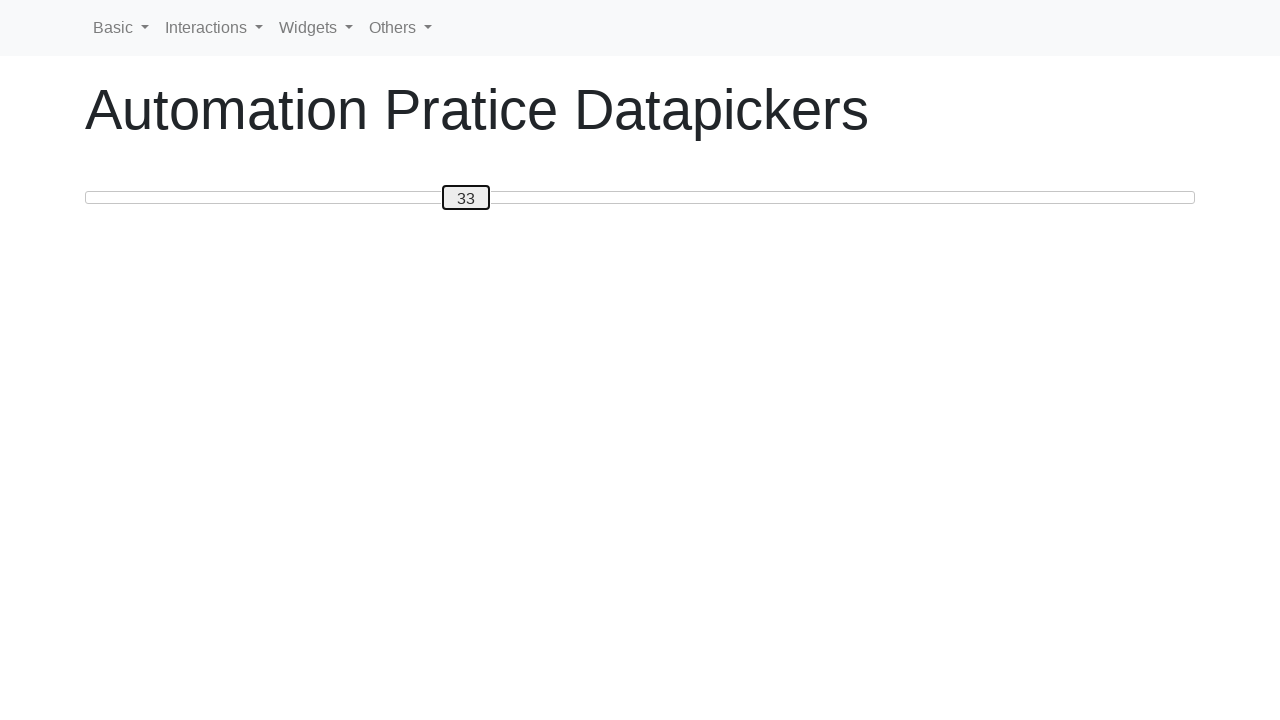

Pressed ArrowLeft to move slider towards position 20 (step 48/60) on #custom-handle
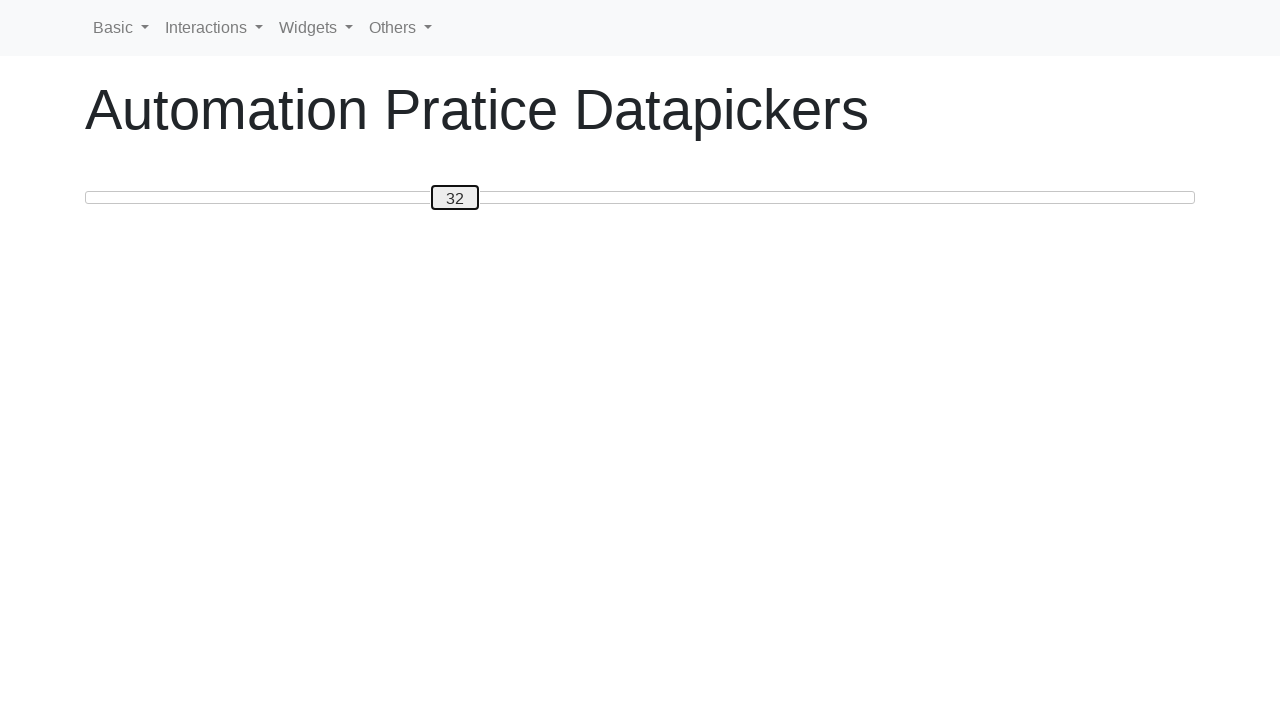

Pressed ArrowLeft to move slider towards position 20 (step 49/60) on #custom-handle
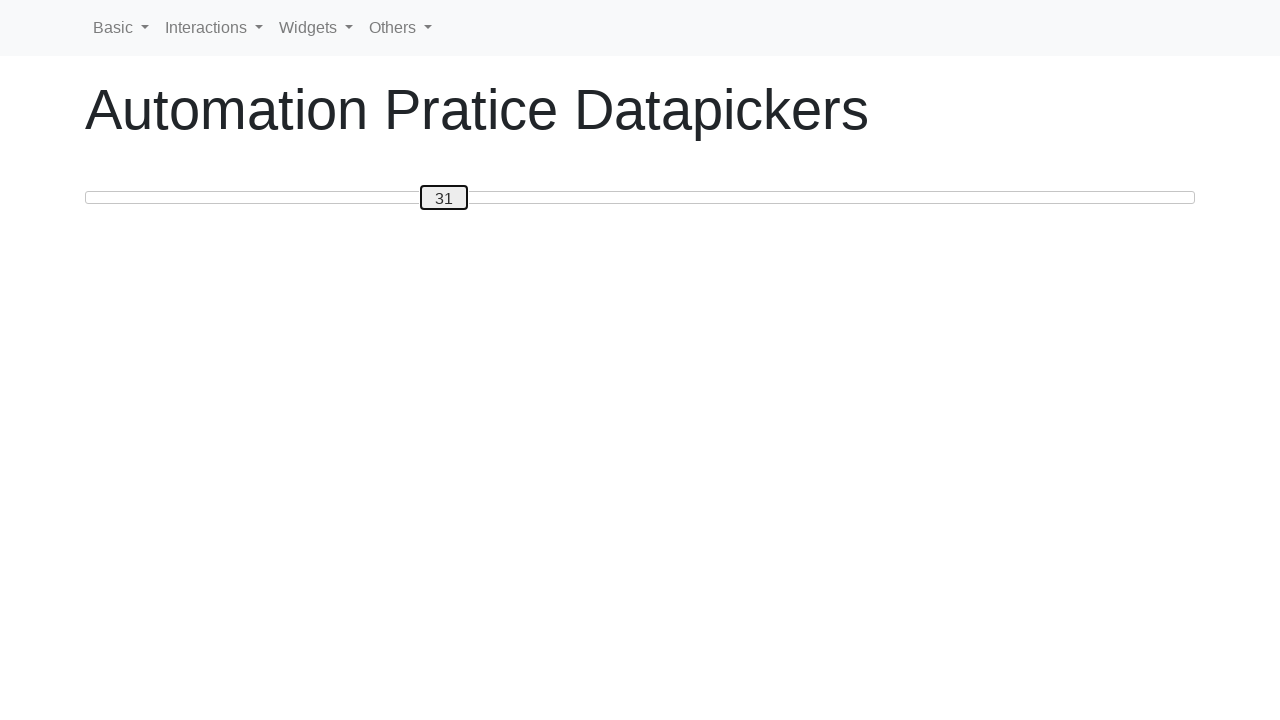

Pressed ArrowLeft to move slider towards position 20 (step 50/60) on #custom-handle
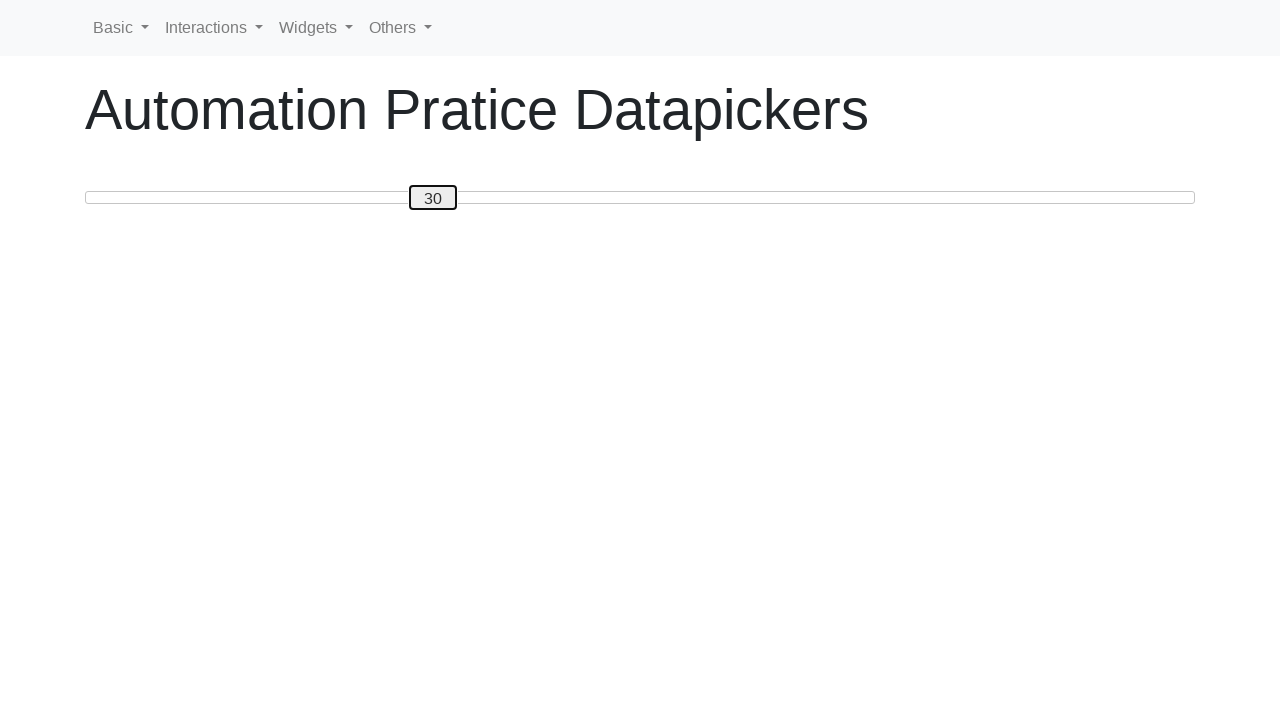

Pressed ArrowLeft to move slider towards position 20 (step 51/60) on #custom-handle
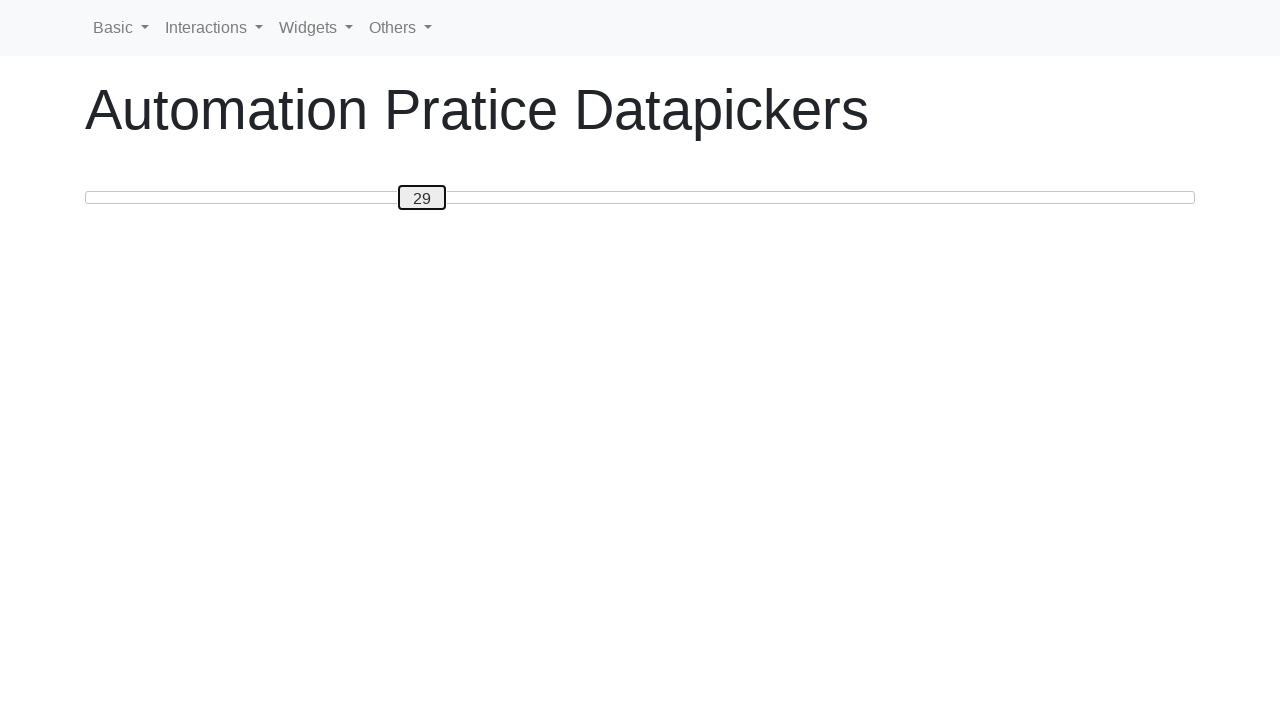

Pressed ArrowLeft to move slider towards position 20 (step 52/60) on #custom-handle
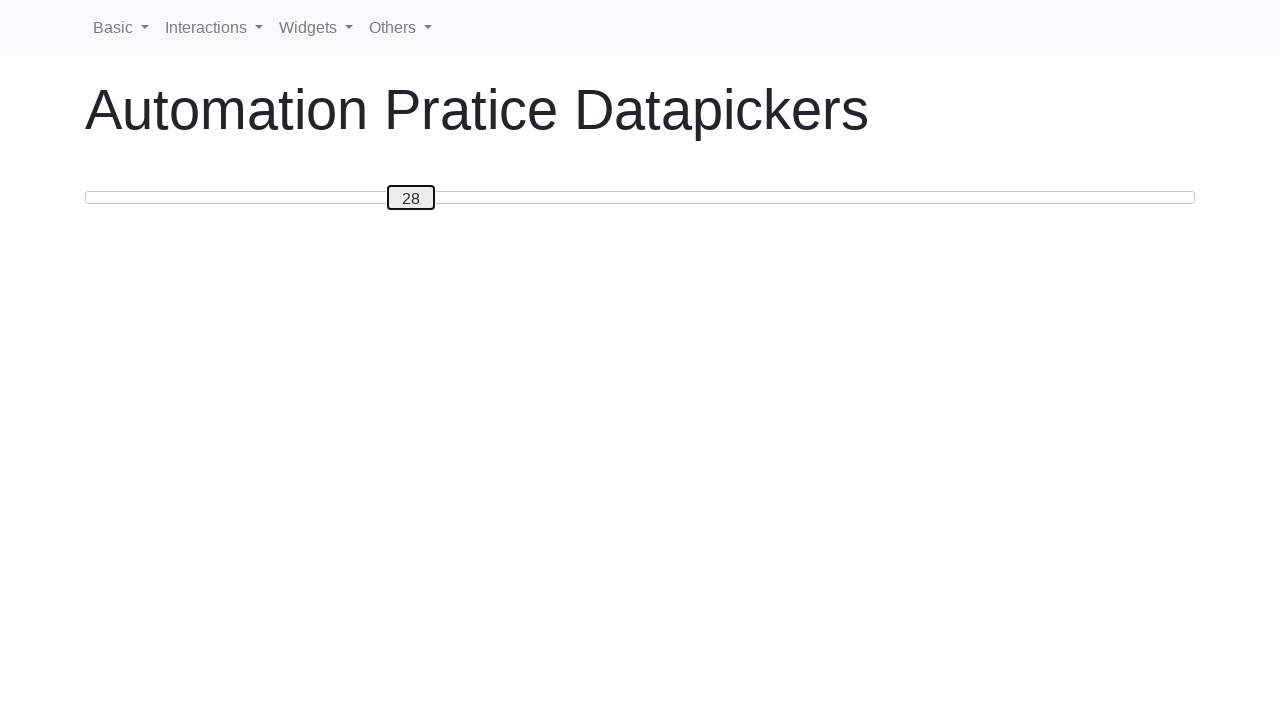

Pressed ArrowLeft to move slider towards position 20 (step 53/60) on #custom-handle
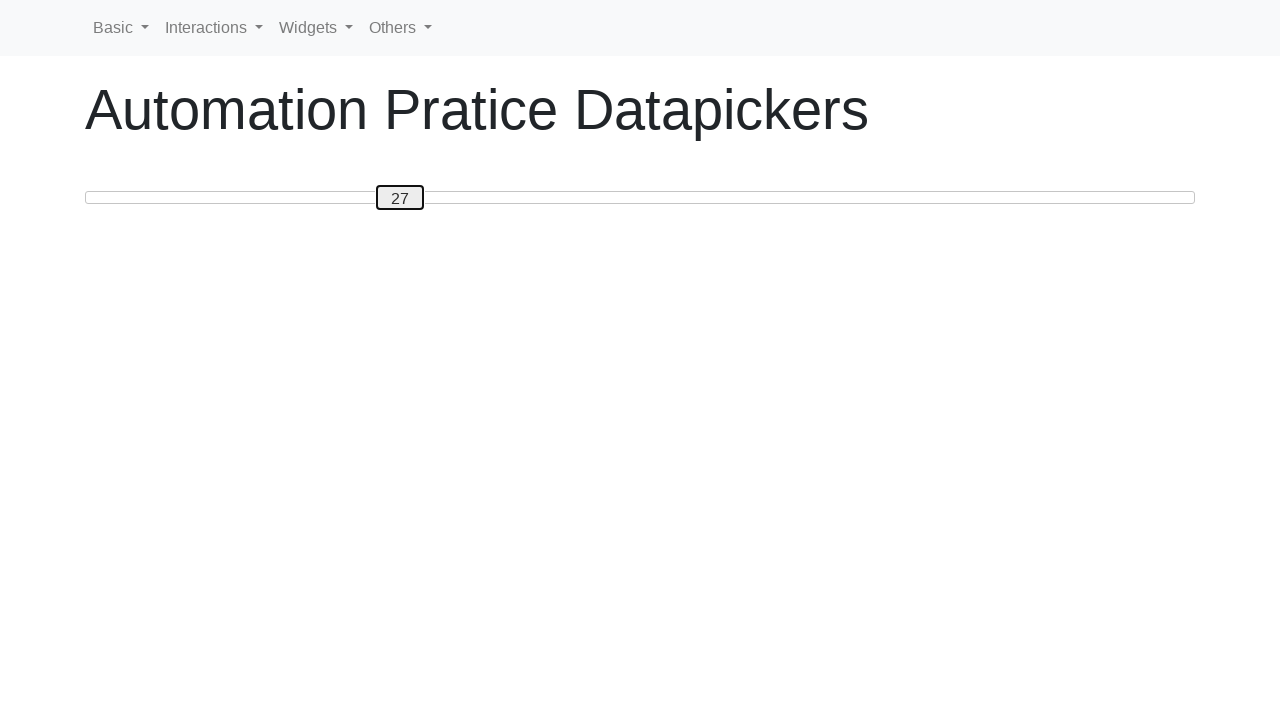

Pressed ArrowLeft to move slider towards position 20 (step 54/60) on #custom-handle
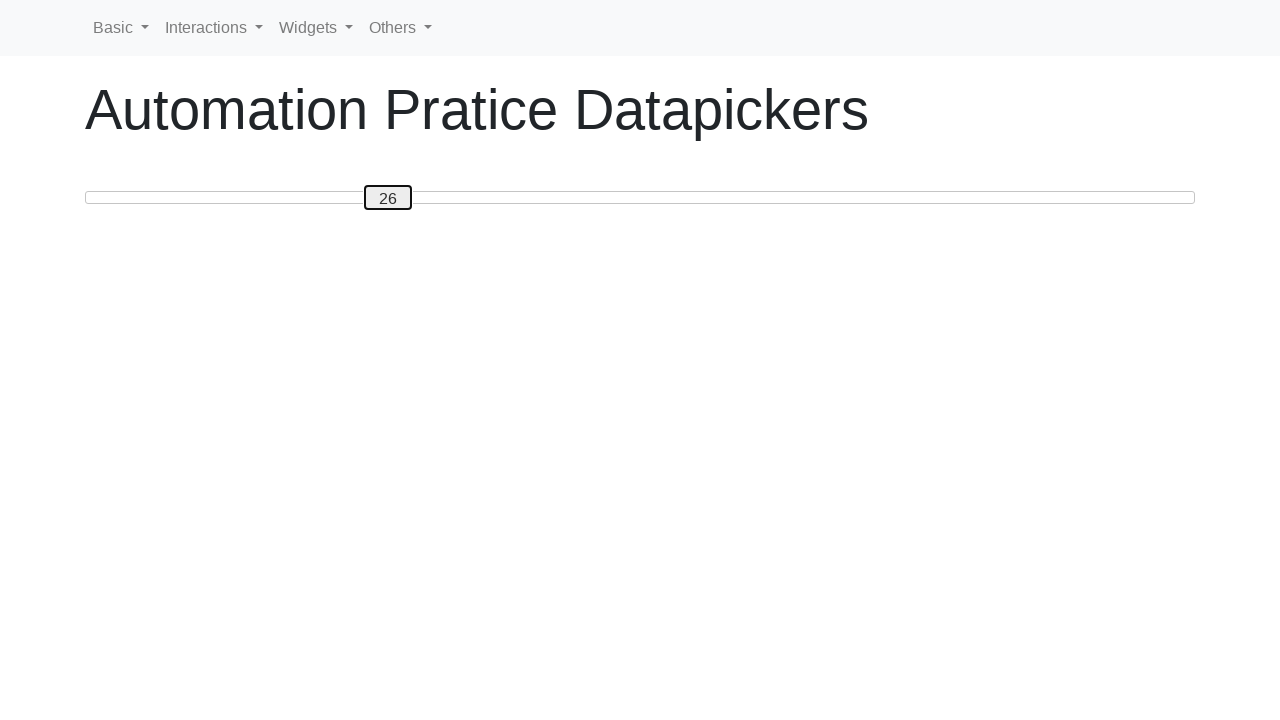

Pressed ArrowLeft to move slider towards position 20 (step 55/60) on #custom-handle
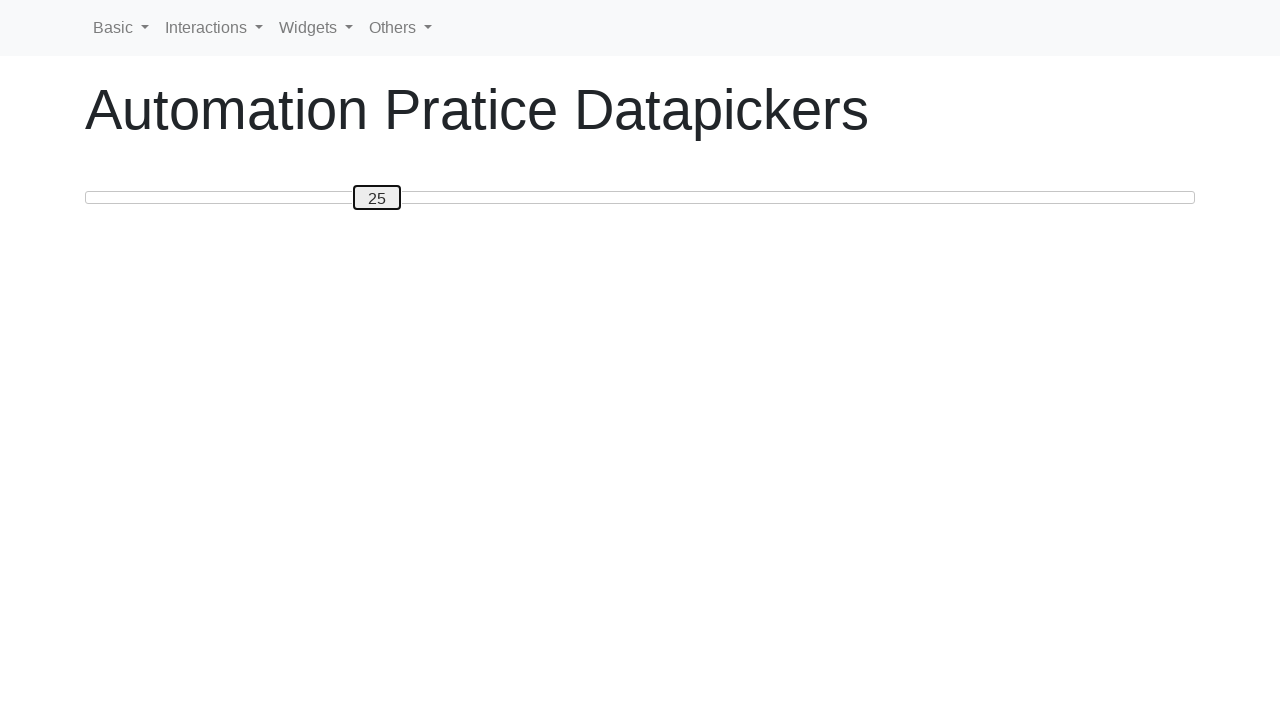

Pressed ArrowLeft to move slider towards position 20 (step 56/60) on #custom-handle
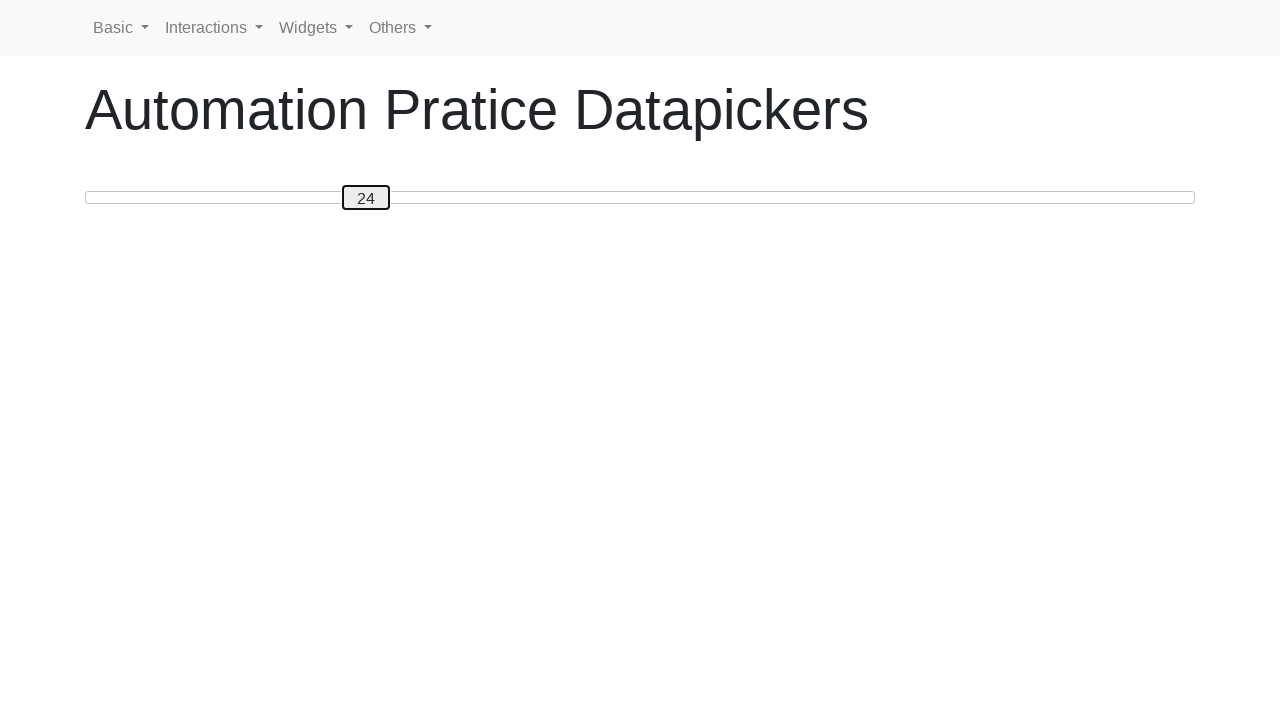

Pressed ArrowLeft to move slider towards position 20 (step 57/60) on #custom-handle
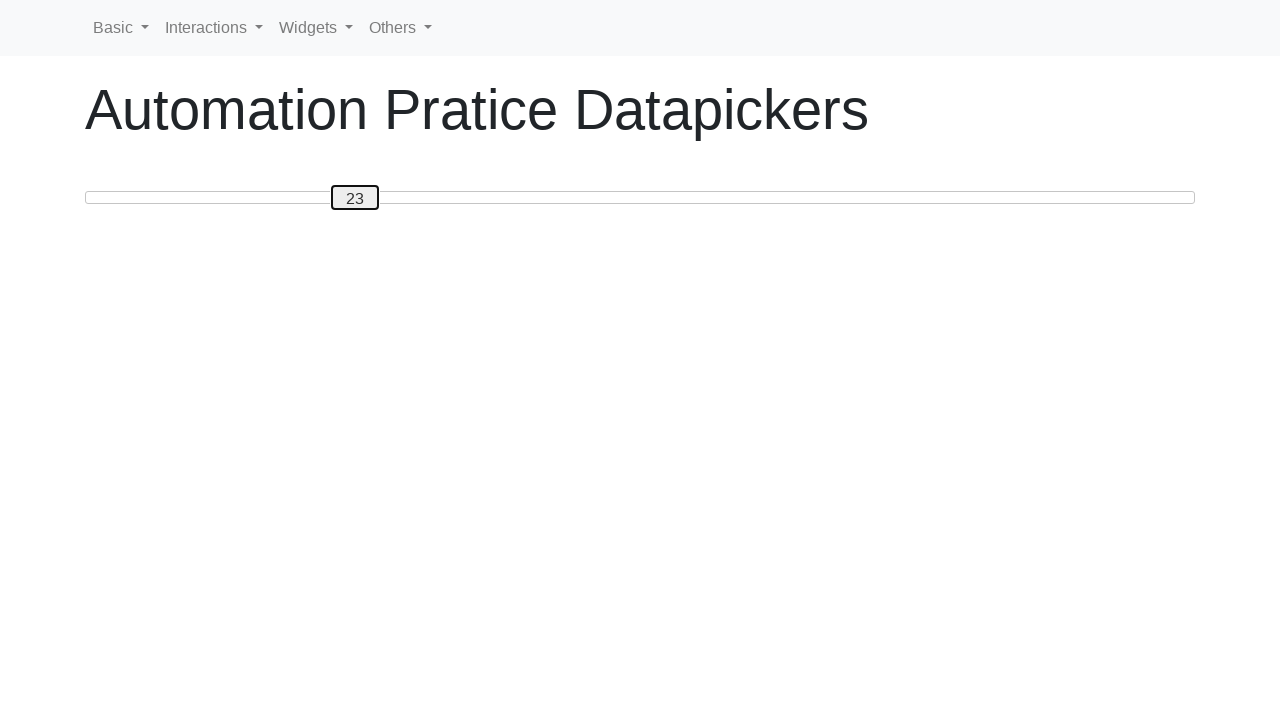

Pressed ArrowLeft to move slider towards position 20 (step 58/60) on #custom-handle
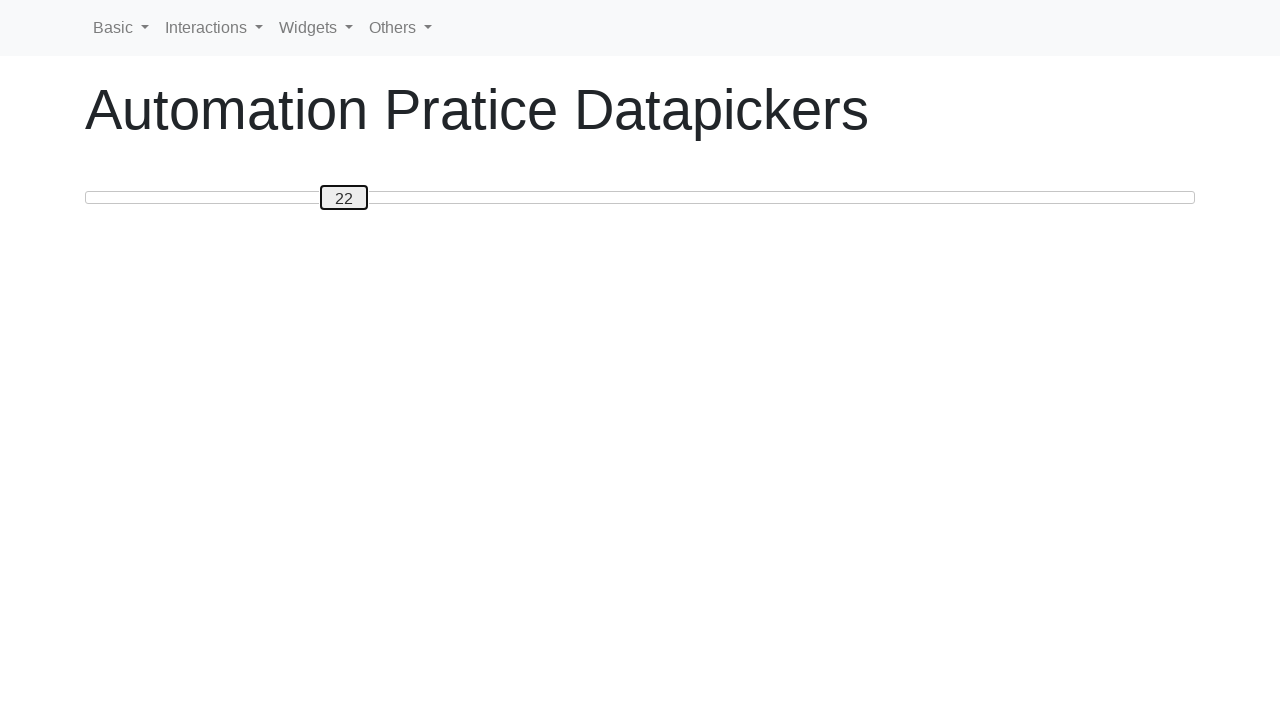

Pressed ArrowLeft to move slider towards position 20 (step 59/60) on #custom-handle
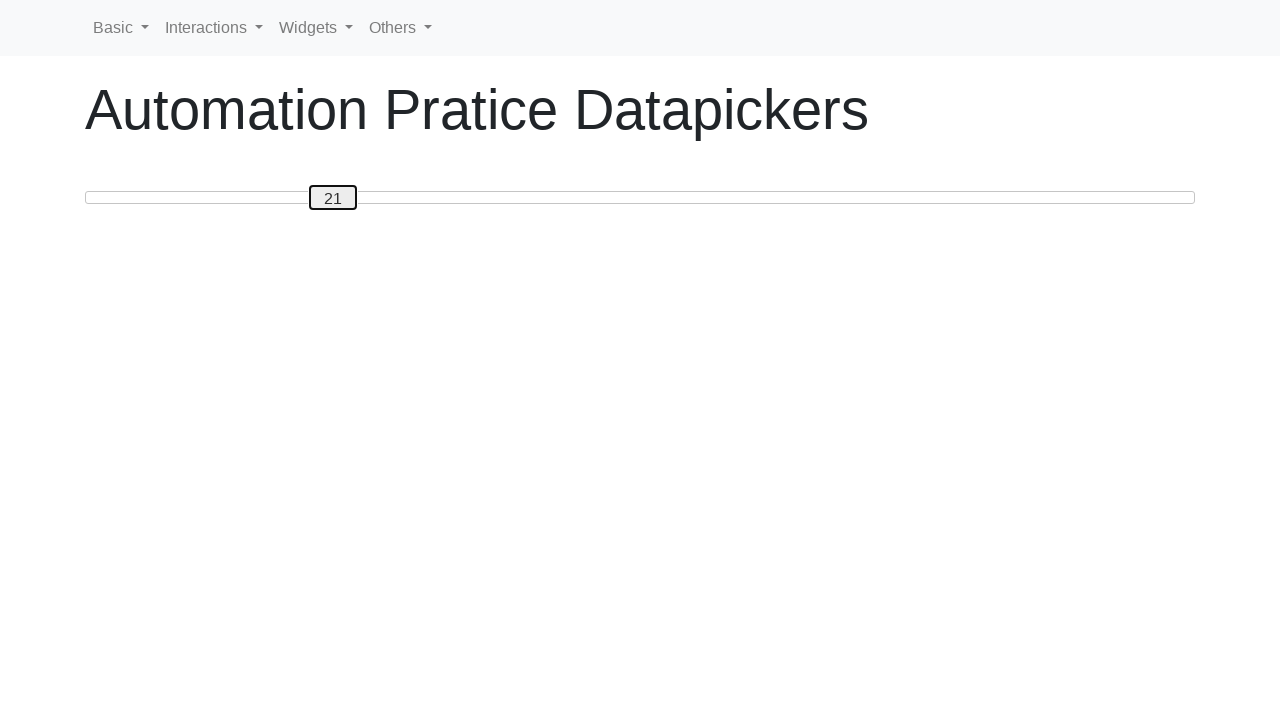

Pressed ArrowLeft to move slider towards position 20 (step 60/60) on #custom-handle
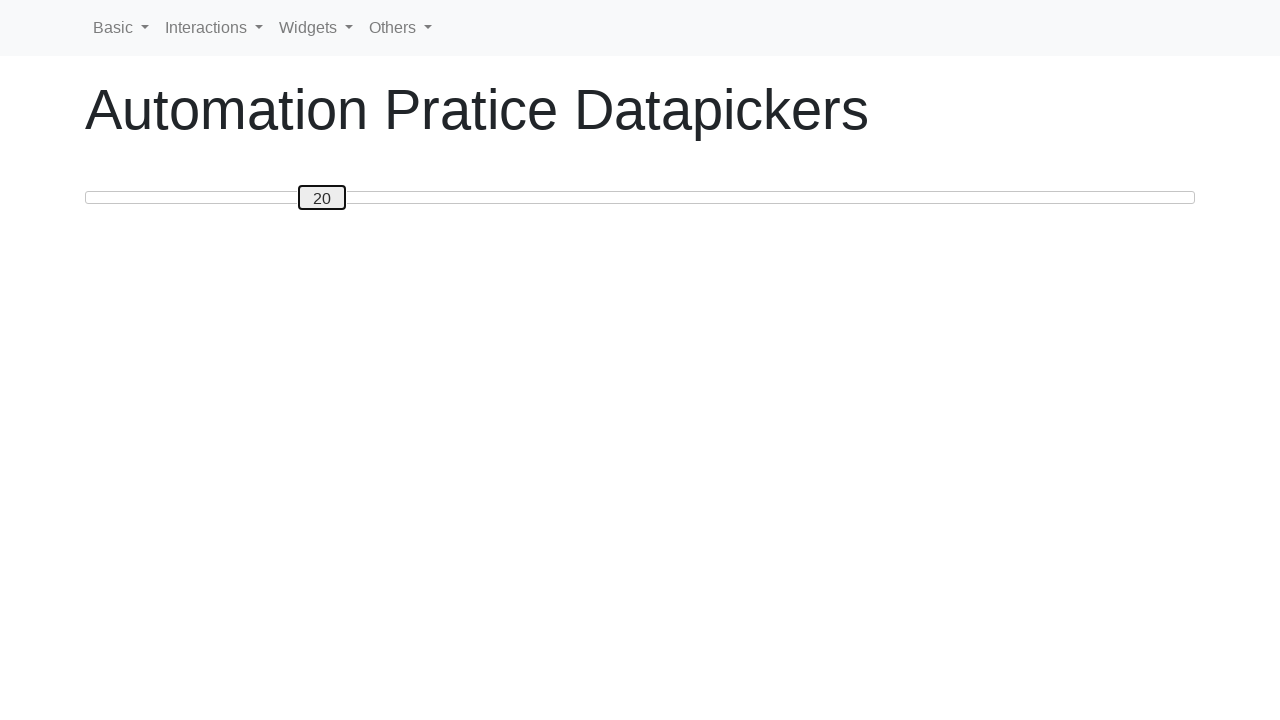

Read slider value before moving to 0: 20
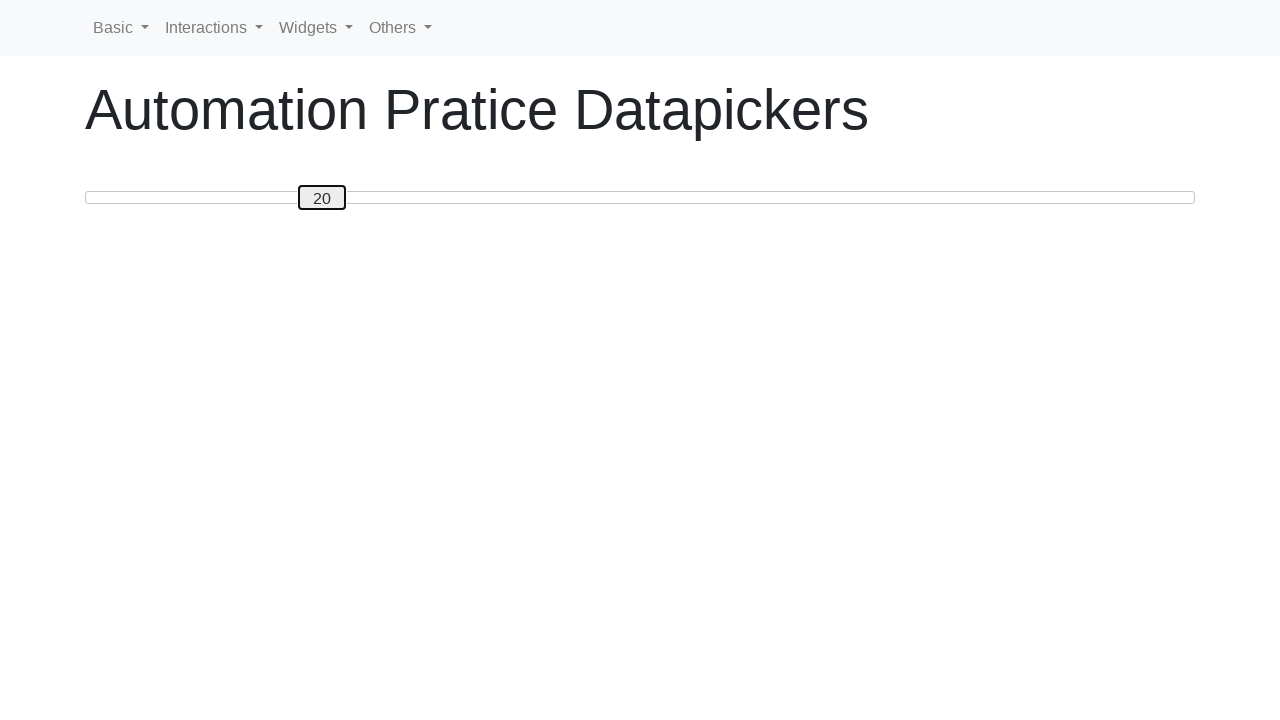

Pressed ArrowLeft to move slider towards position 0 (step 1/20) on #custom-handle
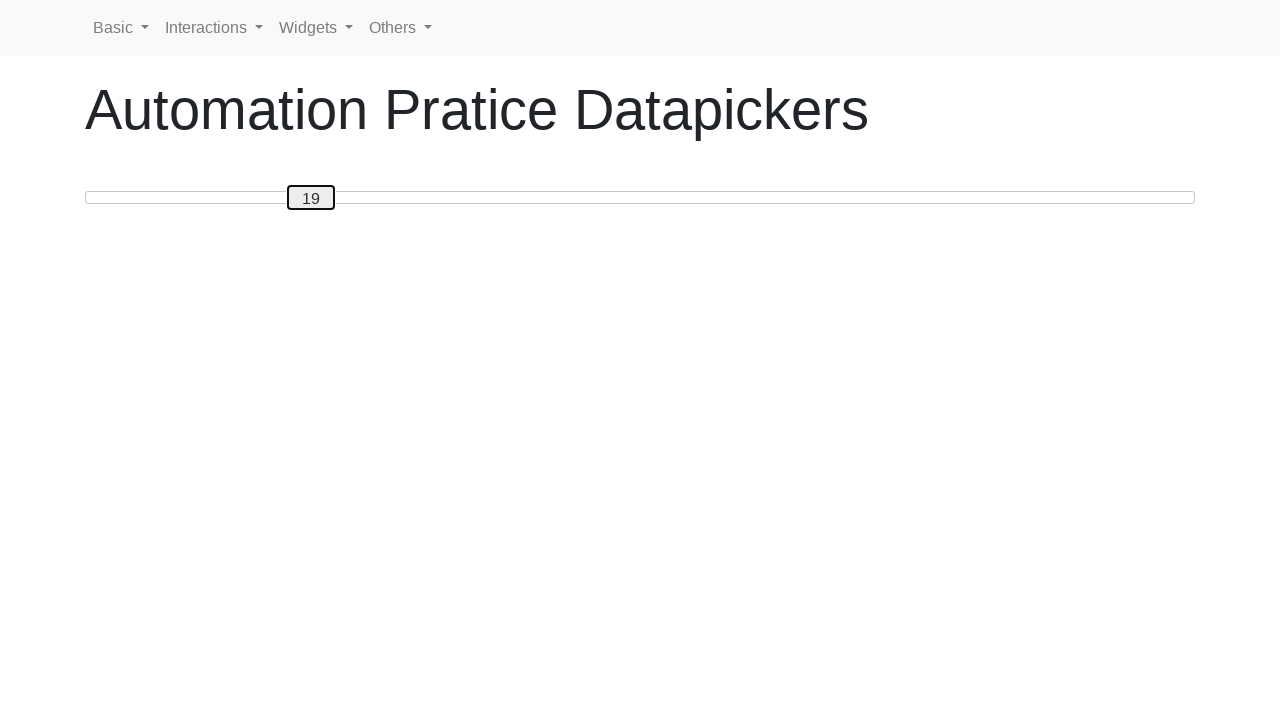

Pressed ArrowLeft to move slider towards position 0 (step 2/20) on #custom-handle
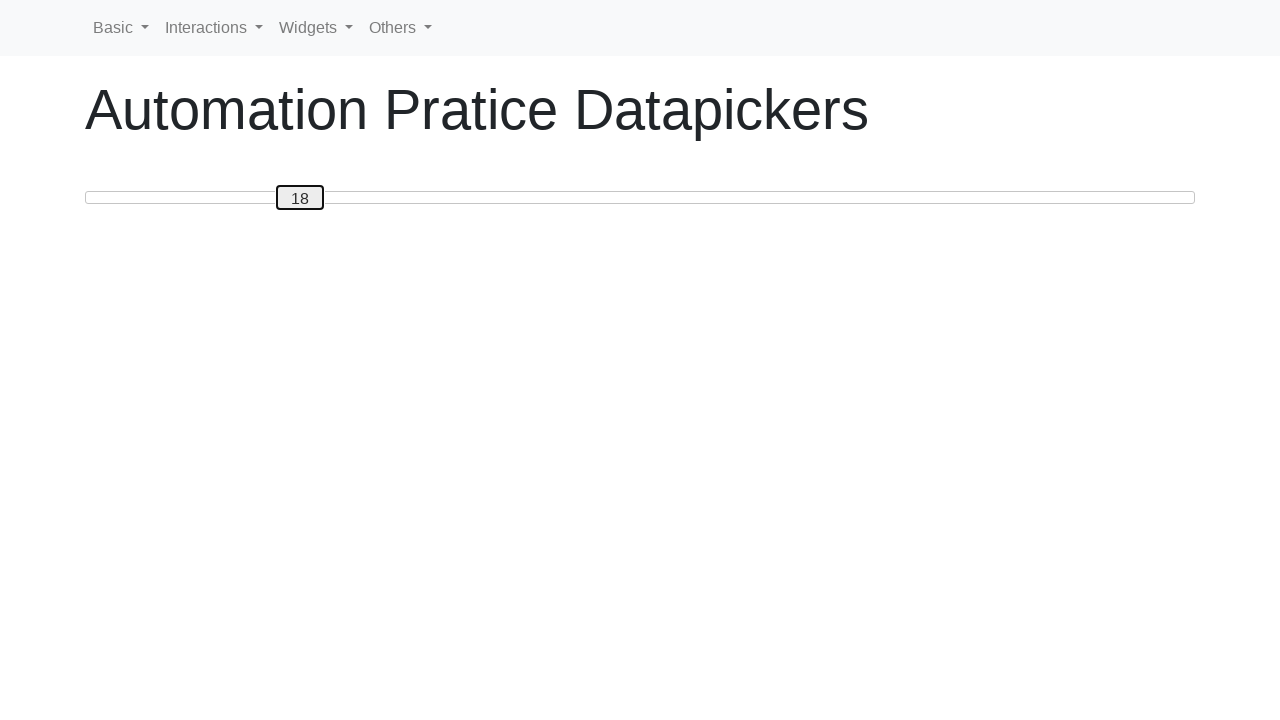

Pressed ArrowLeft to move slider towards position 0 (step 3/20) on #custom-handle
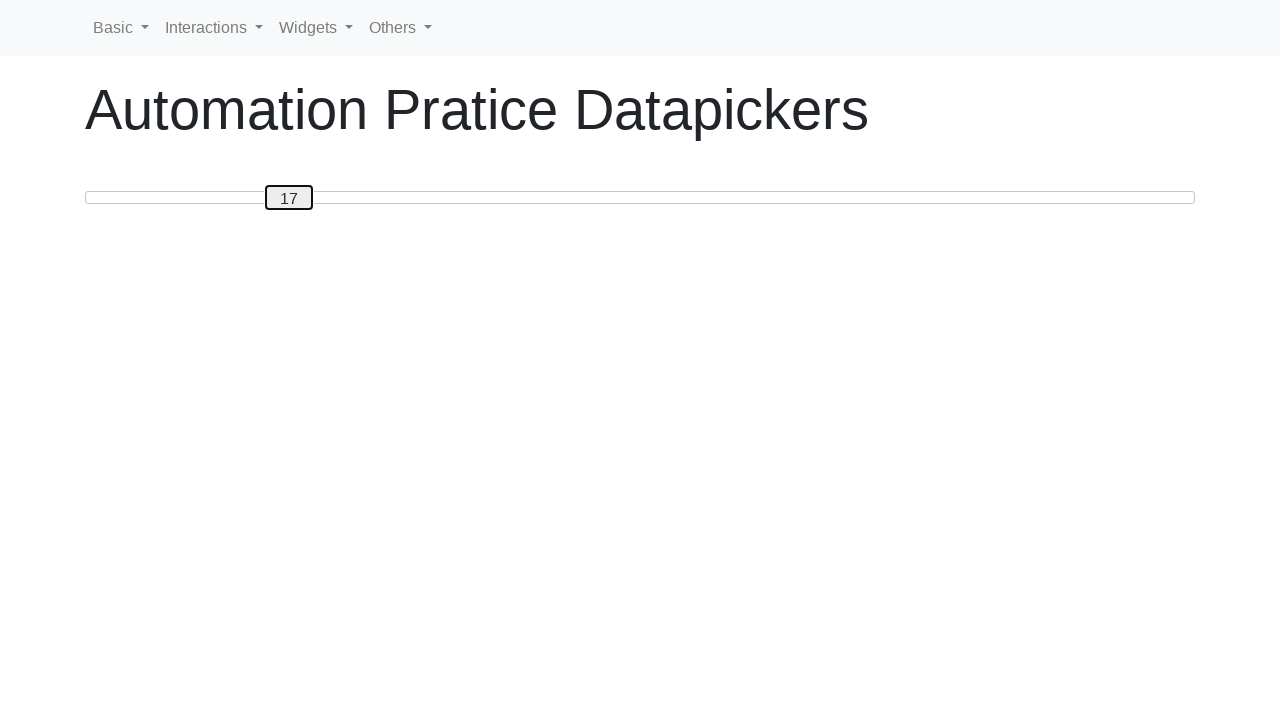

Pressed ArrowLeft to move slider towards position 0 (step 4/20) on #custom-handle
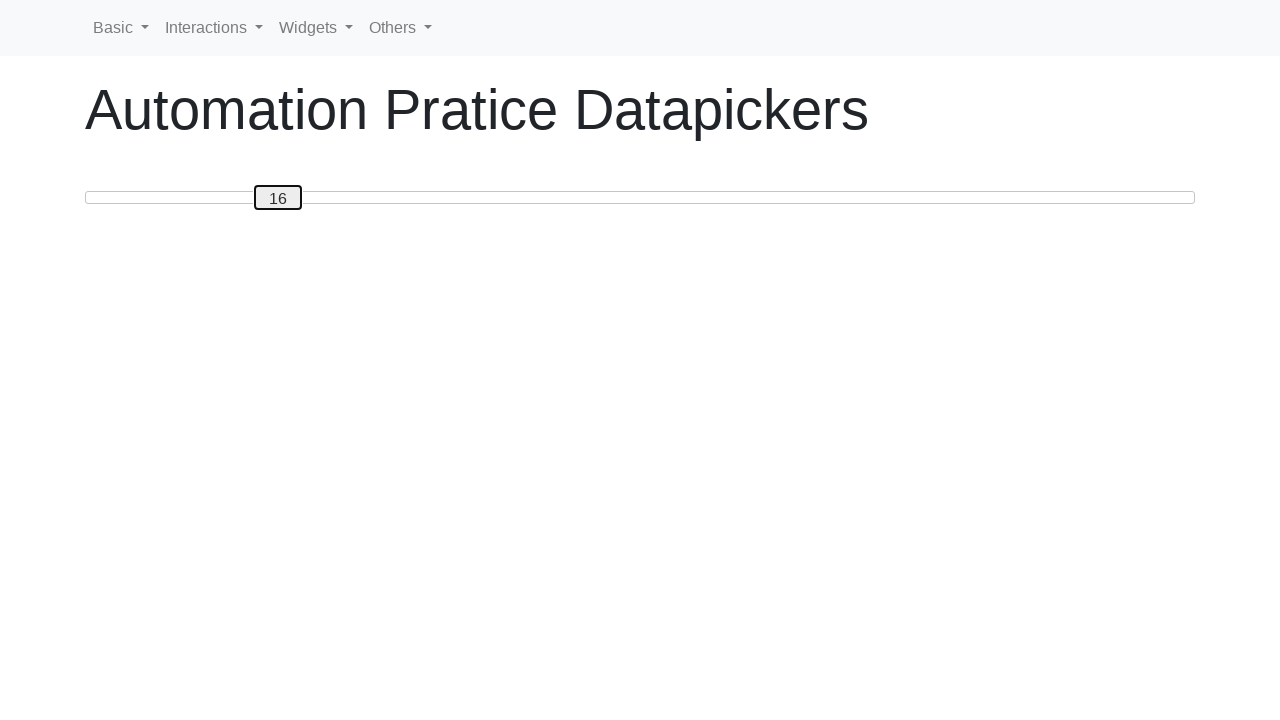

Pressed ArrowLeft to move slider towards position 0 (step 5/20) on #custom-handle
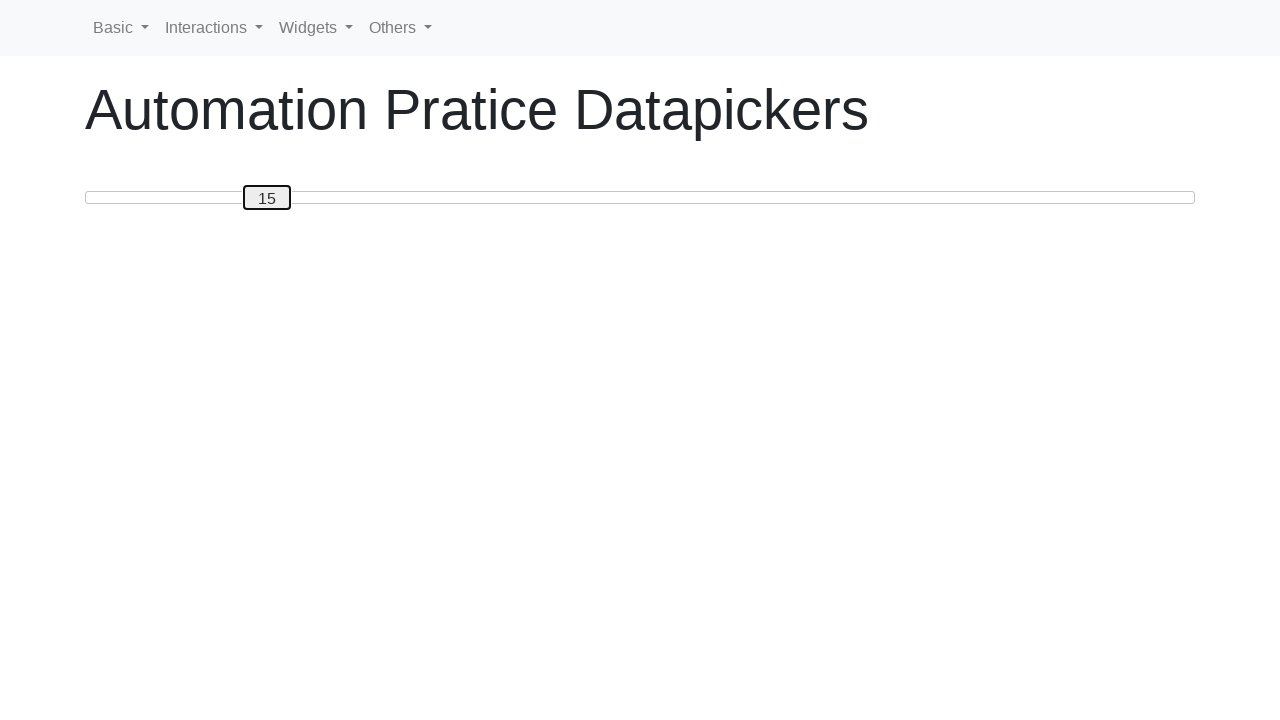

Pressed ArrowLeft to move slider towards position 0 (step 6/20) on #custom-handle
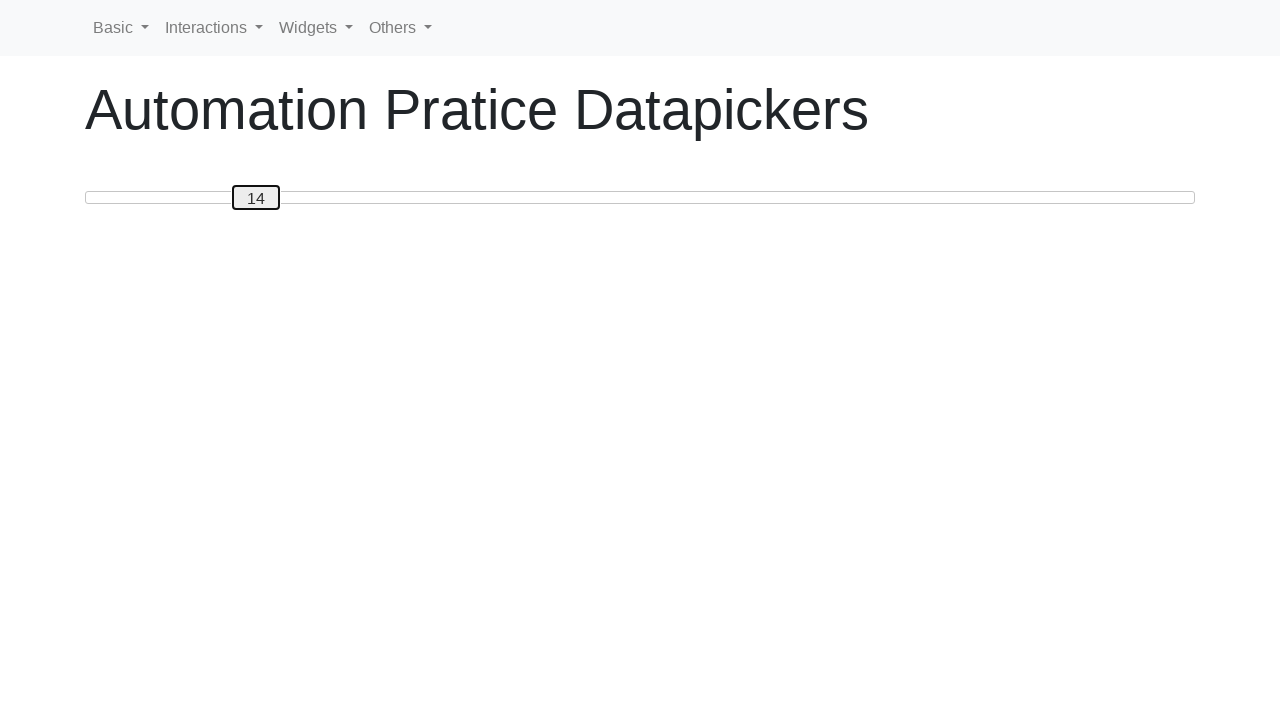

Pressed ArrowLeft to move slider towards position 0 (step 7/20) on #custom-handle
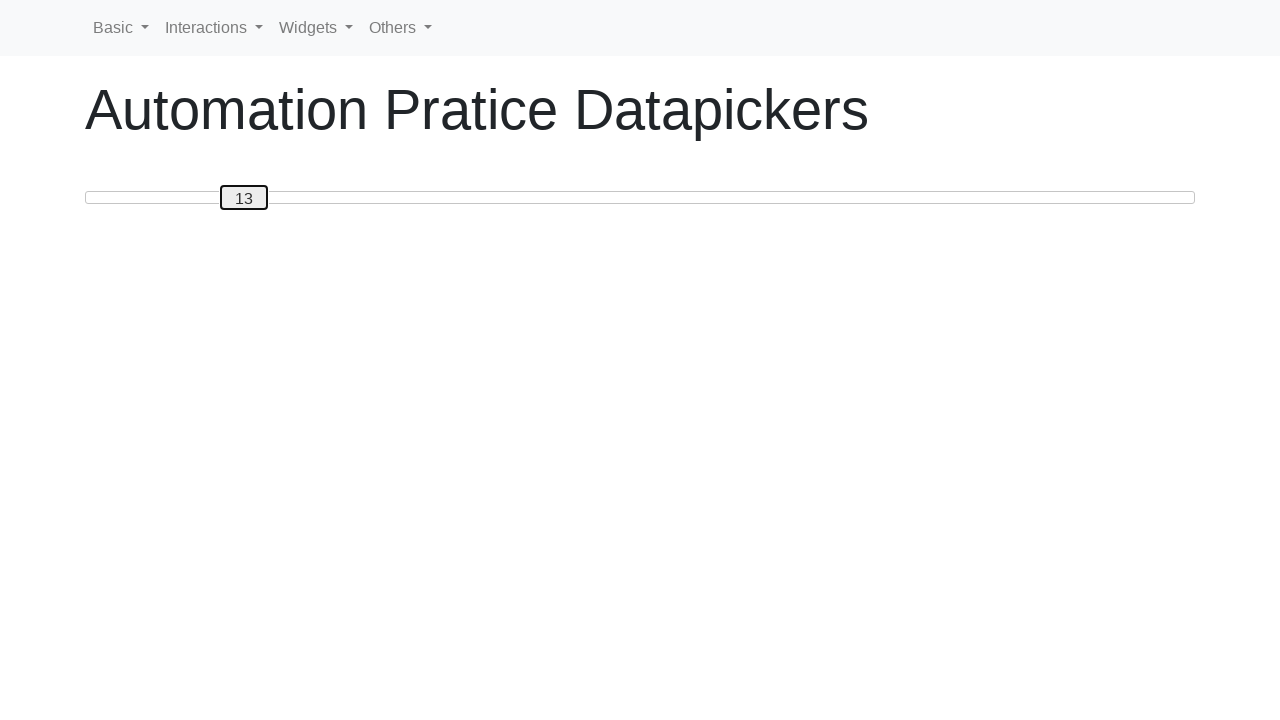

Pressed ArrowLeft to move slider towards position 0 (step 8/20) on #custom-handle
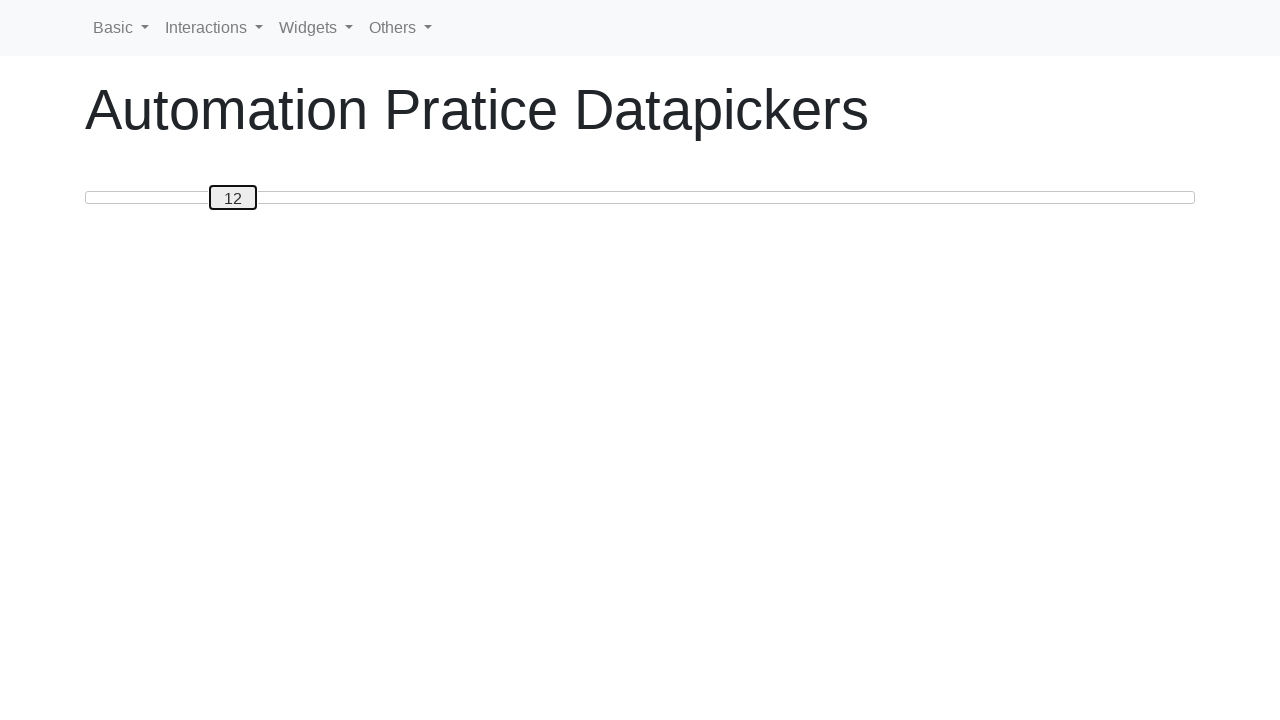

Pressed ArrowLeft to move slider towards position 0 (step 9/20) on #custom-handle
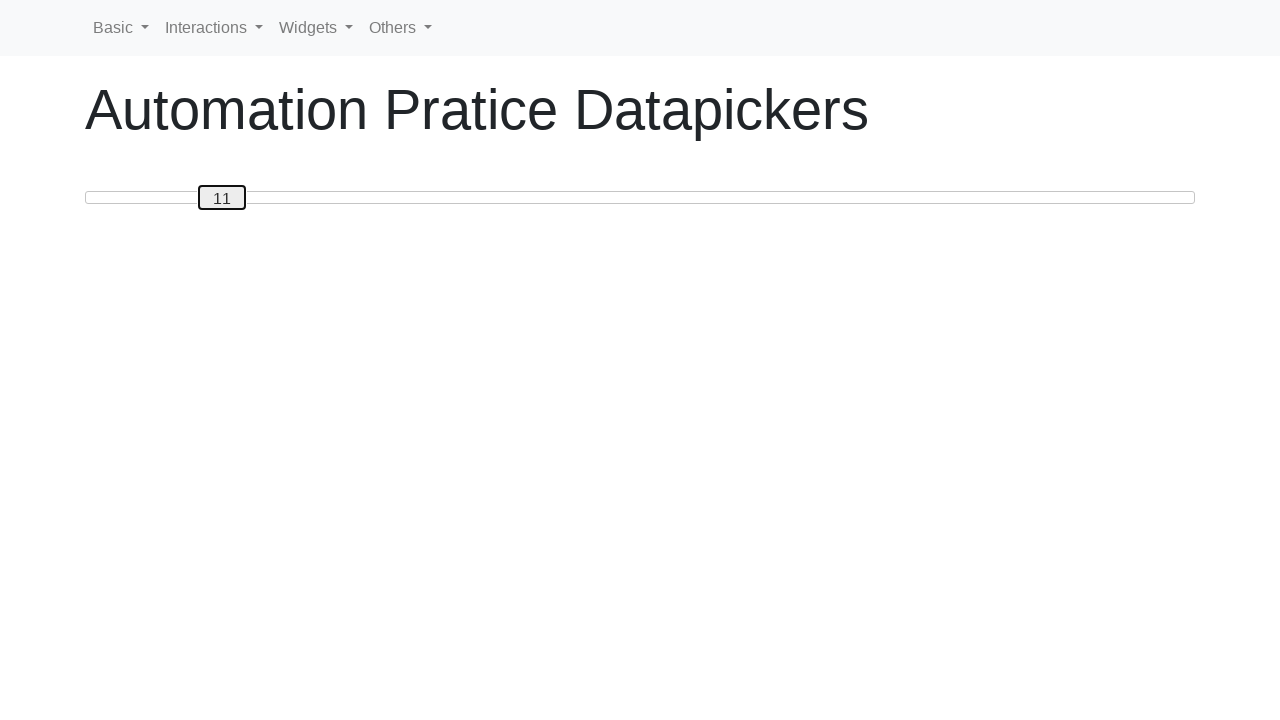

Pressed ArrowLeft to move slider towards position 0 (step 10/20) on #custom-handle
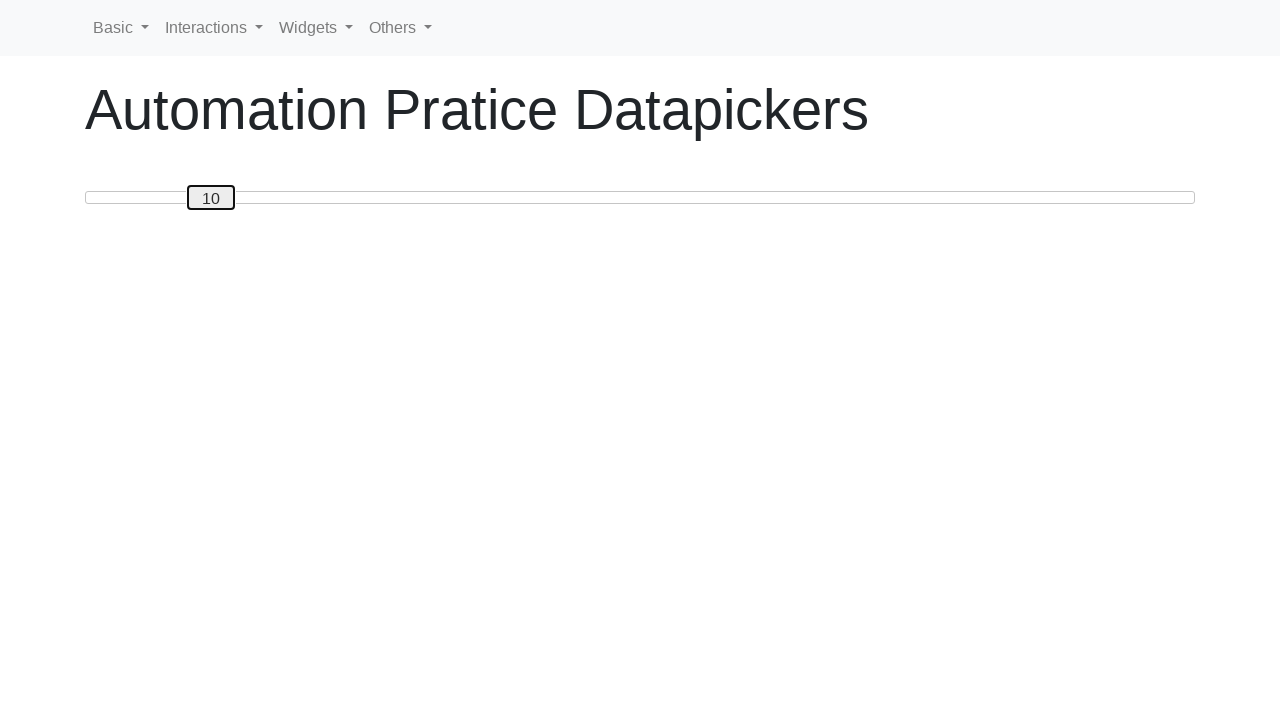

Pressed ArrowLeft to move slider towards position 0 (step 11/20) on #custom-handle
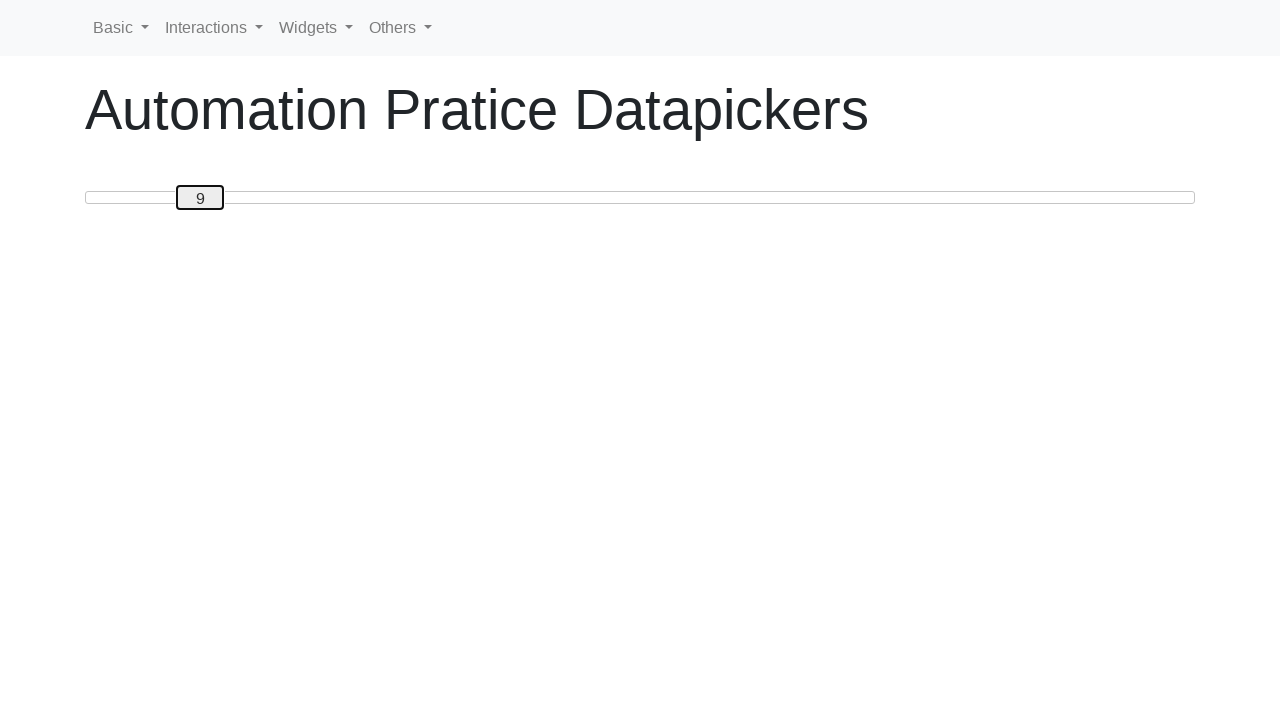

Pressed ArrowLeft to move slider towards position 0 (step 12/20) on #custom-handle
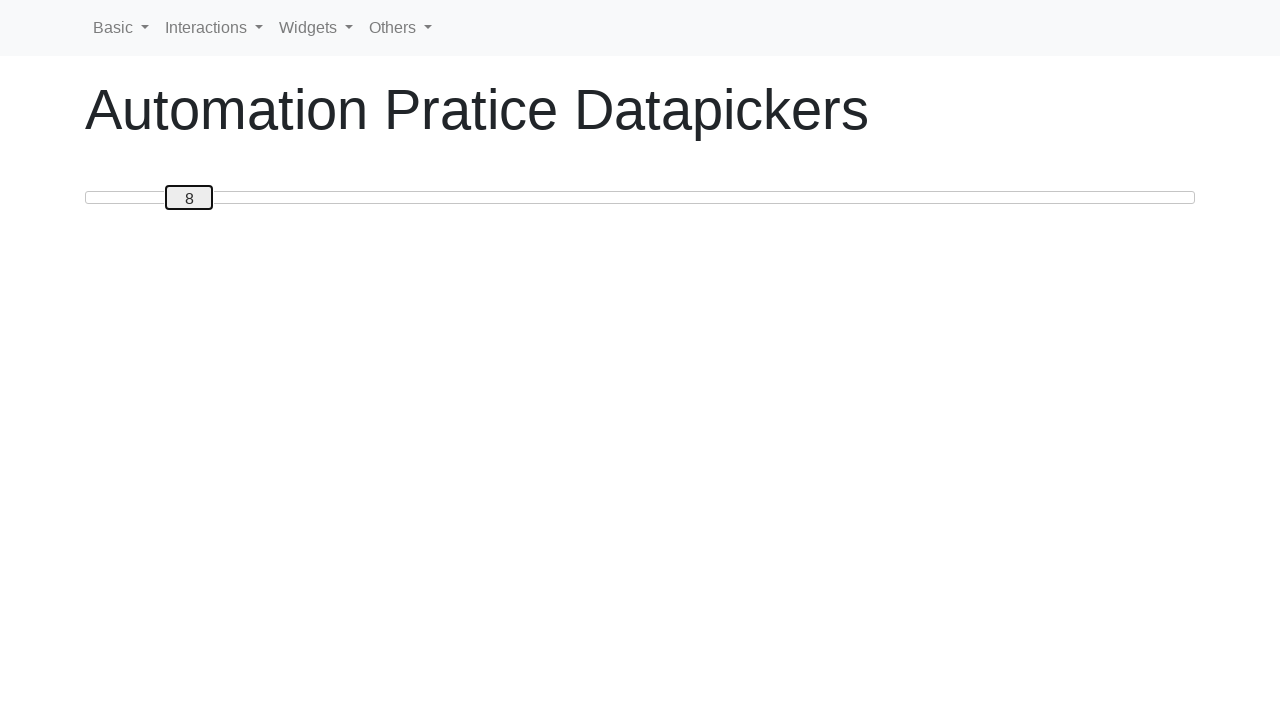

Pressed ArrowLeft to move slider towards position 0 (step 13/20) on #custom-handle
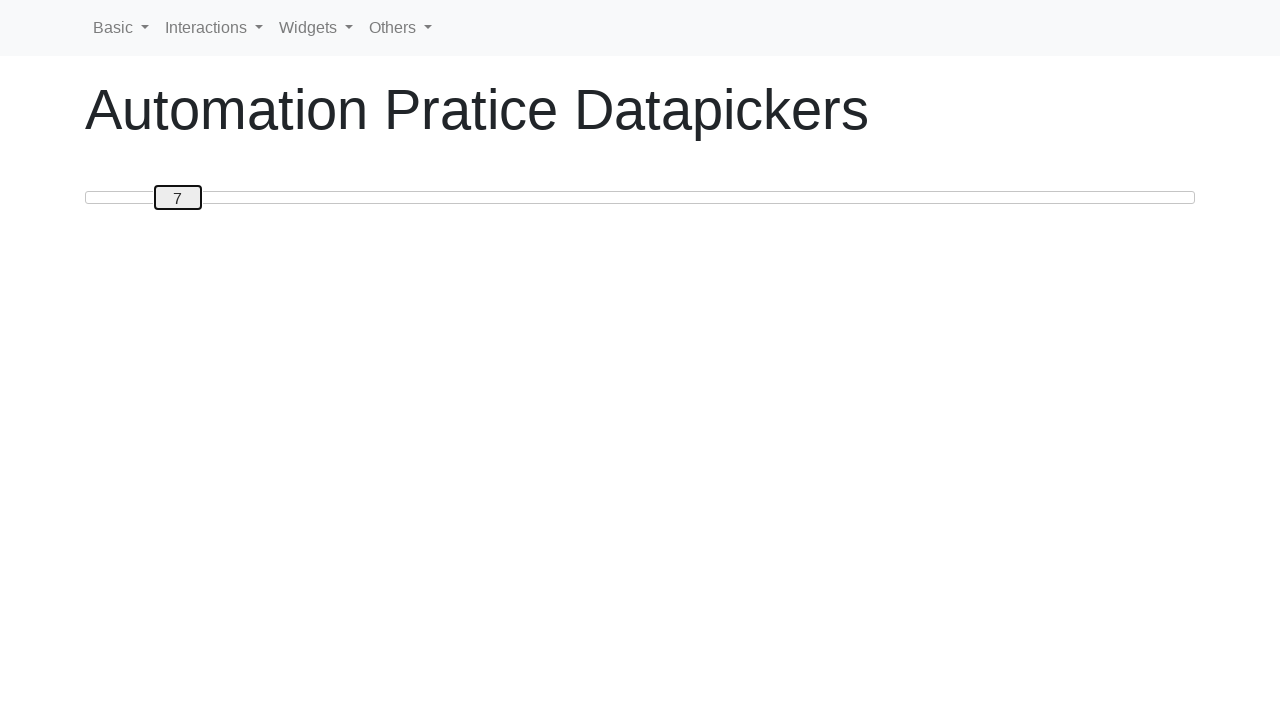

Pressed ArrowLeft to move slider towards position 0 (step 14/20) on #custom-handle
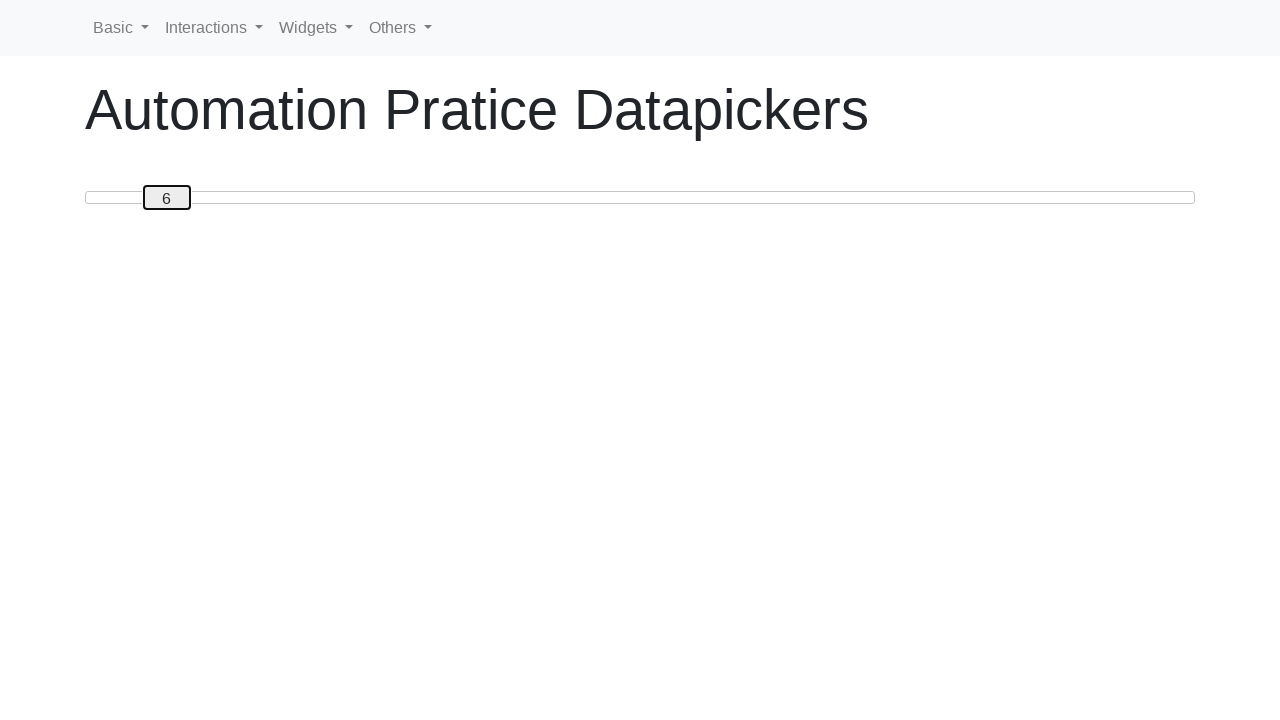

Pressed ArrowLeft to move slider towards position 0 (step 15/20) on #custom-handle
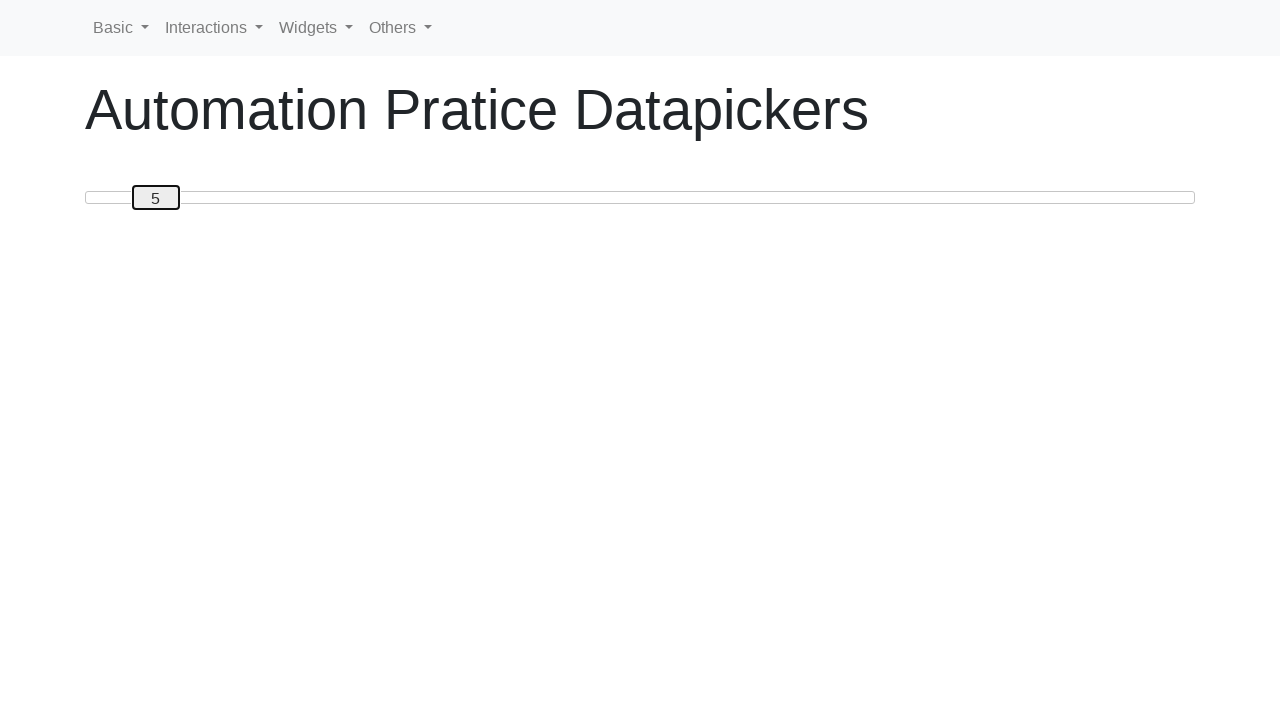

Pressed ArrowLeft to move slider towards position 0 (step 16/20) on #custom-handle
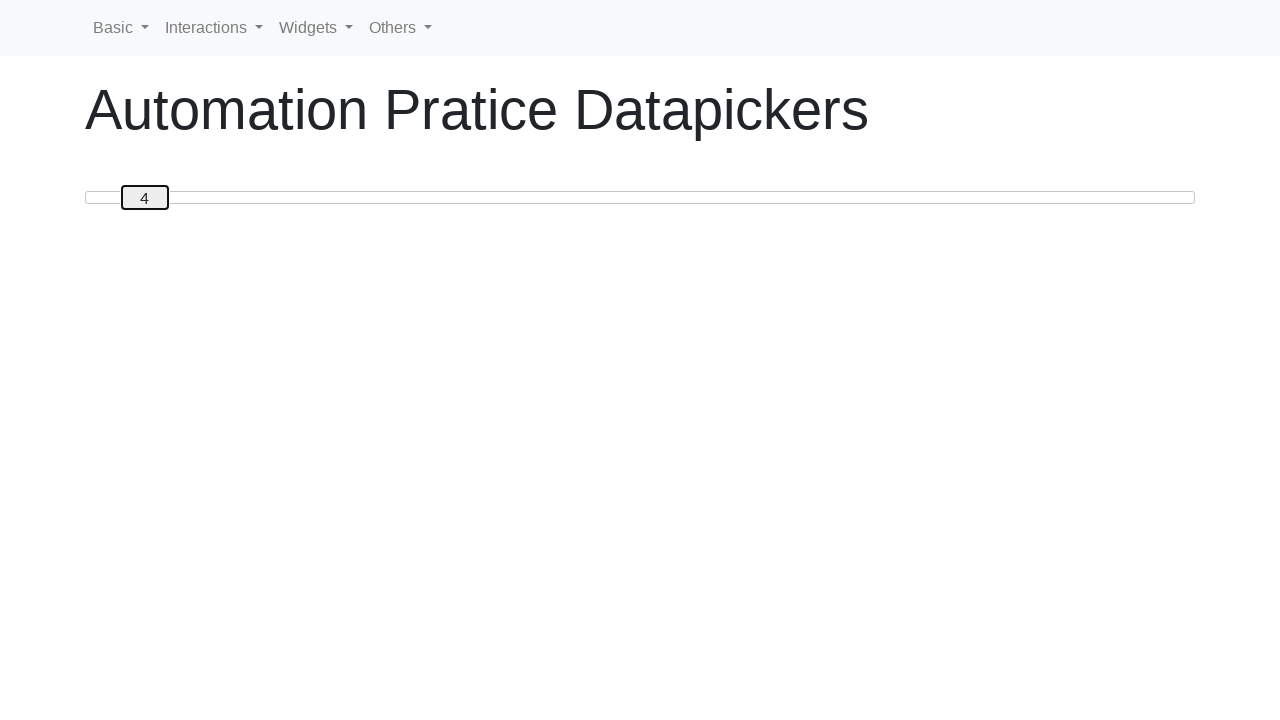

Pressed ArrowLeft to move slider towards position 0 (step 17/20) on #custom-handle
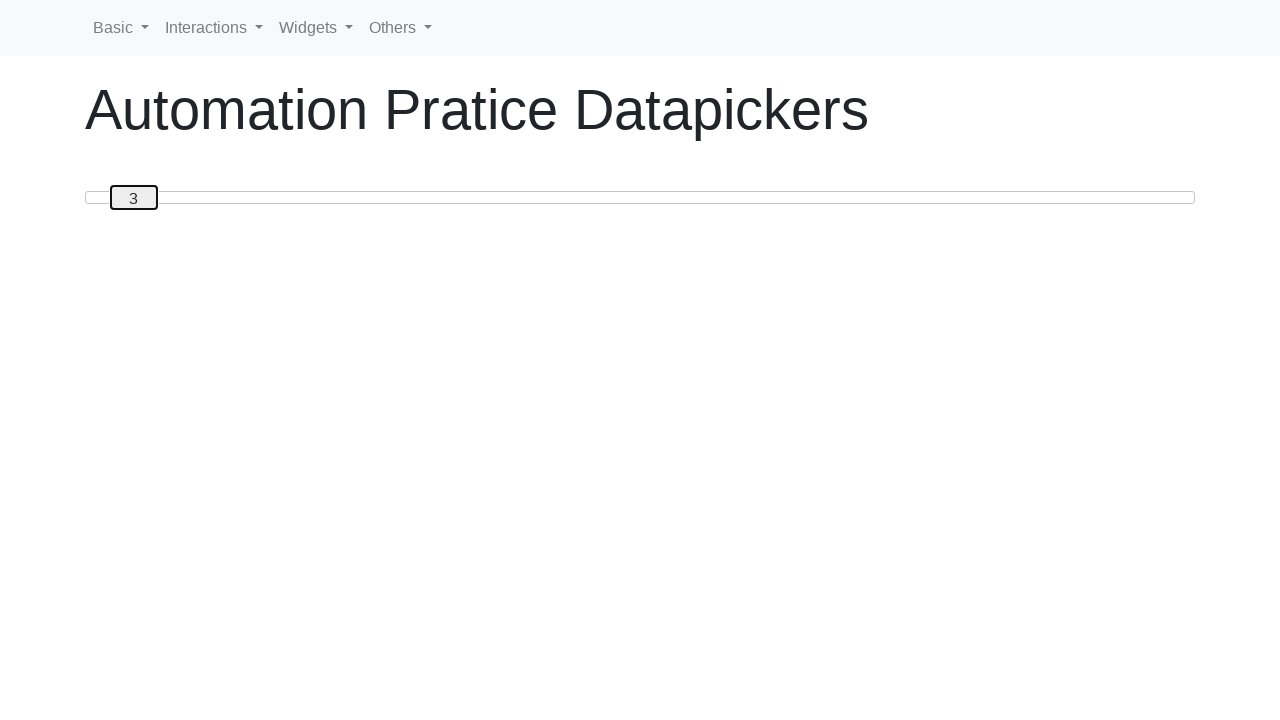

Pressed ArrowLeft to move slider towards position 0 (step 18/20) on #custom-handle
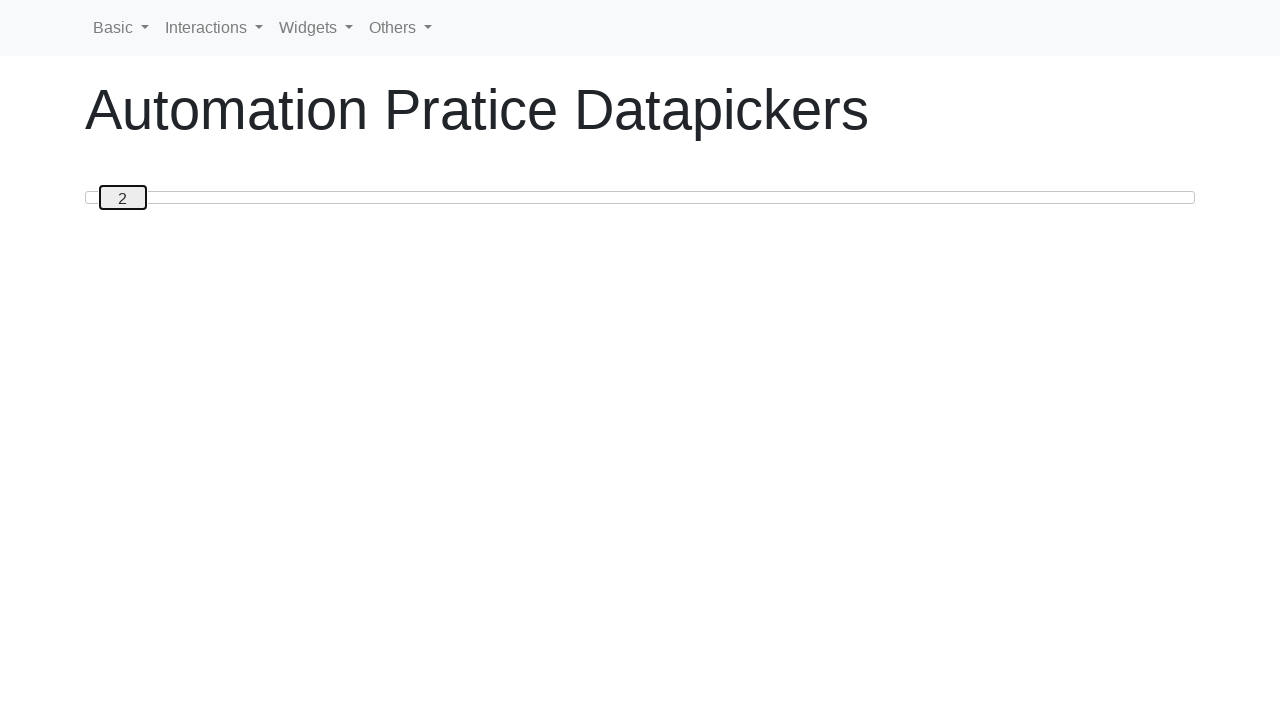

Pressed ArrowLeft to move slider towards position 0 (step 19/20) on #custom-handle
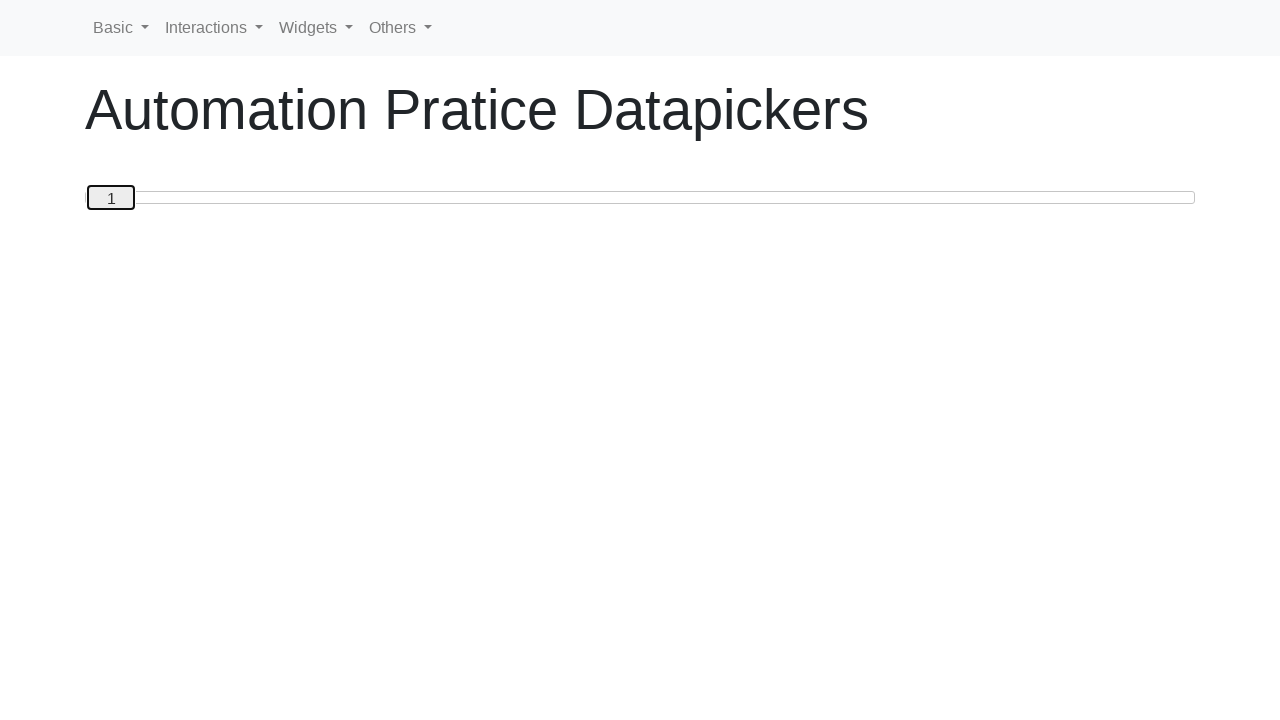

Pressed ArrowLeft to move slider towards position 0 (step 20/20) on #custom-handle
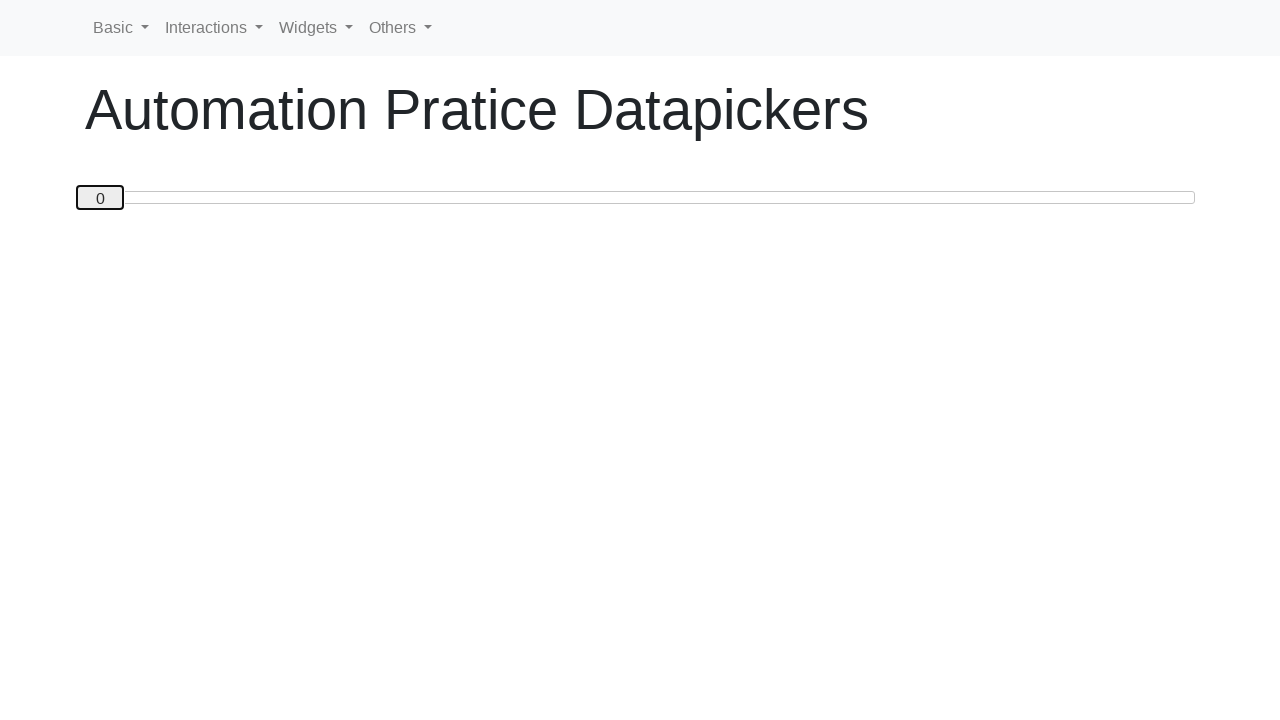

Read final slider value: 0
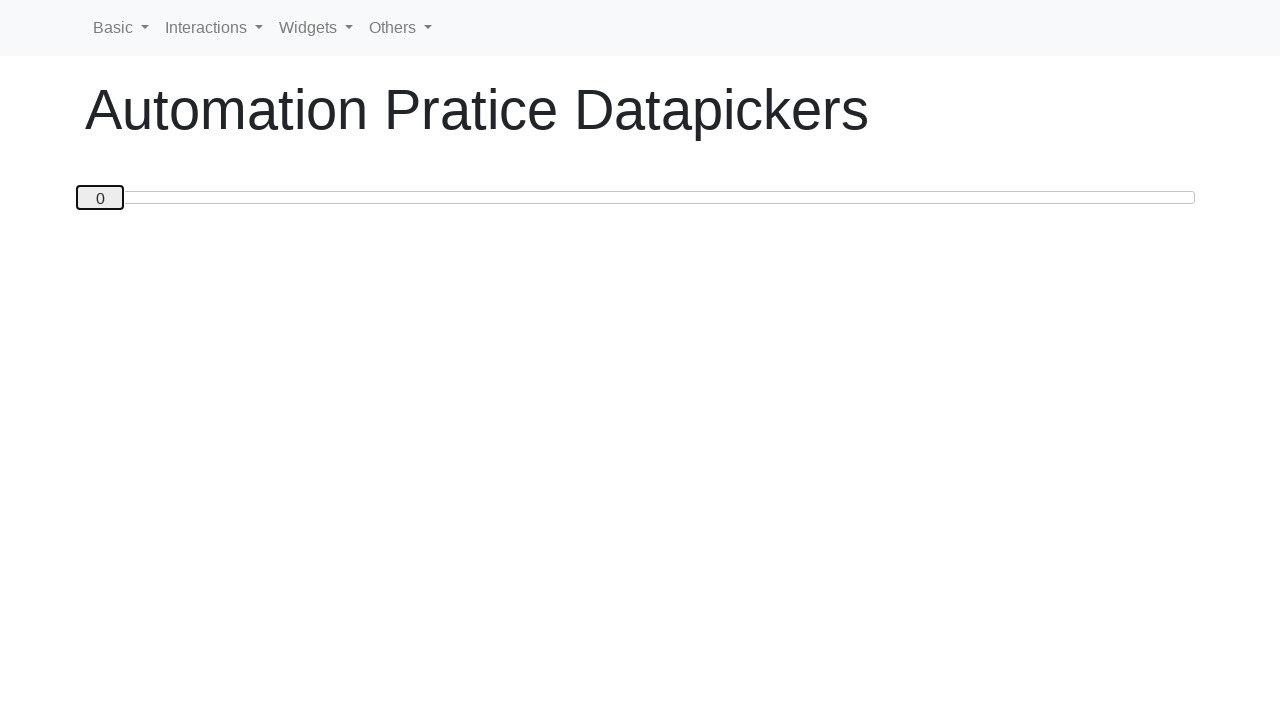

Verified that final slider position is 0
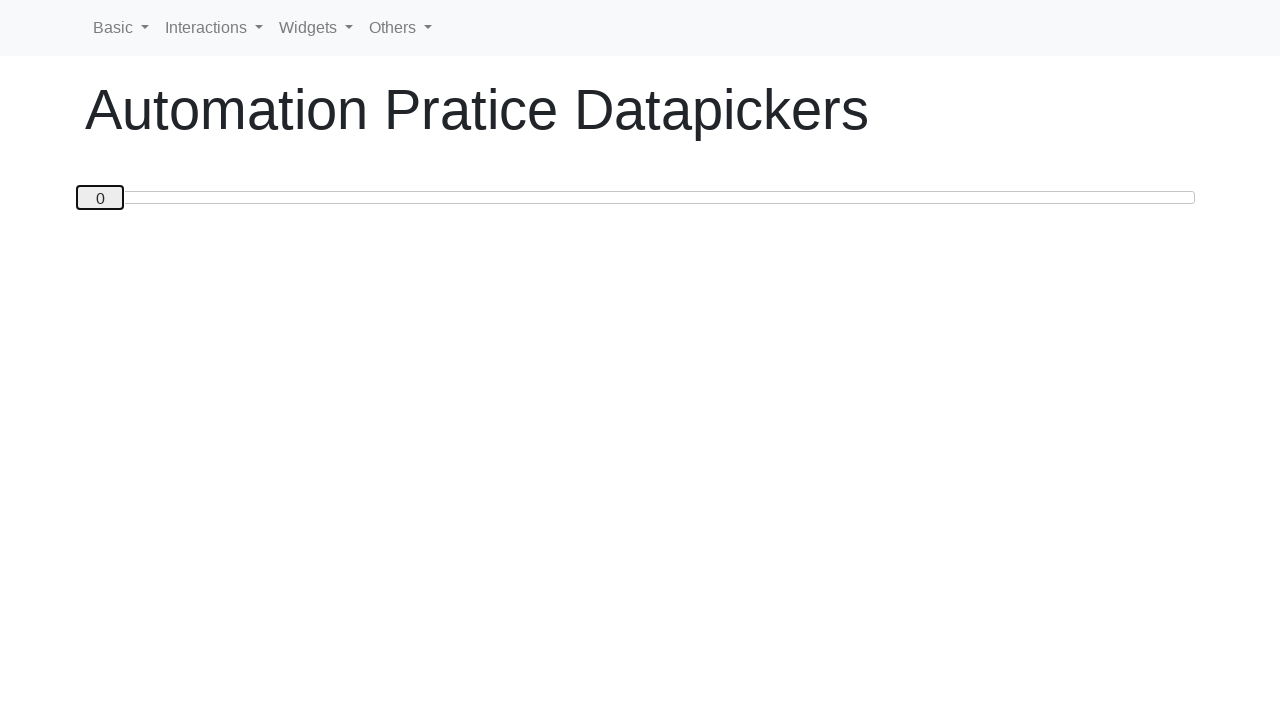

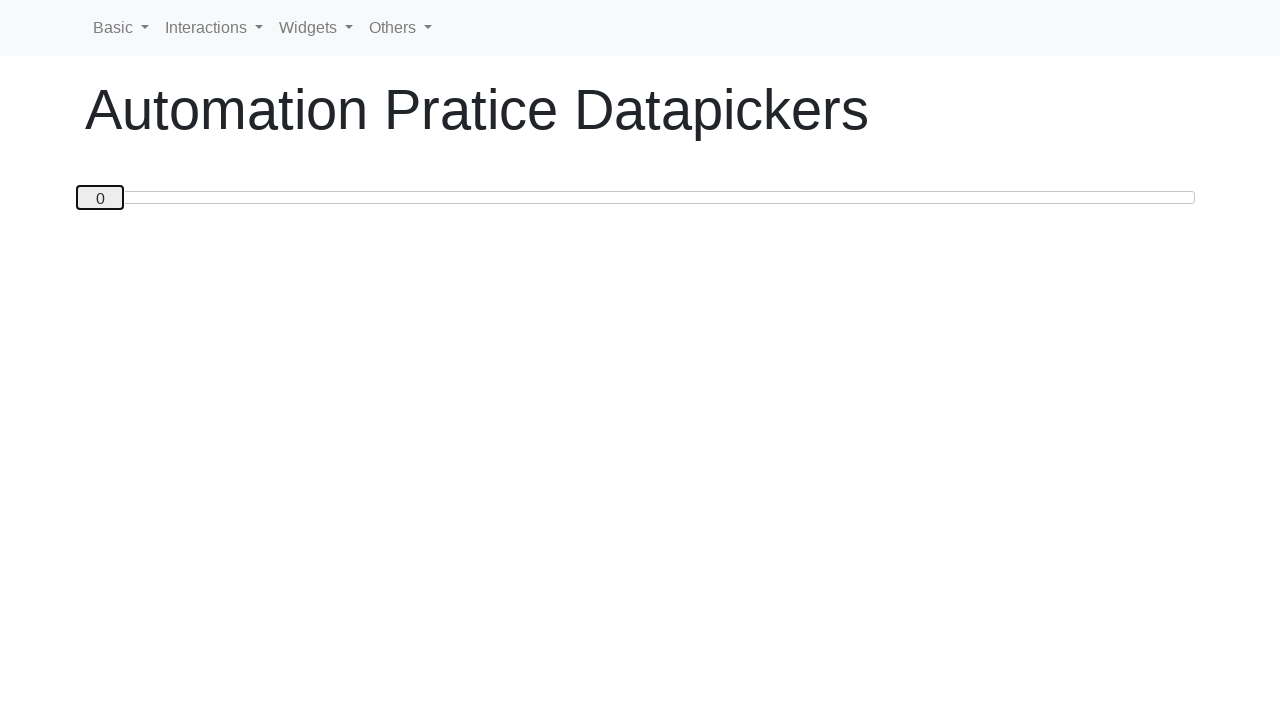